Tests add/remove elements functionality by clicking "Add Element" button 100 times, then clicking "Delete" buttons to remove them

Starting URL: http://the-internet.herokuapp.com/add_remove_elements/

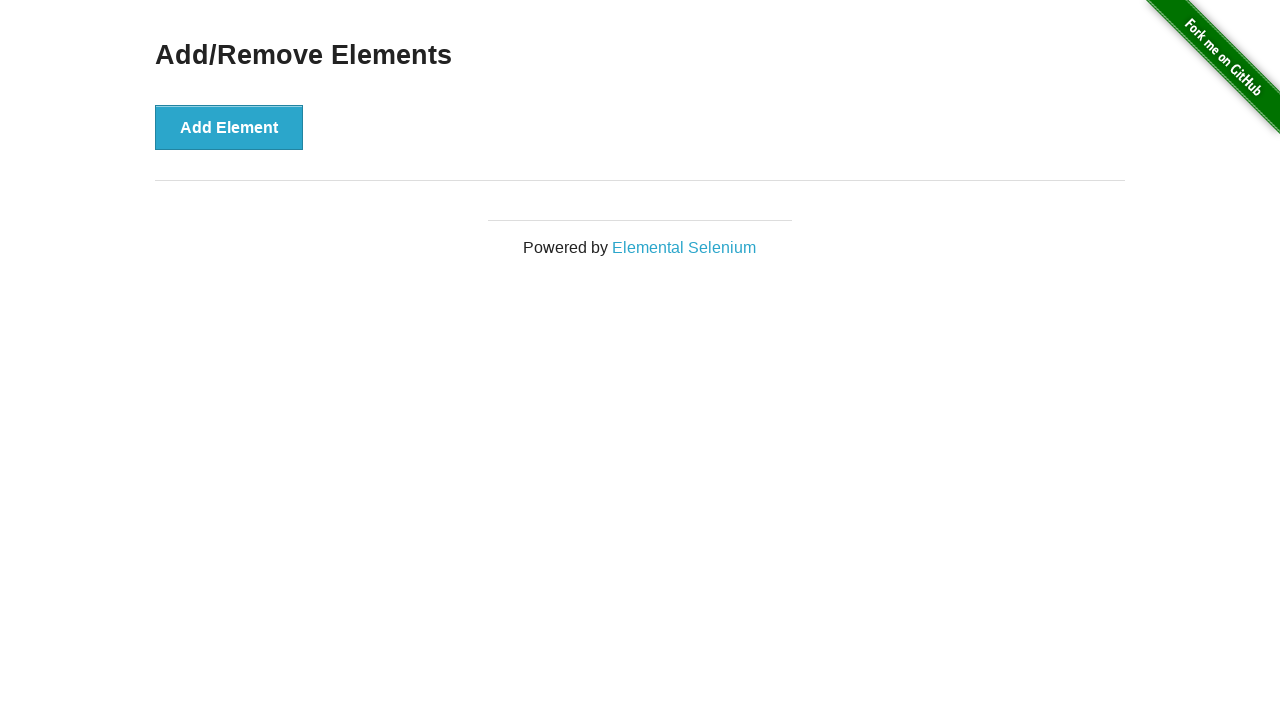

Clicked 'Add Element' button (iteration 1/100) at (229, 127) on button:has-text('Add Element')
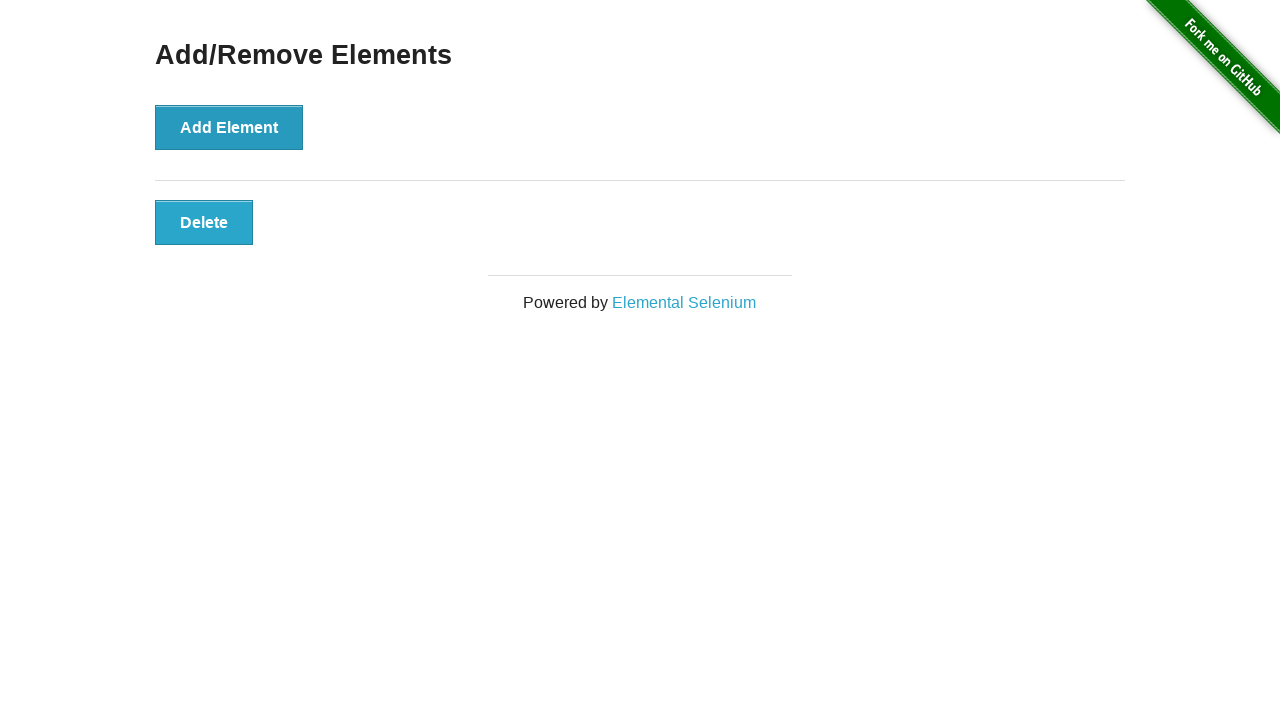

Clicked 'Add Element' button (iteration 2/100) at (229, 127) on button:has-text('Add Element')
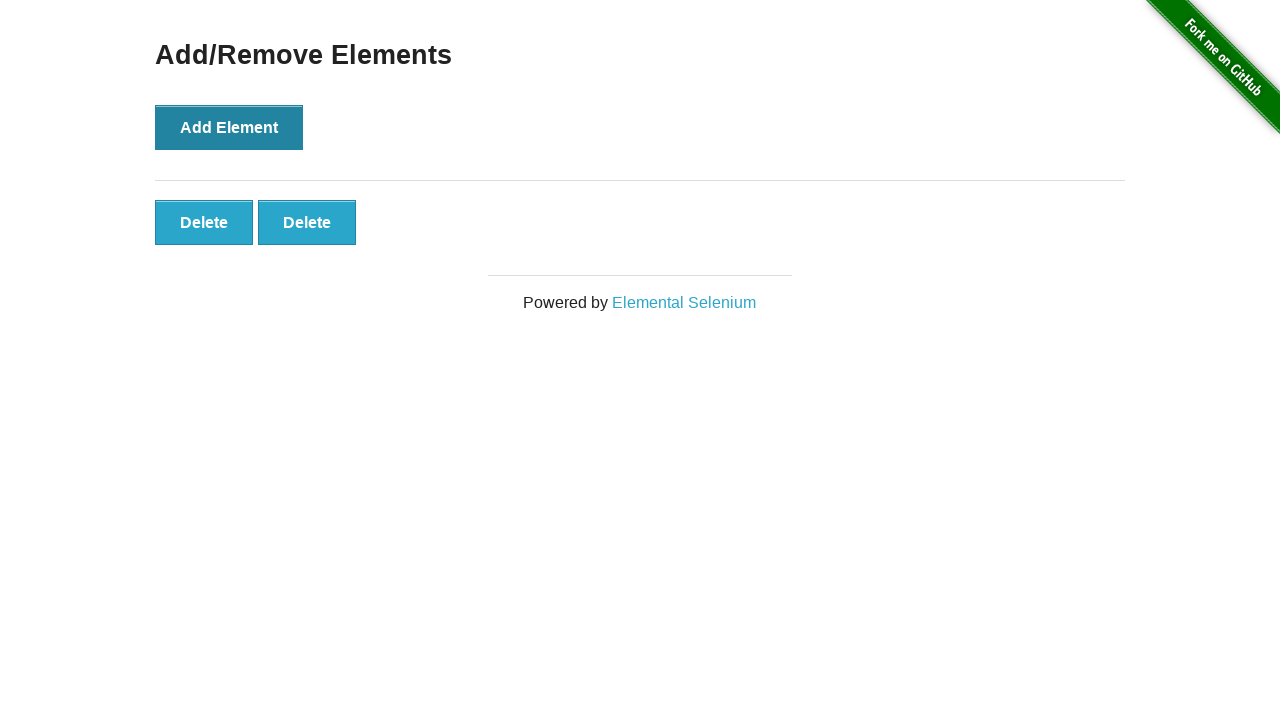

Clicked 'Add Element' button (iteration 3/100) at (229, 127) on button:has-text('Add Element')
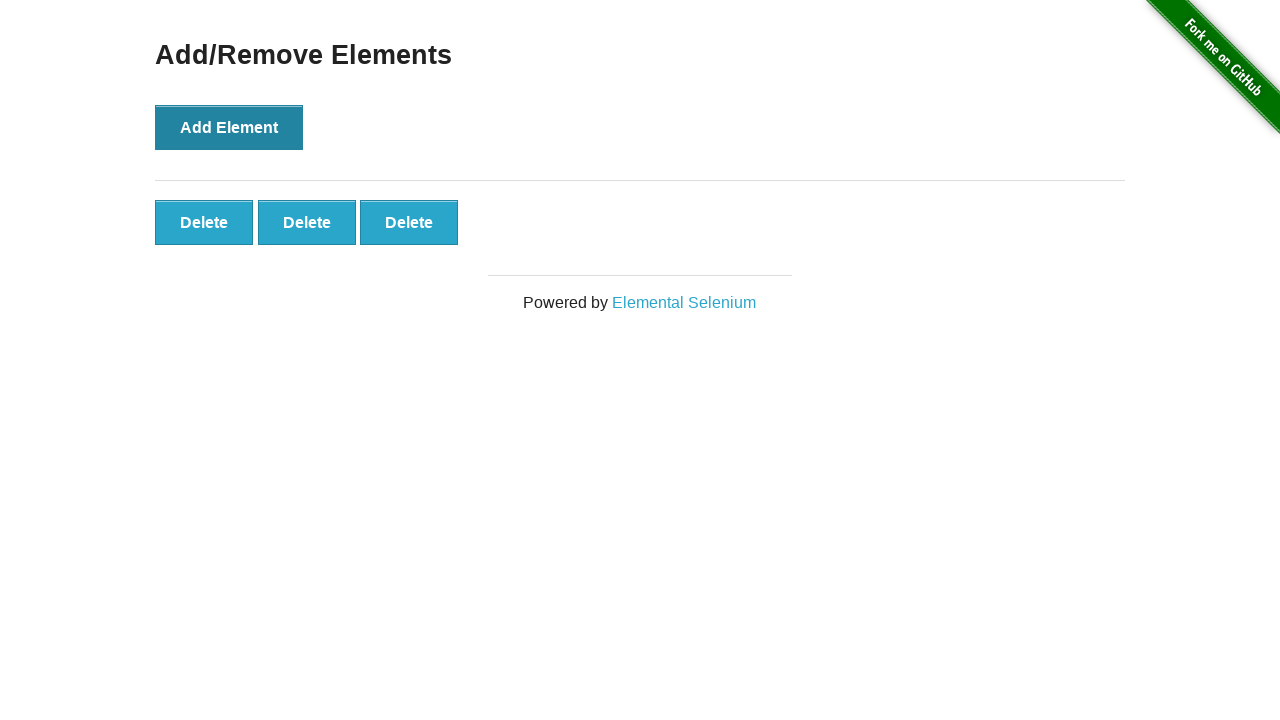

Clicked 'Add Element' button (iteration 4/100) at (229, 127) on button:has-text('Add Element')
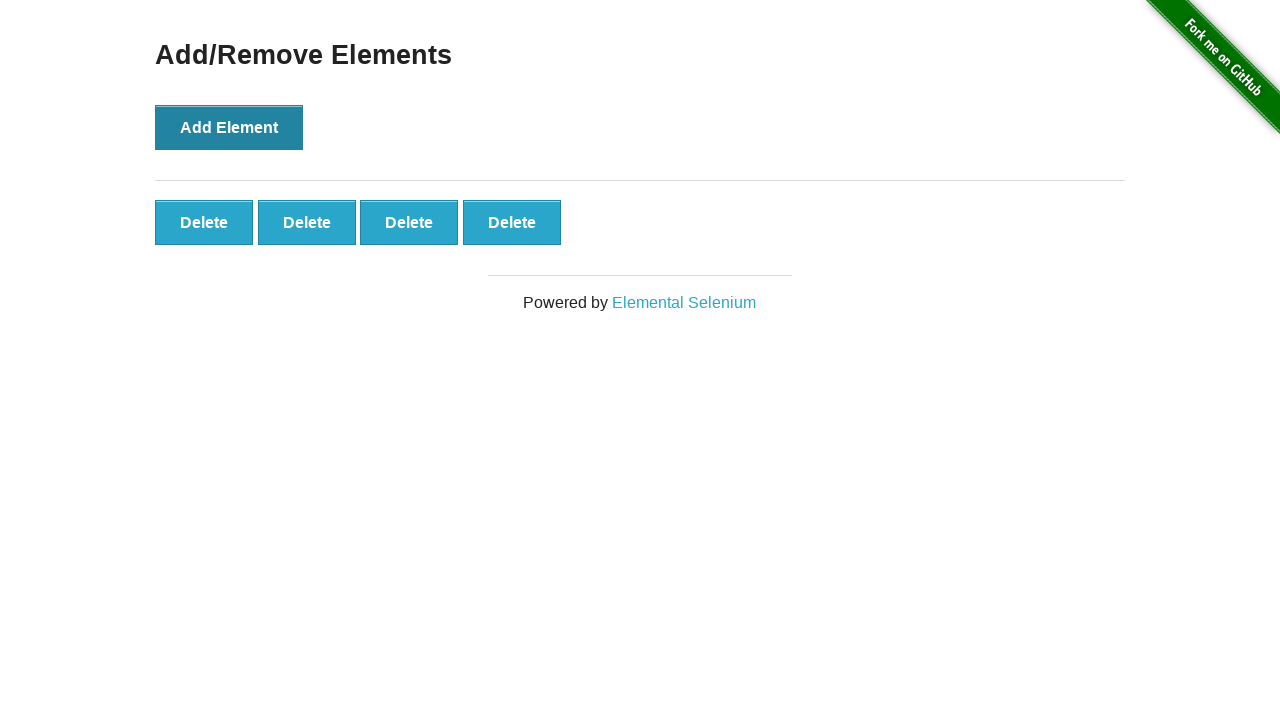

Clicked 'Add Element' button (iteration 5/100) at (229, 127) on button:has-text('Add Element')
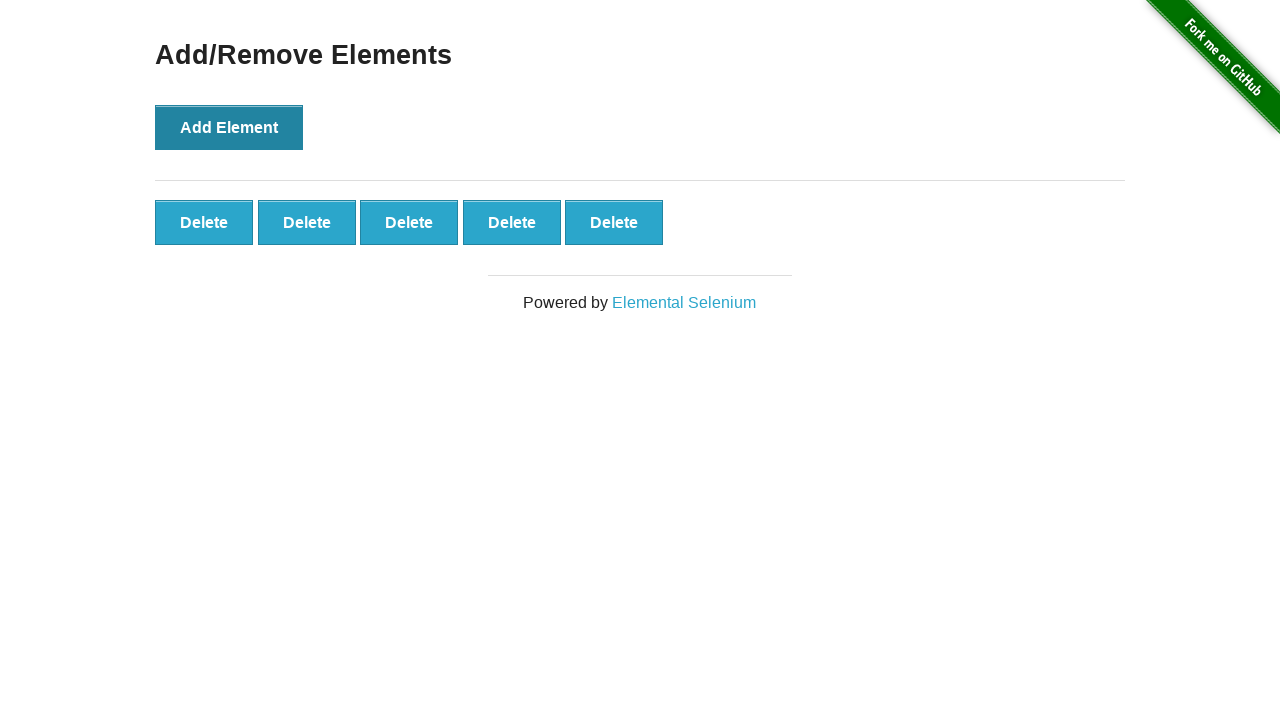

Clicked 'Add Element' button (iteration 6/100) at (229, 127) on button:has-text('Add Element')
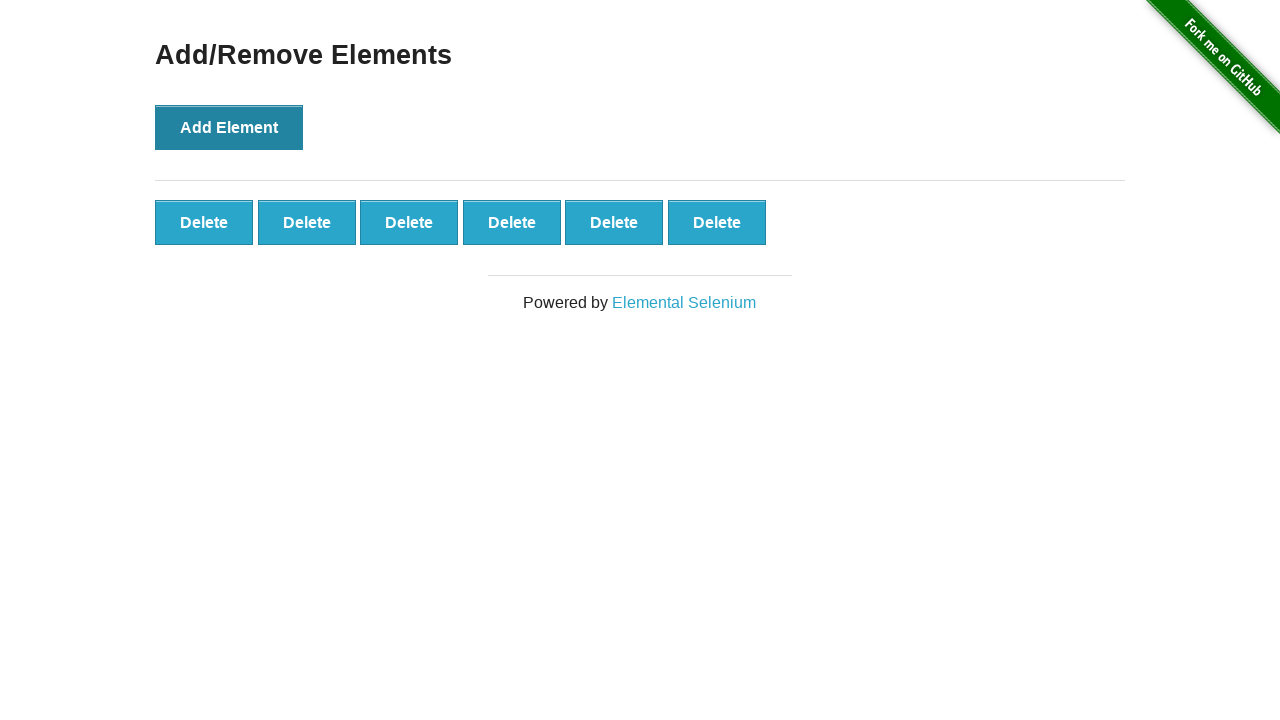

Clicked 'Add Element' button (iteration 7/100) at (229, 127) on button:has-text('Add Element')
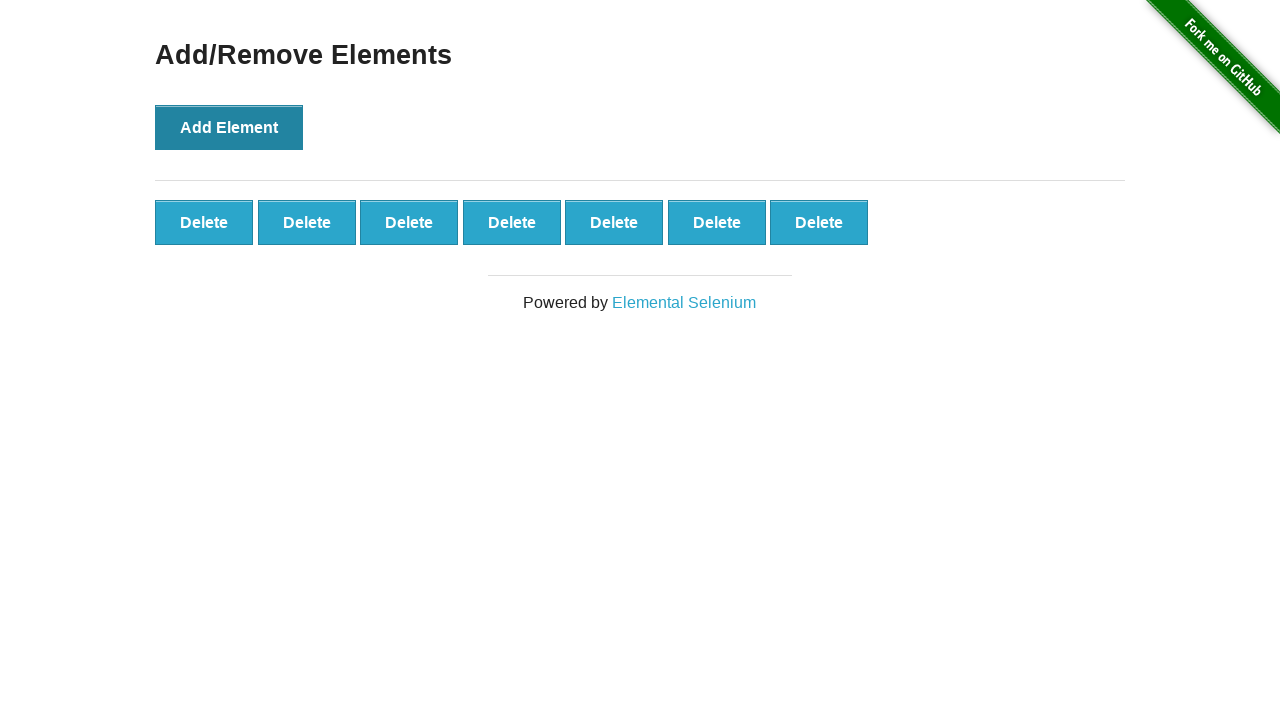

Clicked 'Add Element' button (iteration 8/100) at (229, 127) on button:has-text('Add Element')
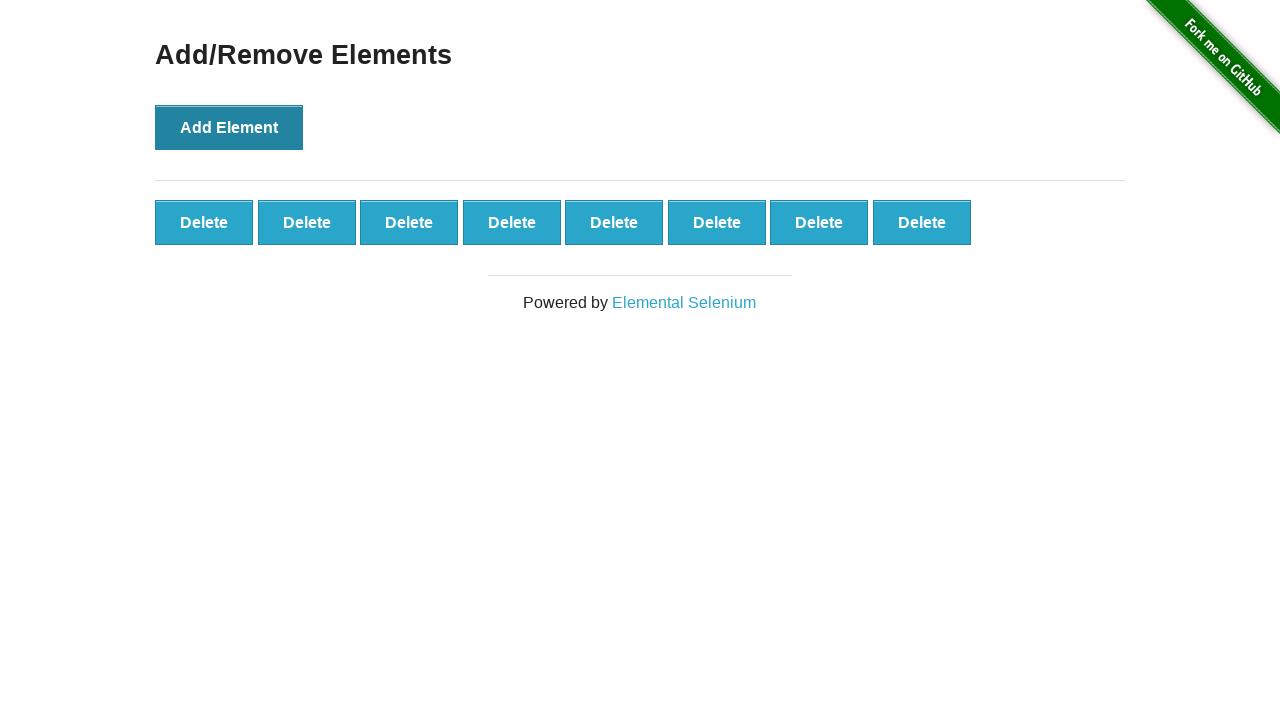

Clicked 'Add Element' button (iteration 9/100) at (229, 127) on button:has-text('Add Element')
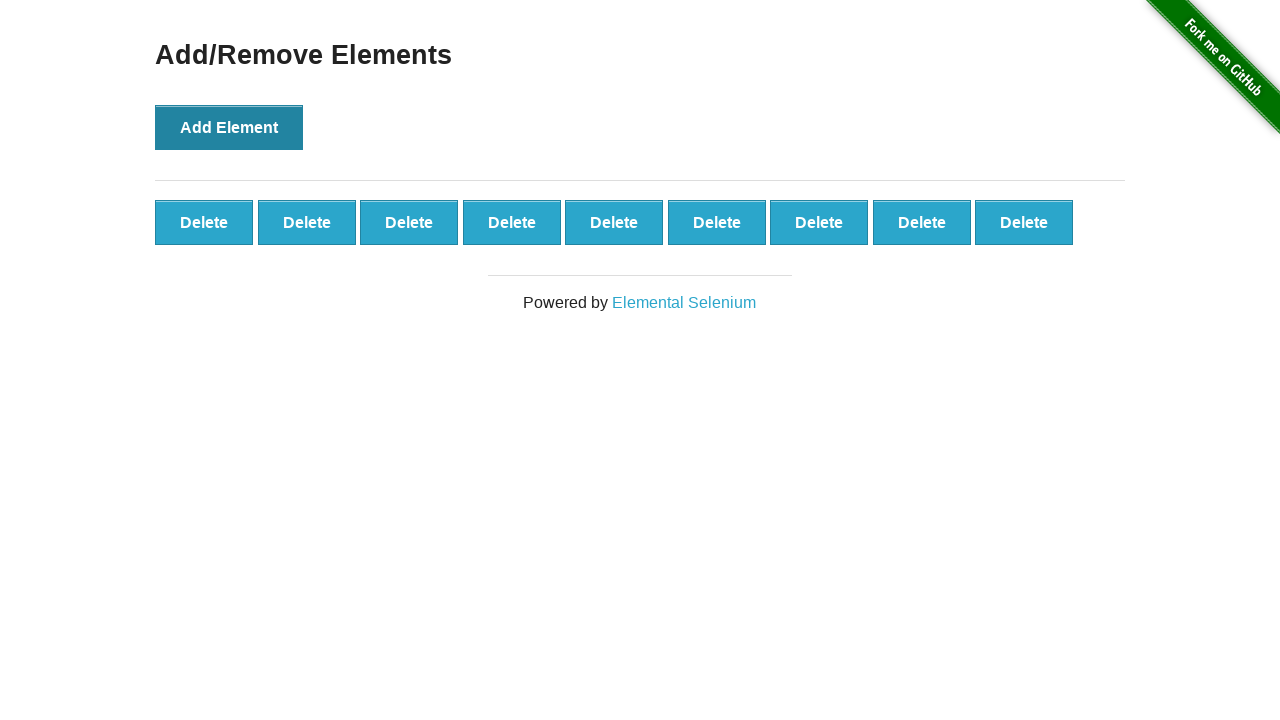

Clicked 'Add Element' button (iteration 10/100) at (229, 127) on button:has-text('Add Element')
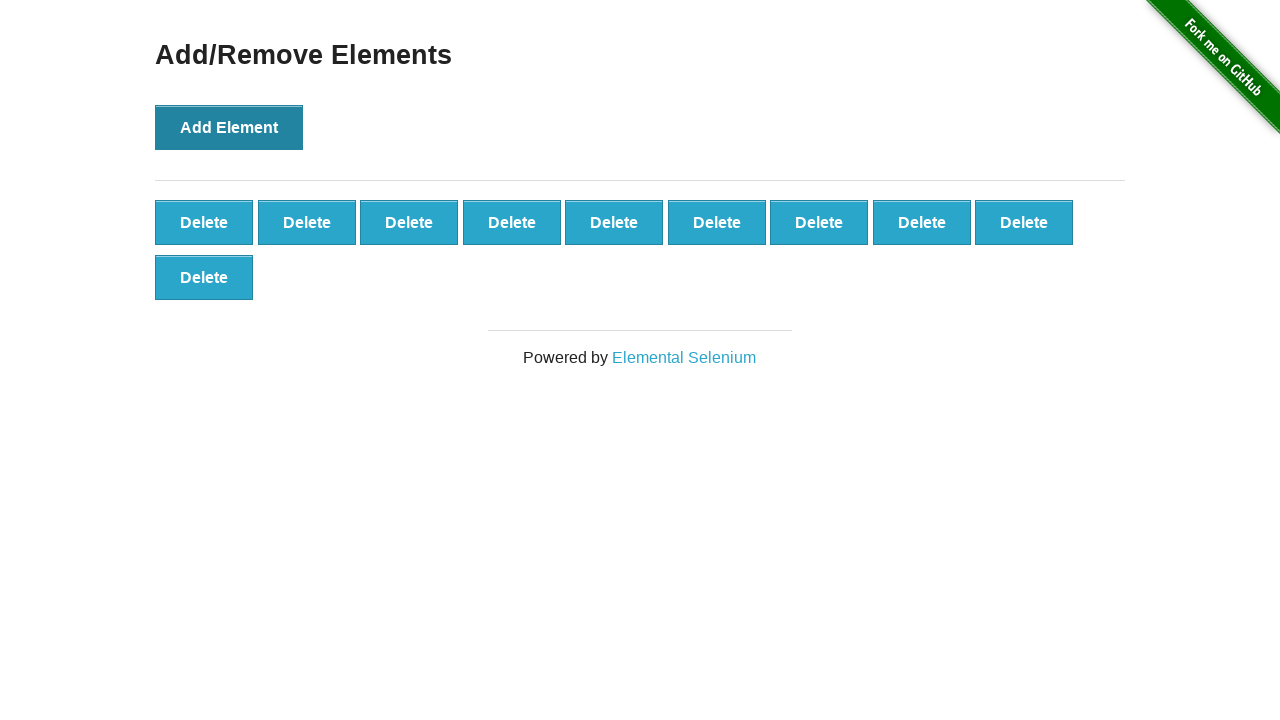

Clicked 'Add Element' button (iteration 11/100) at (229, 127) on button:has-text('Add Element')
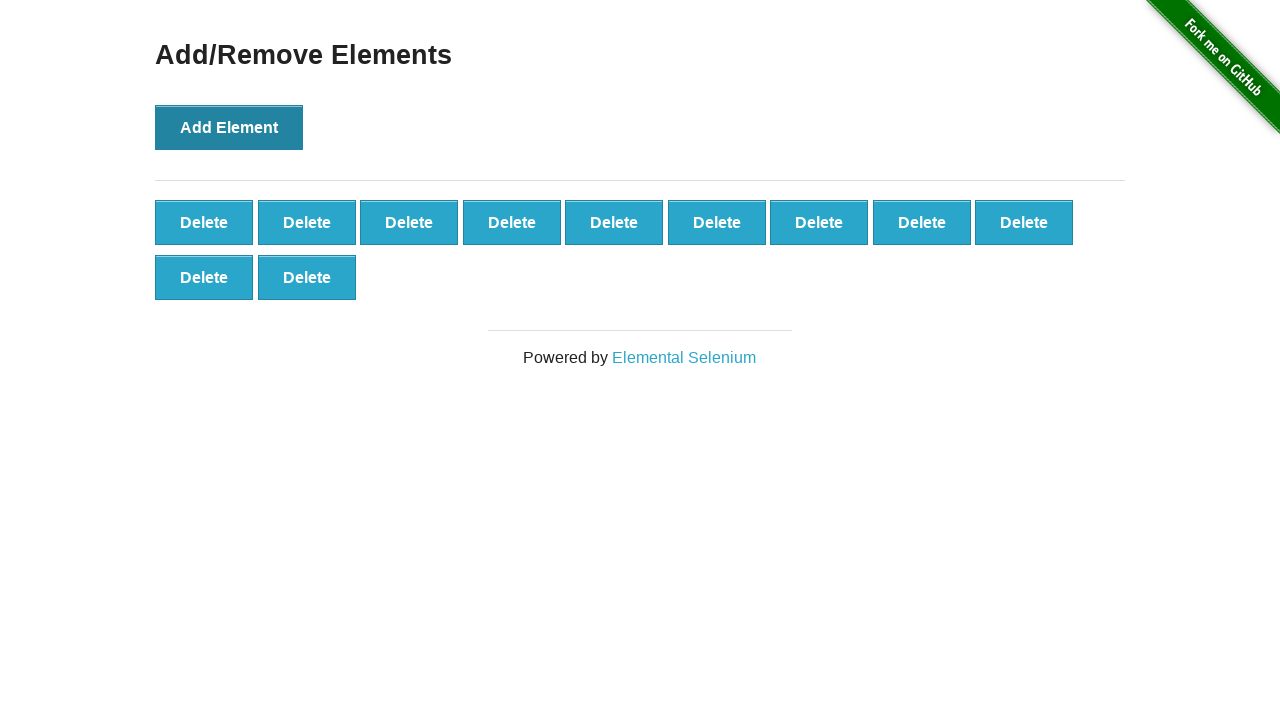

Clicked 'Add Element' button (iteration 12/100) at (229, 127) on button:has-text('Add Element')
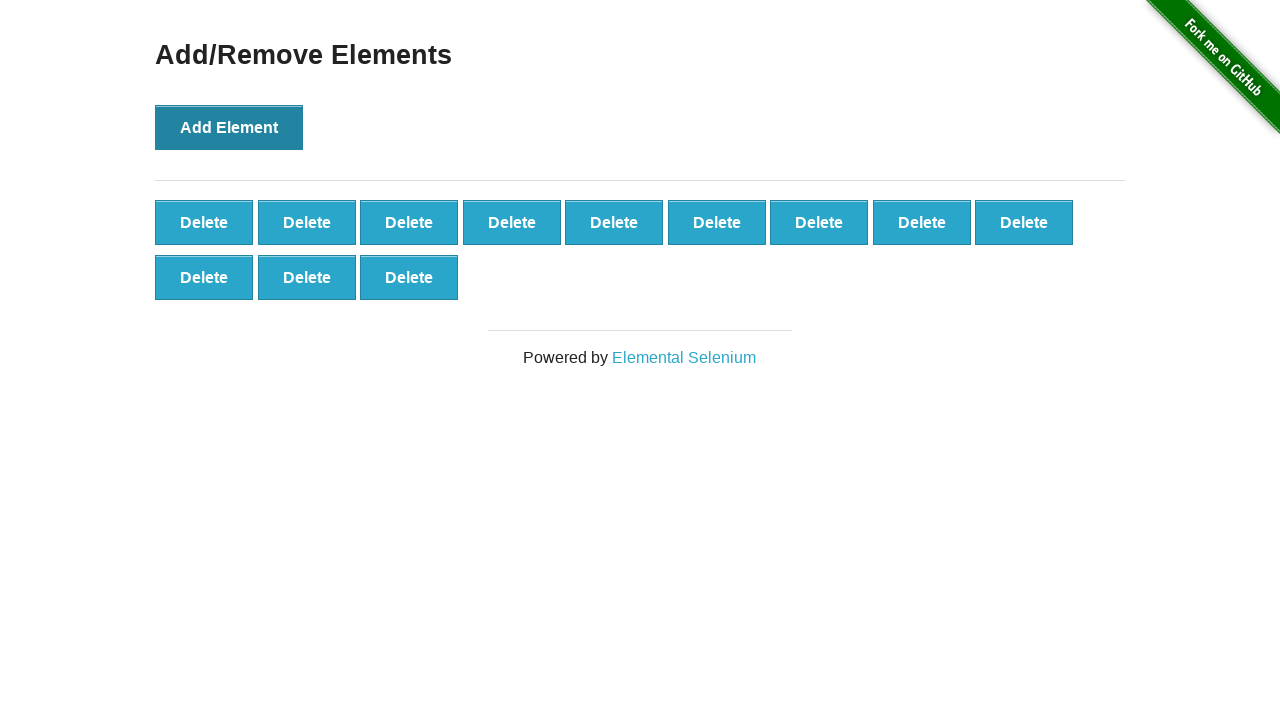

Clicked 'Add Element' button (iteration 13/100) at (229, 127) on button:has-text('Add Element')
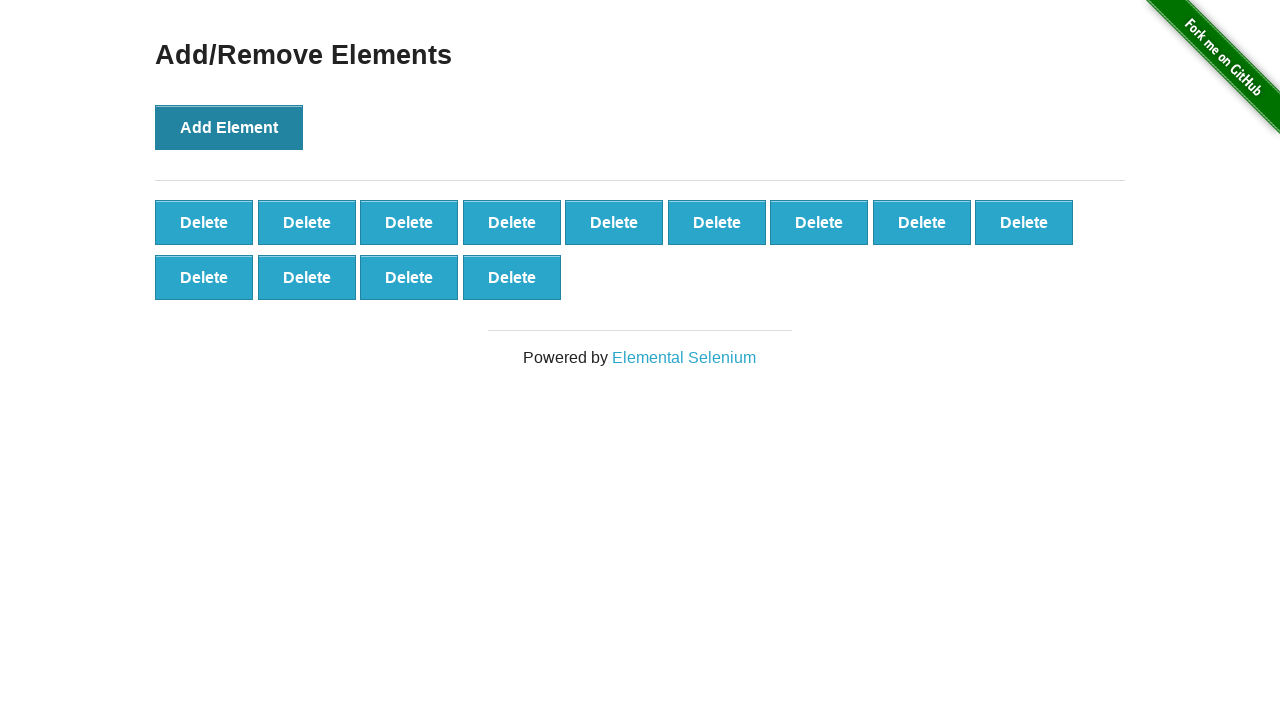

Clicked 'Add Element' button (iteration 14/100) at (229, 127) on button:has-text('Add Element')
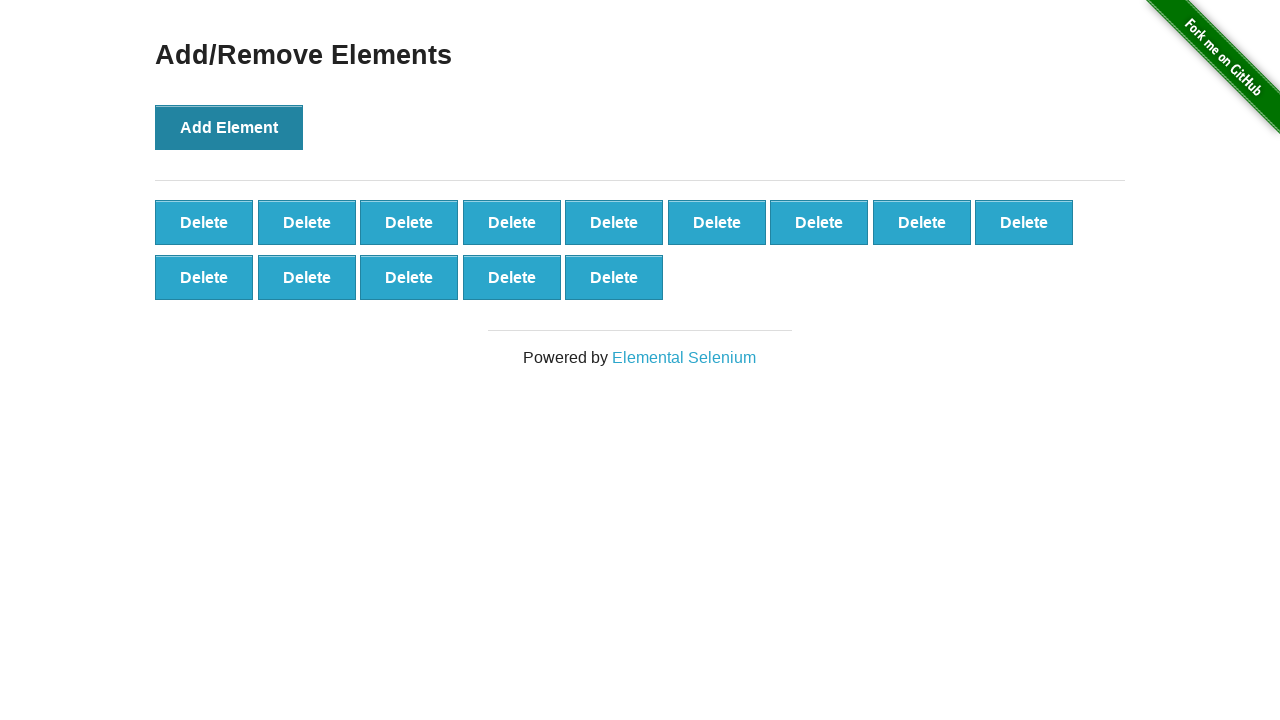

Clicked 'Add Element' button (iteration 15/100) at (229, 127) on button:has-text('Add Element')
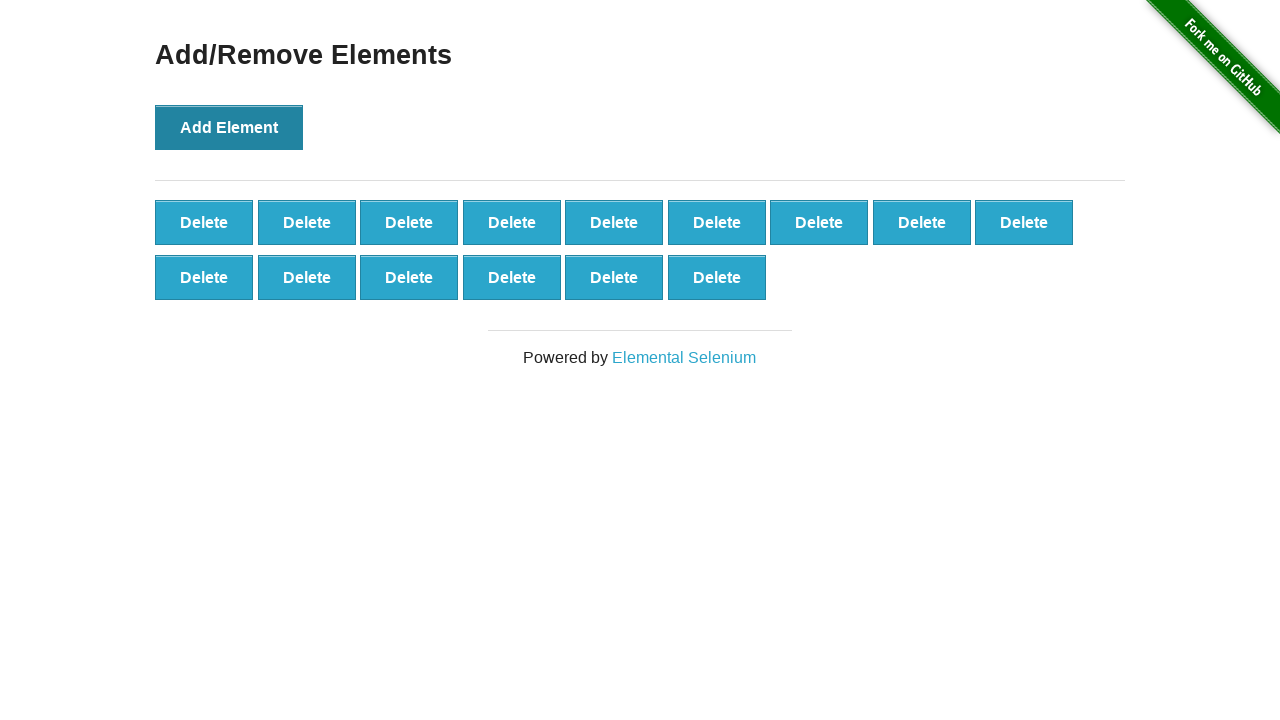

Clicked 'Add Element' button (iteration 16/100) at (229, 127) on button:has-text('Add Element')
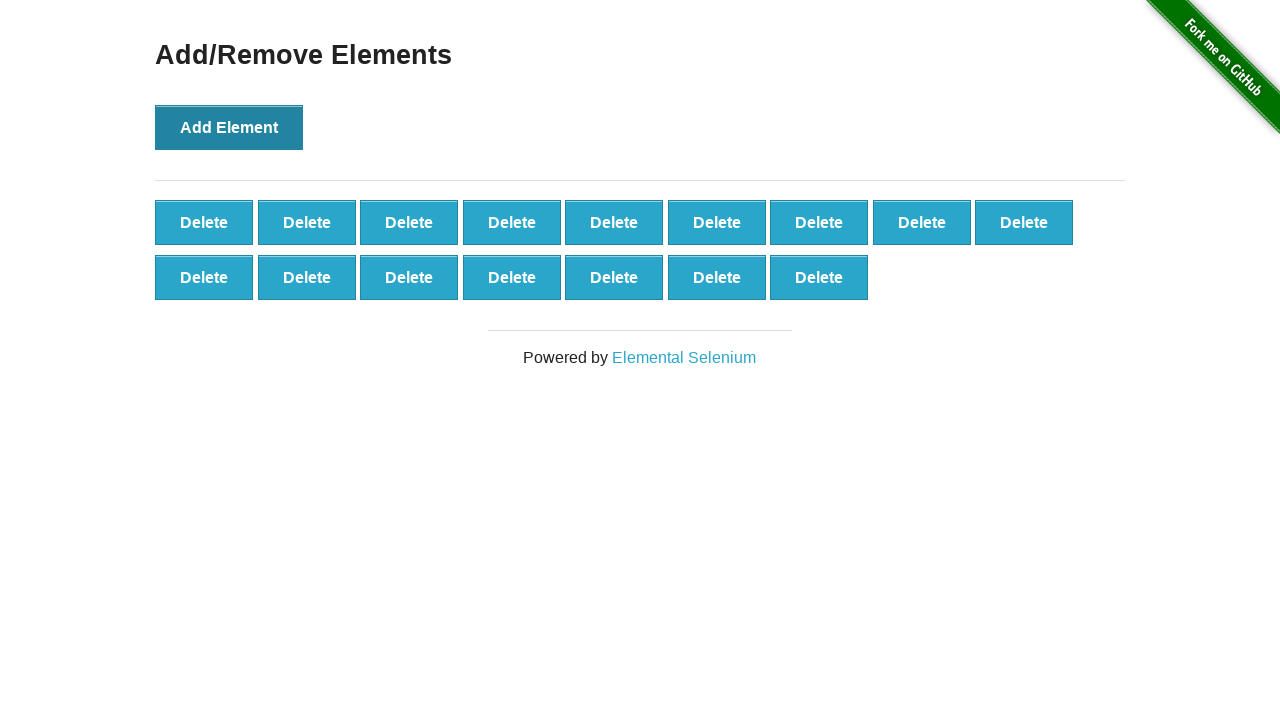

Clicked 'Add Element' button (iteration 17/100) at (229, 127) on button:has-text('Add Element')
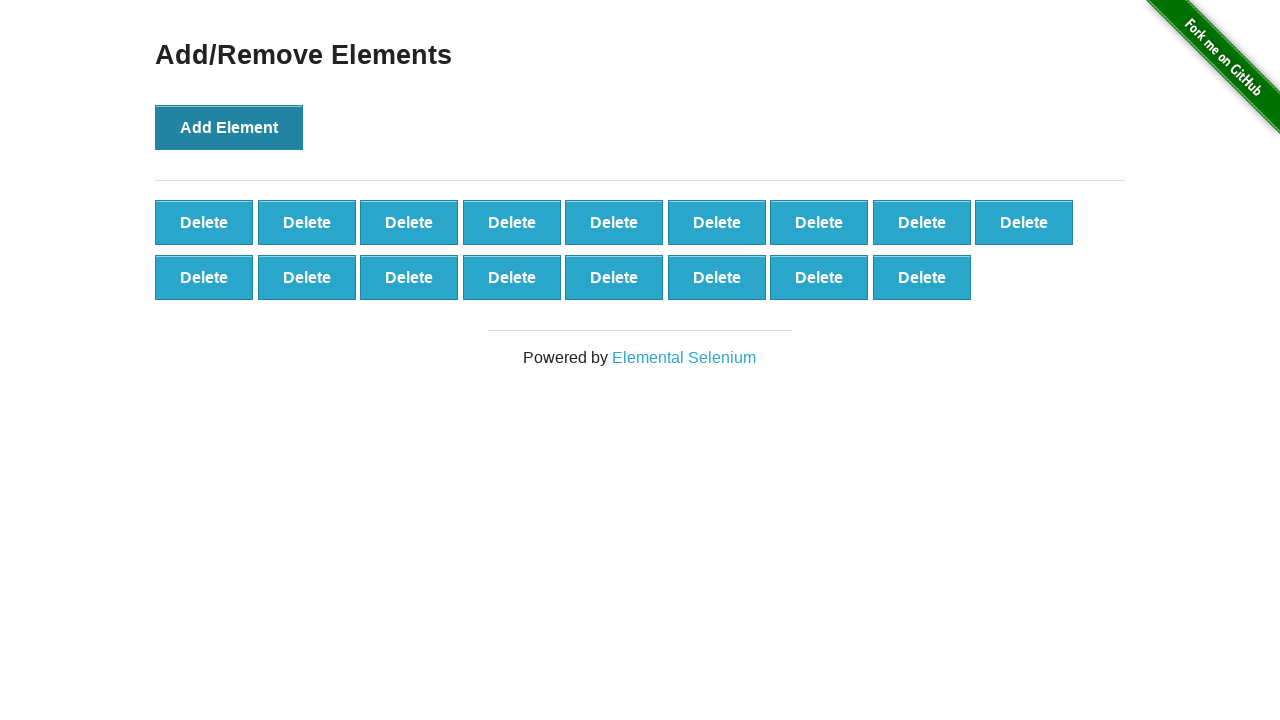

Clicked 'Add Element' button (iteration 18/100) at (229, 127) on button:has-text('Add Element')
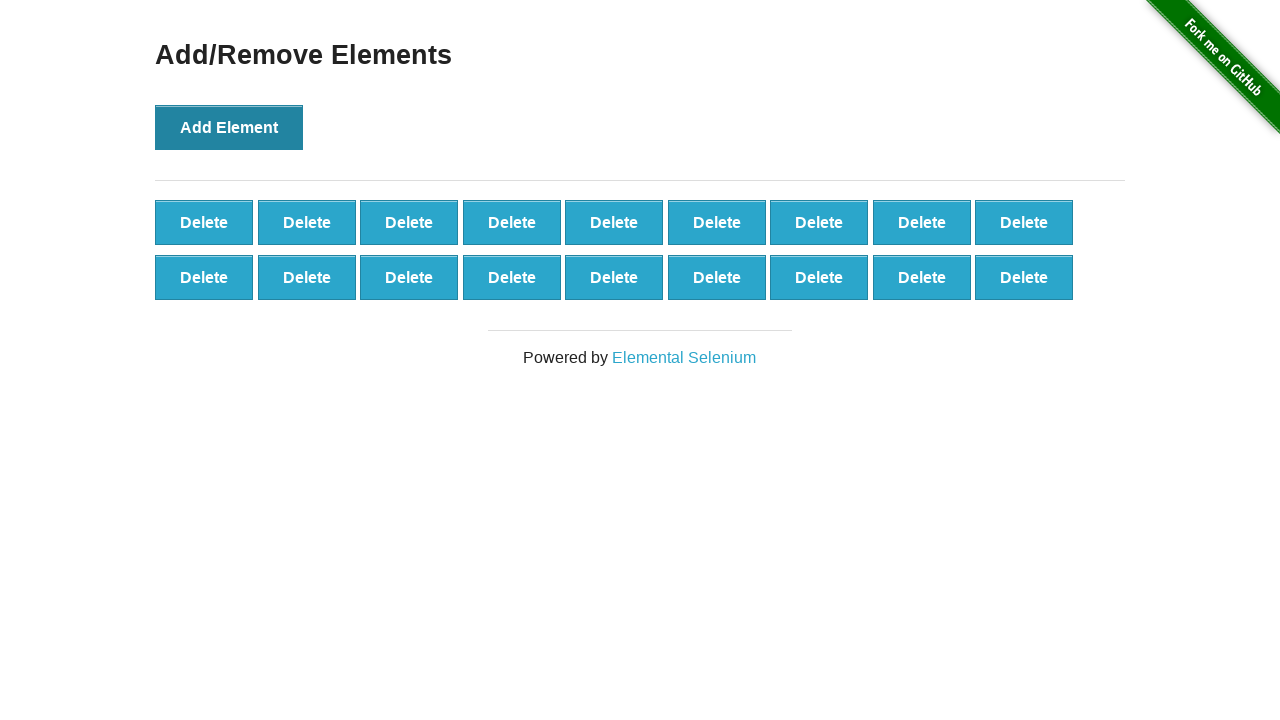

Clicked 'Add Element' button (iteration 19/100) at (229, 127) on button:has-text('Add Element')
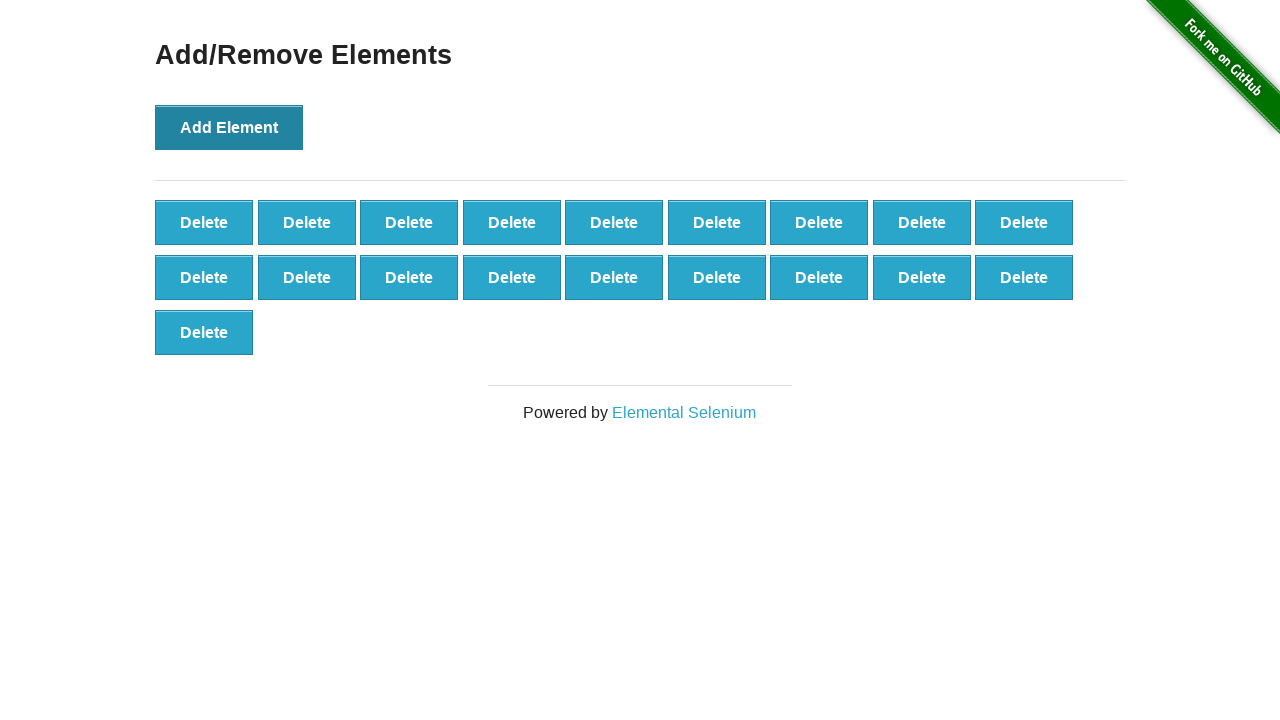

Clicked 'Add Element' button (iteration 20/100) at (229, 127) on button:has-text('Add Element')
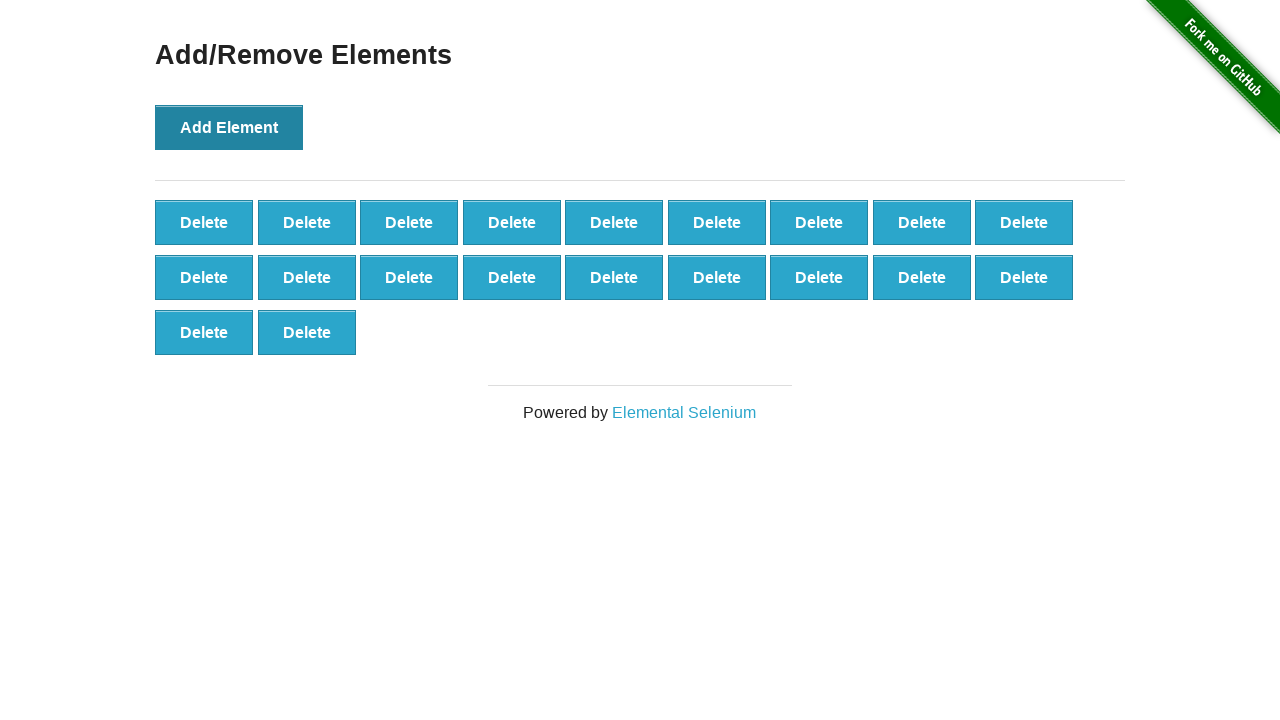

Clicked 'Add Element' button (iteration 21/100) at (229, 127) on button:has-text('Add Element')
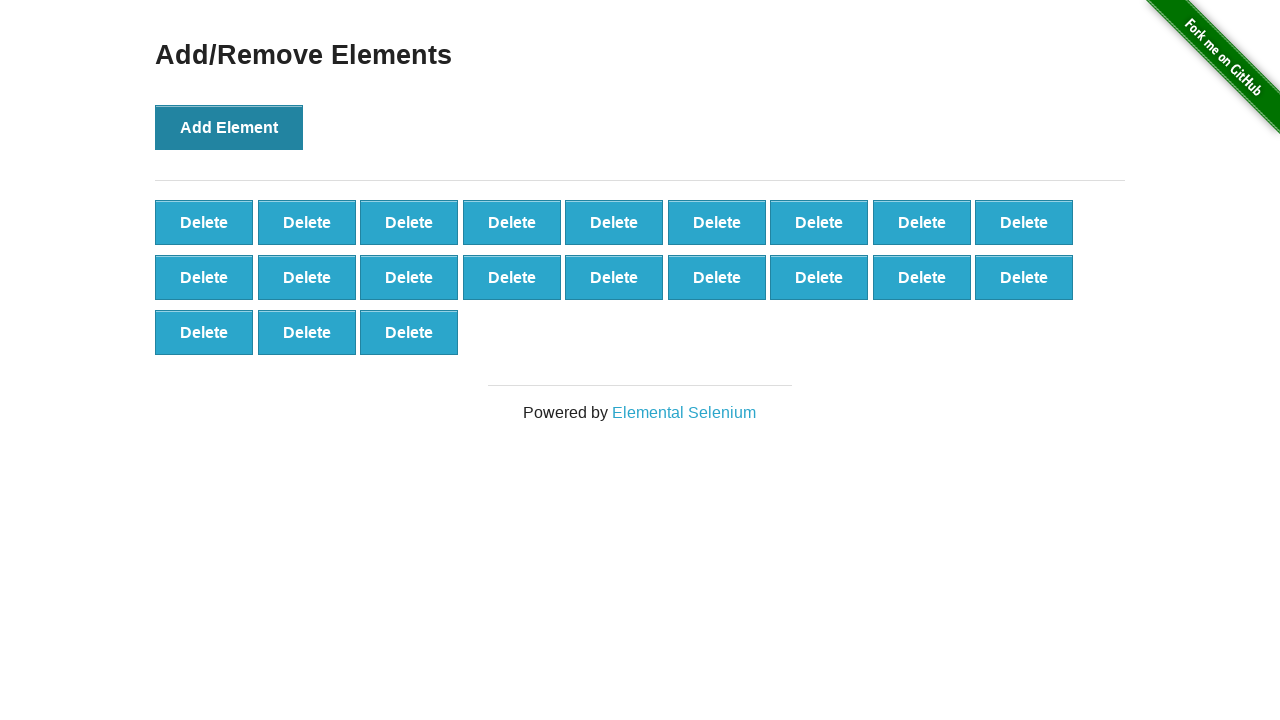

Clicked 'Add Element' button (iteration 22/100) at (229, 127) on button:has-text('Add Element')
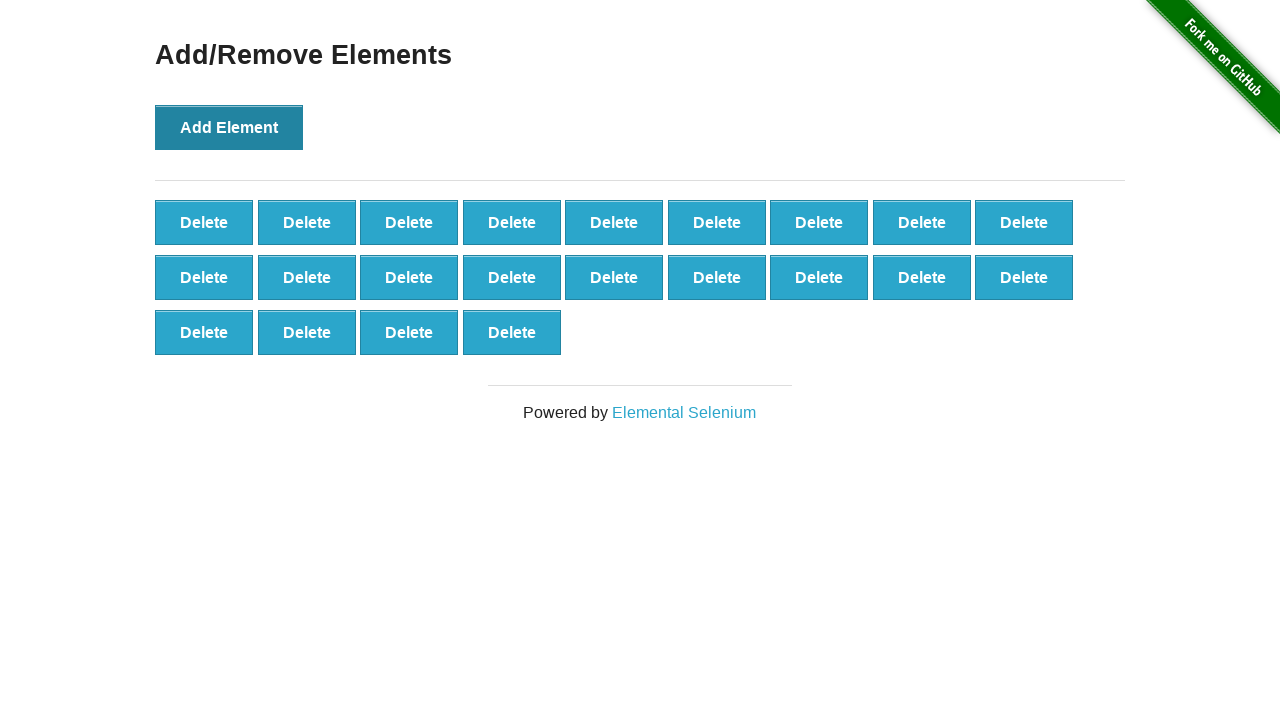

Clicked 'Add Element' button (iteration 23/100) at (229, 127) on button:has-text('Add Element')
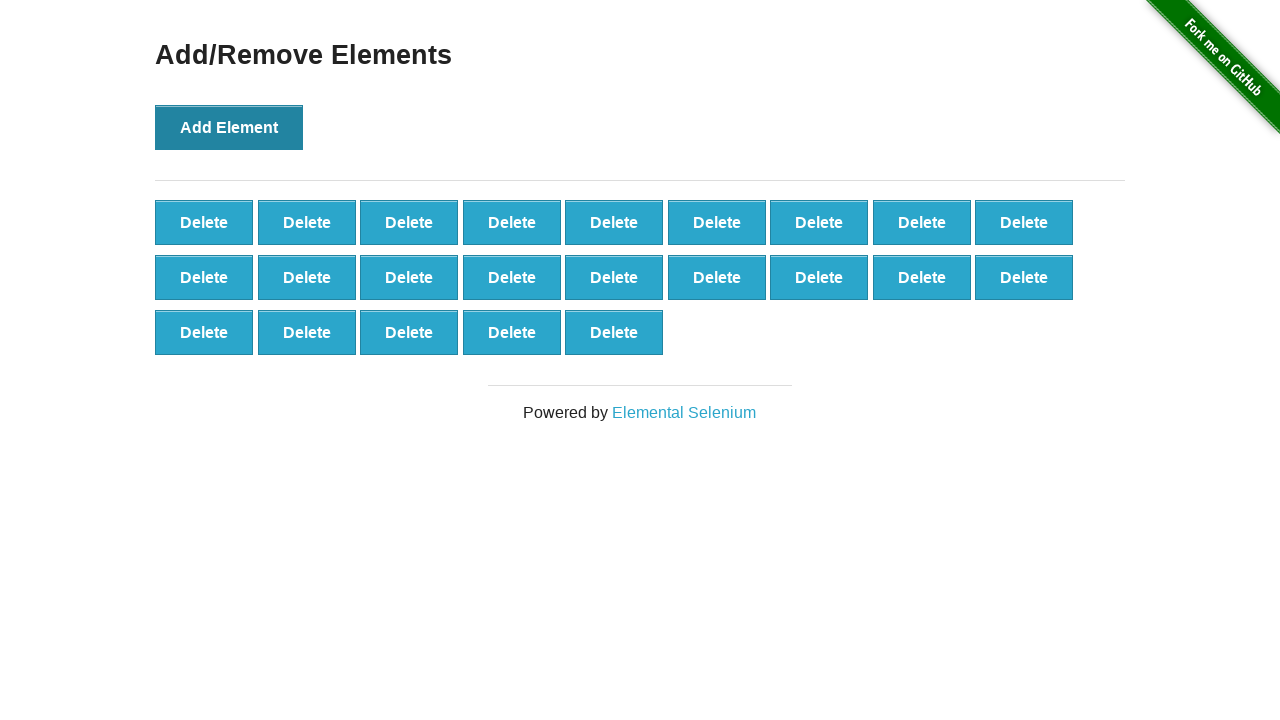

Clicked 'Add Element' button (iteration 24/100) at (229, 127) on button:has-text('Add Element')
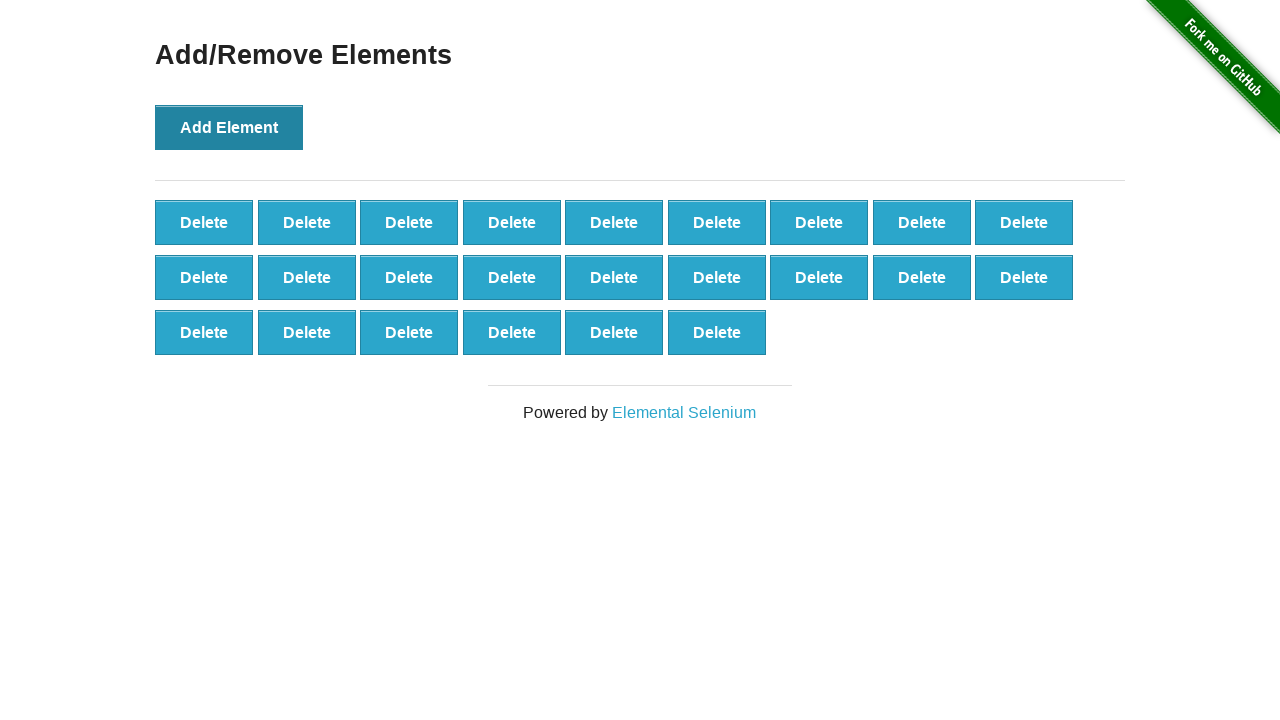

Clicked 'Add Element' button (iteration 25/100) at (229, 127) on button:has-text('Add Element')
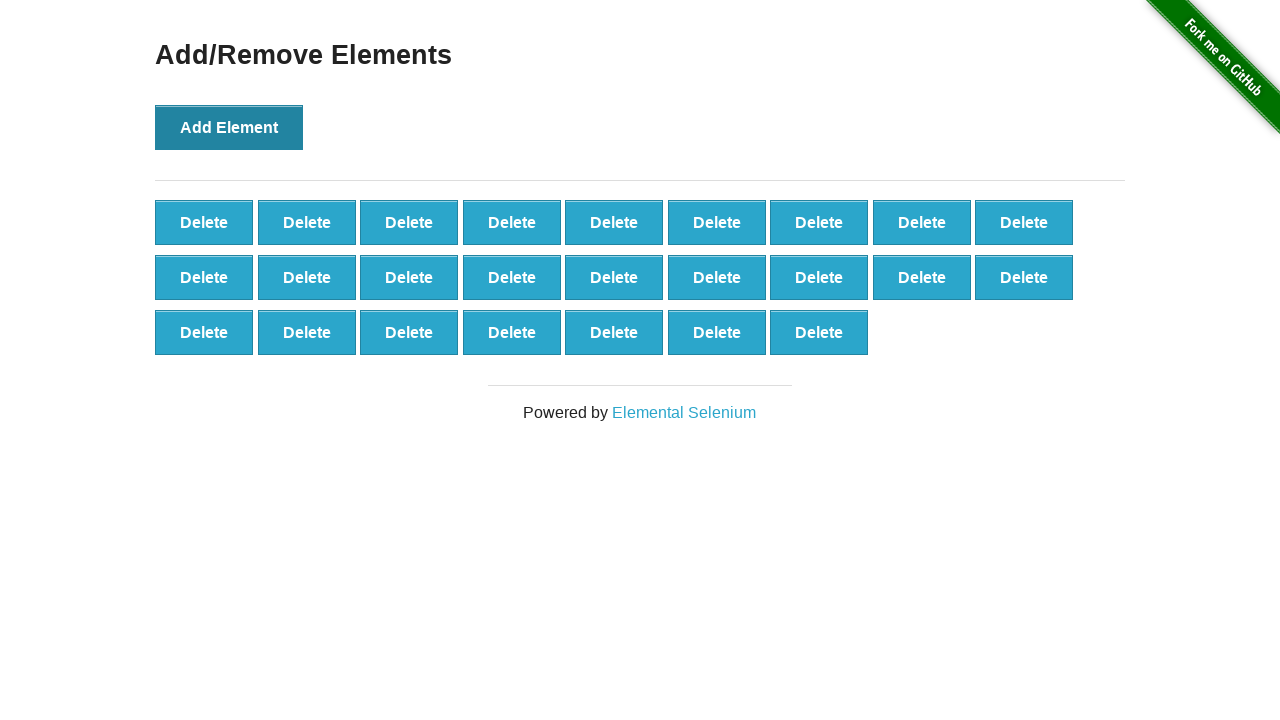

Clicked 'Add Element' button (iteration 26/100) at (229, 127) on button:has-text('Add Element')
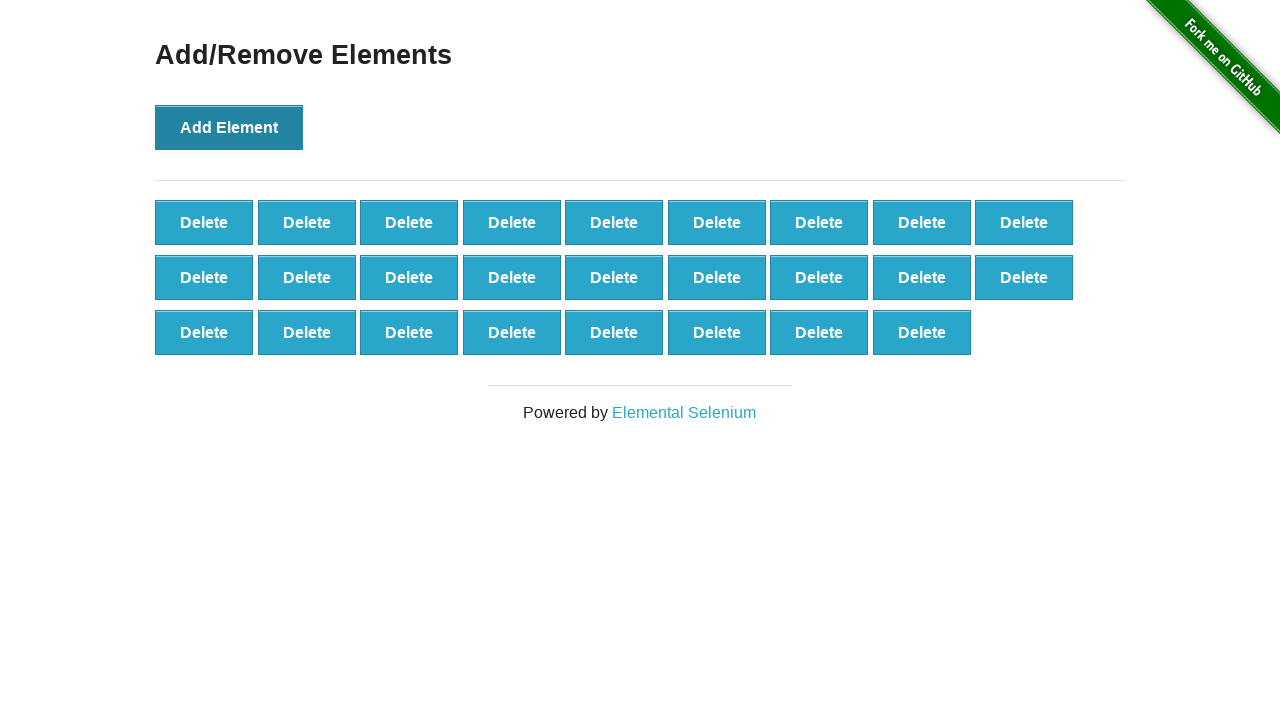

Clicked 'Add Element' button (iteration 27/100) at (229, 127) on button:has-text('Add Element')
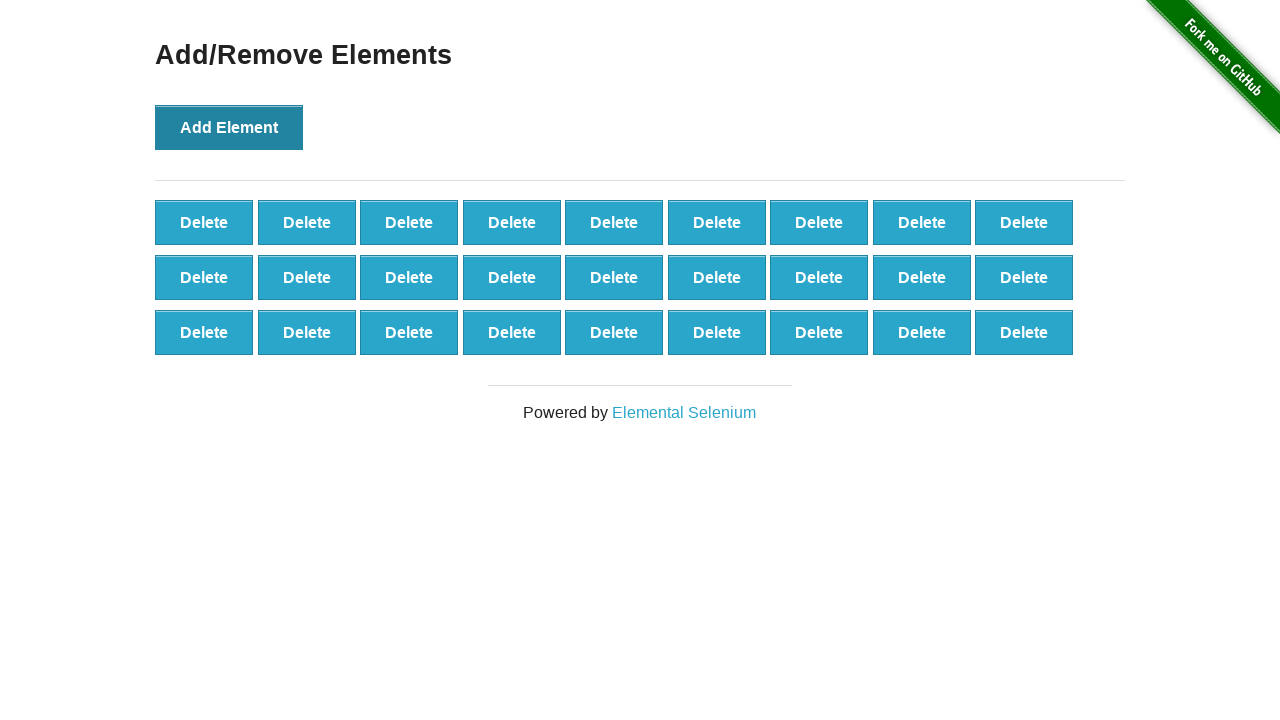

Clicked 'Add Element' button (iteration 28/100) at (229, 127) on button:has-text('Add Element')
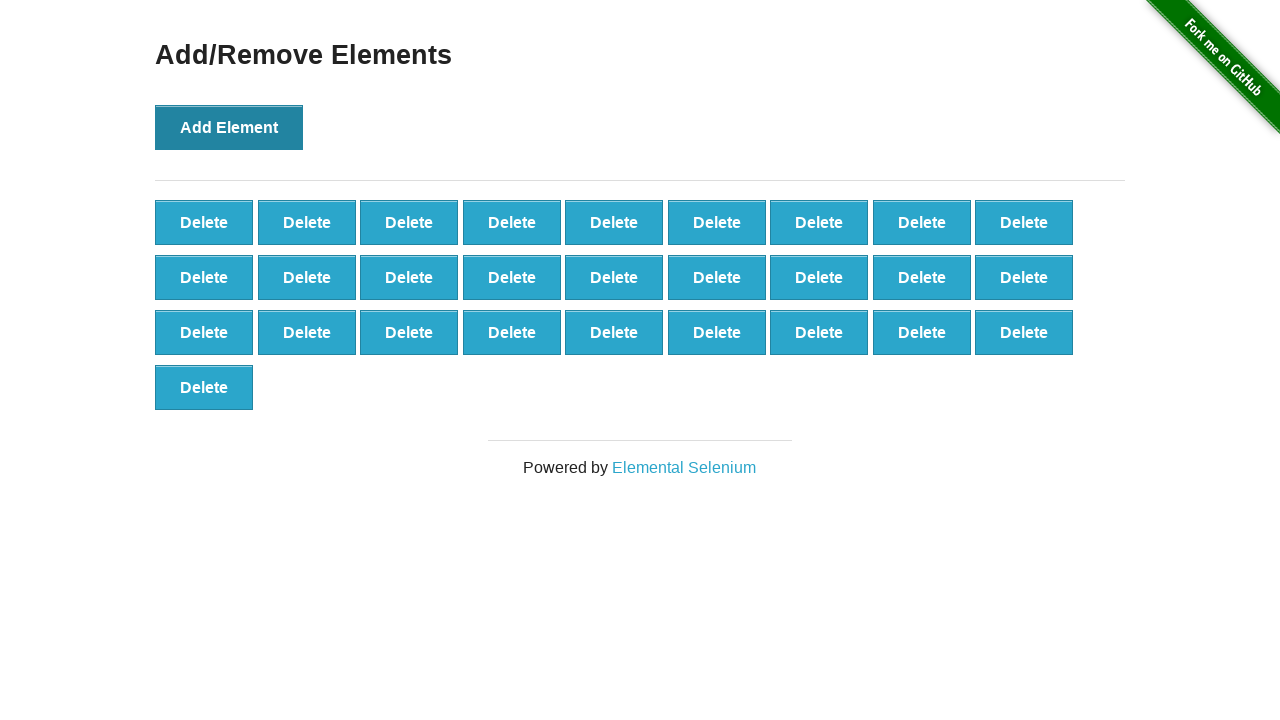

Clicked 'Add Element' button (iteration 29/100) at (229, 127) on button:has-text('Add Element')
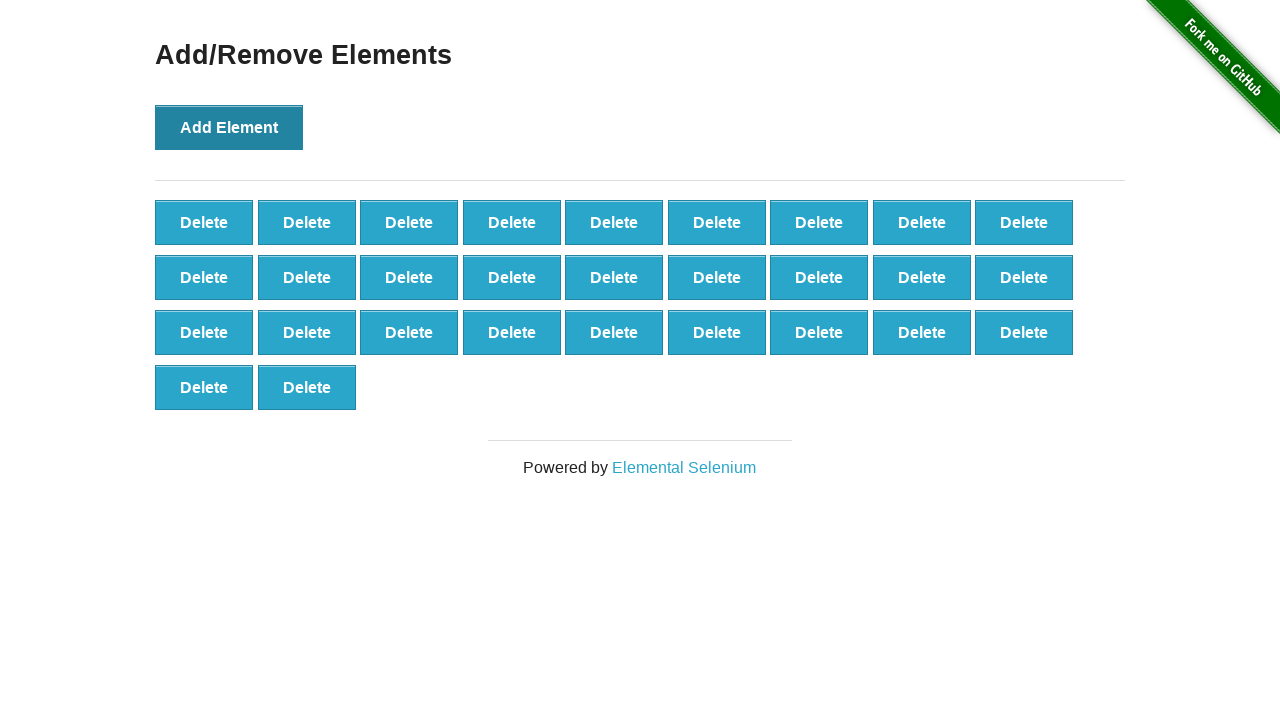

Clicked 'Add Element' button (iteration 30/100) at (229, 127) on button:has-text('Add Element')
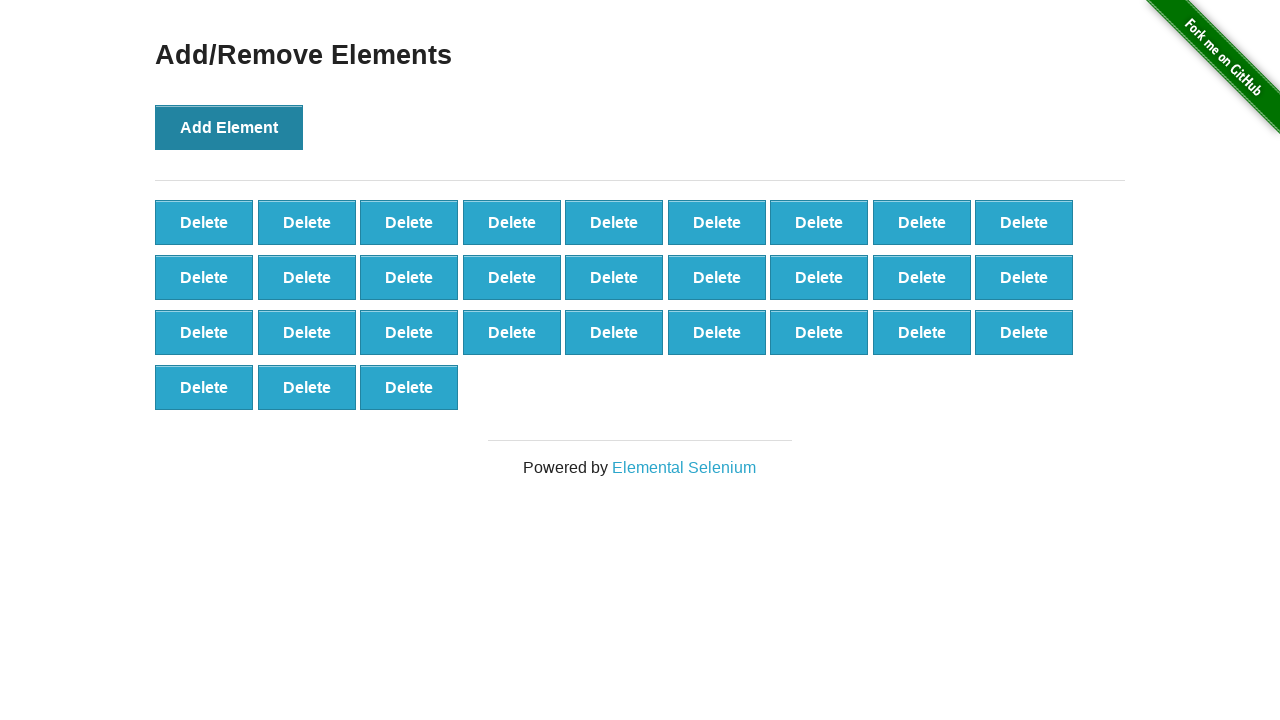

Clicked 'Add Element' button (iteration 31/100) at (229, 127) on button:has-text('Add Element')
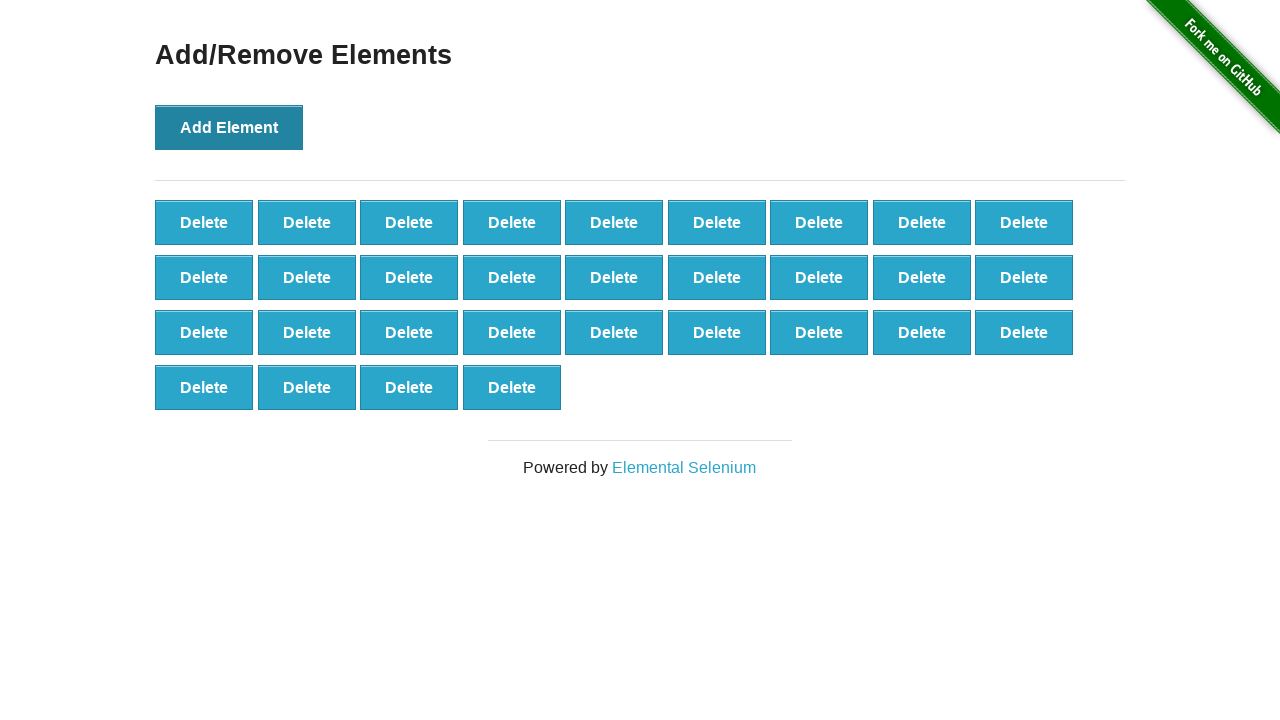

Clicked 'Add Element' button (iteration 32/100) at (229, 127) on button:has-text('Add Element')
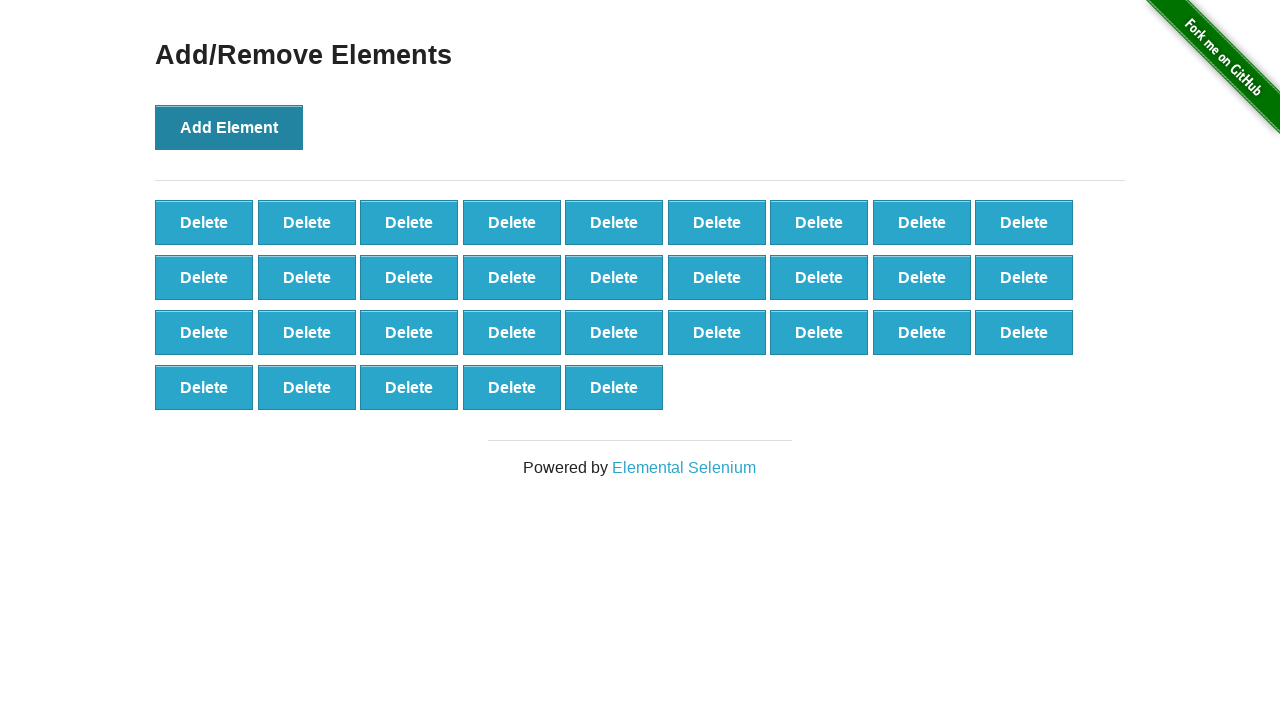

Clicked 'Add Element' button (iteration 33/100) at (229, 127) on button:has-text('Add Element')
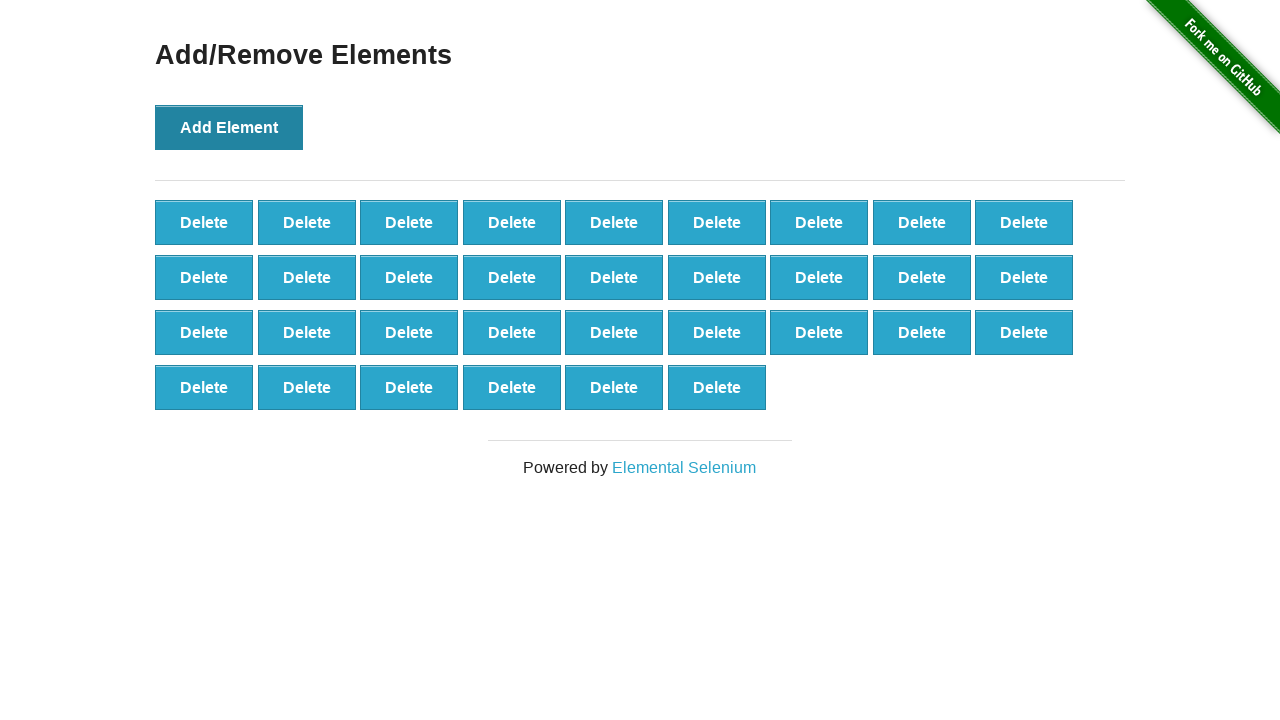

Clicked 'Add Element' button (iteration 34/100) at (229, 127) on button:has-text('Add Element')
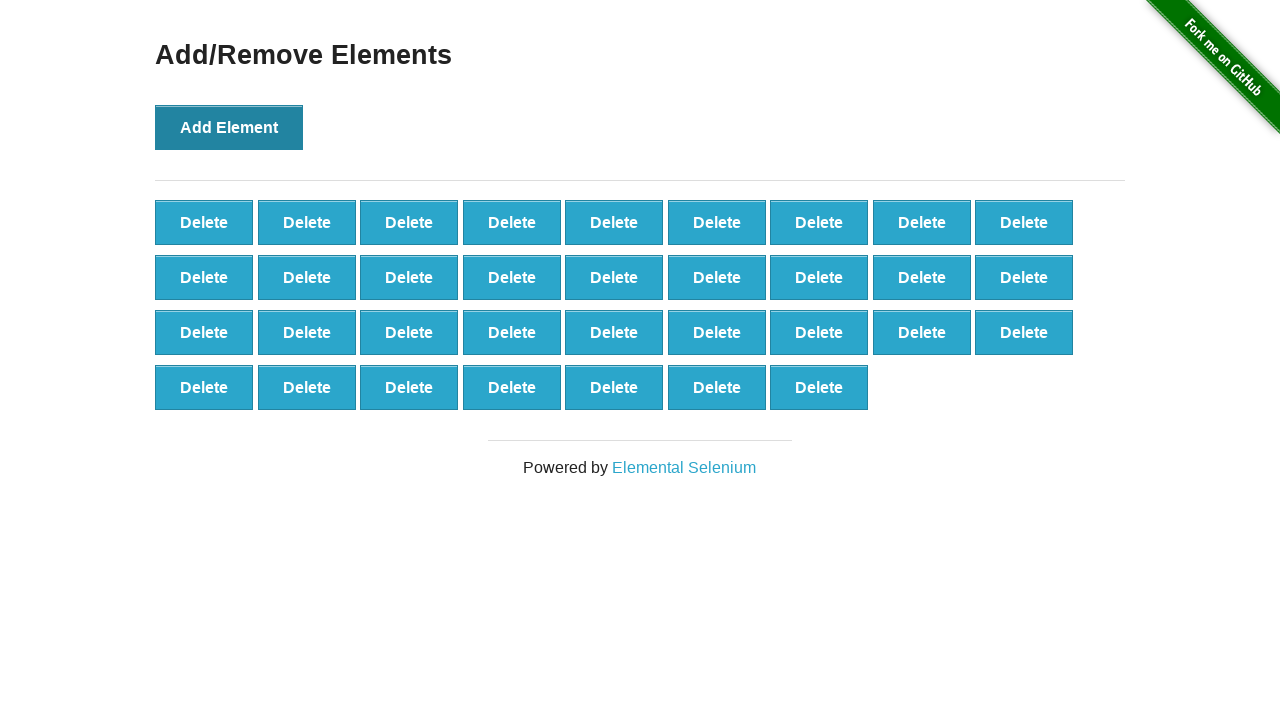

Clicked 'Add Element' button (iteration 35/100) at (229, 127) on button:has-text('Add Element')
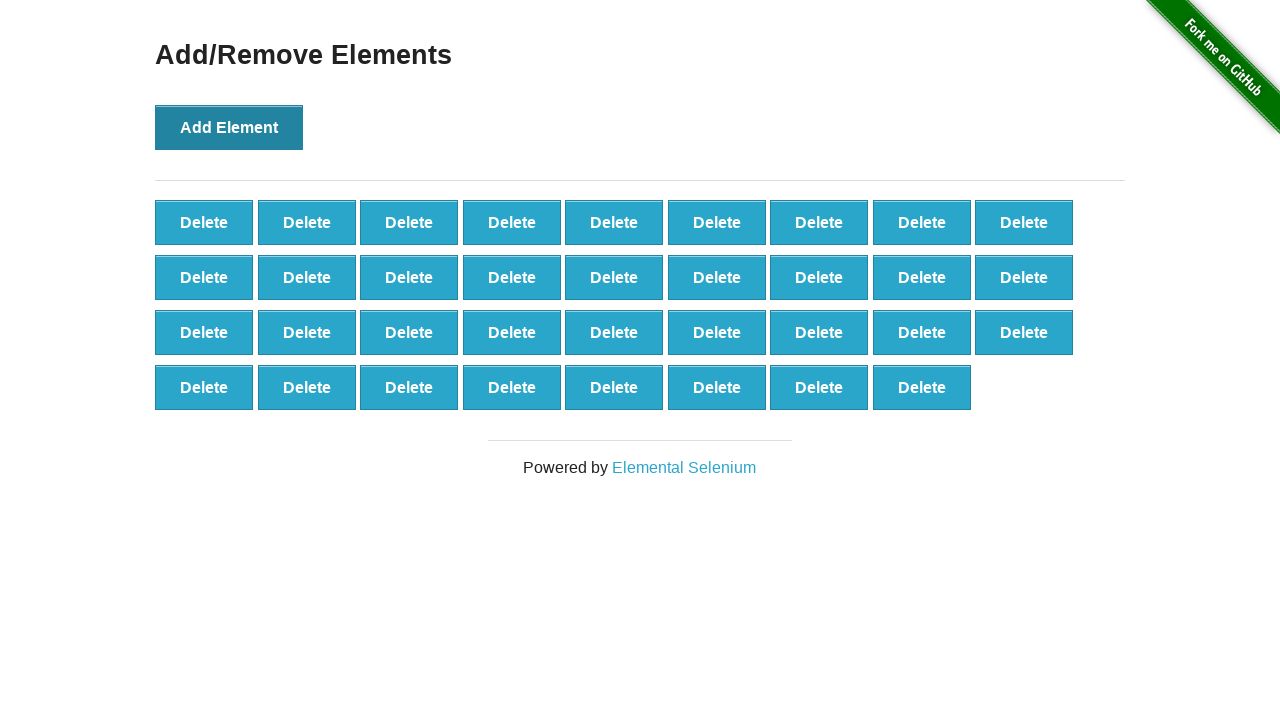

Clicked 'Add Element' button (iteration 36/100) at (229, 127) on button:has-text('Add Element')
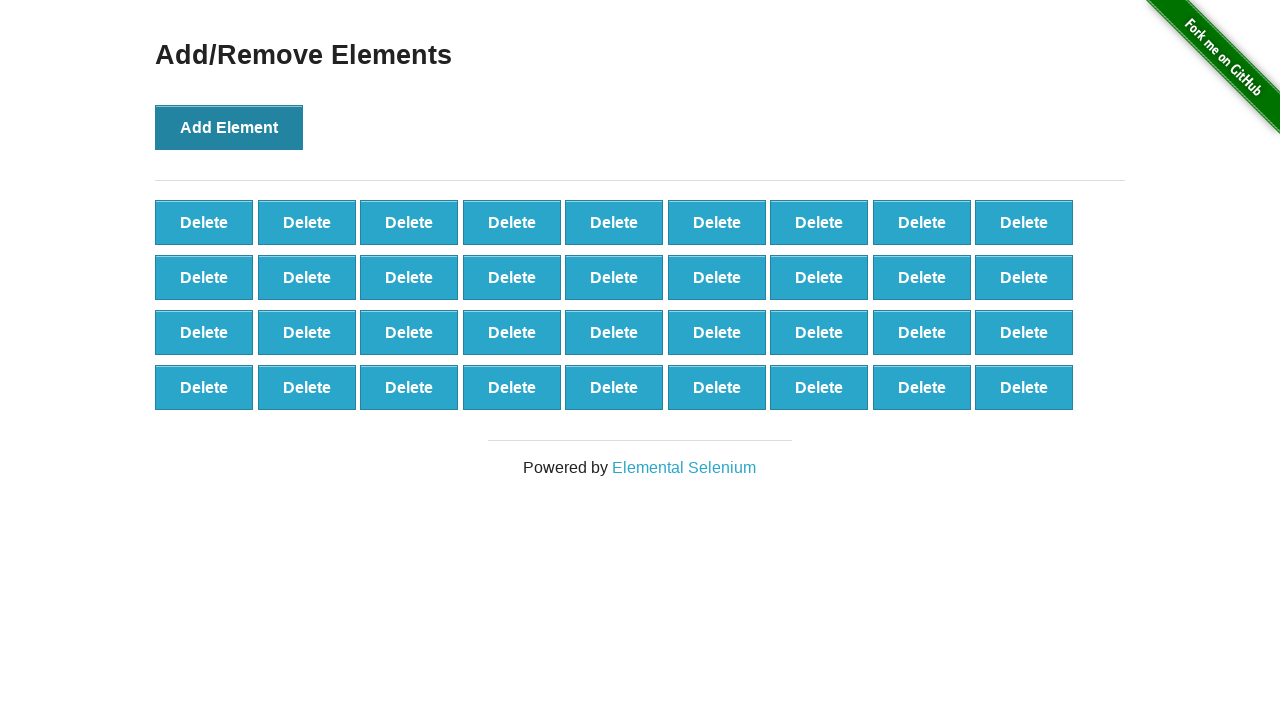

Clicked 'Add Element' button (iteration 37/100) at (229, 127) on button:has-text('Add Element')
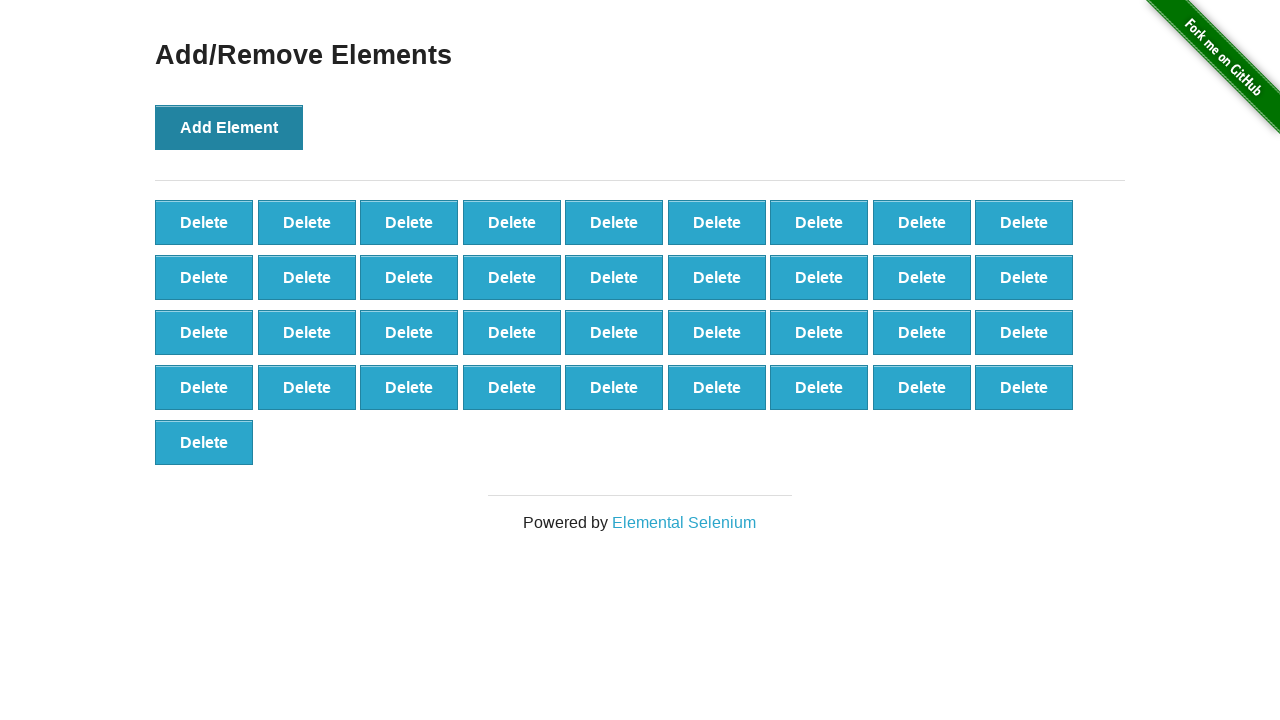

Clicked 'Add Element' button (iteration 38/100) at (229, 127) on button:has-text('Add Element')
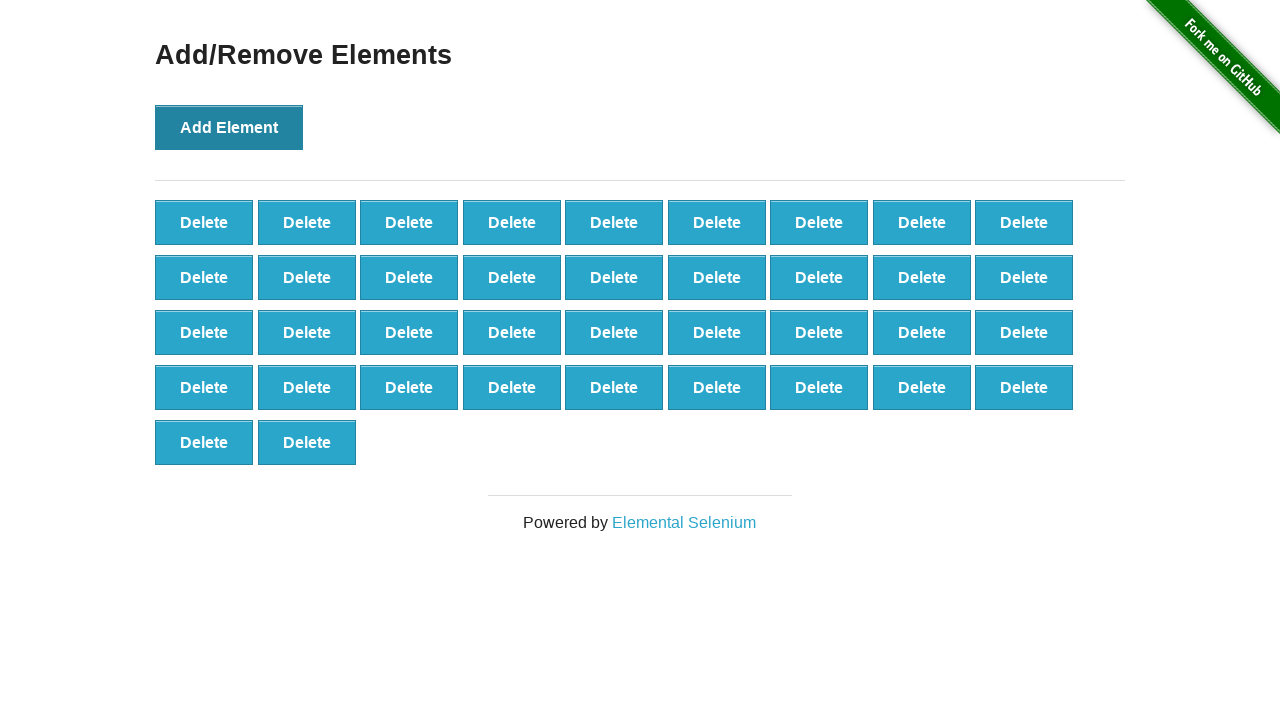

Clicked 'Add Element' button (iteration 39/100) at (229, 127) on button:has-text('Add Element')
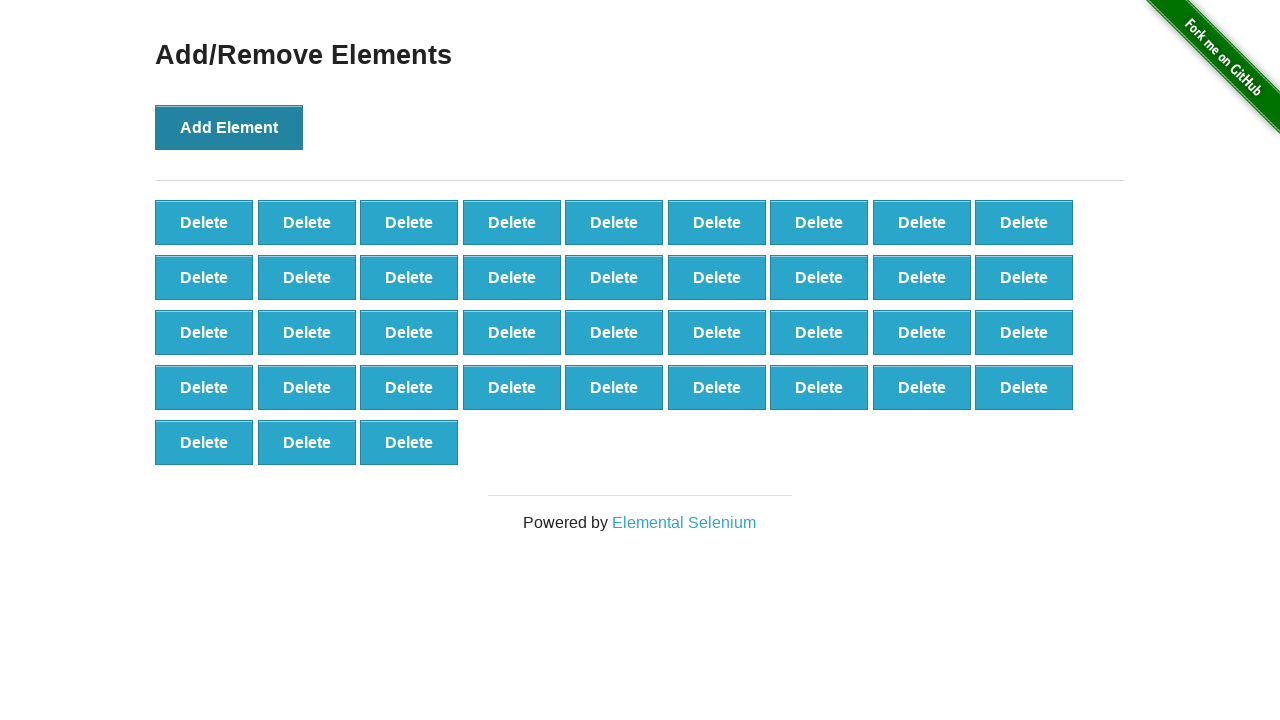

Clicked 'Add Element' button (iteration 40/100) at (229, 127) on button:has-text('Add Element')
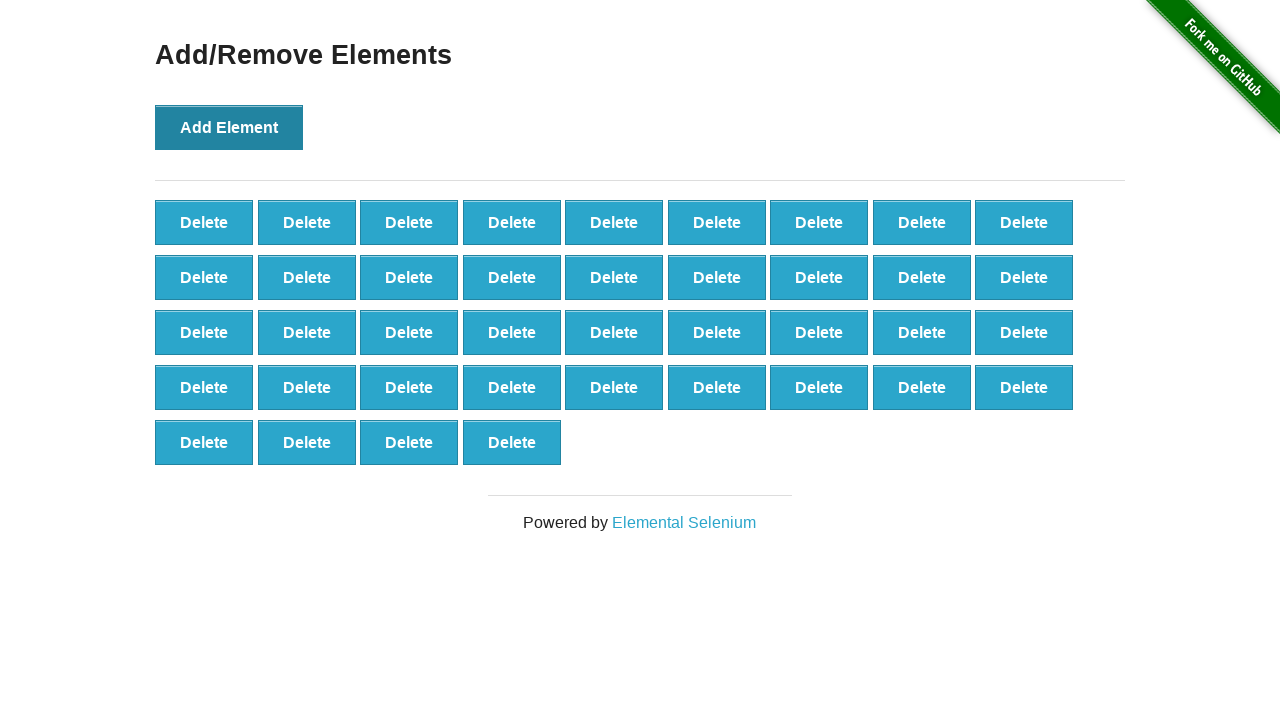

Clicked 'Add Element' button (iteration 41/100) at (229, 127) on button:has-text('Add Element')
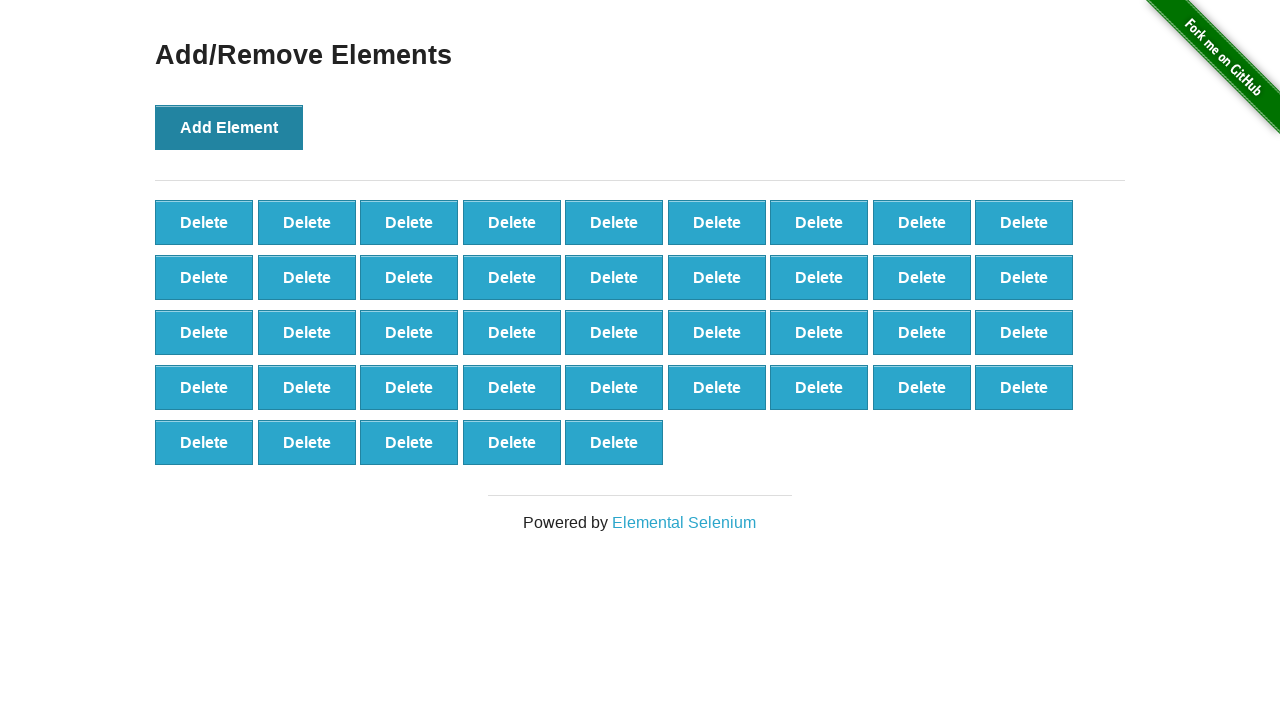

Clicked 'Add Element' button (iteration 42/100) at (229, 127) on button:has-text('Add Element')
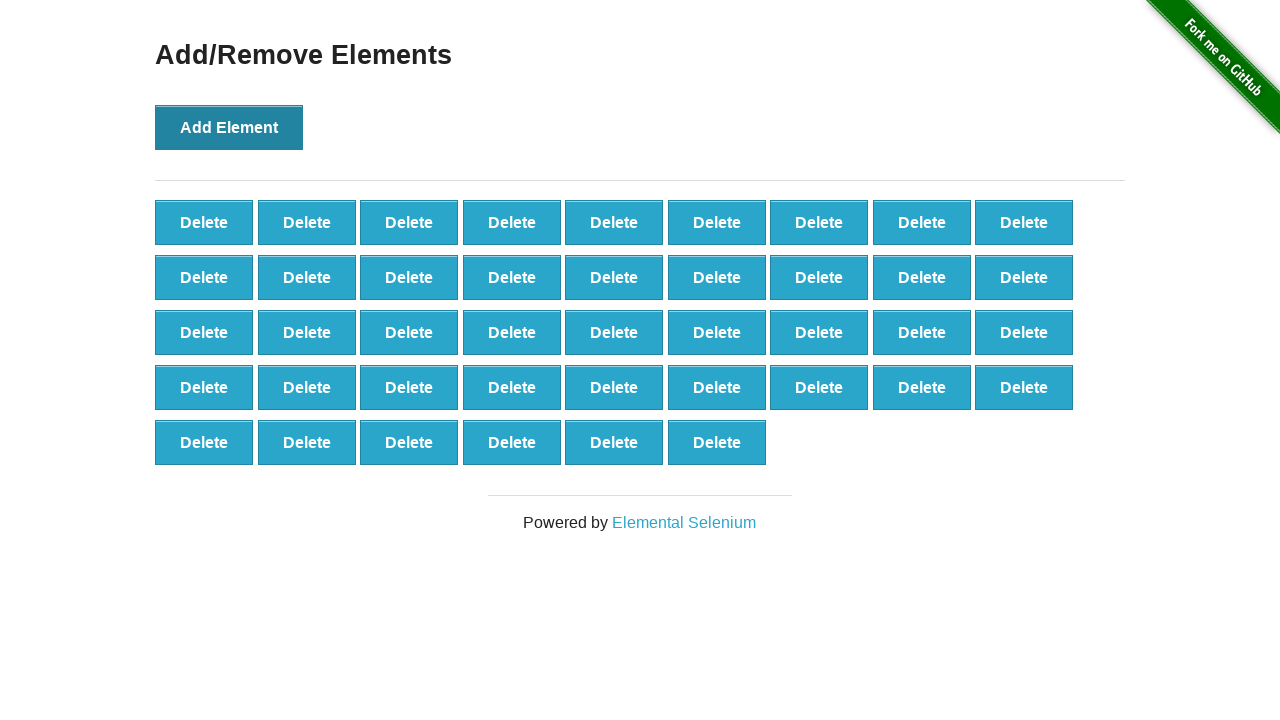

Clicked 'Add Element' button (iteration 43/100) at (229, 127) on button:has-text('Add Element')
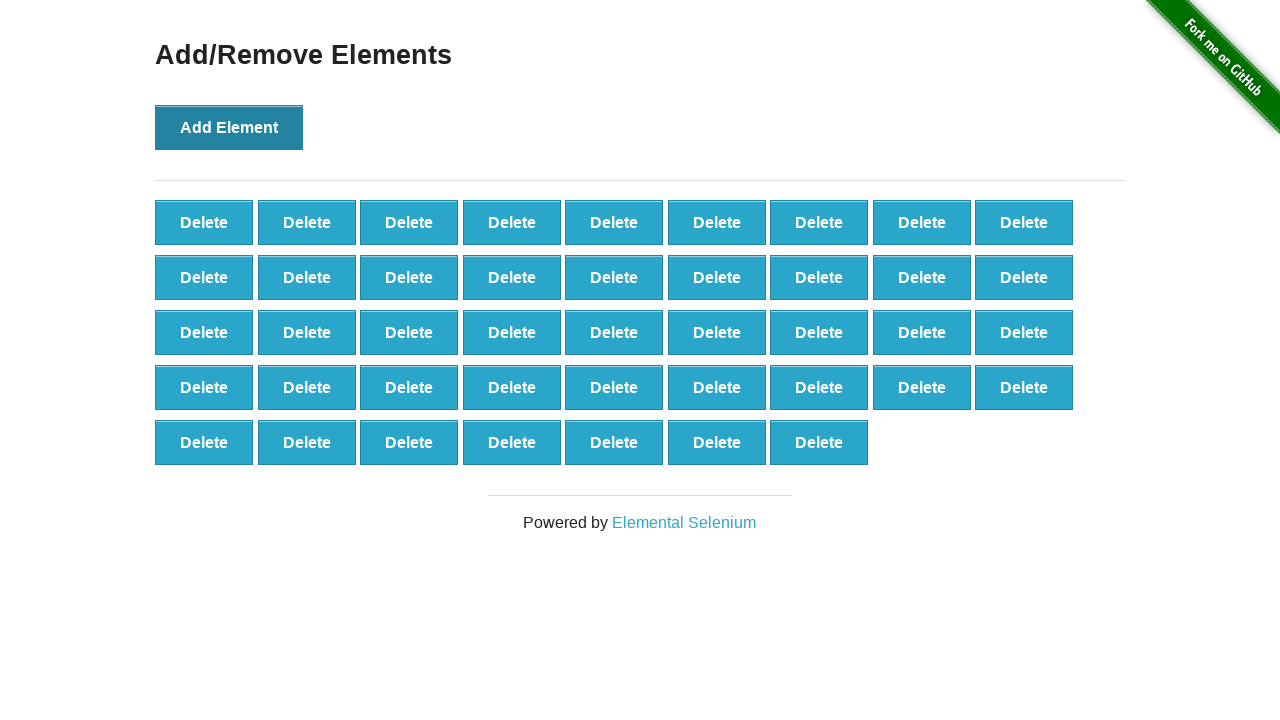

Clicked 'Add Element' button (iteration 44/100) at (229, 127) on button:has-text('Add Element')
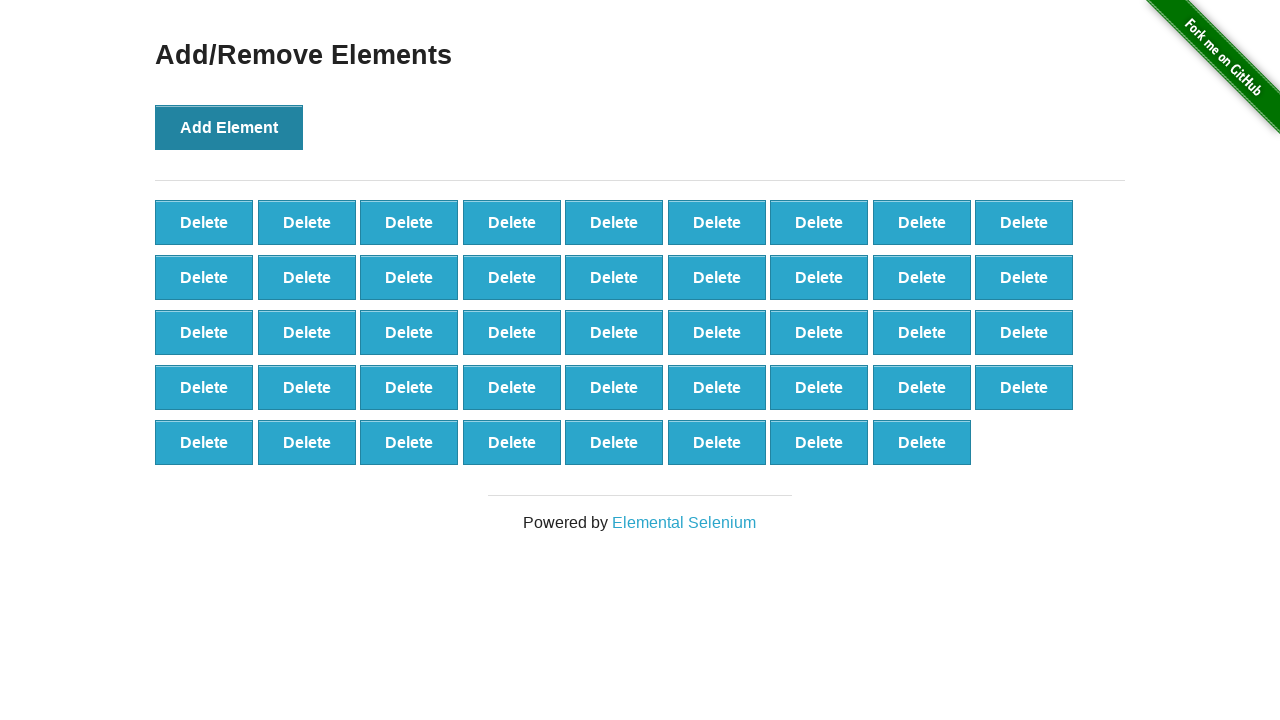

Clicked 'Add Element' button (iteration 45/100) at (229, 127) on button:has-text('Add Element')
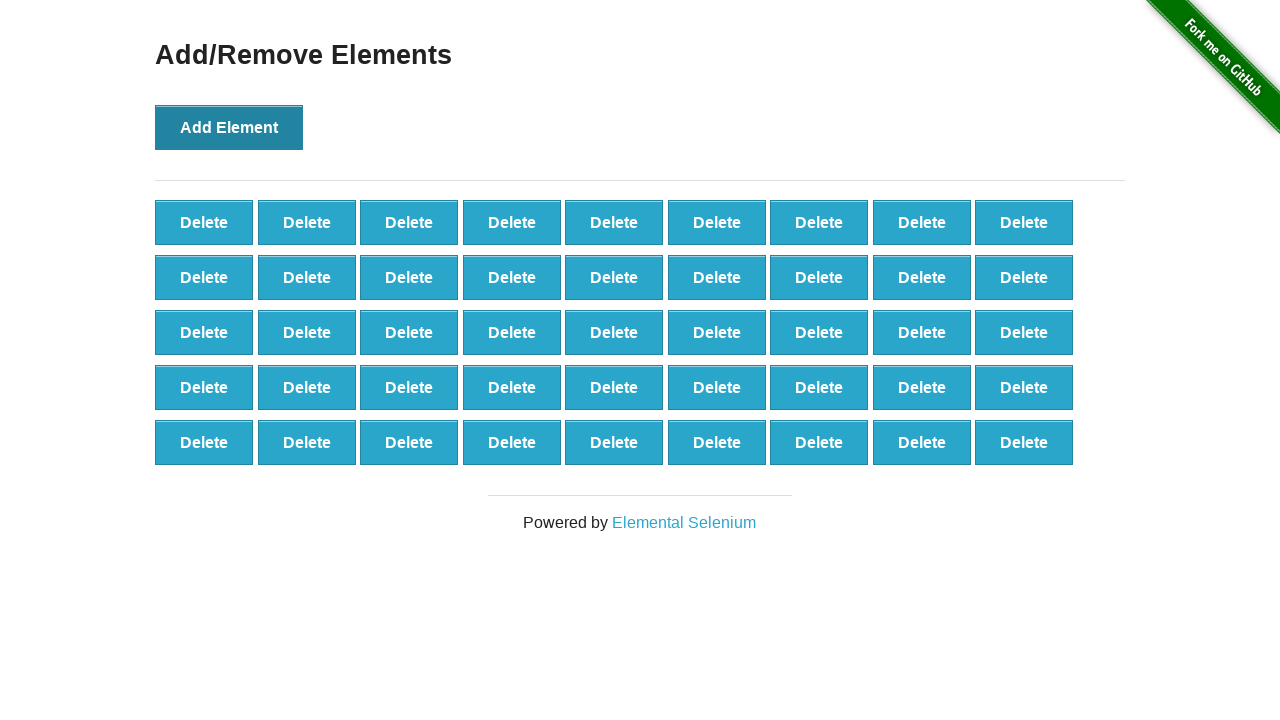

Clicked 'Add Element' button (iteration 46/100) at (229, 127) on button:has-text('Add Element')
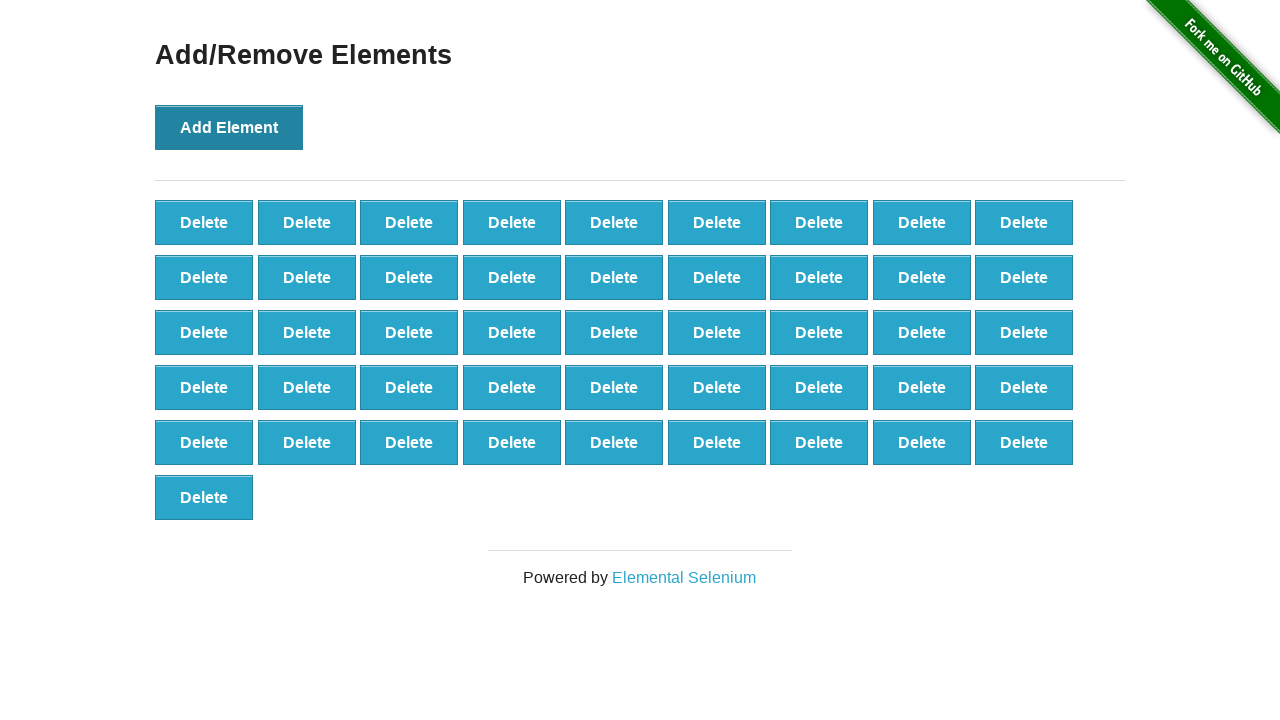

Clicked 'Add Element' button (iteration 47/100) at (229, 127) on button:has-text('Add Element')
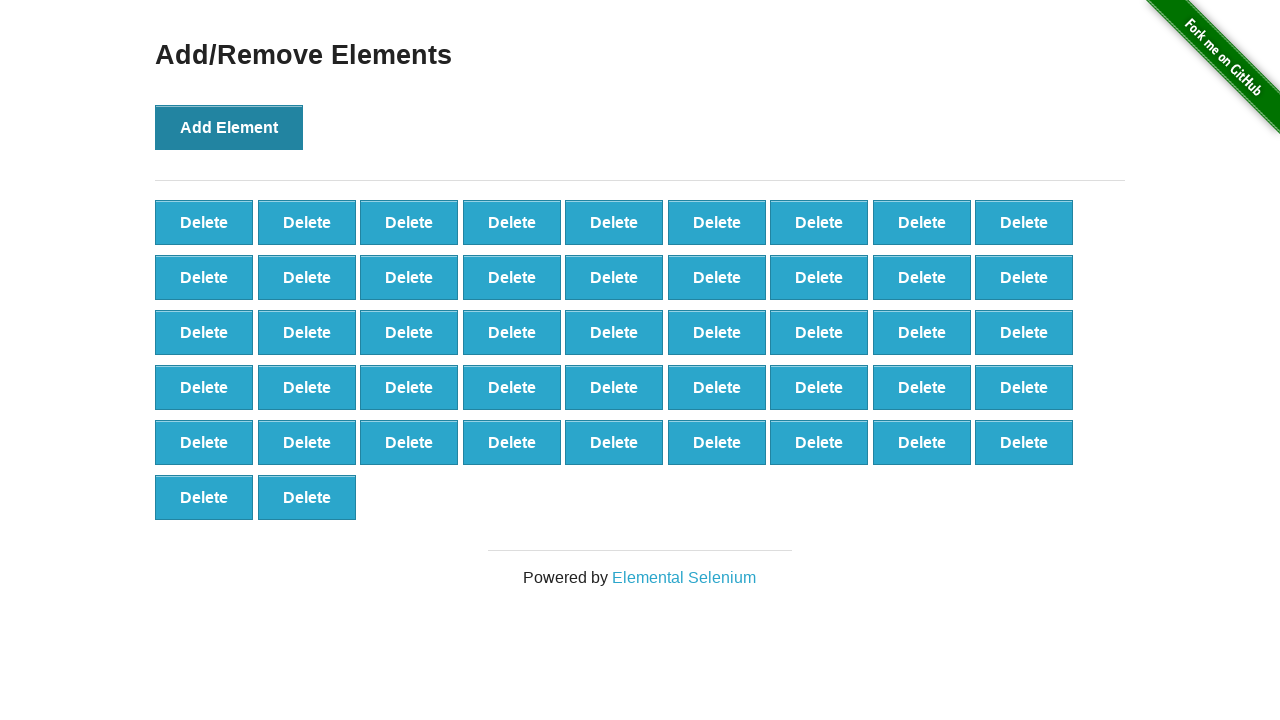

Clicked 'Add Element' button (iteration 48/100) at (229, 127) on button:has-text('Add Element')
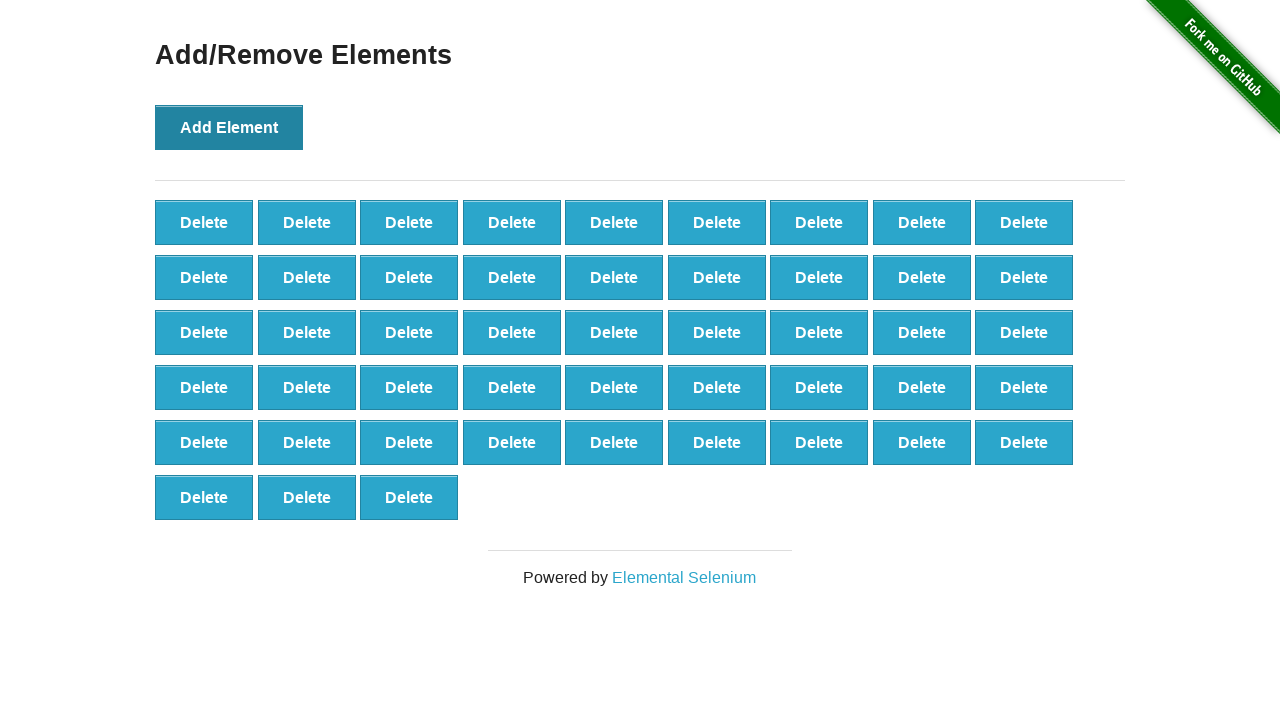

Clicked 'Add Element' button (iteration 49/100) at (229, 127) on button:has-text('Add Element')
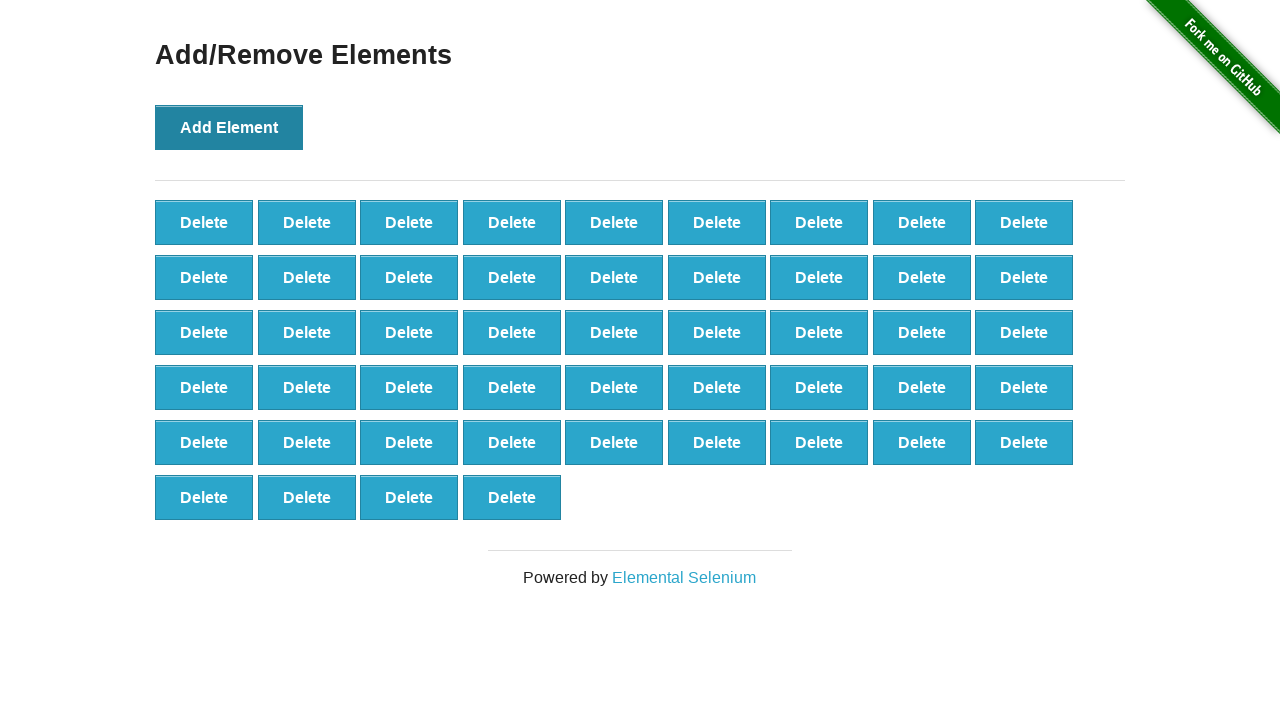

Clicked 'Add Element' button (iteration 50/100) at (229, 127) on button:has-text('Add Element')
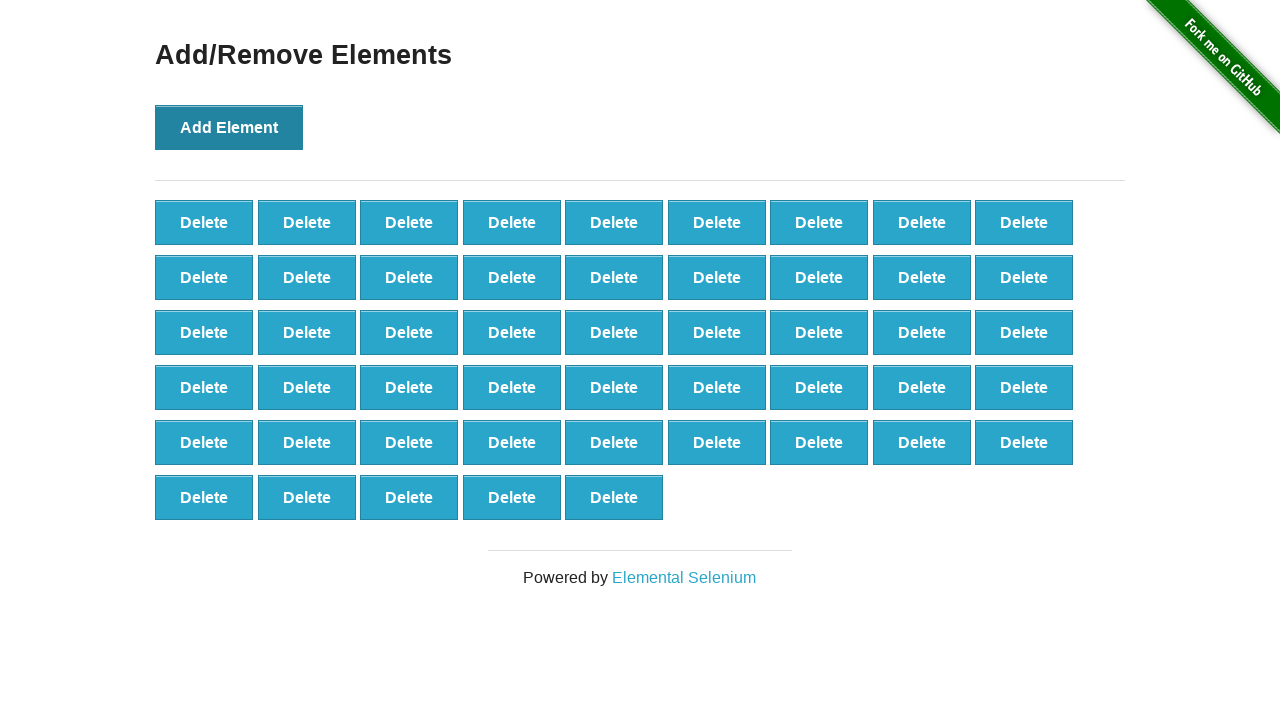

Clicked 'Add Element' button (iteration 51/100) at (229, 127) on button:has-text('Add Element')
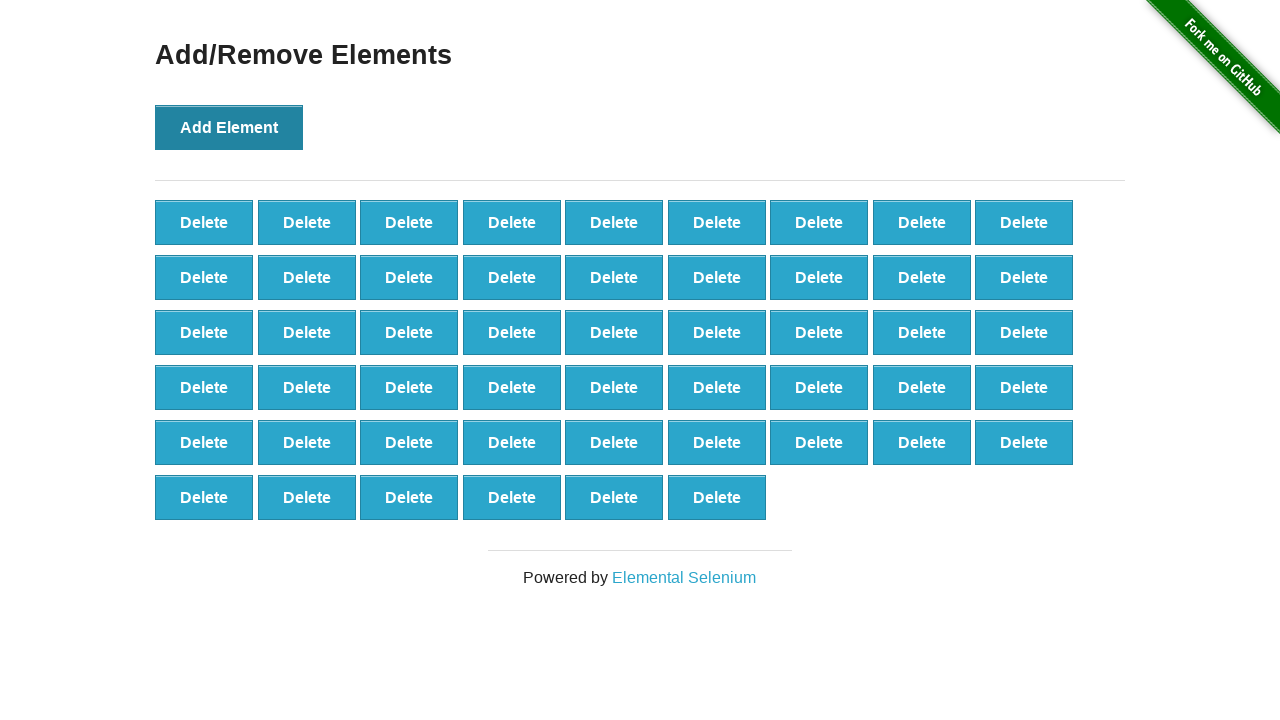

Clicked 'Add Element' button (iteration 52/100) at (229, 127) on button:has-text('Add Element')
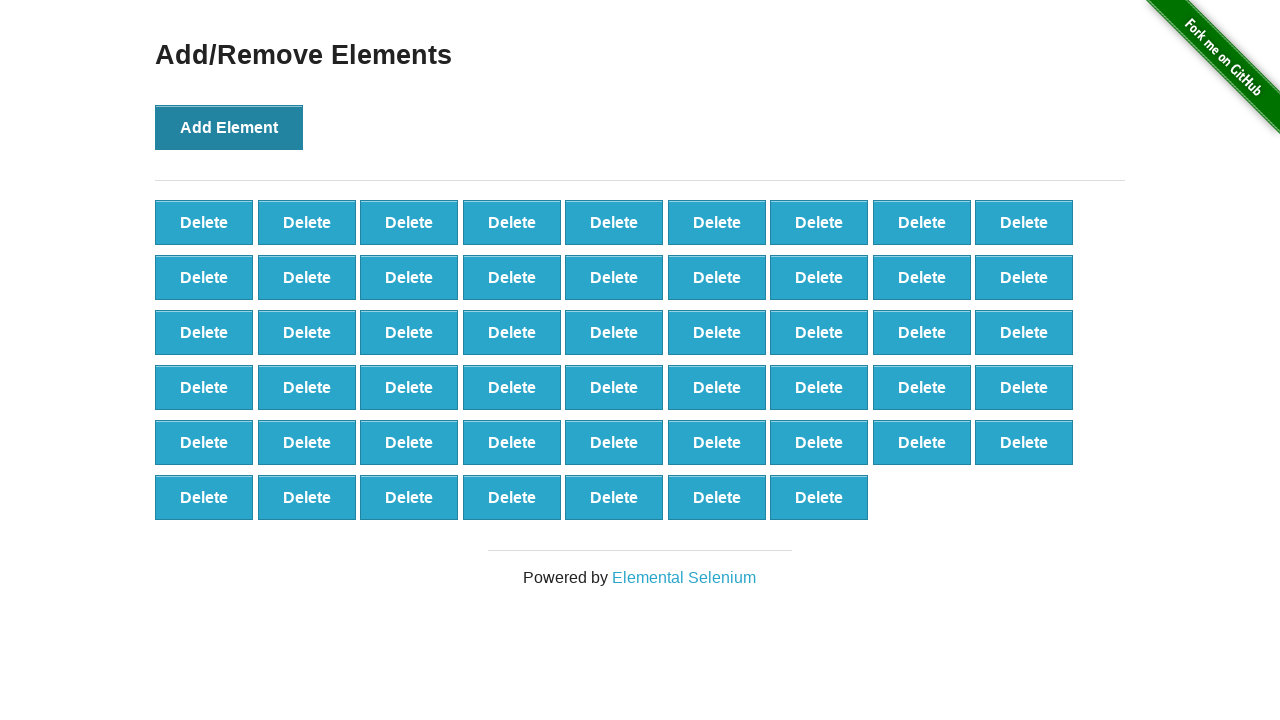

Clicked 'Add Element' button (iteration 53/100) at (229, 127) on button:has-text('Add Element')
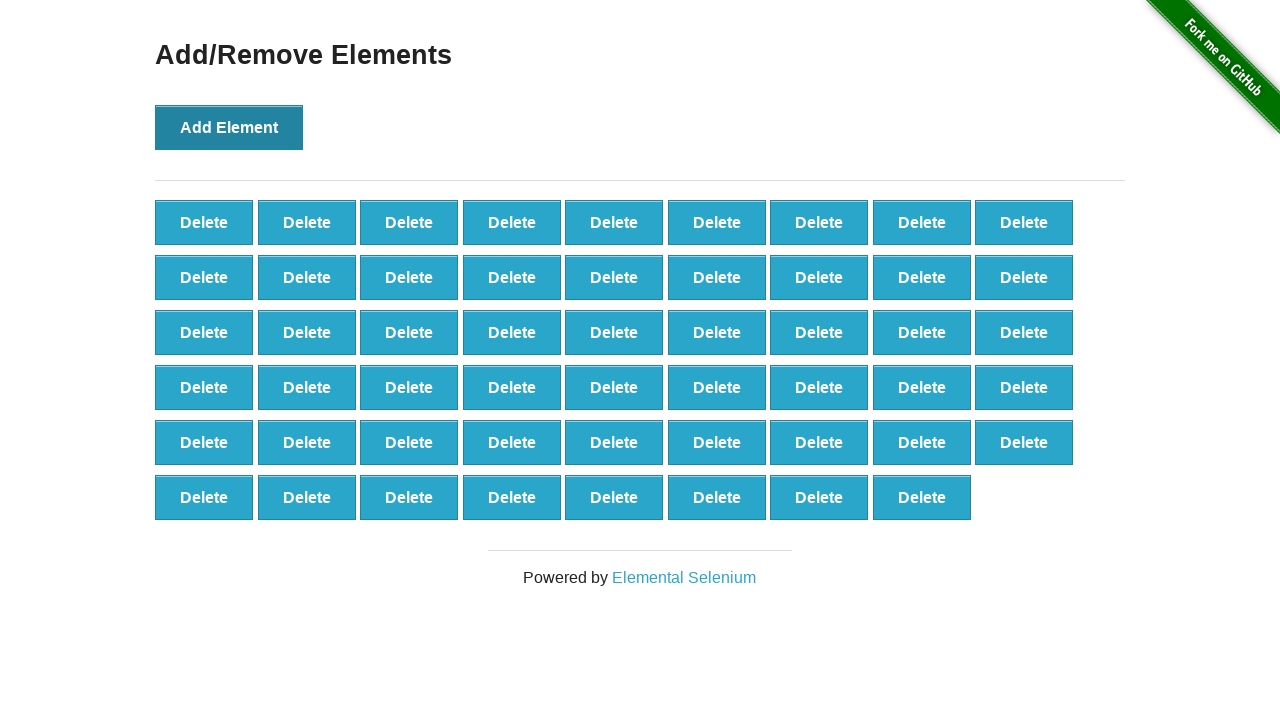

Clicked 'Add Element' button (iteration 54/100) at (229, 127) on button:has-text('Add Element')
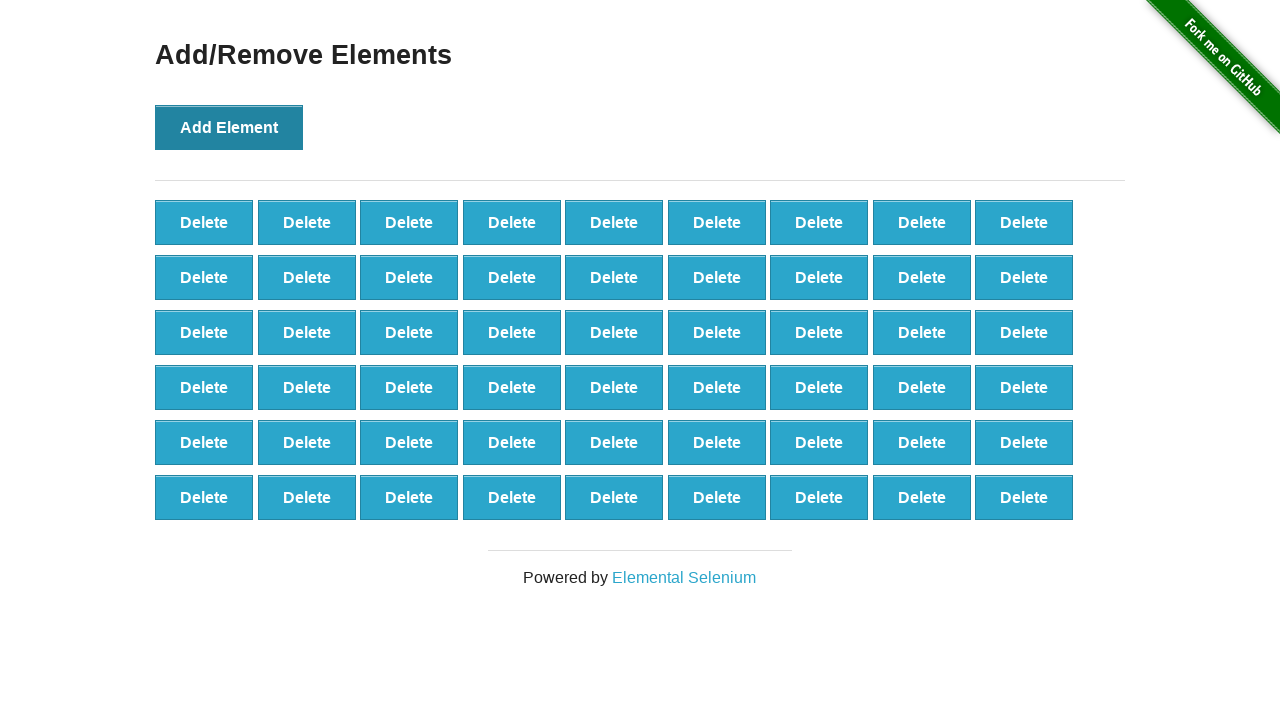

Clicked 'Add Element' button (iteration 55/100) at (229, 127) on button:has-text('Add Element')
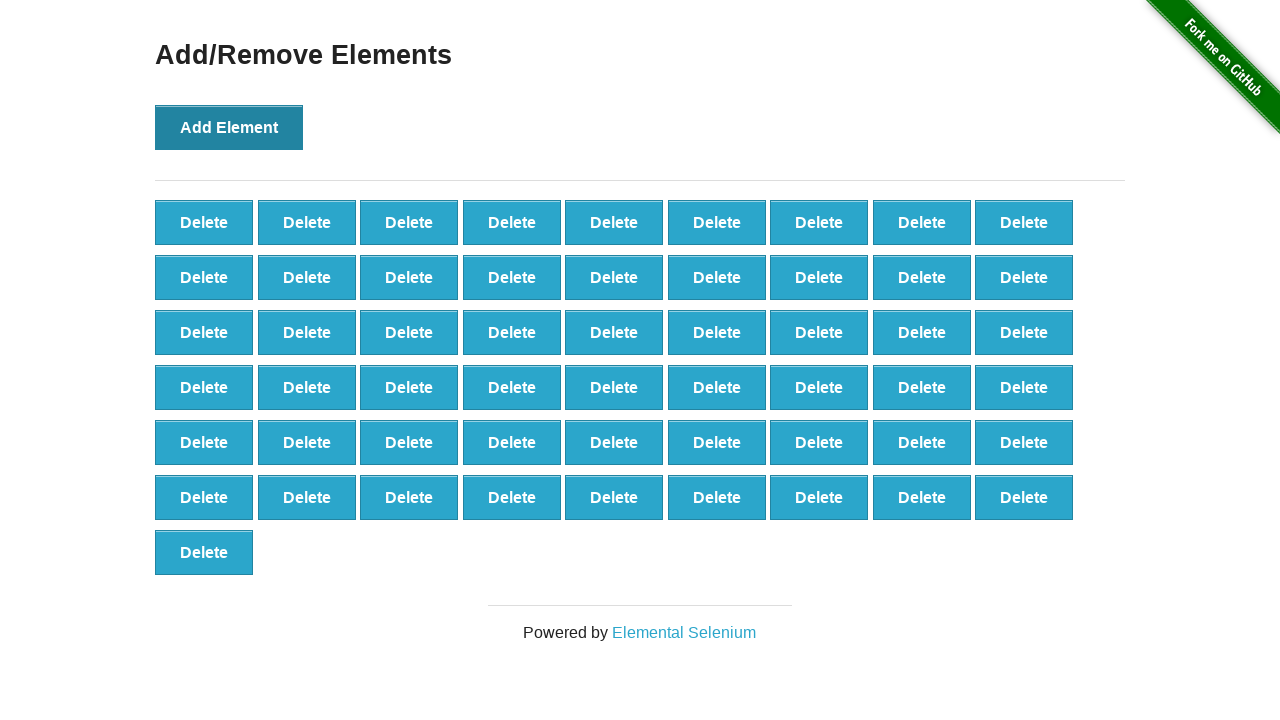

Clicked 'Add Element' button (iteration 56/100) at (229, 127) on button:has-text('Add Element')
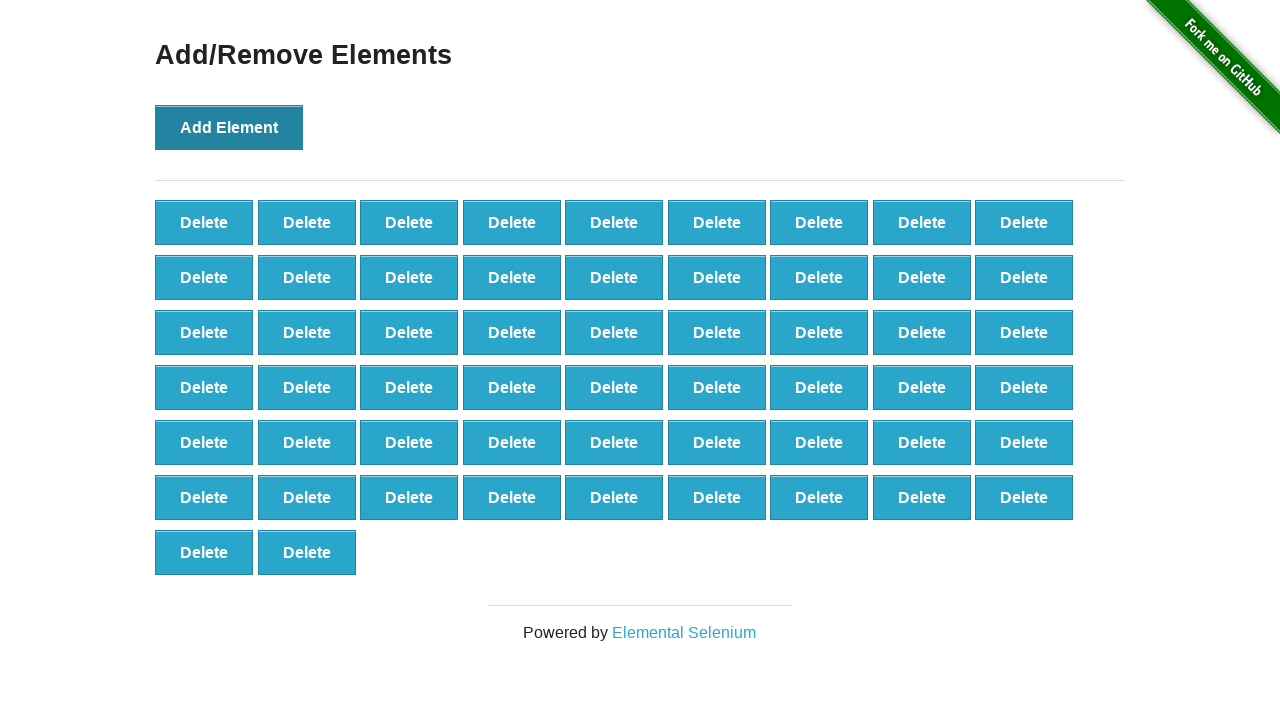

Clicked 'Add Element' button (iteration 57/100) at (229, 127) on button:has-text('Add Element')
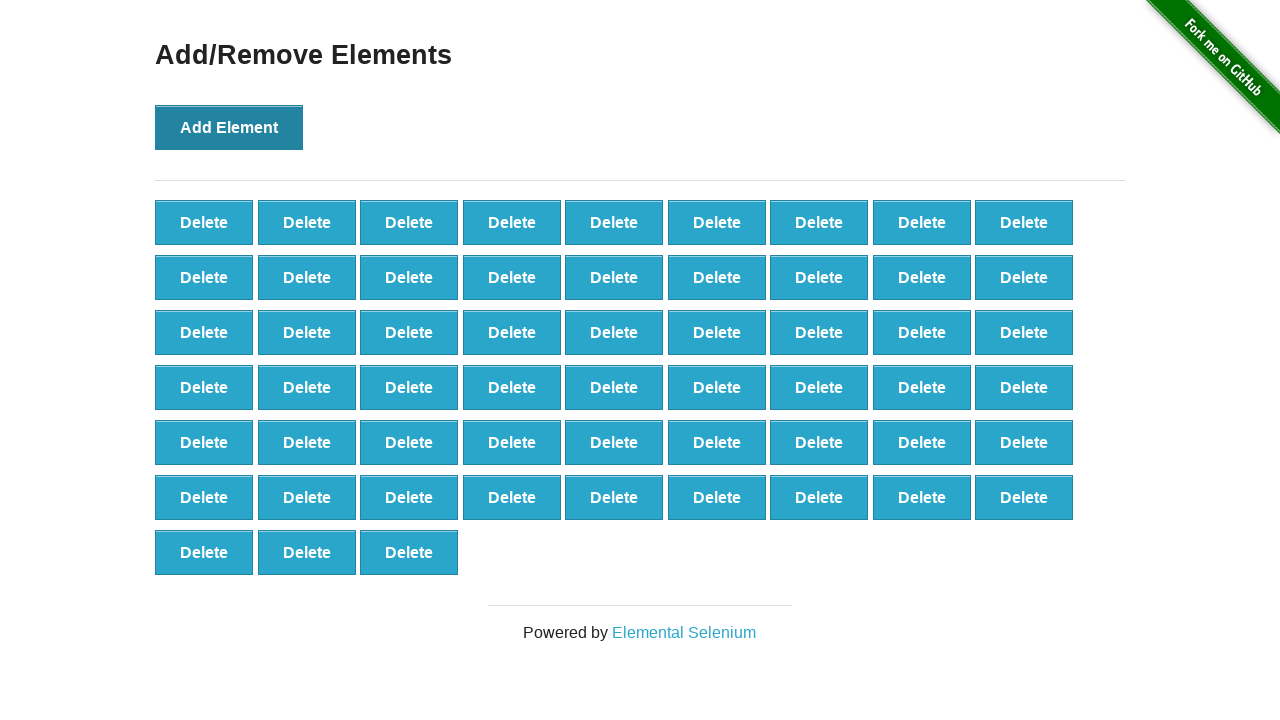

Clicked 'Add Element' button (iteration 58/100) at (229, 127) on button:has-text('Add Element')
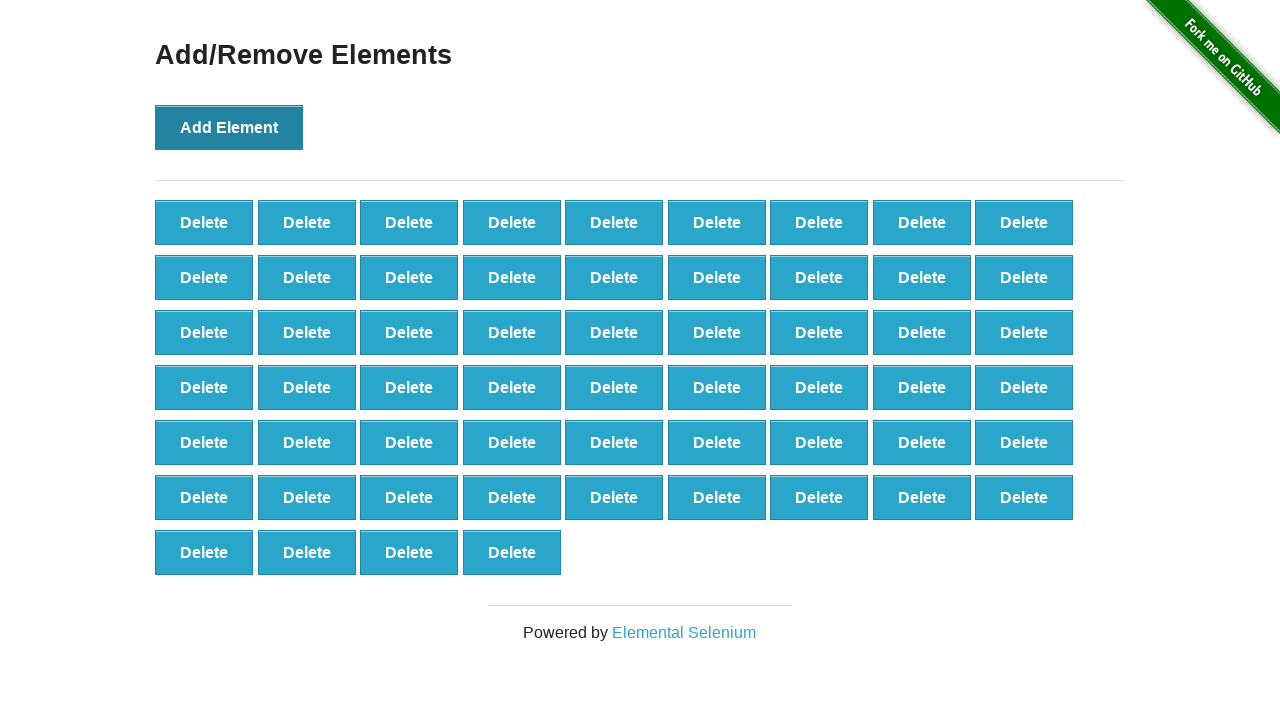

Clicked 'Add Element' button (iteration 59/100) at (229, 127) on button:has-text('Add Element')
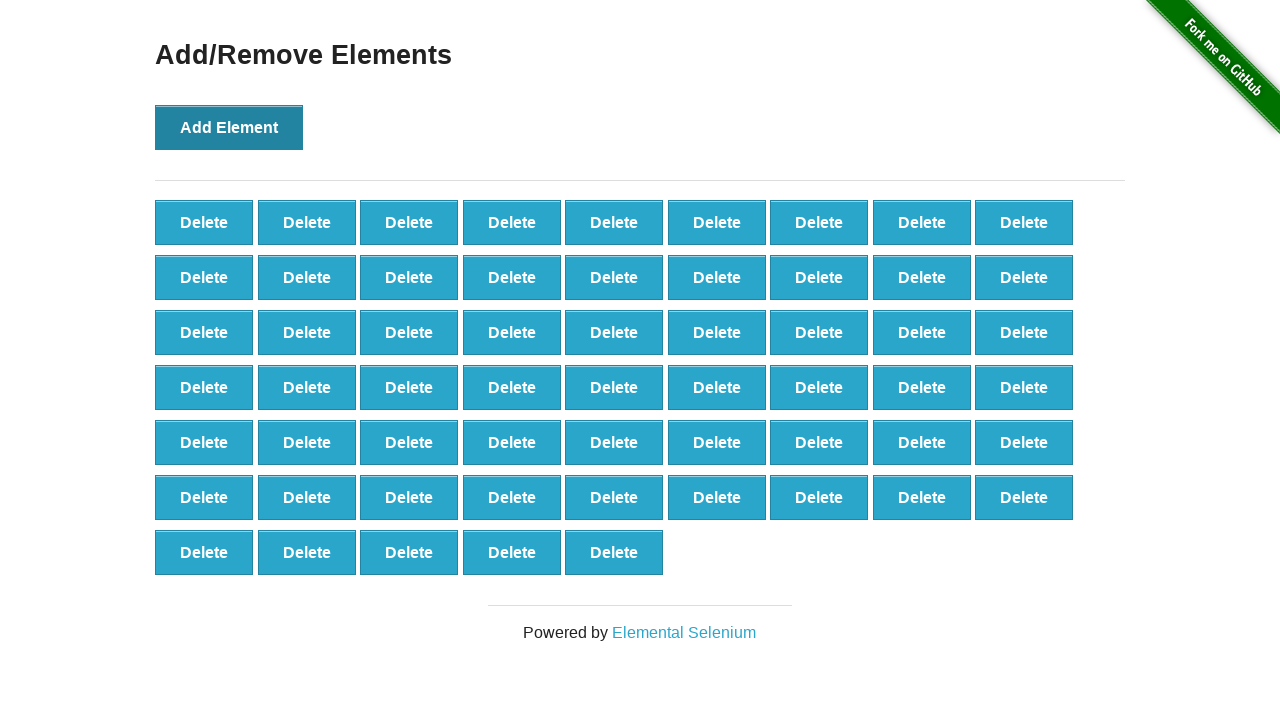

Clicked 'Add Element' button (iteration 60/100) at (229, 127) on button:has-text('Add Element')
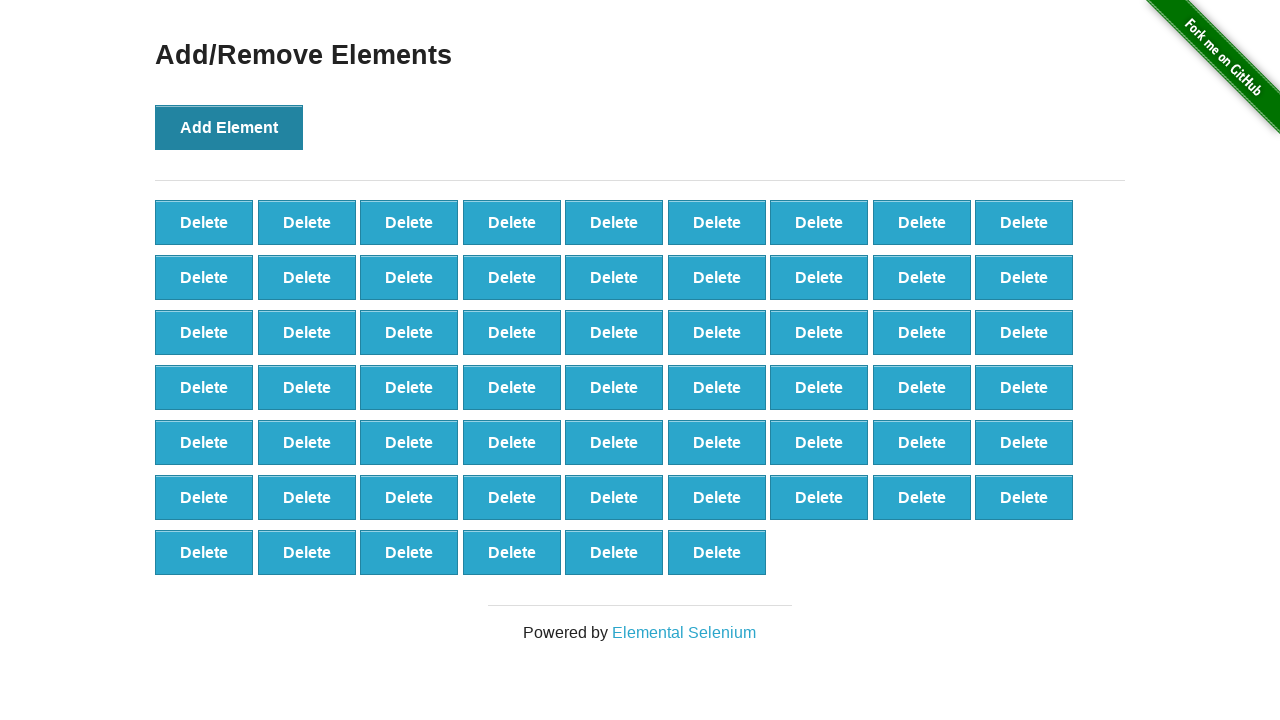

Clicked 'Add Element' button (iteration 61/100) at (229, 127) on button:has-text('Add Element')
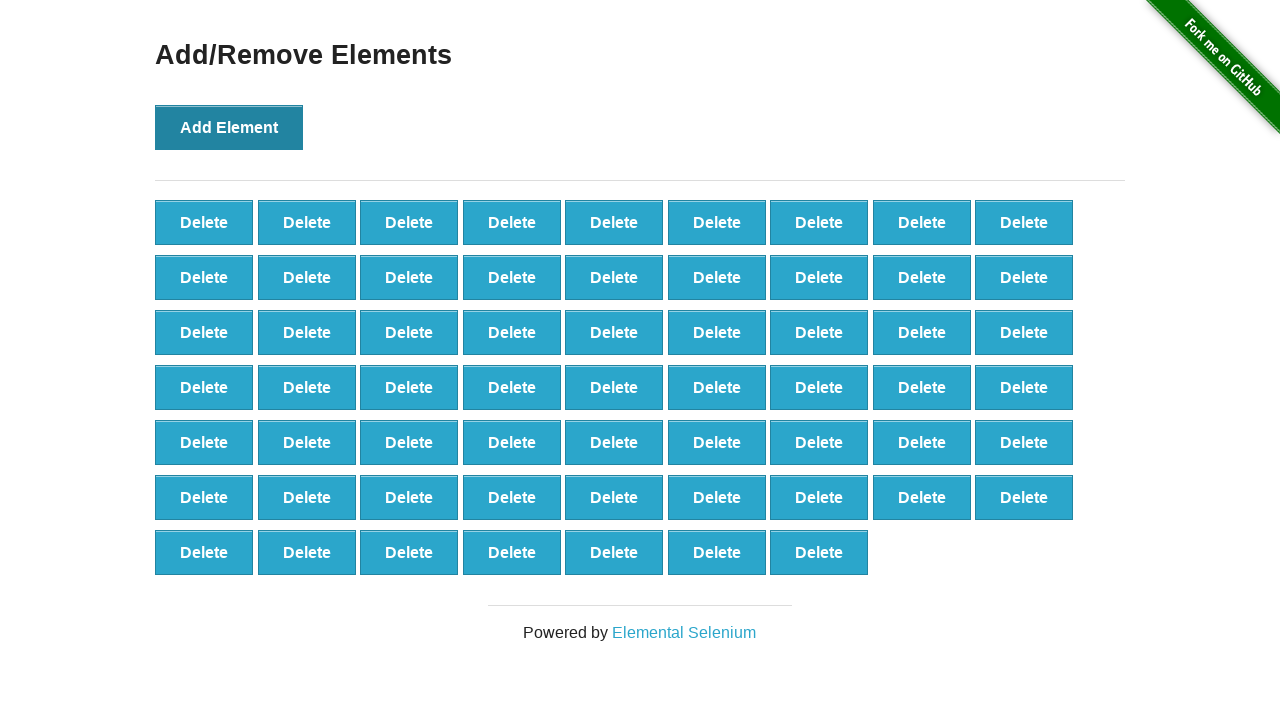

Clicked 'Add Element' button (iteration 62/100) at (229, 127) on button:has-text('Add Element')
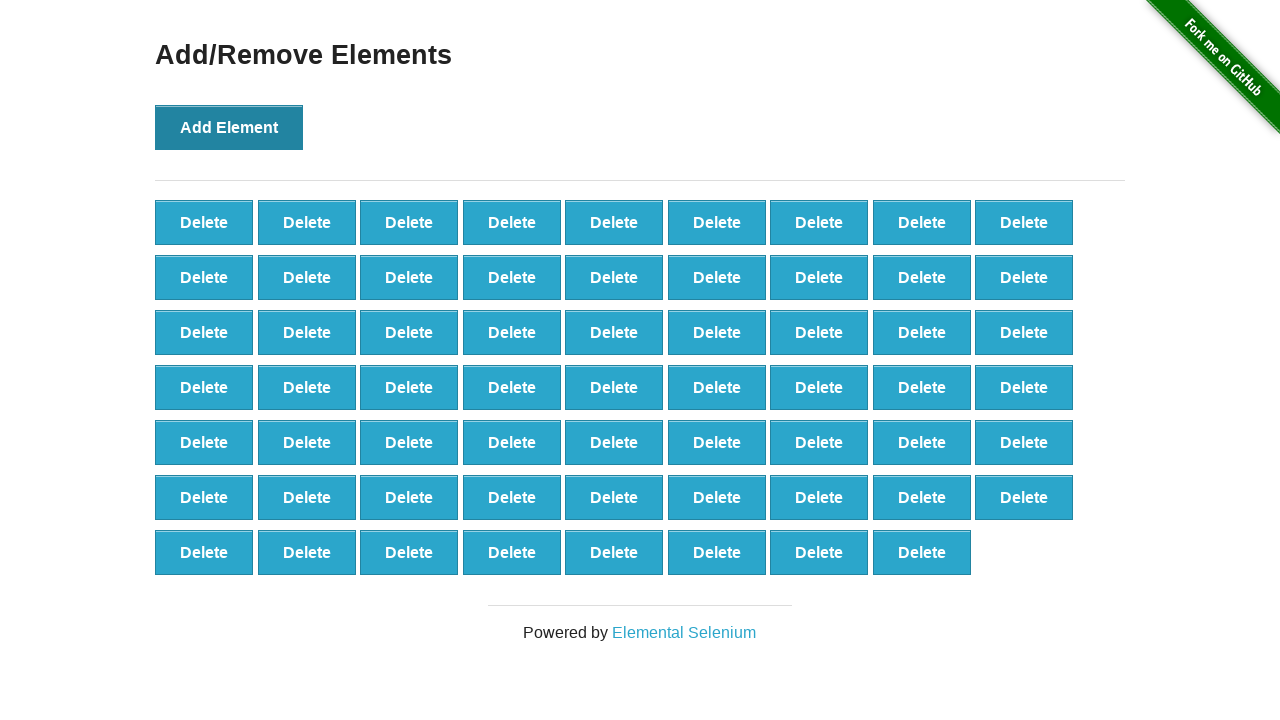

Clicked 'Add Element' button (iteration 63/100) at (229, 127) on button:has-text('Add Element')
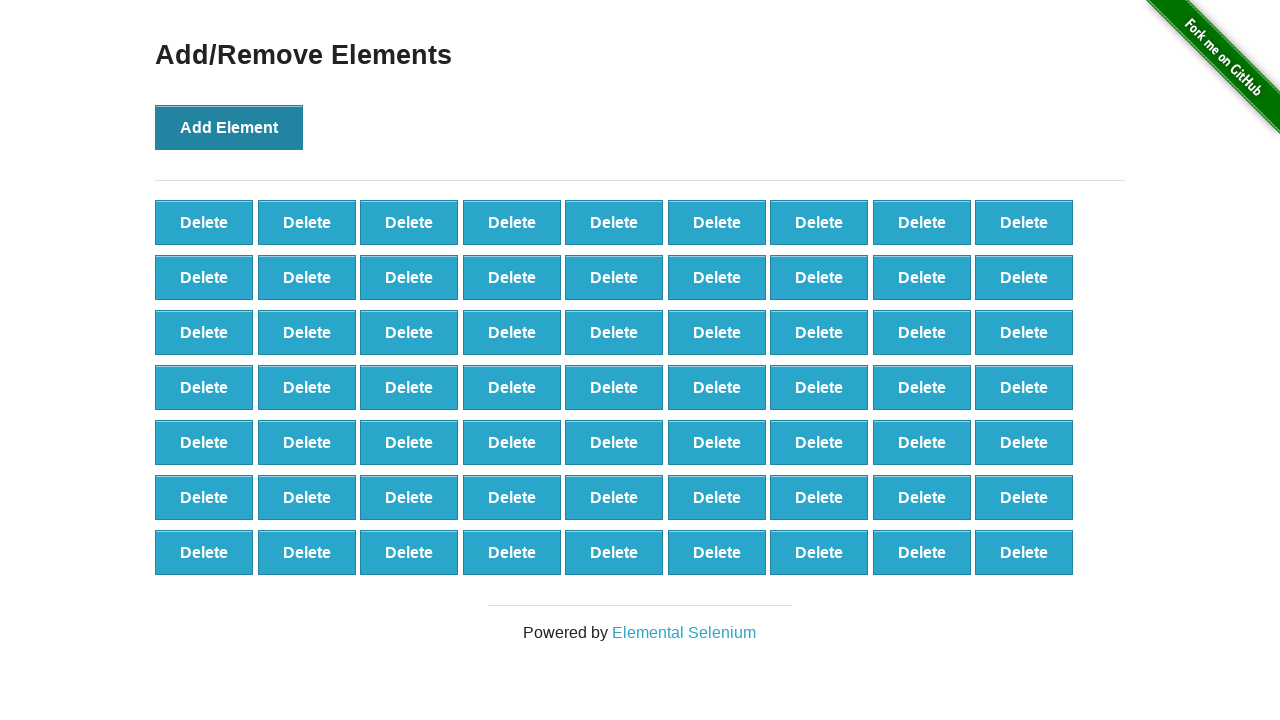

Clicked 'Add Element' button (iteration 64/100) at (229, 127) on button:has-text('Add Element')
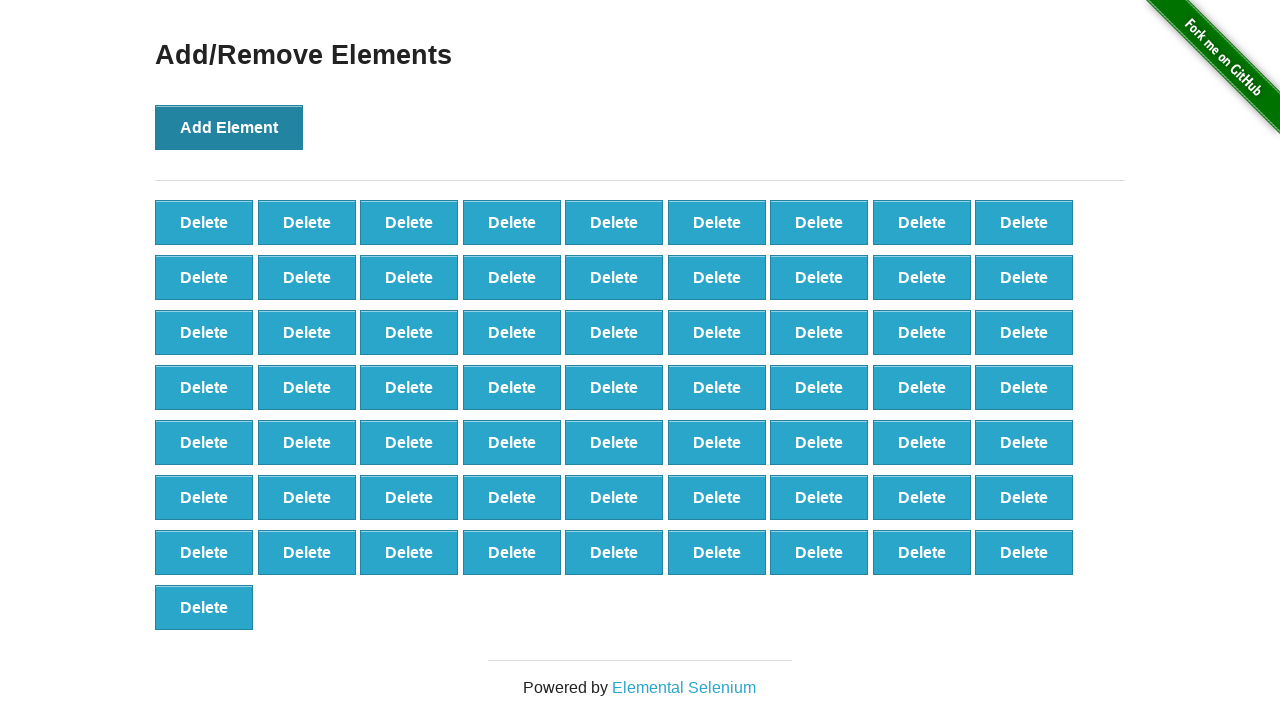

Clicked 'Add Element' button (iteration 65/100) at (229, 127) on button:has-text('Add Element')
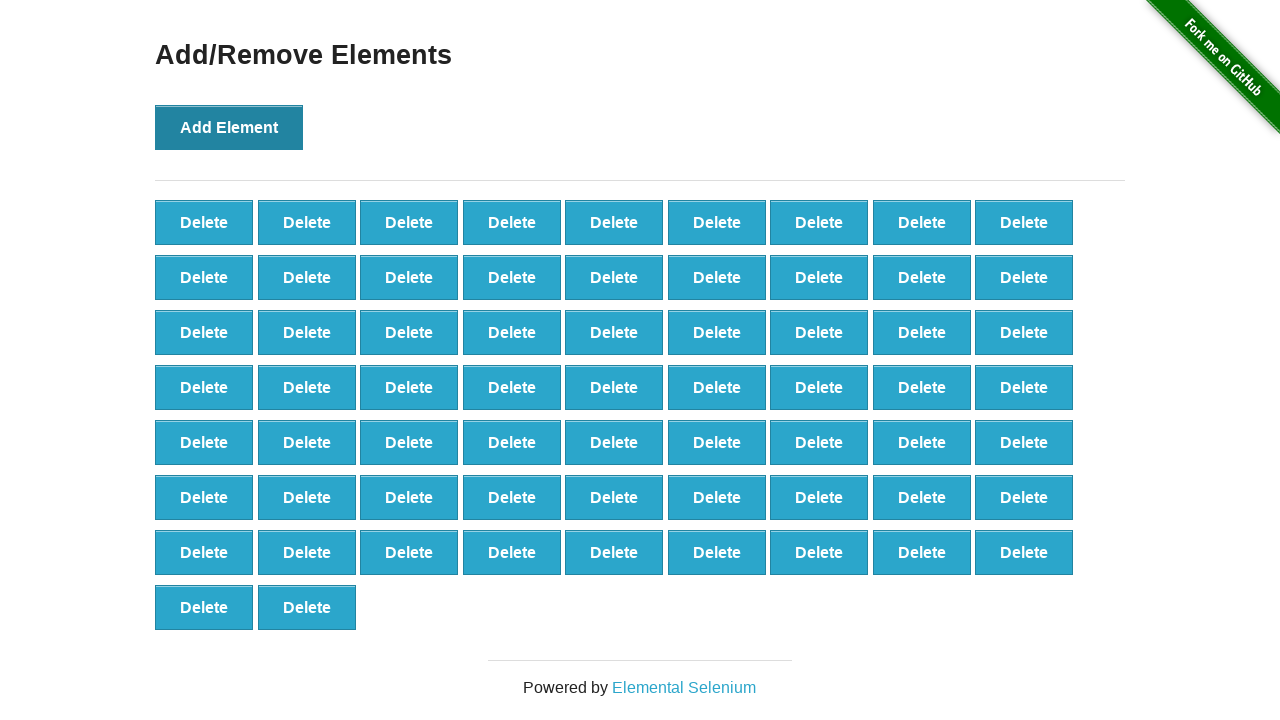

Clicked 'Add Element' button (iteration 66/100) at (229, 127) on button:has-text('Add Element')
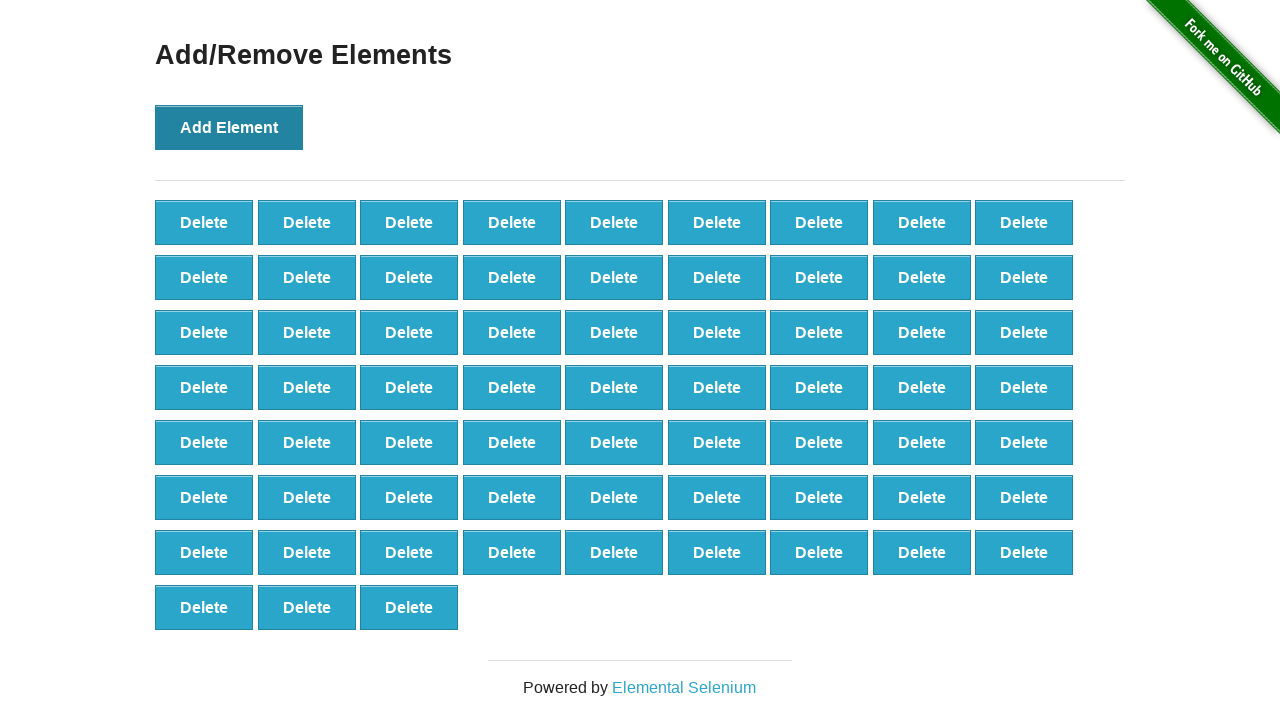

Clicked 'Add Element' button (iteration 67/100) at (229, 127) on button:has-text('Add Element')
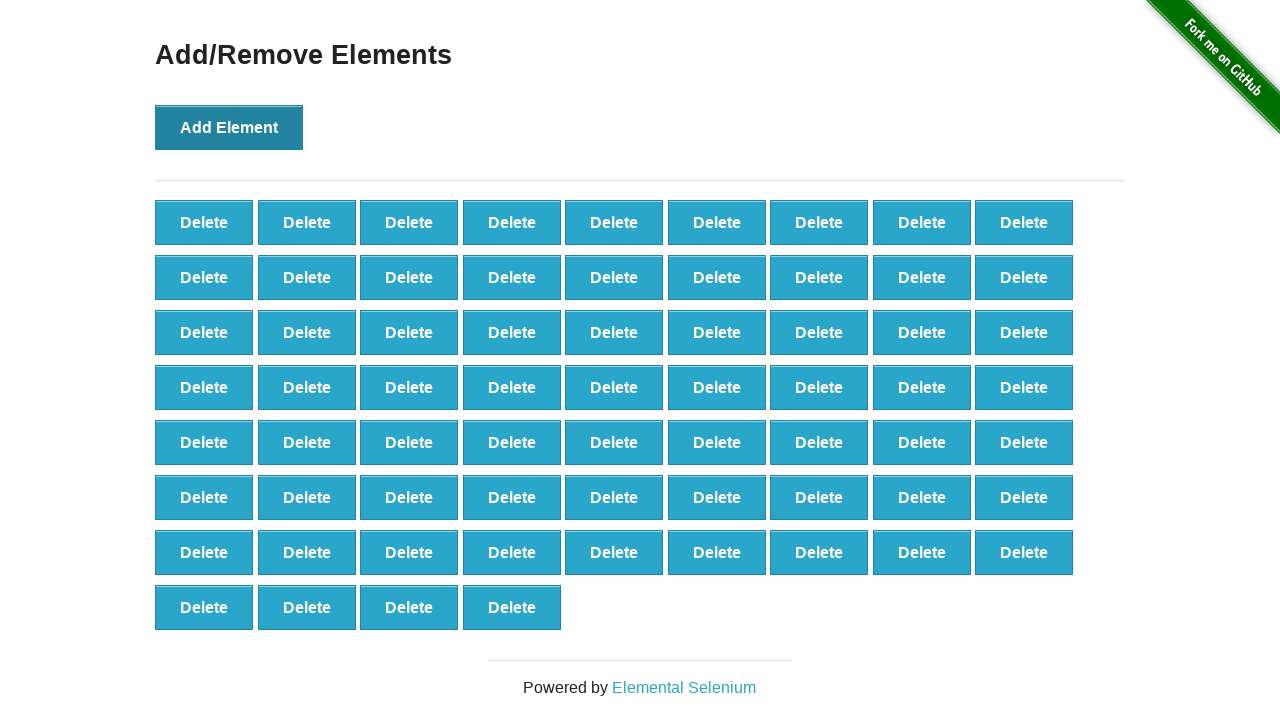

Clicked 'Add Element' button (iteration 68/100) at (229, 127) on button:has-text('Add Element')
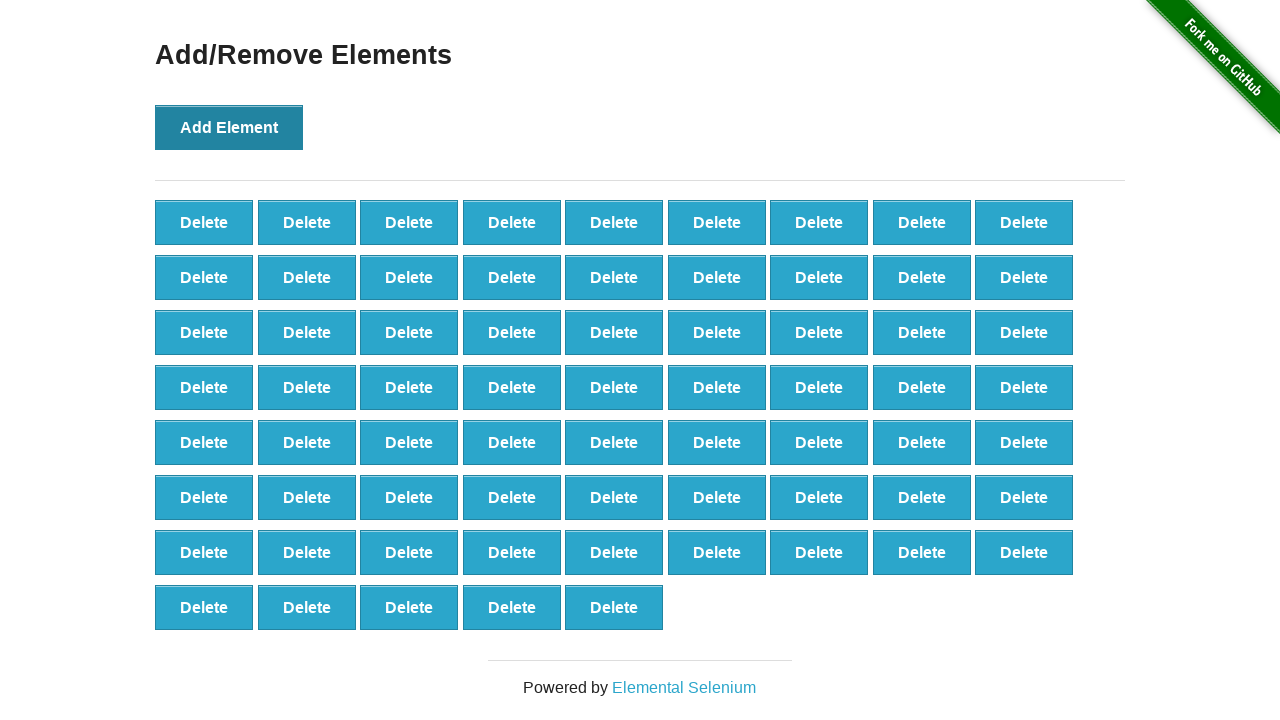

Clicked 'Add Element' button (iteration 69/100) at (229, 127) on button:has-text('Add Element')
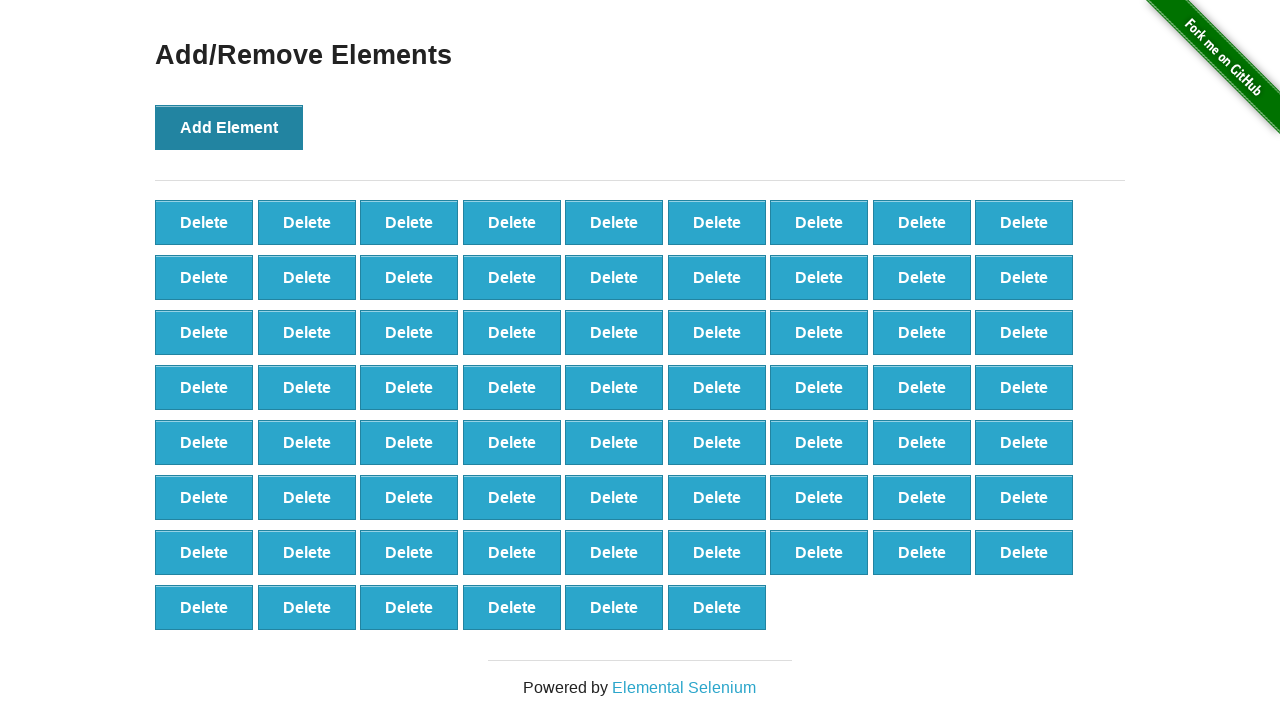

Clicked 'Add Element' button (iteration 70/100) at (229, 127) on button:has-text('Add Element')
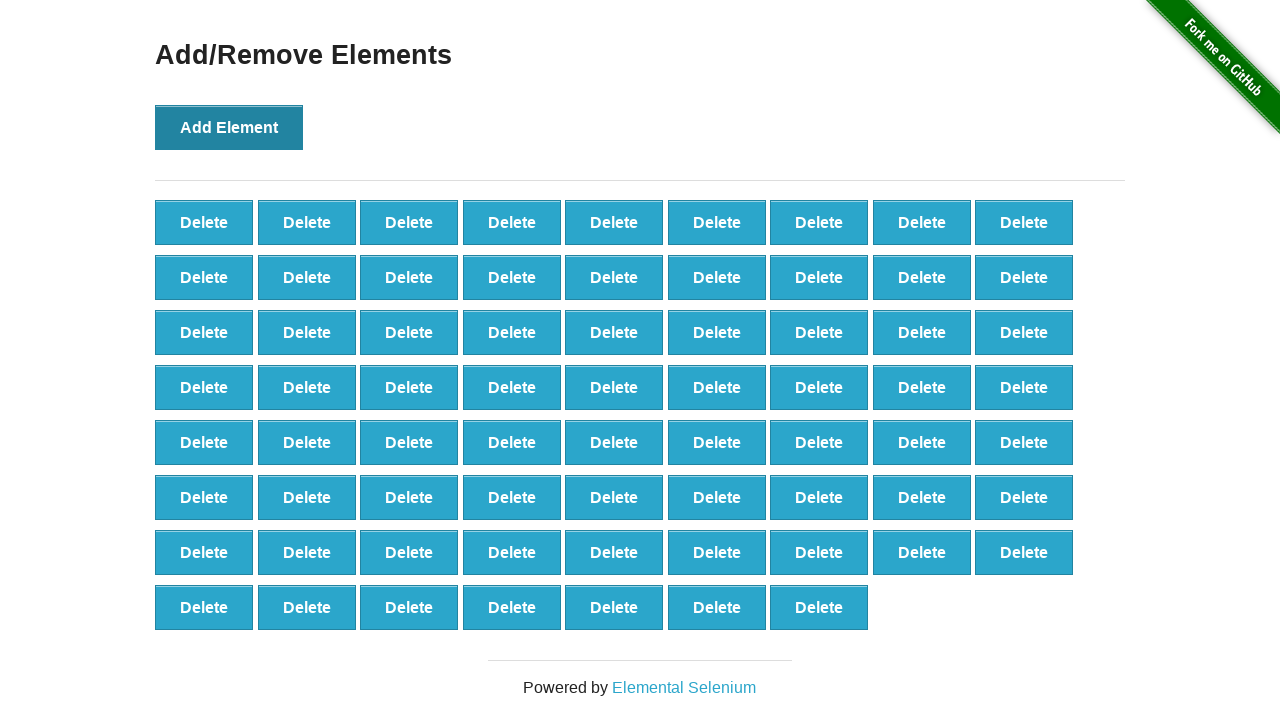

Clicked 'Add Element' button (iteration 71/100) at (229, 127) on button:has-text('Add Element')
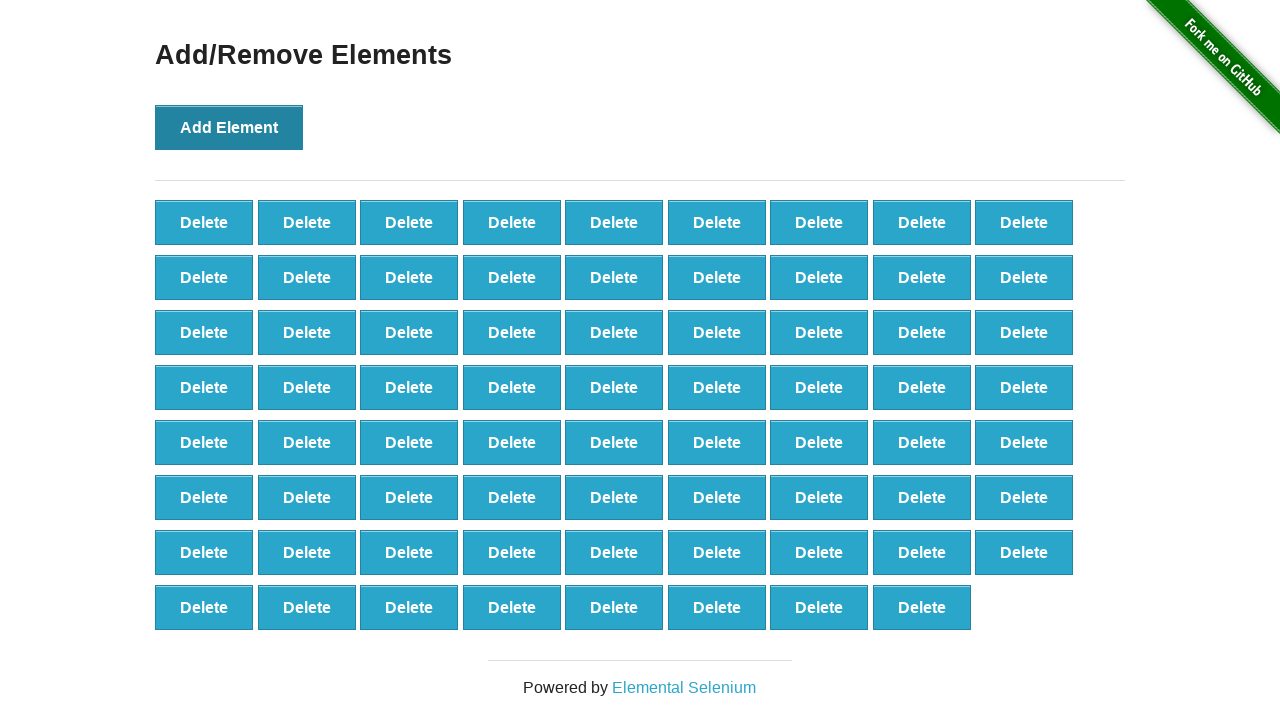

Clicked 'Add Element' button (iteration 72/100) at (229, 127) on button:has-text('Add Element')
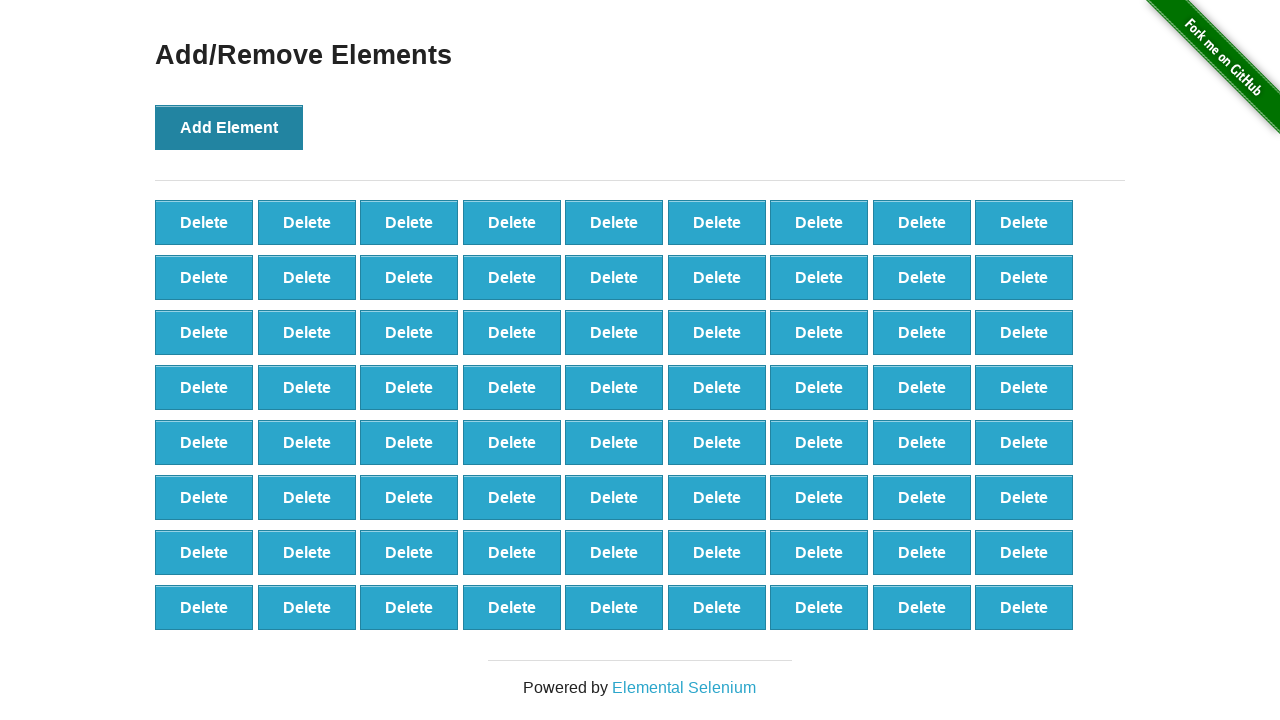

Clicked 'Add Element' button (iteration 73/100) at (229, 127) on button:has-text('Add Element')
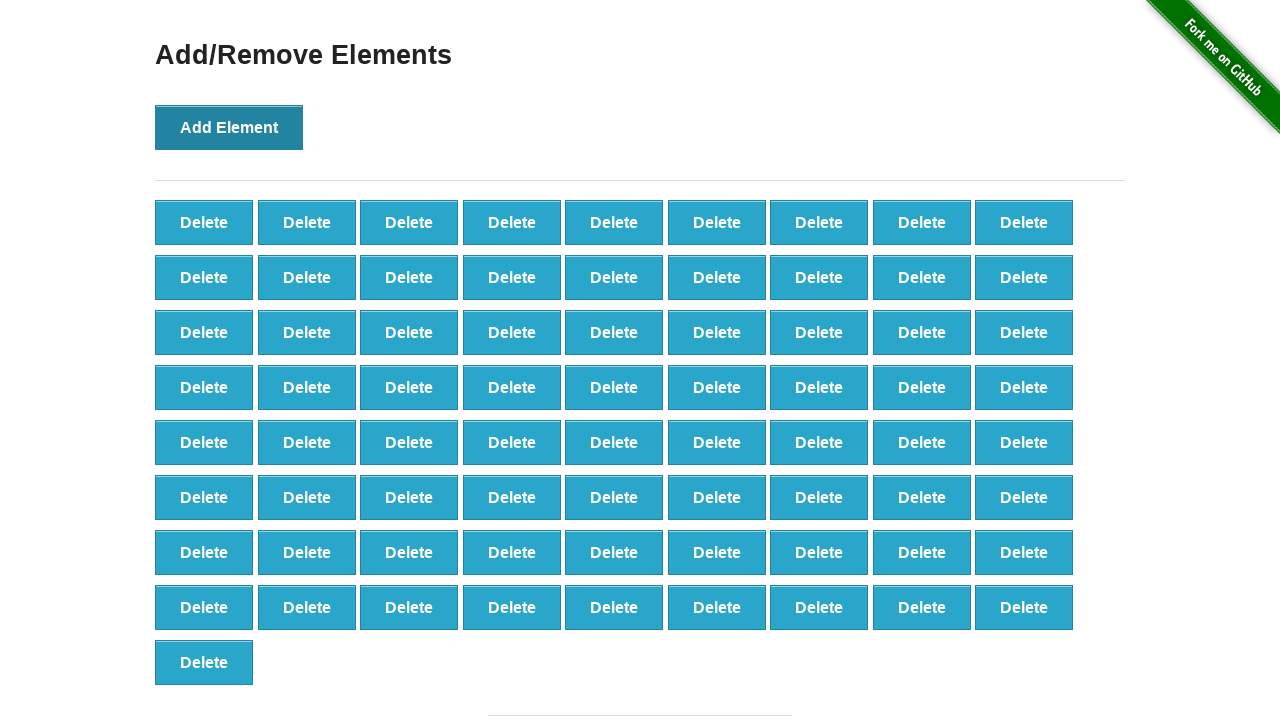

Clicked 'Add Element' button (iteration 74/100) at (229, 127) on button:has-text('Add Element')
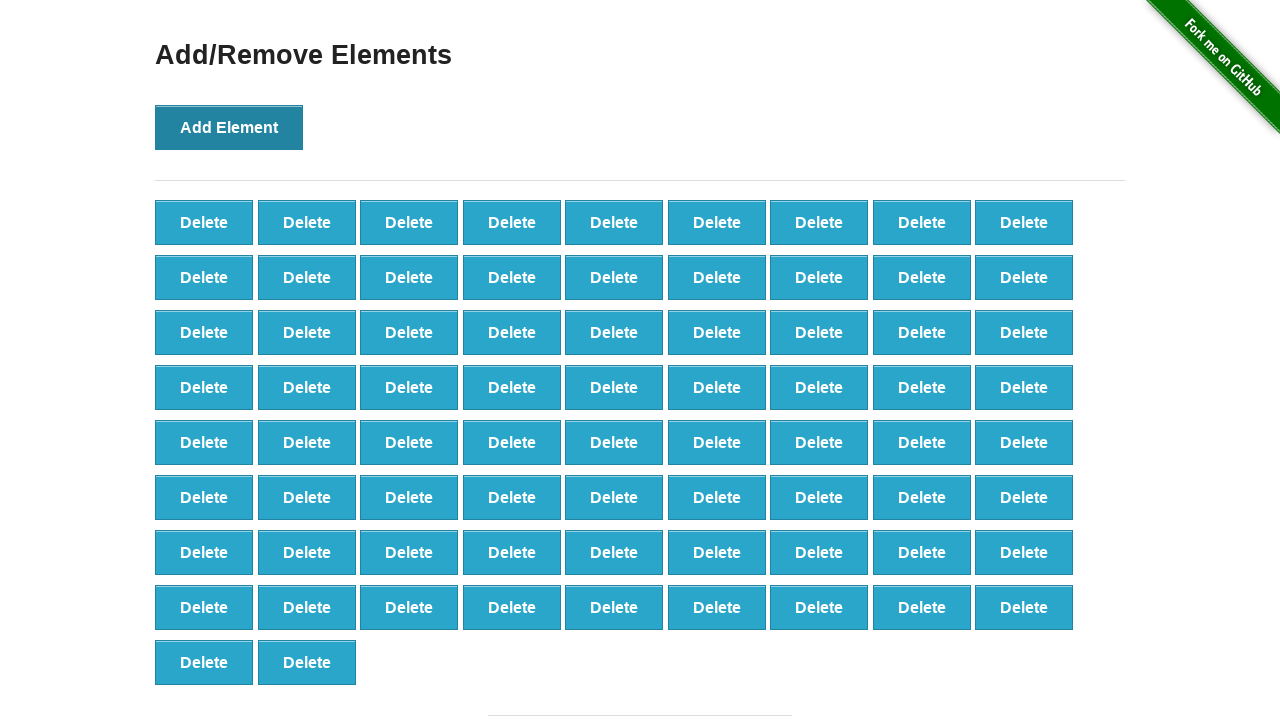

Clicked 'Add Element' button (iteration 75/100) at (229, 127) on button:has-text('Add Element')
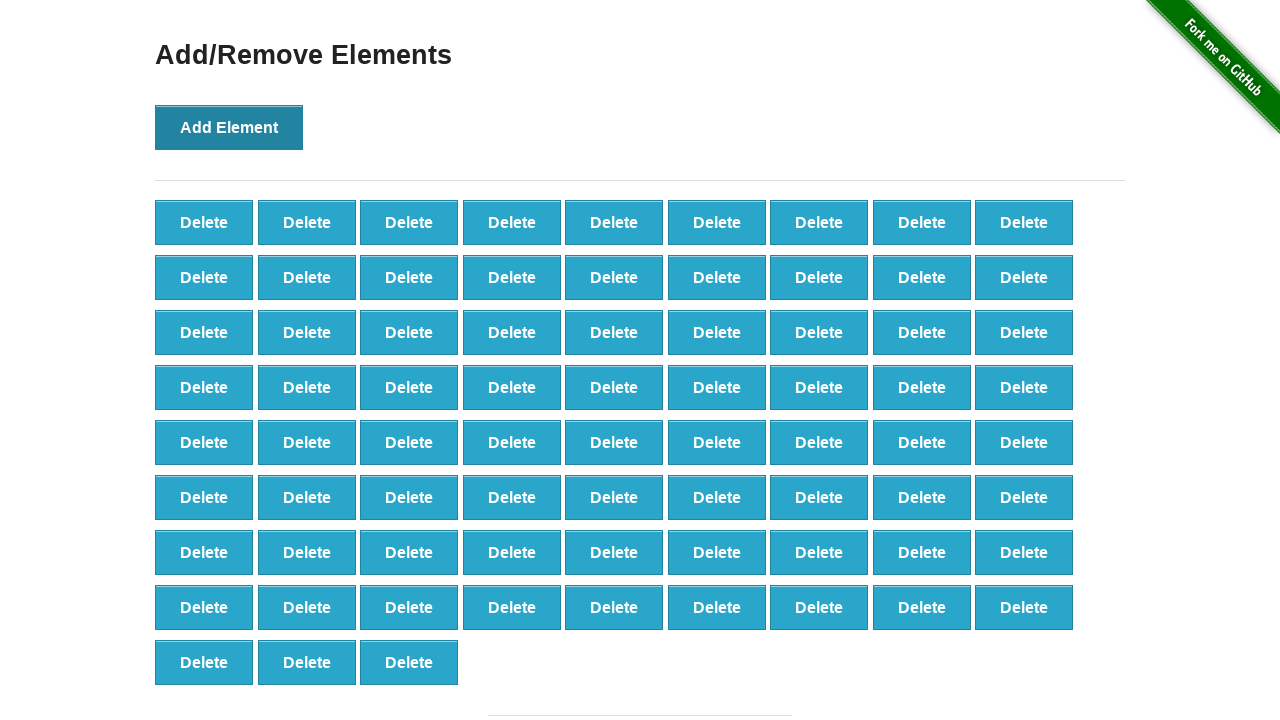

Clicked 'Add Element' button (iteration 76/100) at (229, 127) on button:has-text('Add Element')
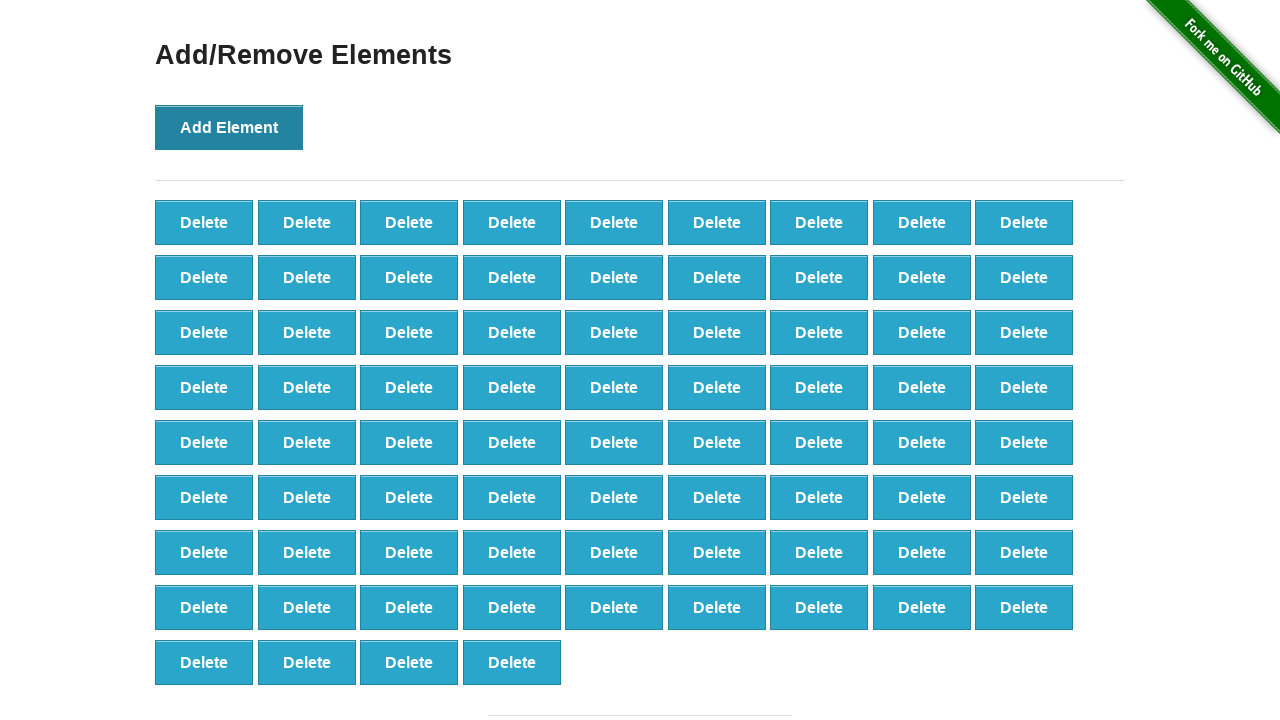

Clicked 'Add Element' button (iteration 77/100) at (229, 127) on button:has-text('Add Element')
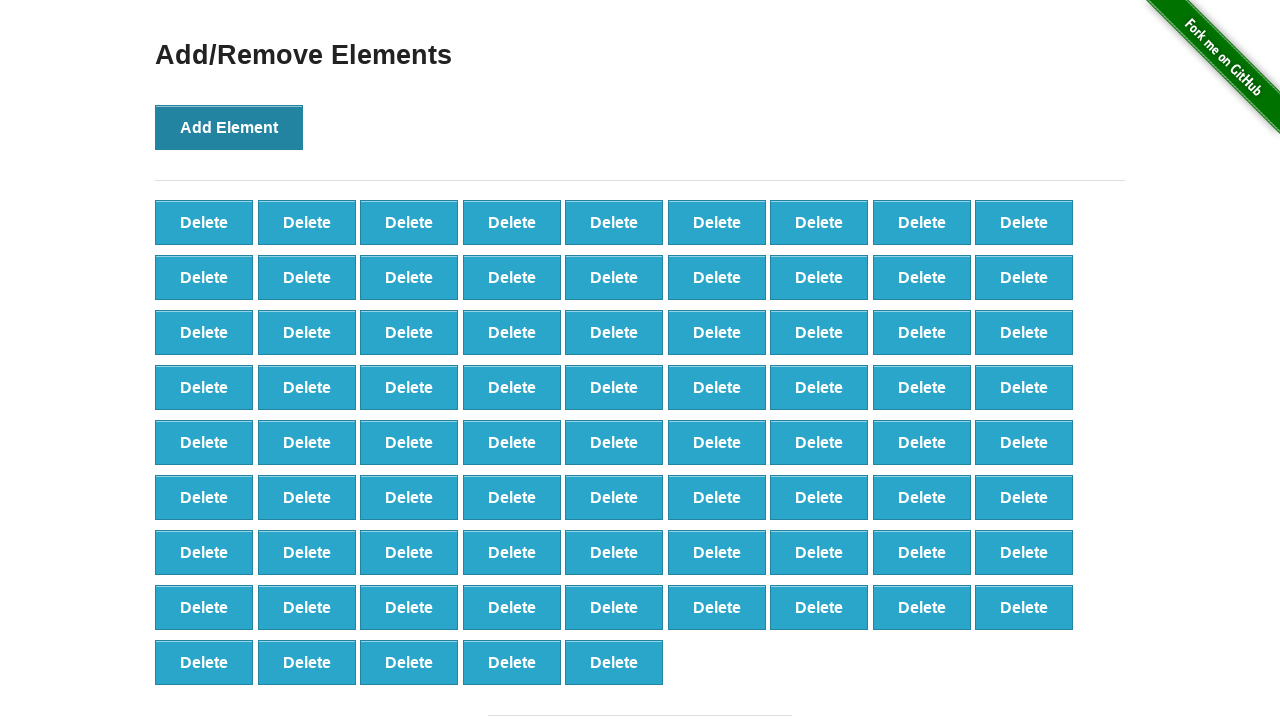

Clicked 'Add Element' button (iteration 78/100) at (229, 127) on button:has-text('Add Element')
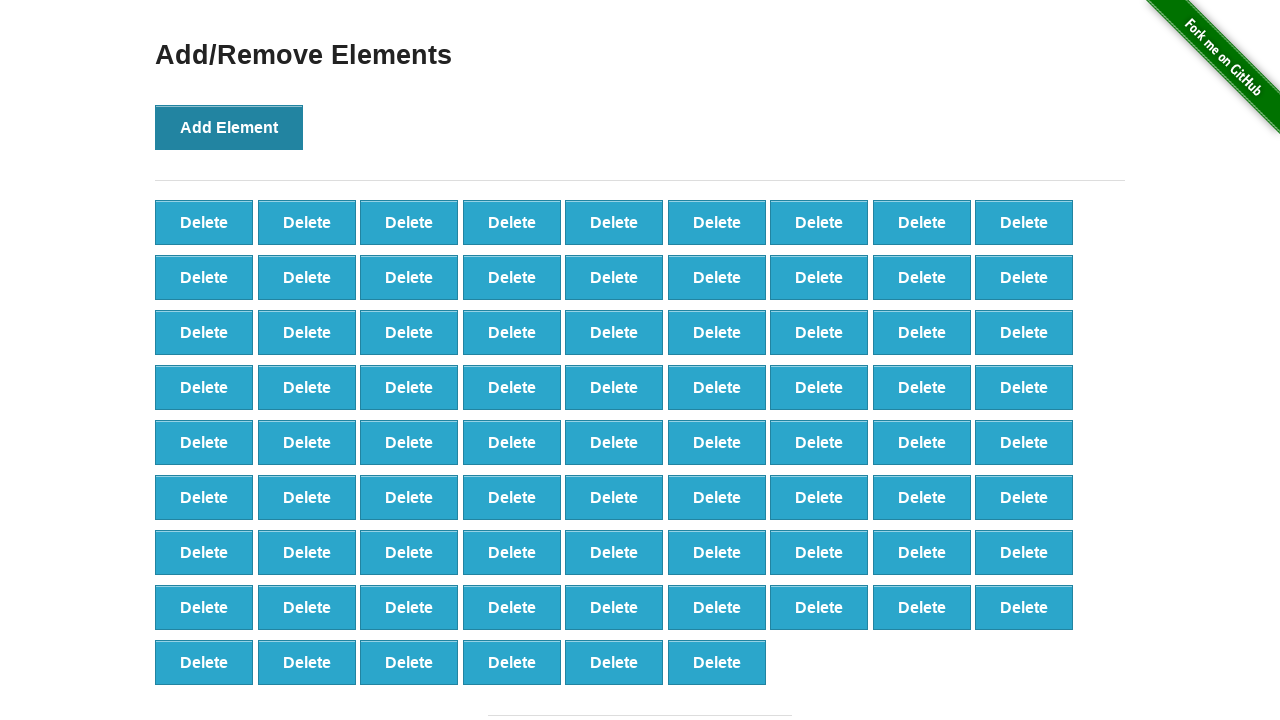

Clicked 'Add Element' button (iteration 79/100) at (229, 127) on button:has-text('Add Element')
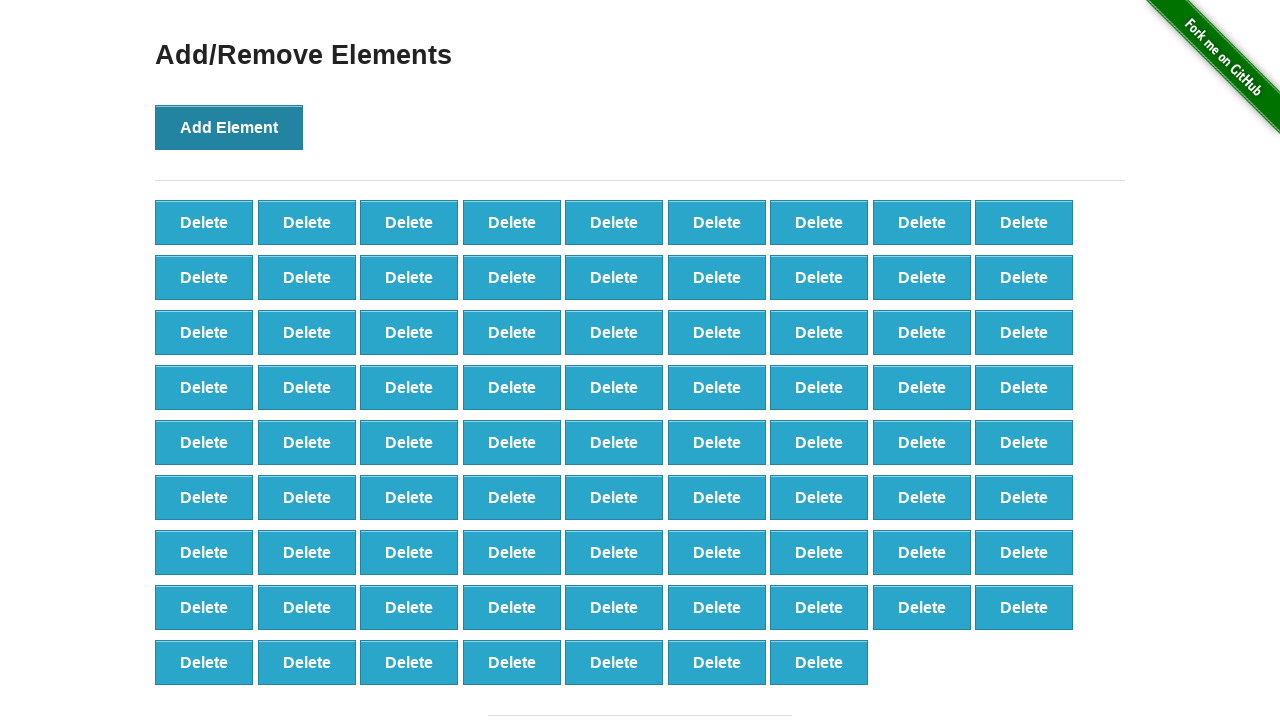

Clicked 'Add Element' button (iteration 80/100) at (229, 127) on button:has-text('Add Element')
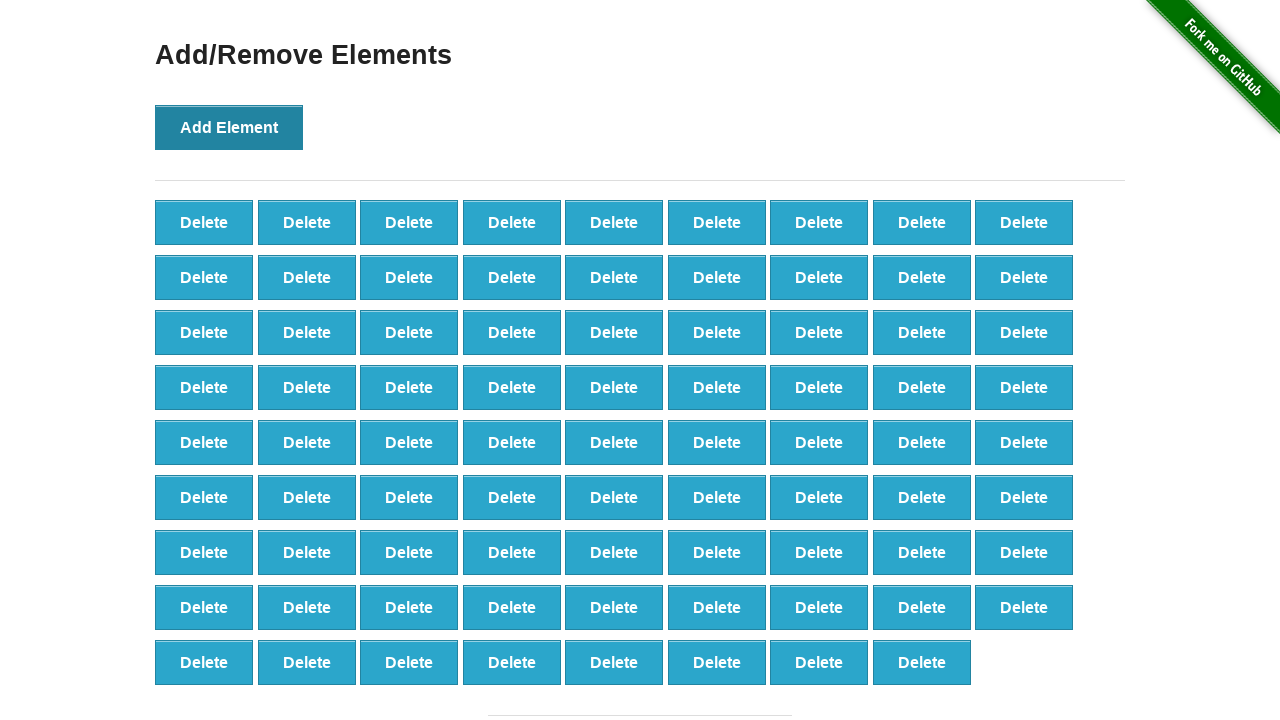

Clicked 'Add Element' button (iteration 81/100) at (229, 127) on button:has-text('Add Element')
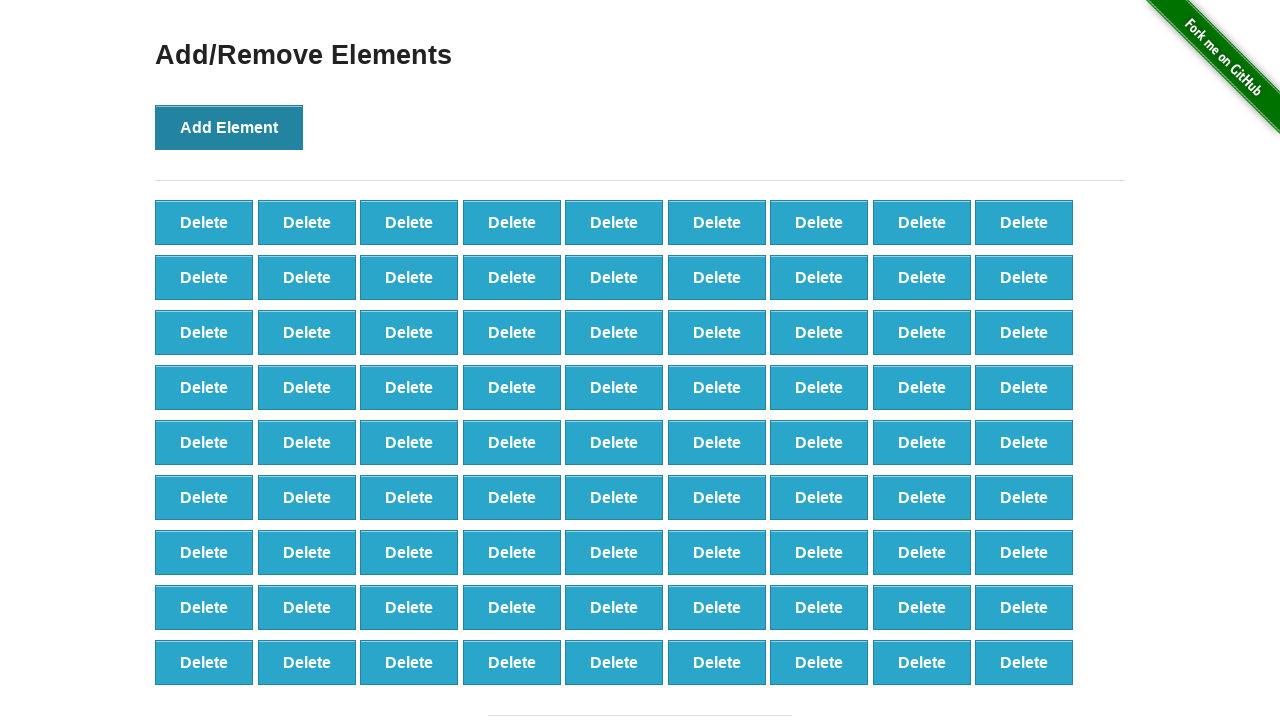

Clicked 'Add Element' button (iteration 82/100) at (229, 127) on button:has-text('Add Element')
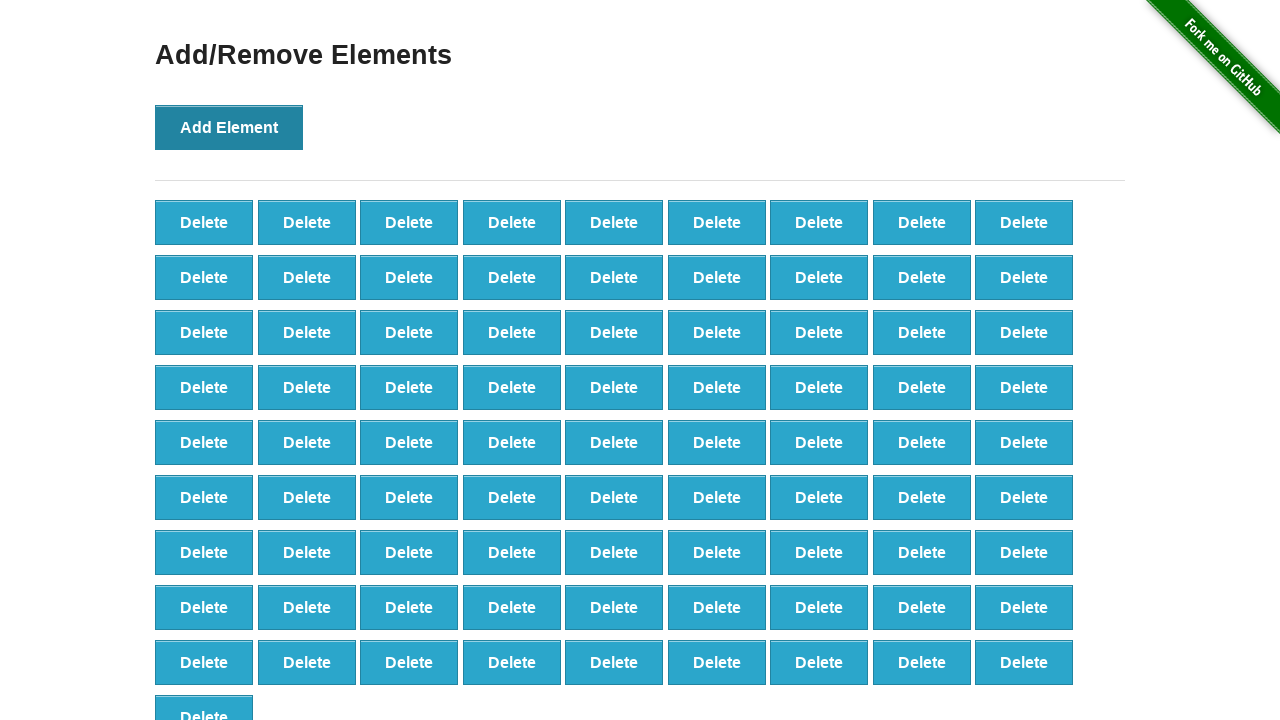

Clicked 'Add Element' button (iteration 83/100) at (229, 127) on button:has-text('Add Element')
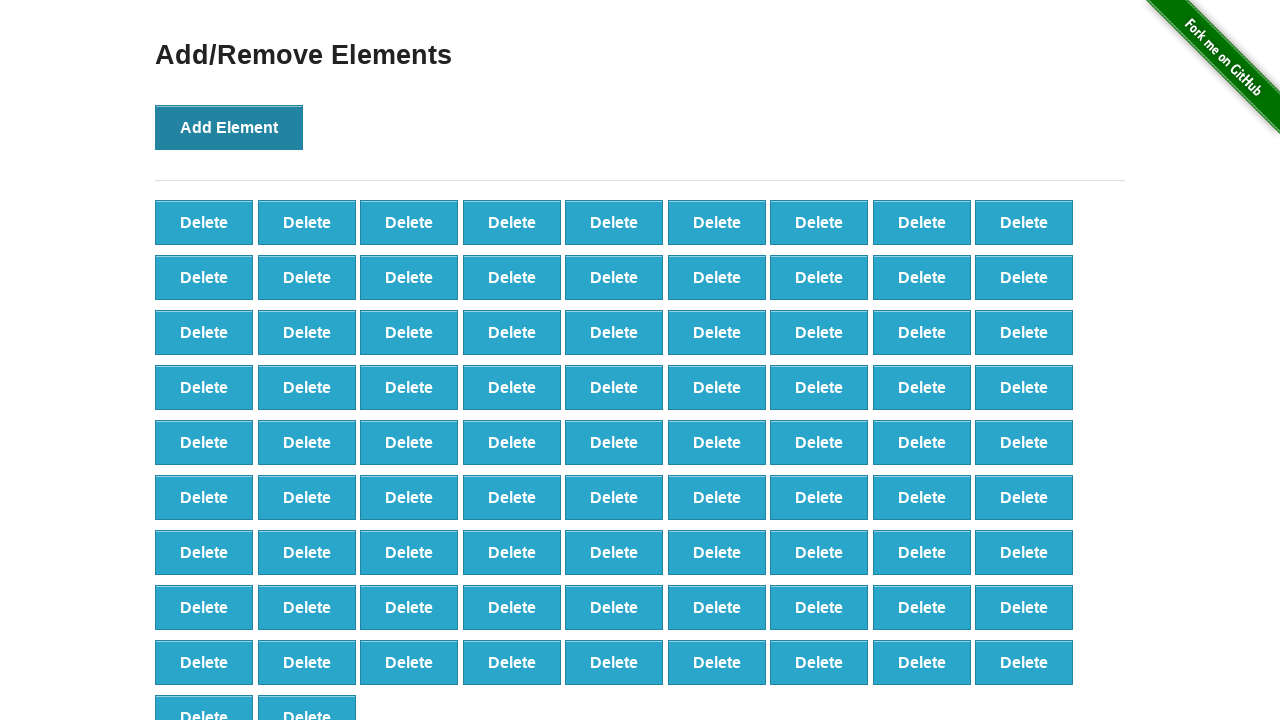

Clicked 'Add Element' button (iteration 84/100) at (229, 127) on button:has-text('Add Element')
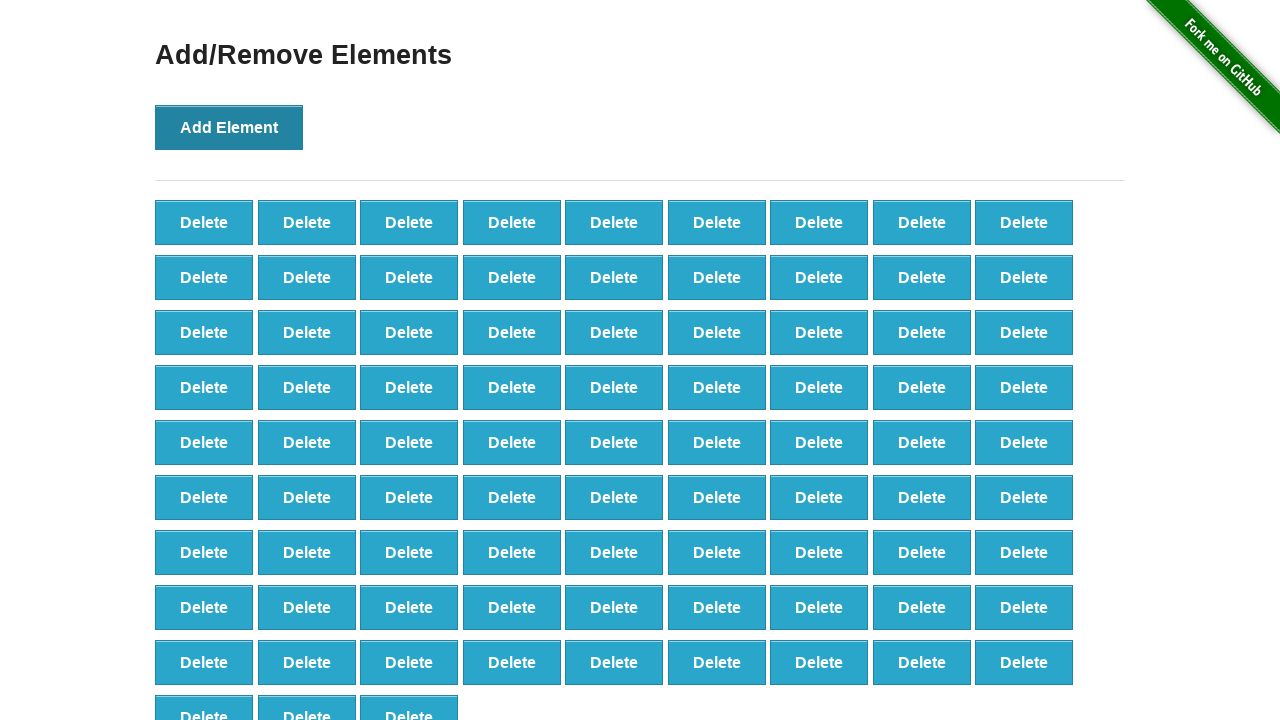

Clicked 'Add Element' button (iteration 85/100) at (229, 127) on button:has-text('Add Element')
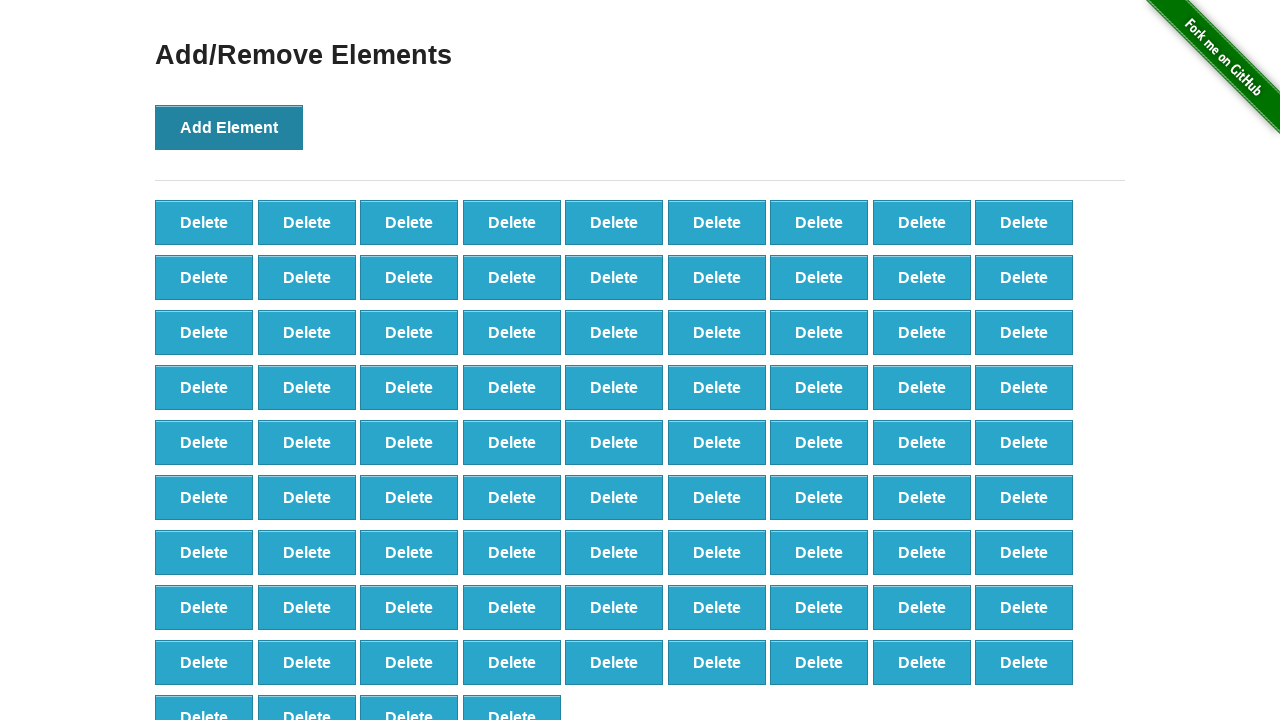

Clicked 'Add Element' button (iteration 86/100) at (229, 127) on button:has-text('Add Element')
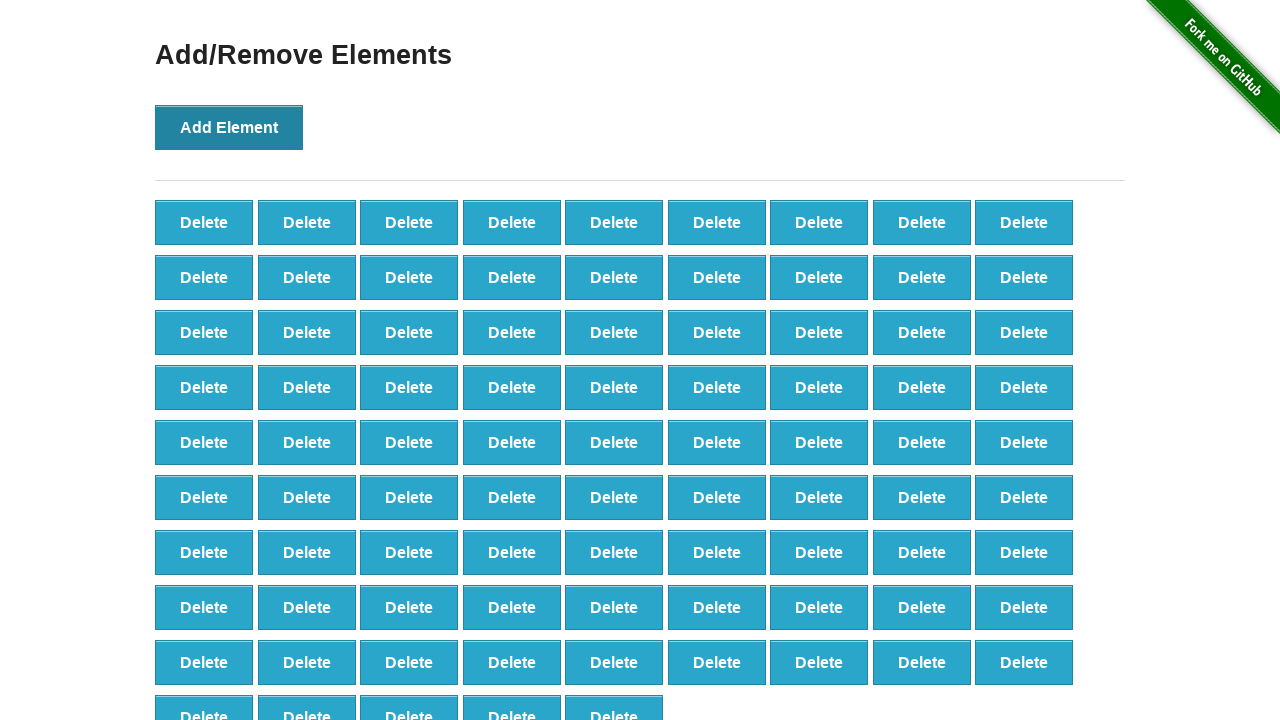

Clicked 'Add Element' button (iteration 87/100) at (229, 127) on button:has-text('Add Element')
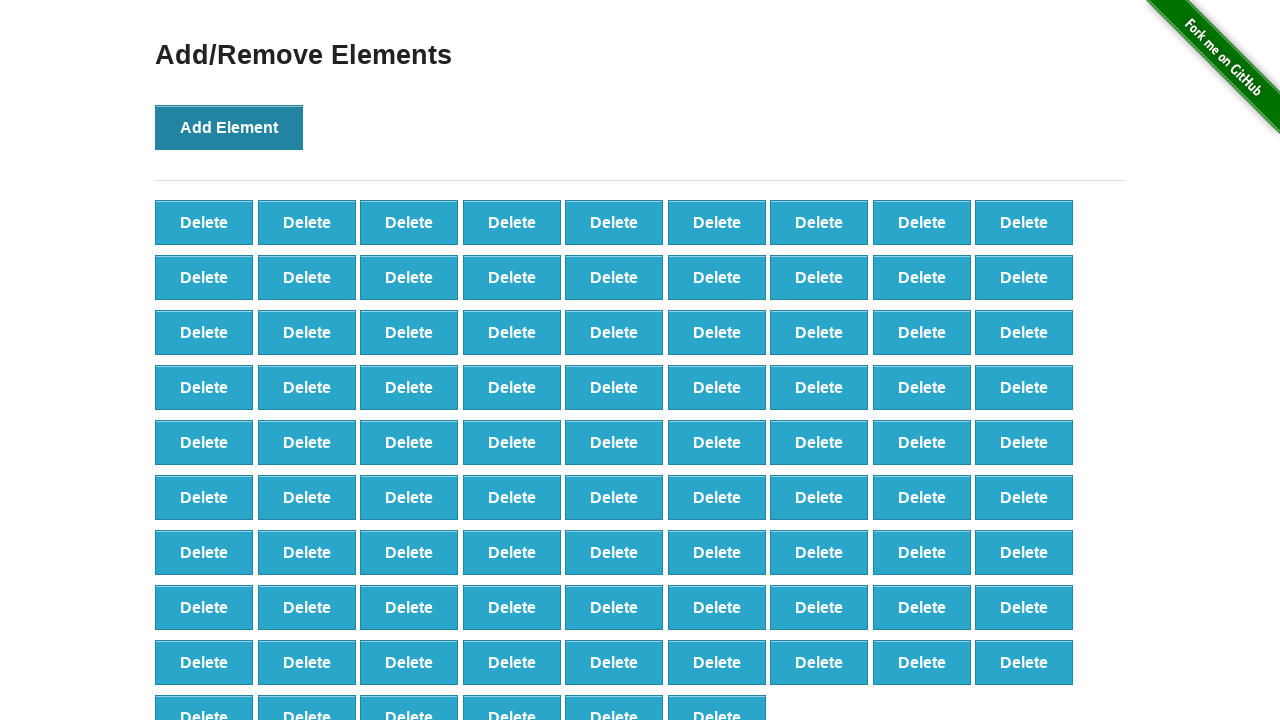

Clicked 'Add Element' button (iteration 88/100) at (229, 127) on button:has-text('Add Element')
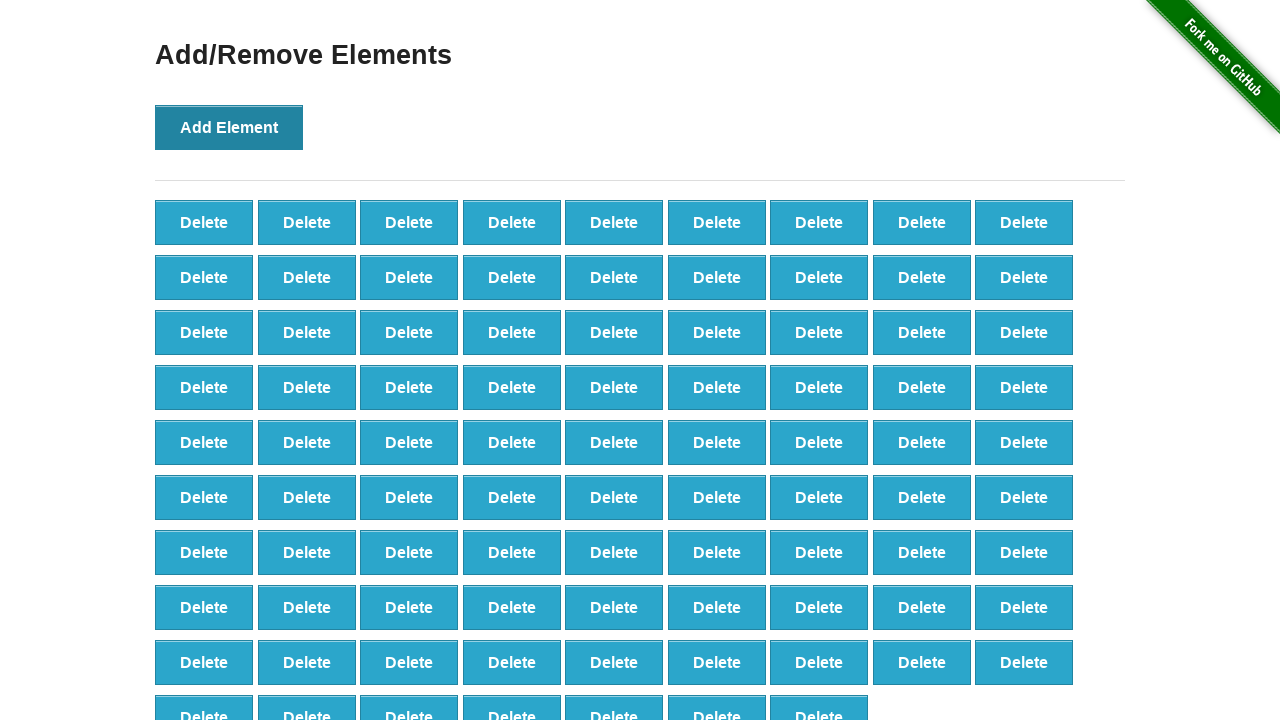

Clicked 'Add Element' button (iteration 89/100) at (229, 127) on button:has-text('Add Element')
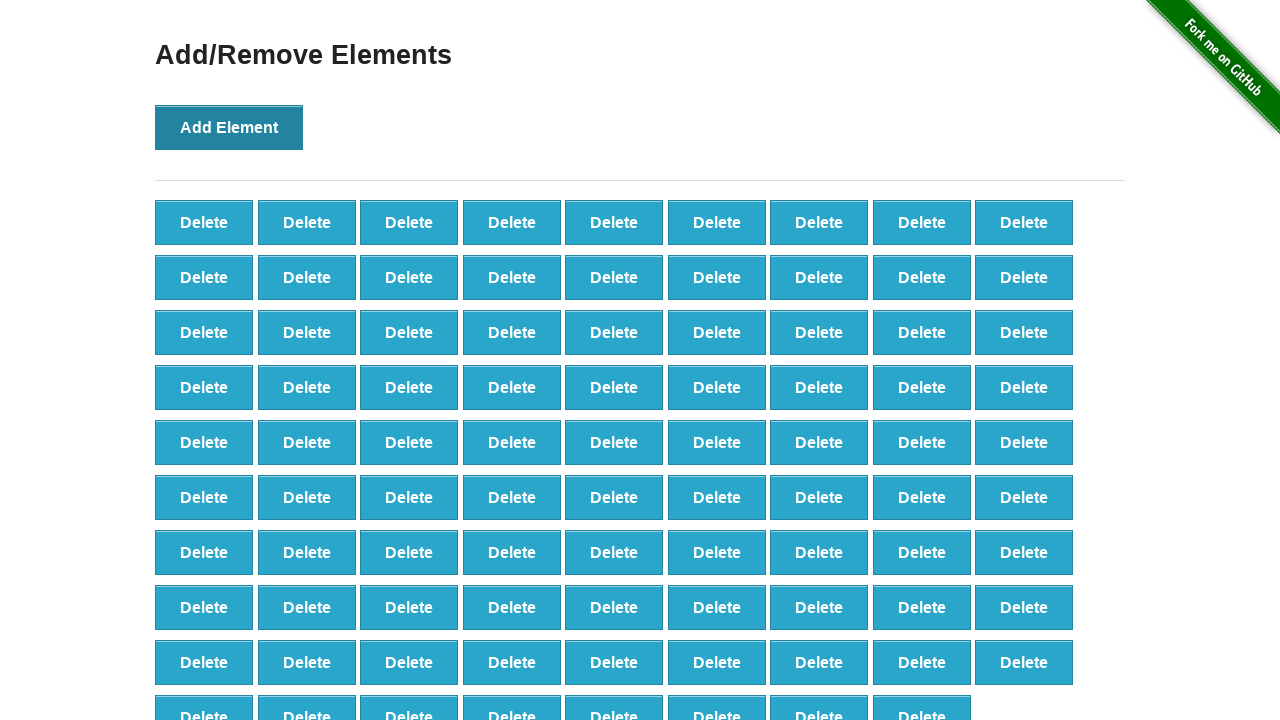

Clicked 'Add Element' button (iteration 90/100) at (229, 127) on button:has-text('Add Element')
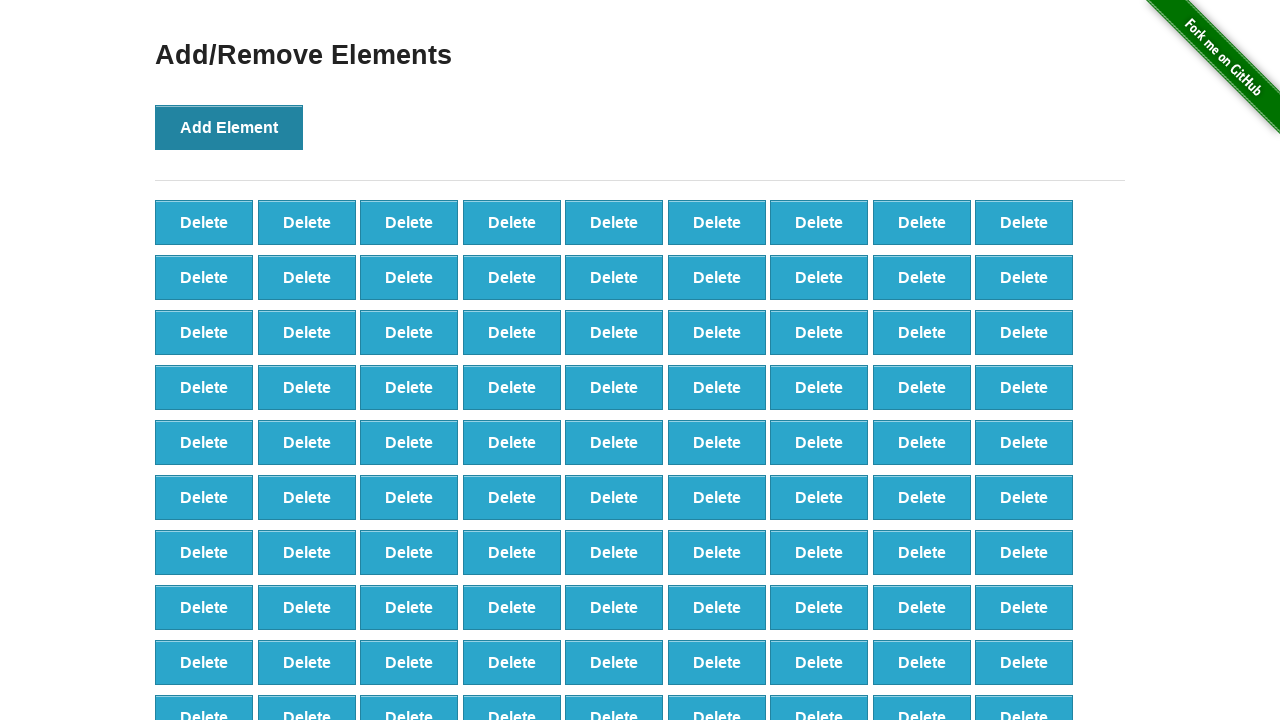

Clicked 'Add Element' button (iteration 91/100) at (229, 127) on button:has-text('Add Element')
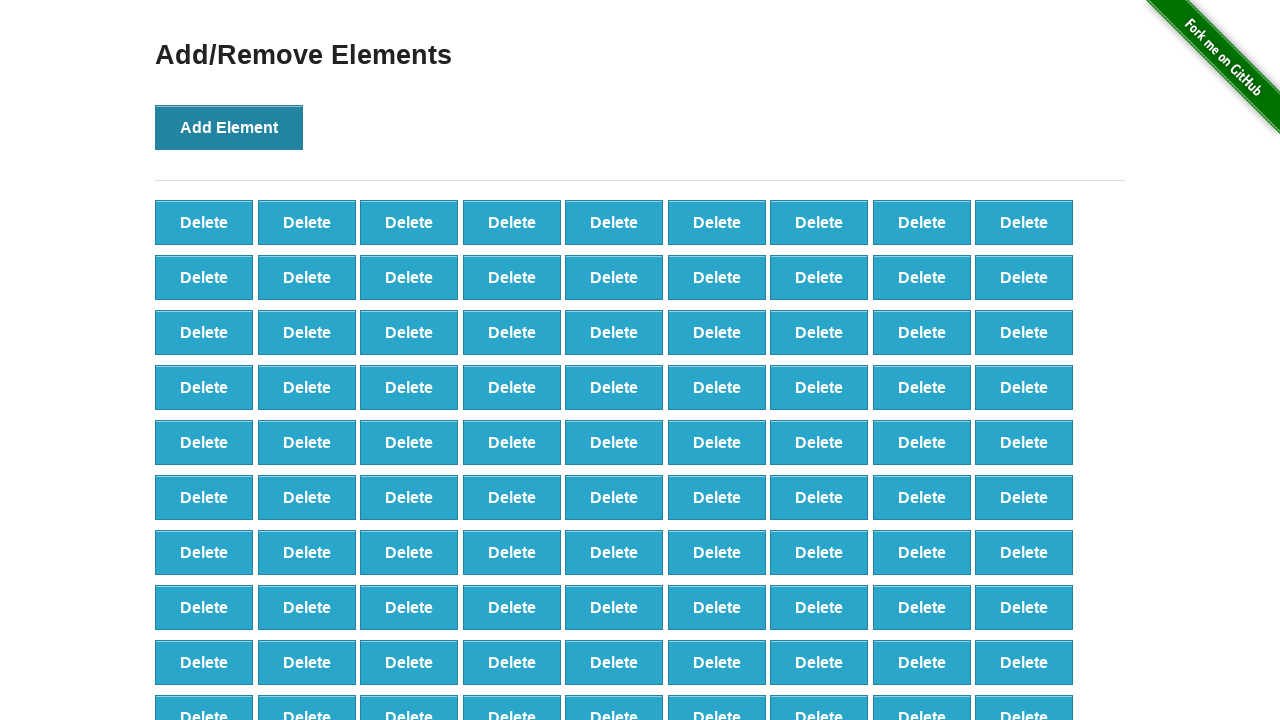

Clicked 'Add Element' button (iteration 92/100) at (229, 127) on button:has-text('Add Element')
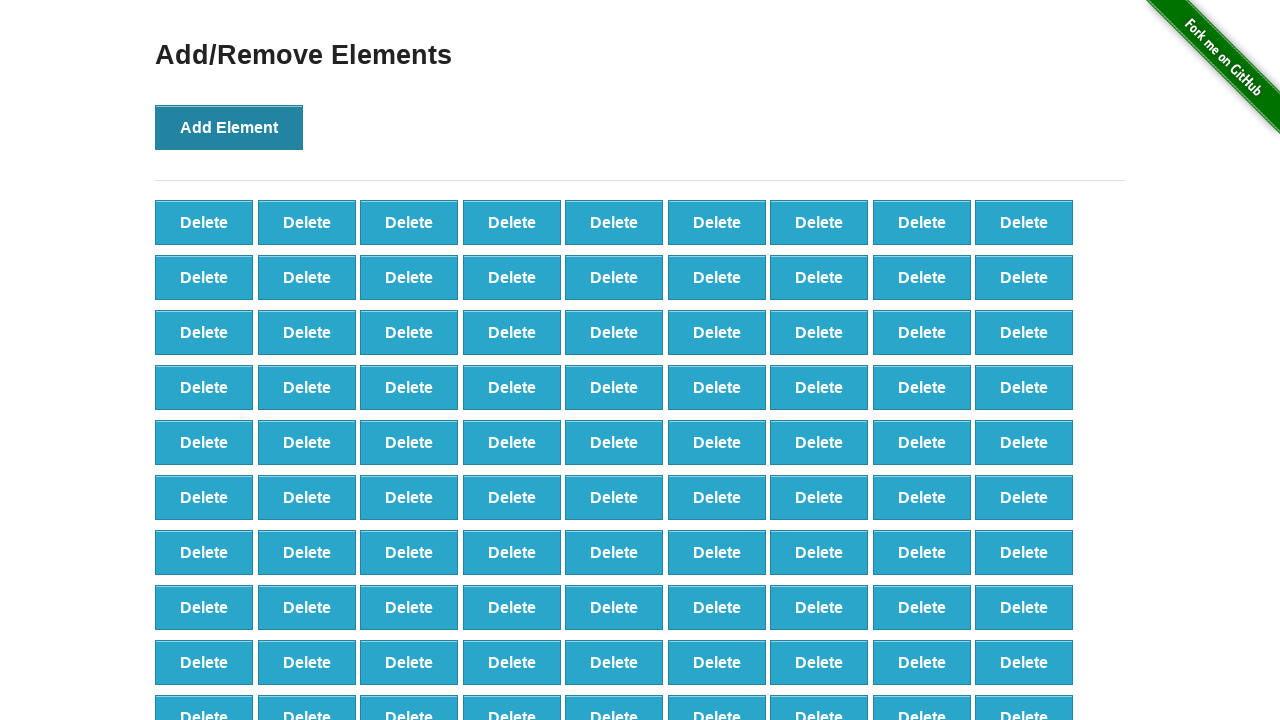

Clicked 'Add Element' button (iteration 93/100) at (229, 127) on button:has-text('Add Element')
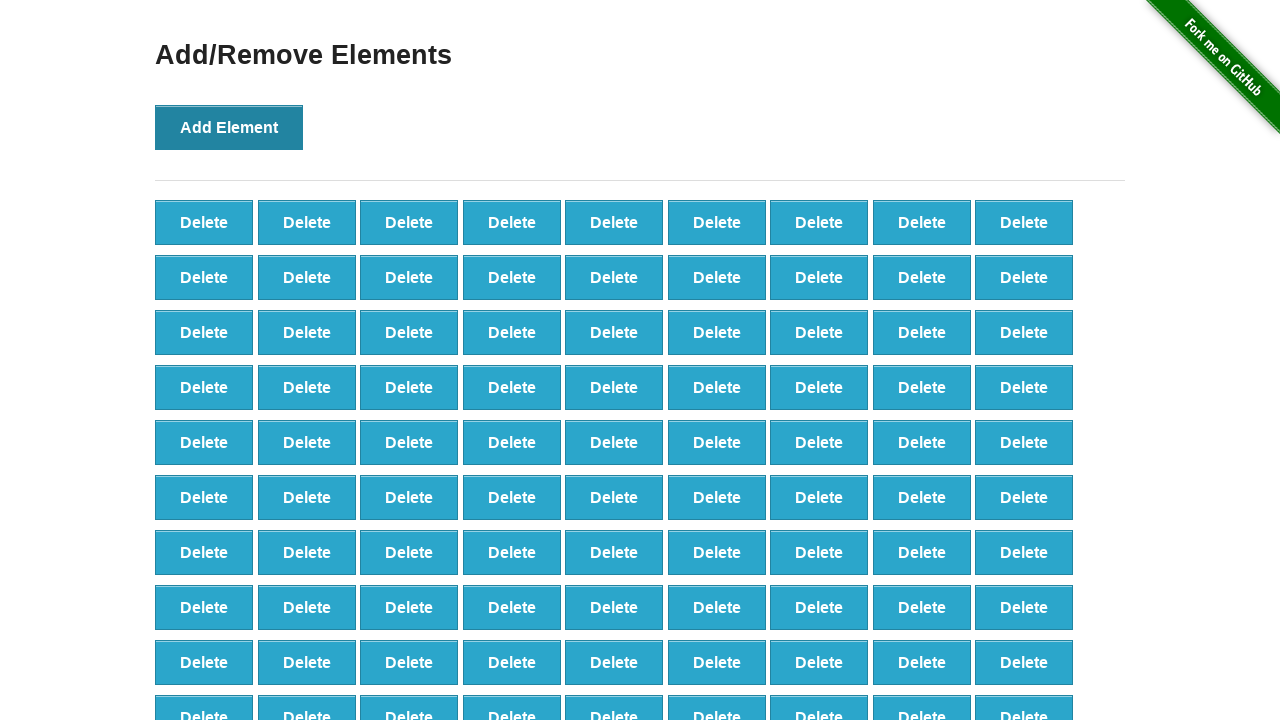

Clicked 'Add Element' button (iteration 94/100) at (229, 127) on button:has-text('Add Element')
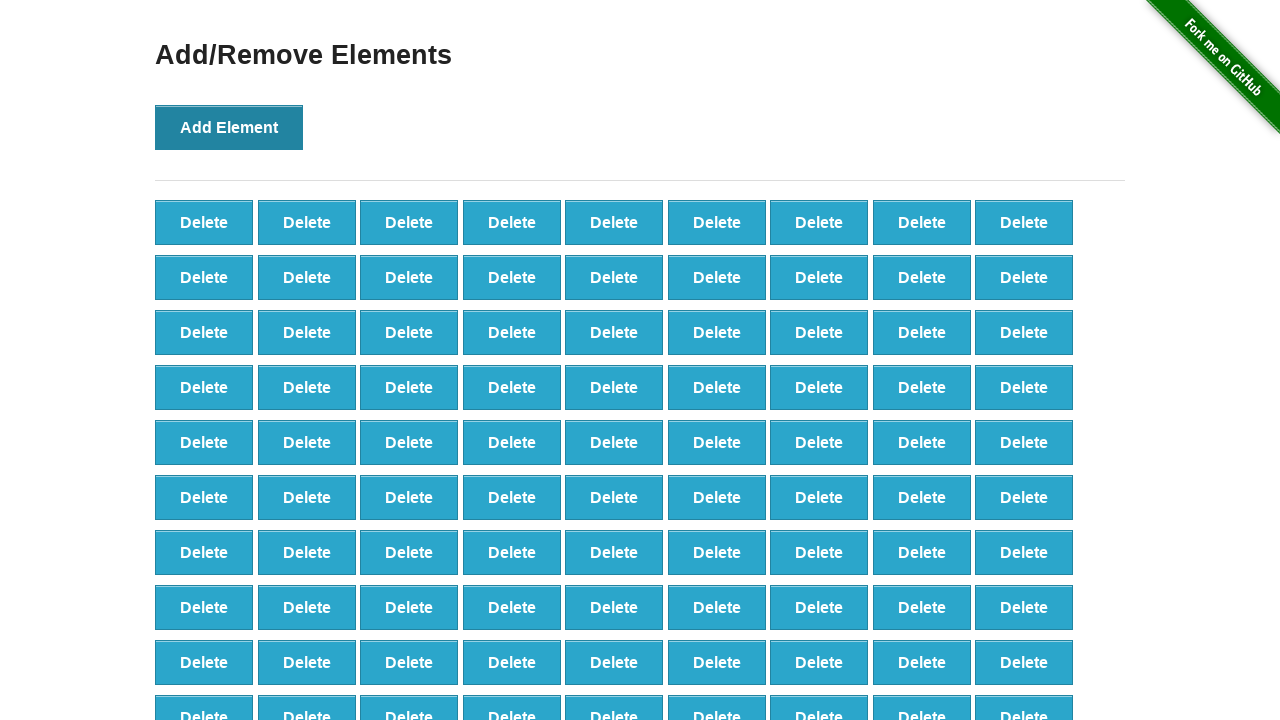

Clicked 'Add Element' button (iteration 95/100) at (229, 127) on button:has-text('Add Element')
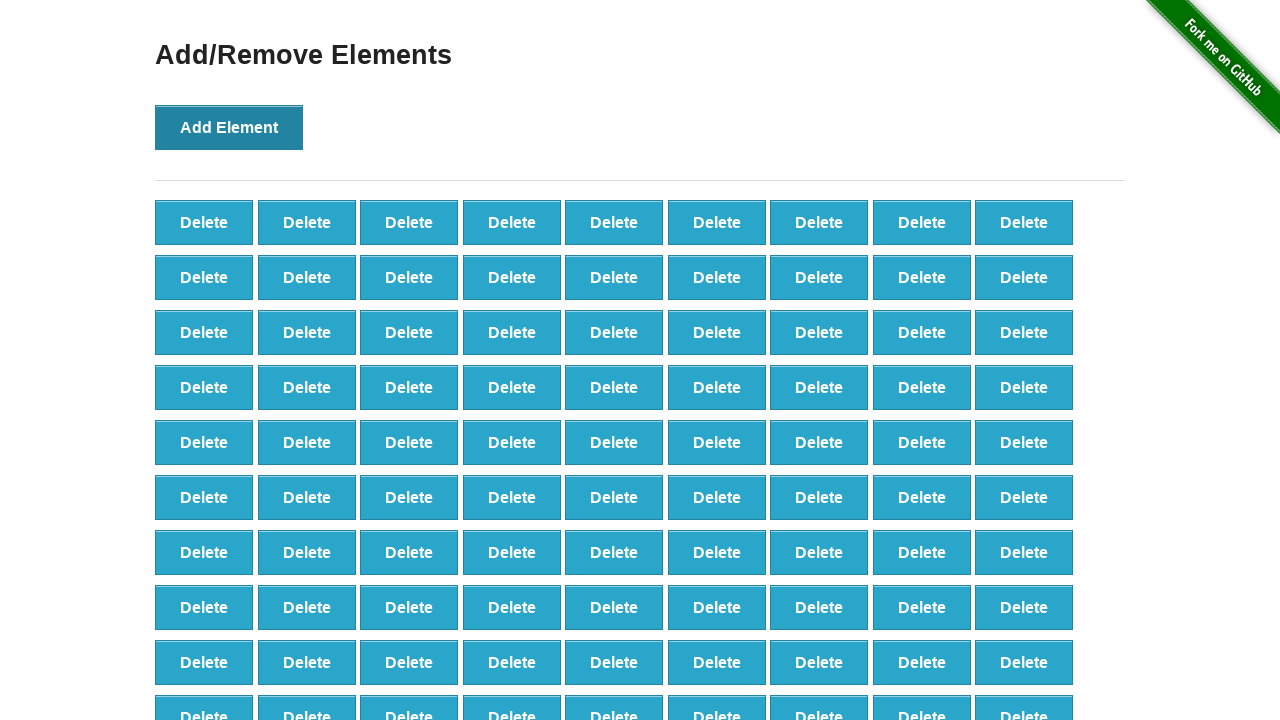

Clicked 'Add Element' button (iteration 96/100) at (229, 127) on button:has-text('Add Element')
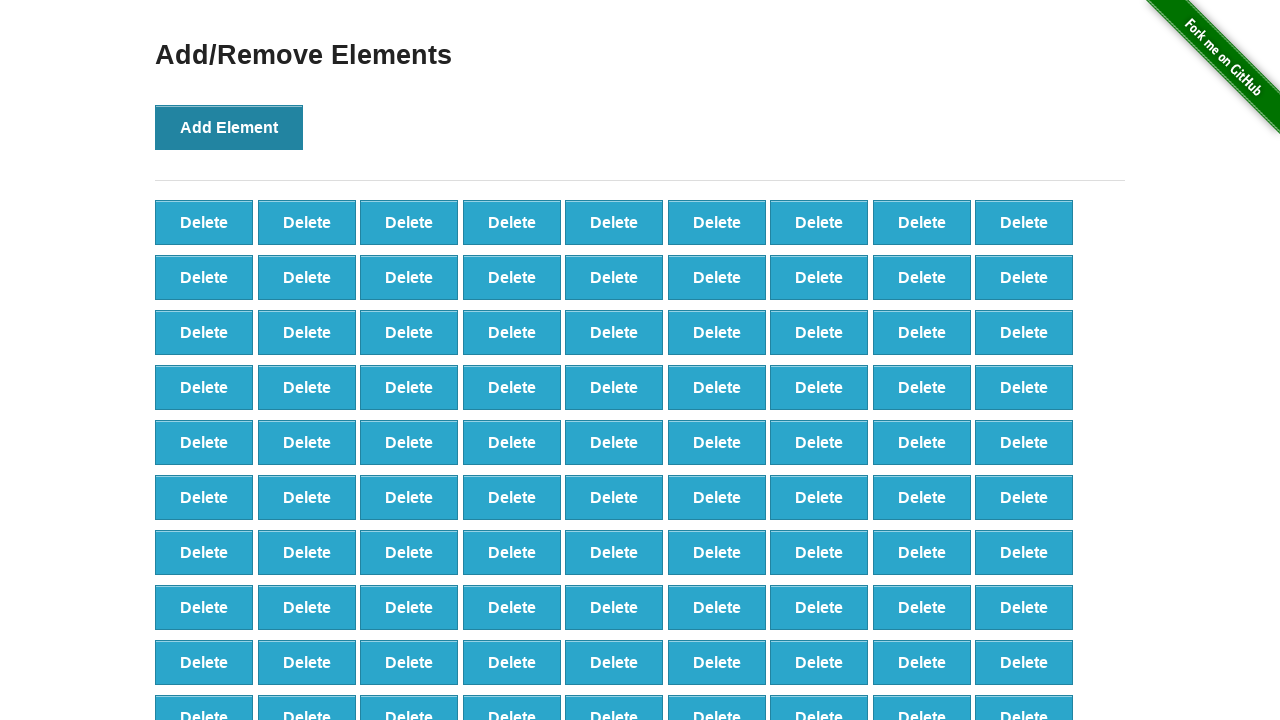

Clicked 'Add Element' button (iteration 97/100) at (229, 127) on button:has-text('Add Element')
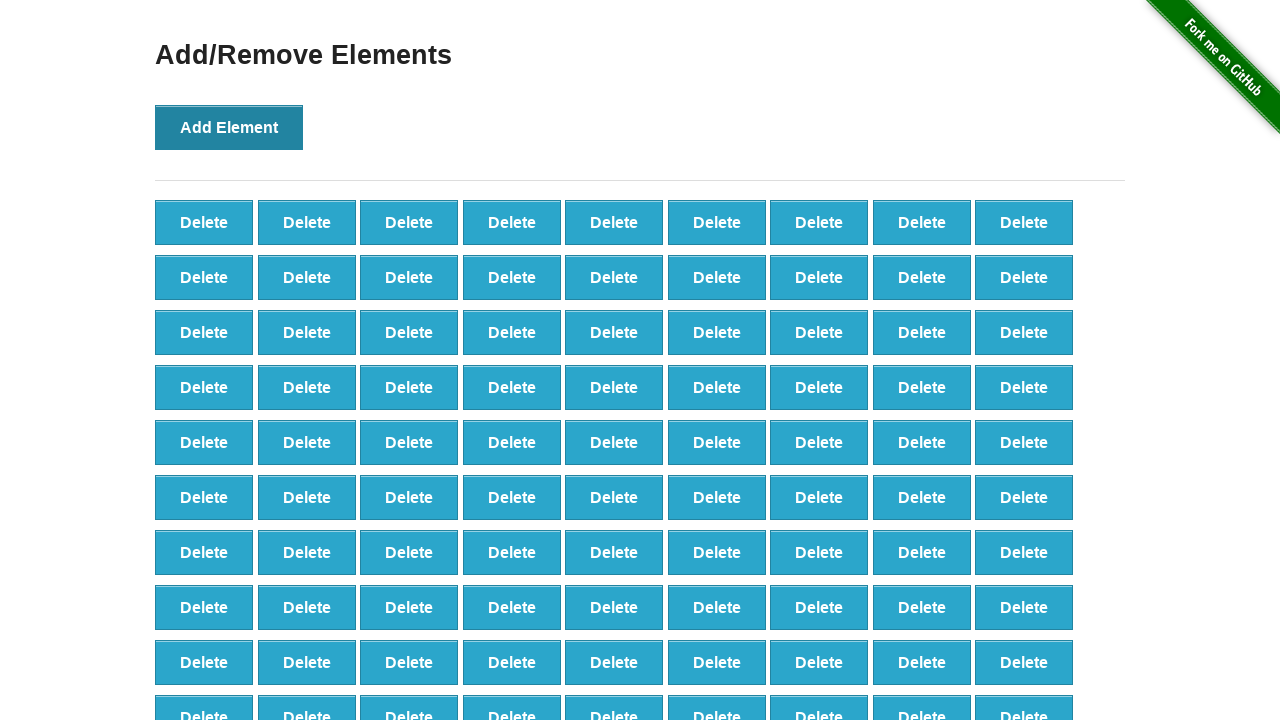

Clicked 'Add Element' button (iteration 98/100) at (229, 127) on button:has-text('Add Element')
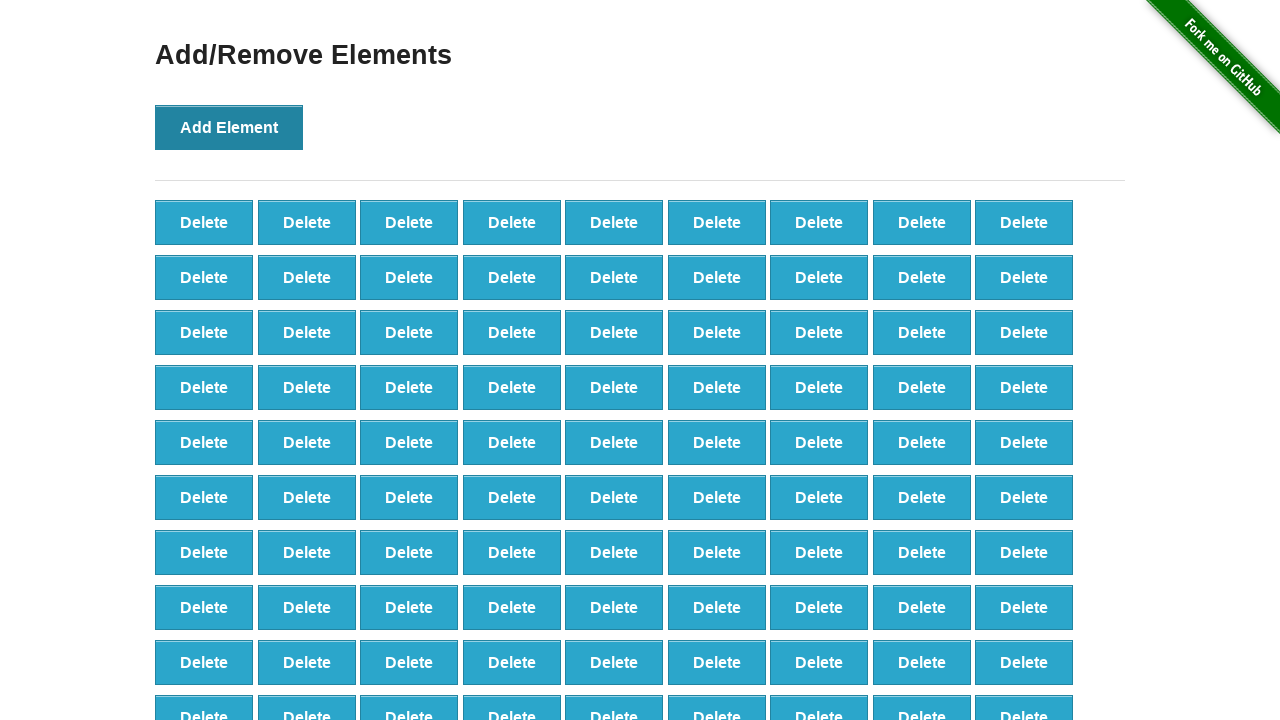

Clicked 'Add Element' button (iteration 99/100) at (229, 127) on button:has-text('Add Element')
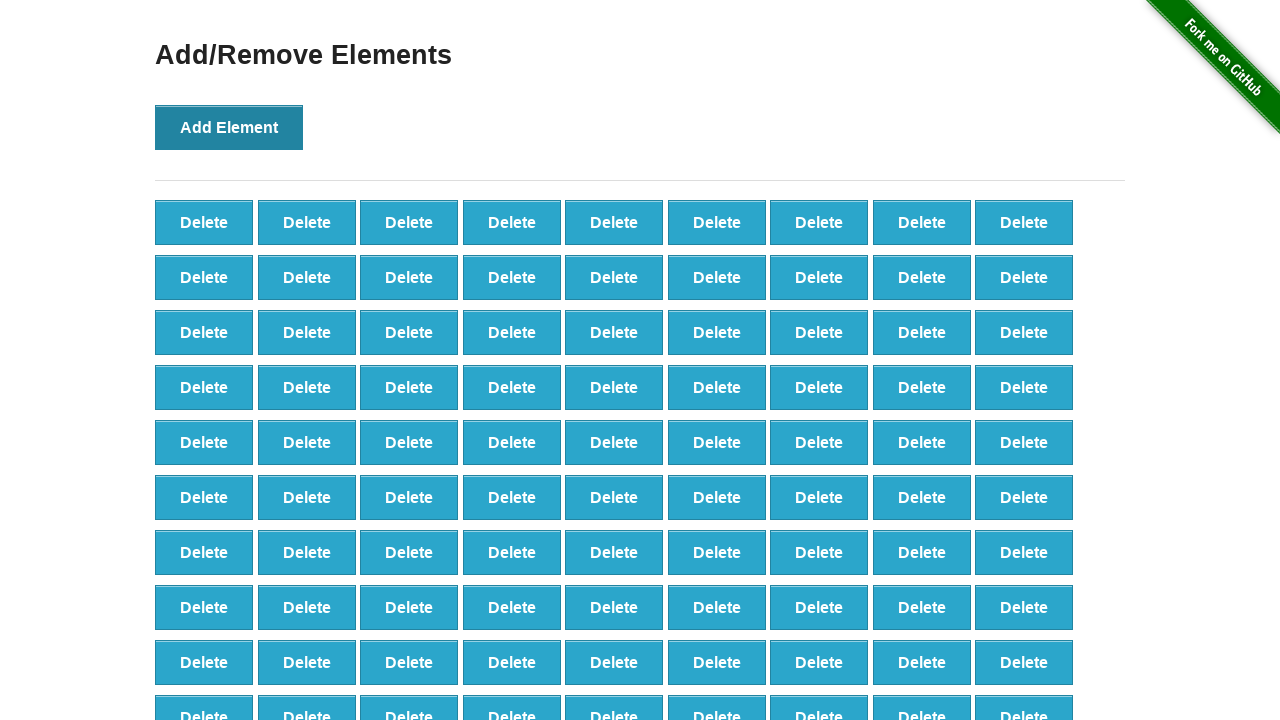

Clicked 'Add Element' button (iteration 100/100) at (229, 127) on button:has-text('Add Element')
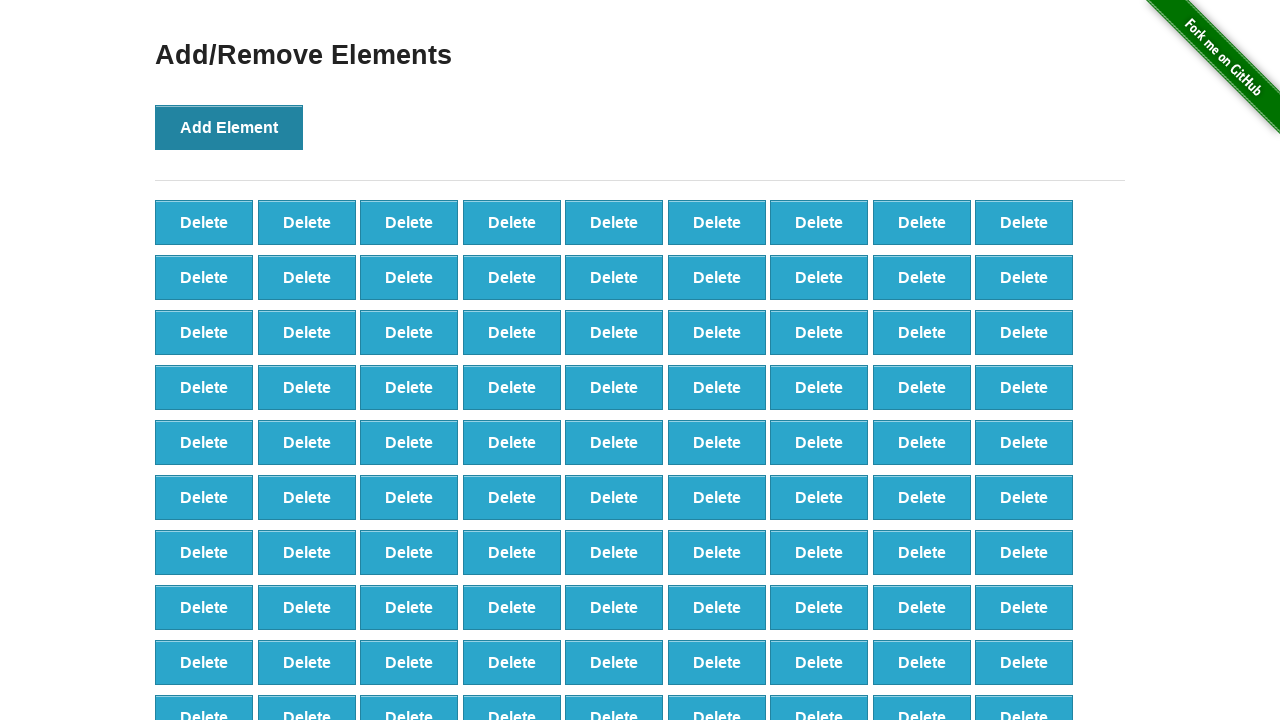

Clicked 'Delete' button to remove element (iteration 1/100) at (204, 222) on button.added-manually >> nth=0
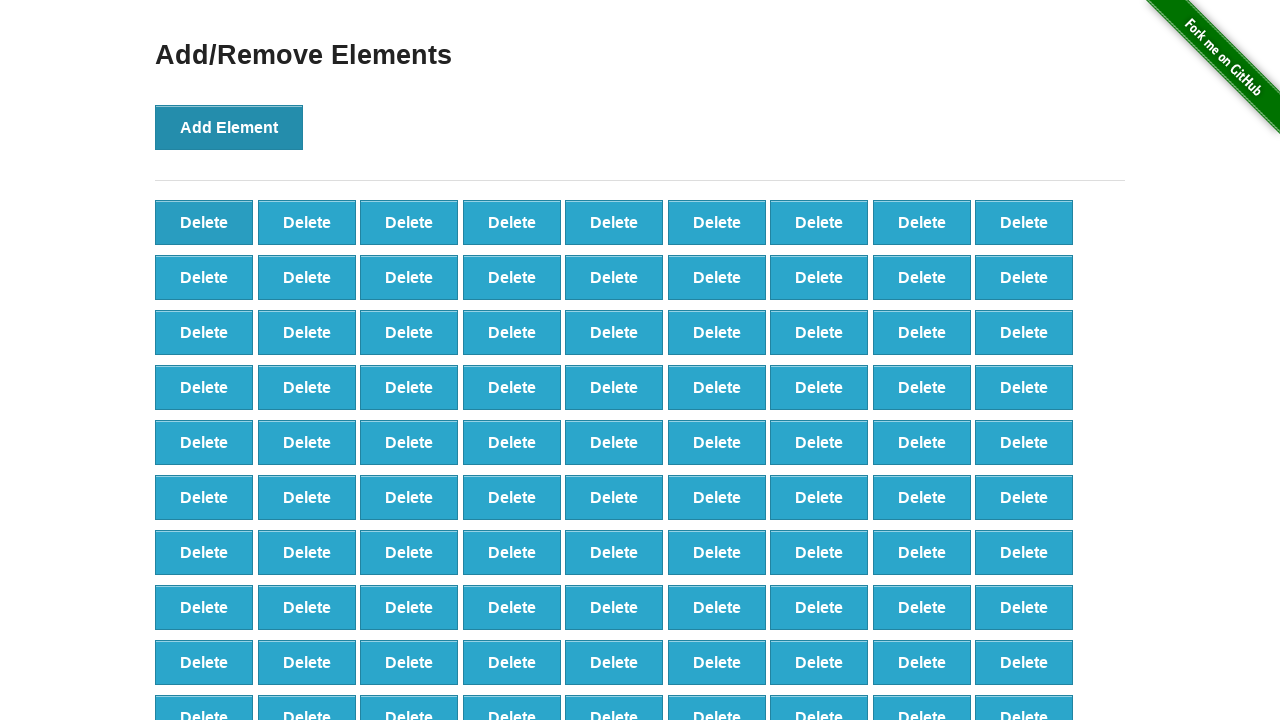

Clicked 'Delete' button to remove element (iteration 2/100) at (204, 222) on button.added-manually >> nth=0
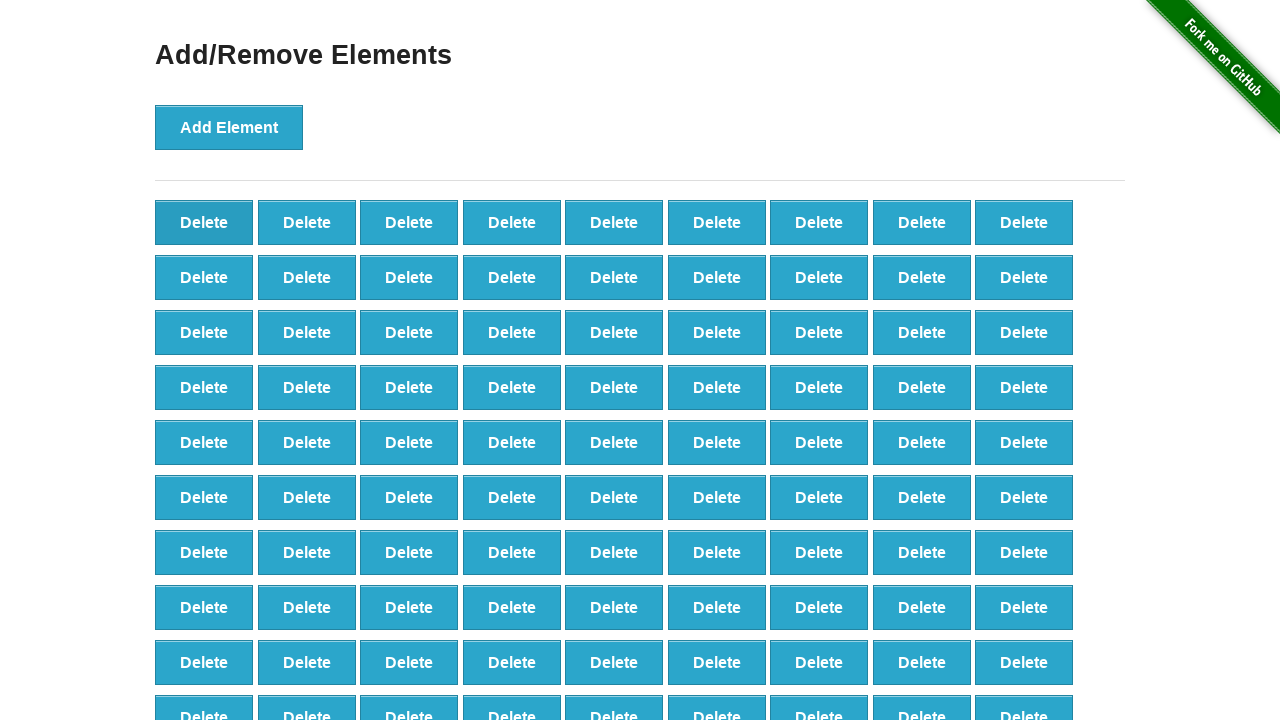

Clicked 'Delete' button to remove element (iteration 3/100) at (204, 222) on button.added-manually >> nth=0
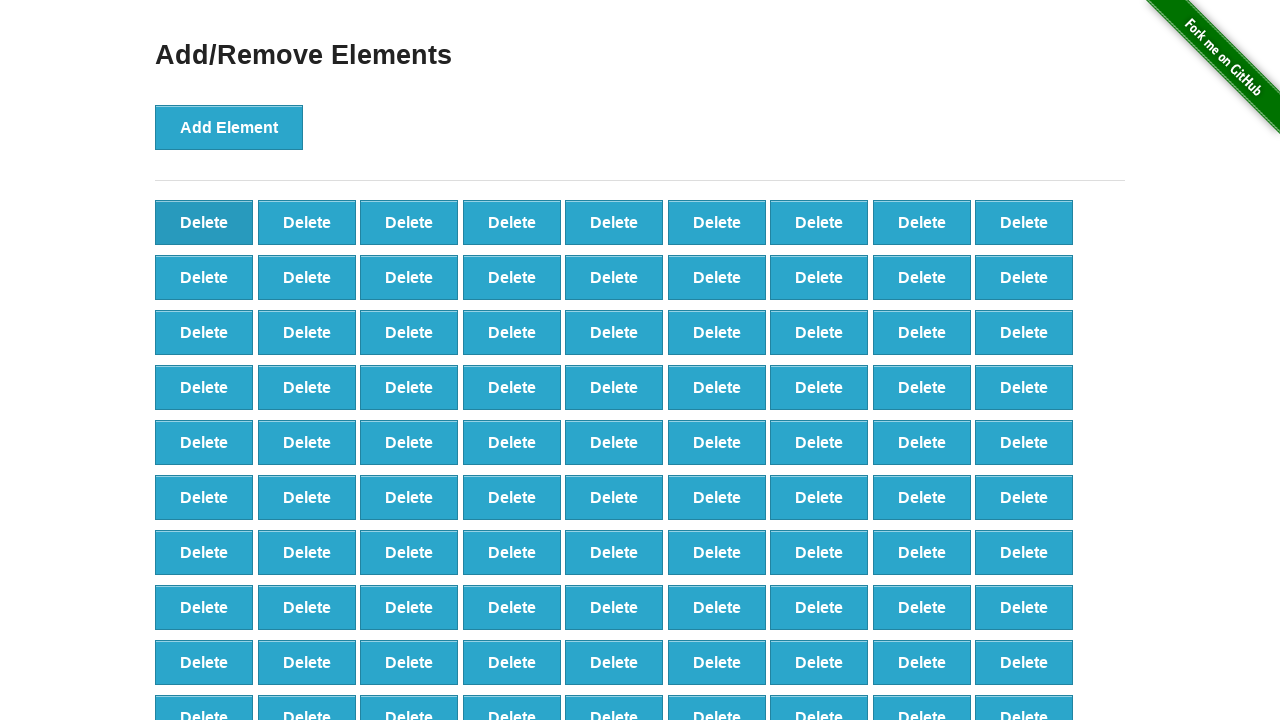

Clicked 'Delete' button to remove element (iteration 4/100) at (204, 222) on button.added-manually >> nth=0
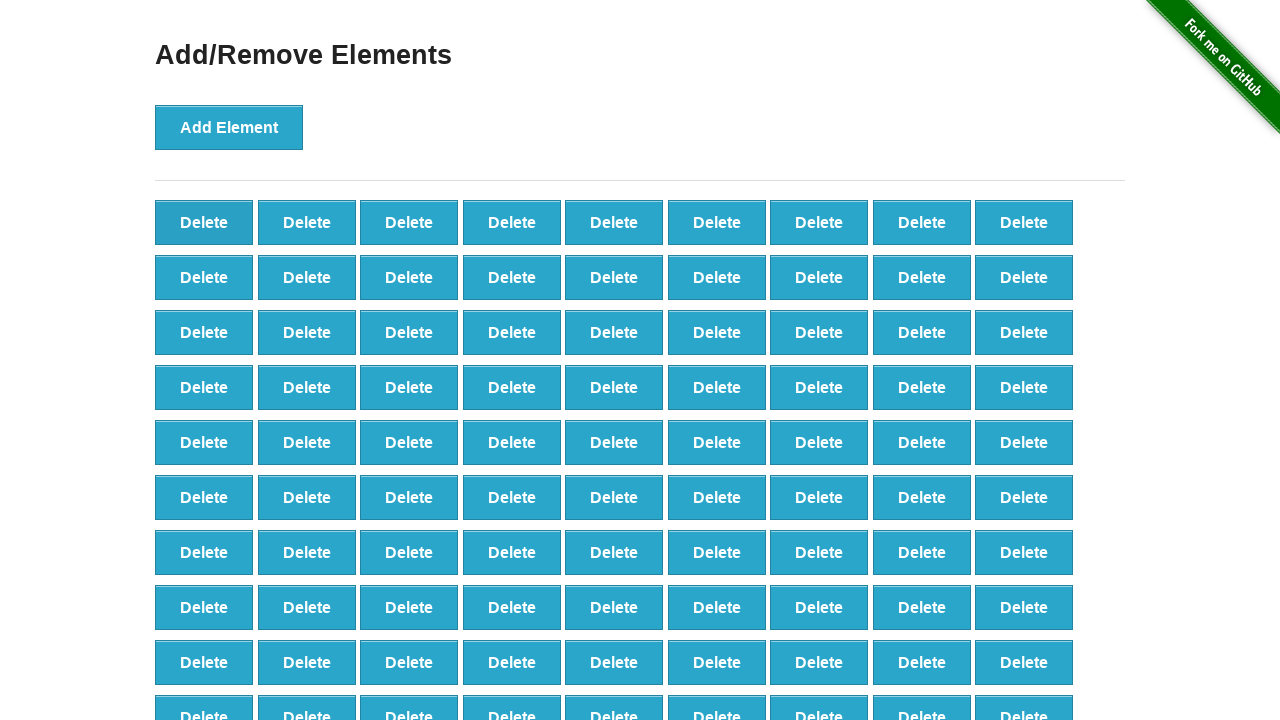

Clicked 'Delete' button to remove element (iteration 5/100) at (204, 222) on button.added-manually >> nth=0
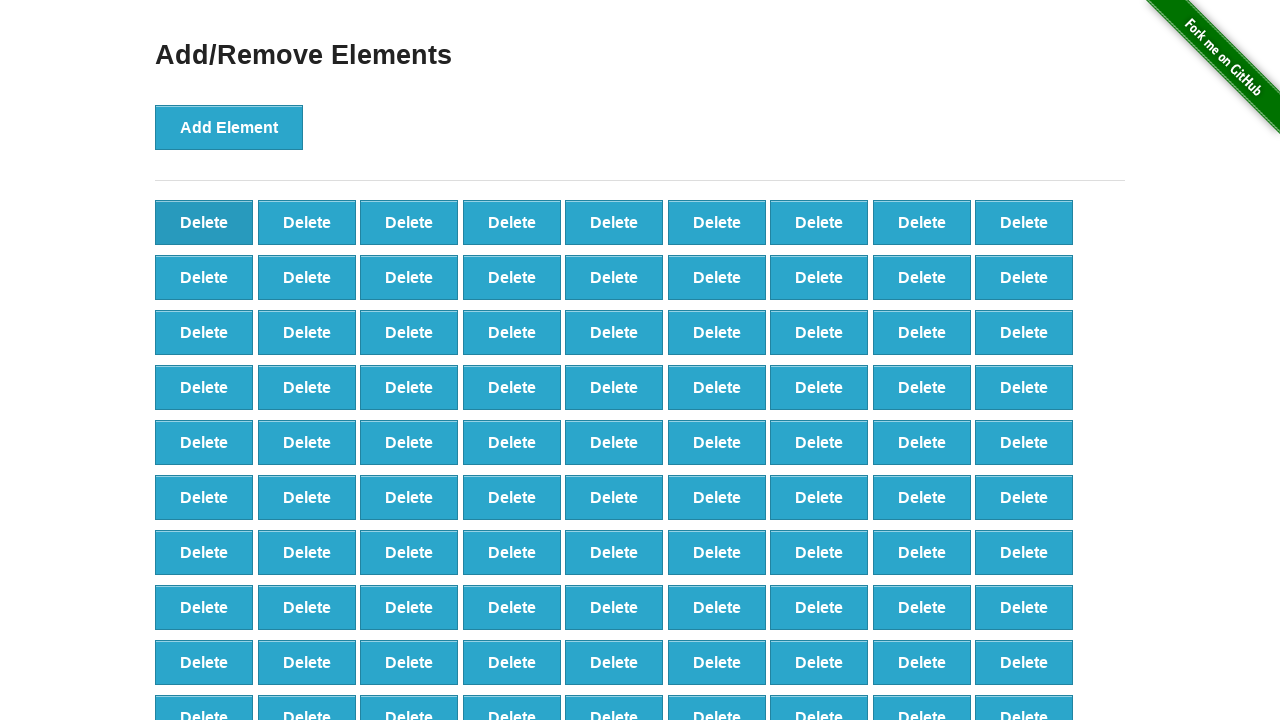

Clicked 'Delete' button to remove element (iteration 6/100) at (204, 222) on button.added-manually >> nth=0
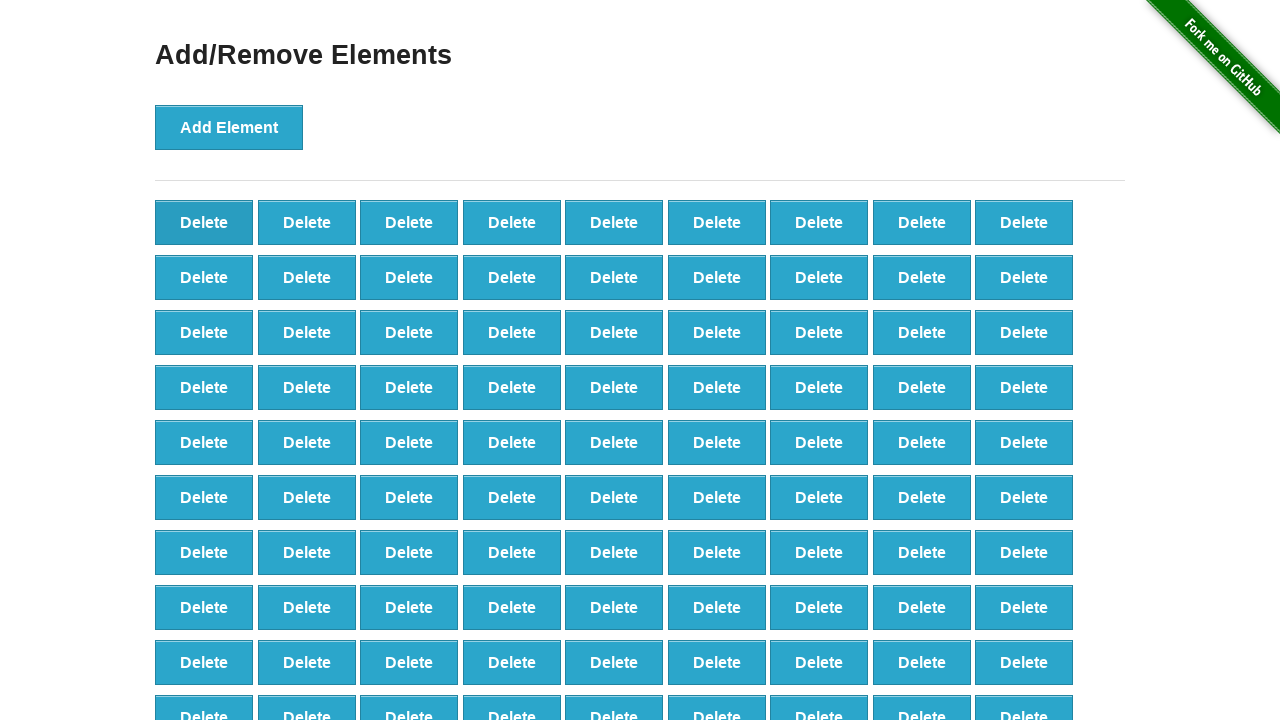

Clicked 'Delete' button to remove element (iteration 7/100) at (204, 222) on button.added-manually >> nth=0
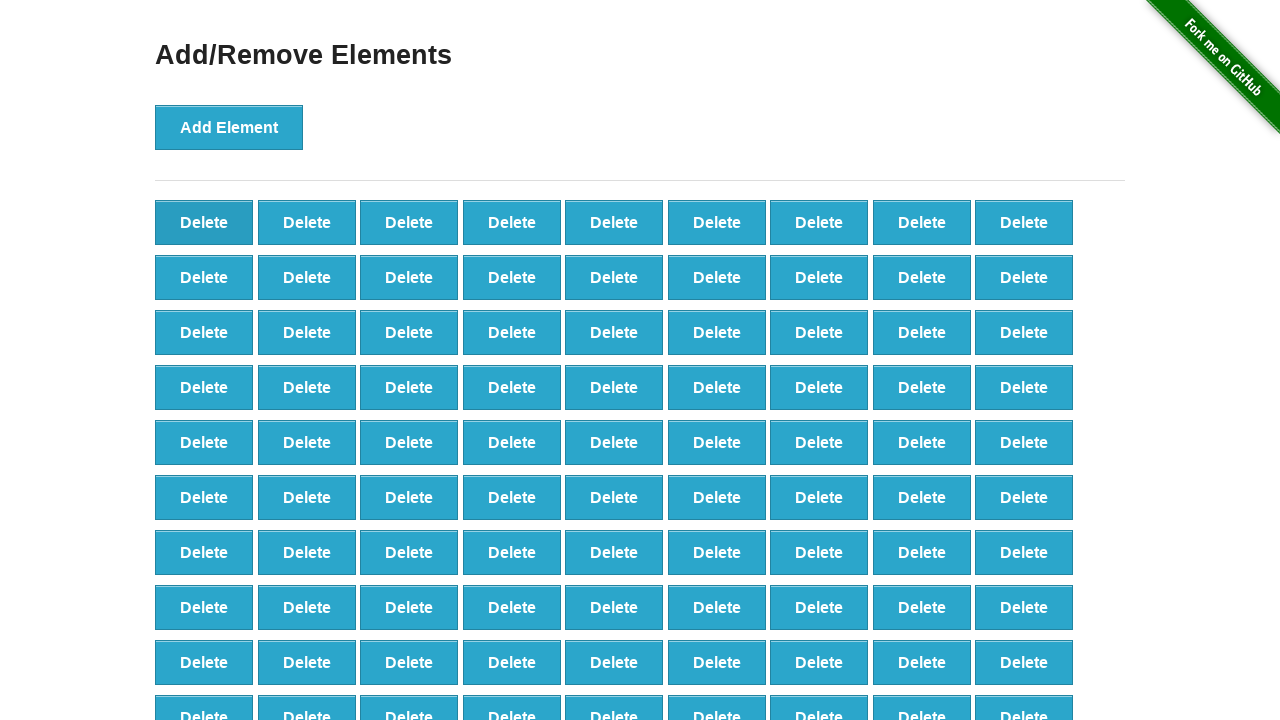

Clicked 'Delete' button to remove element (iteration 8/100) at (204, 222) on button.added-manually >> nth=0
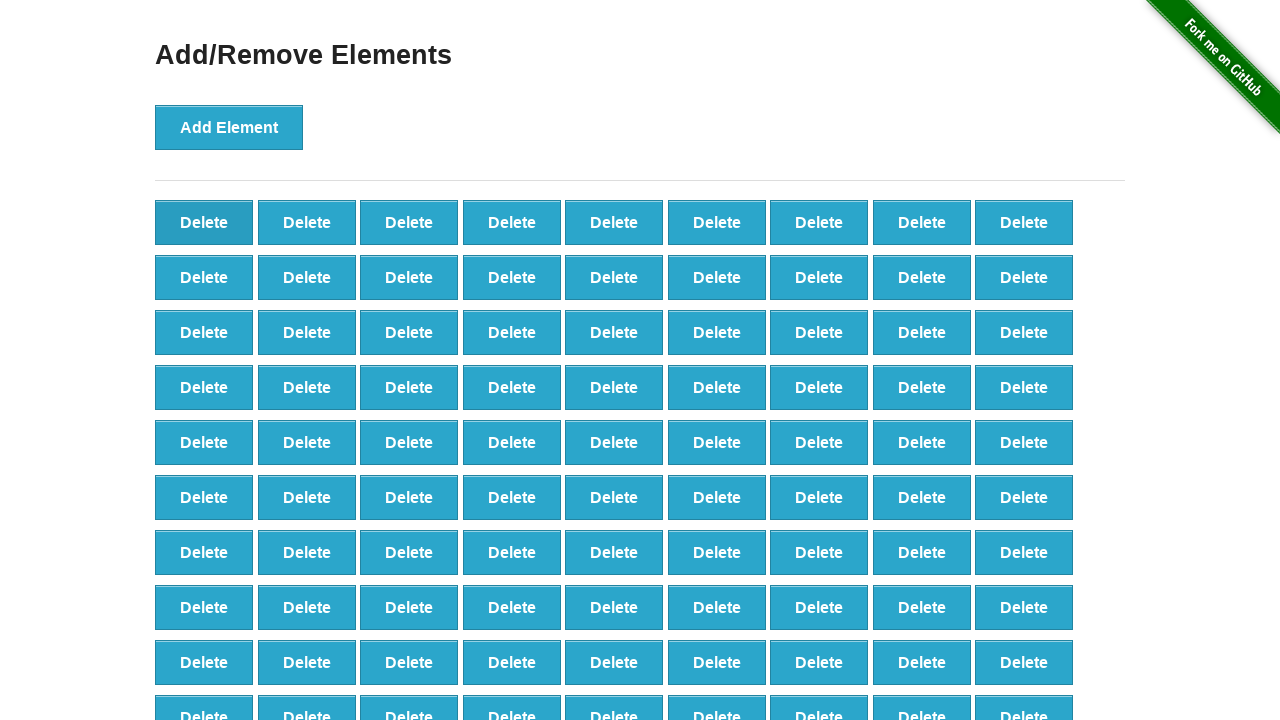

Clicked 'Delete' button to remove element (iteration 9/100) at (204, 222) on button.added-manually >> nth=0
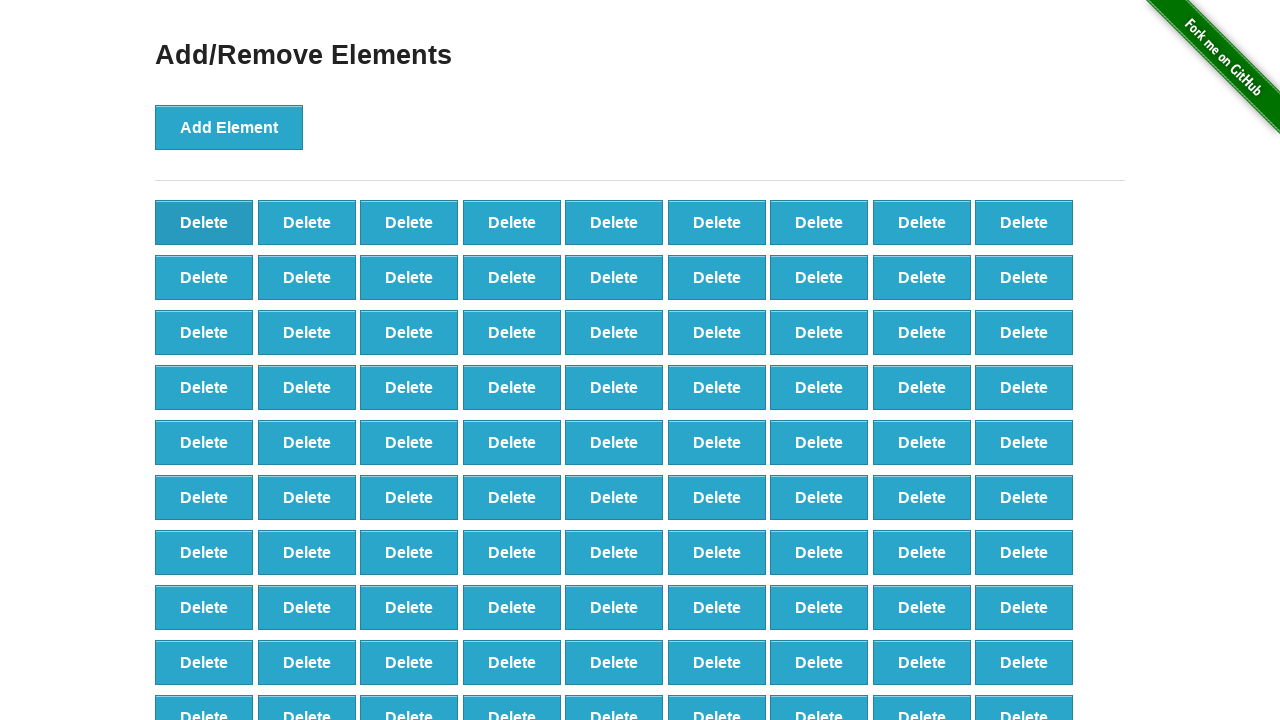

Clicked 'Delete' button to remove element (iteration 10/100) at (204, 222) on button.added-manually >> nth=0
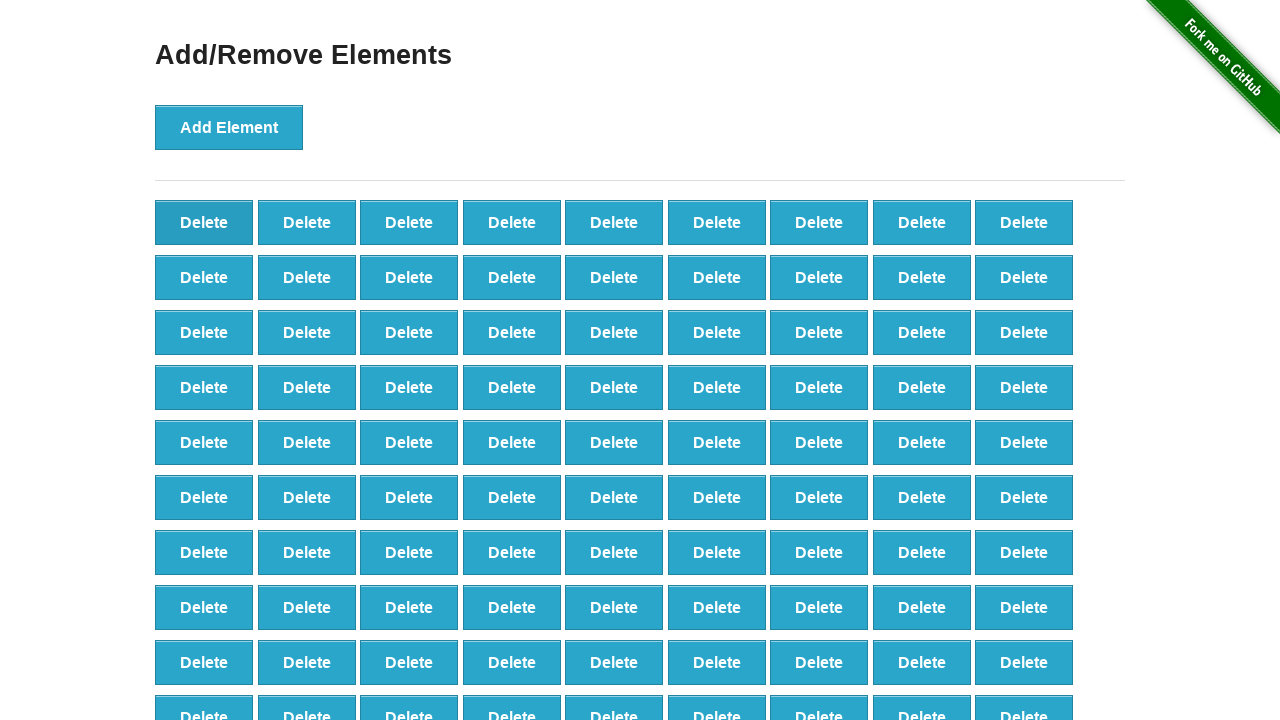

Clicked 'Delete' button to remove element (iteration 11/100) at (204, 222) on button.added-manually >> nth=0
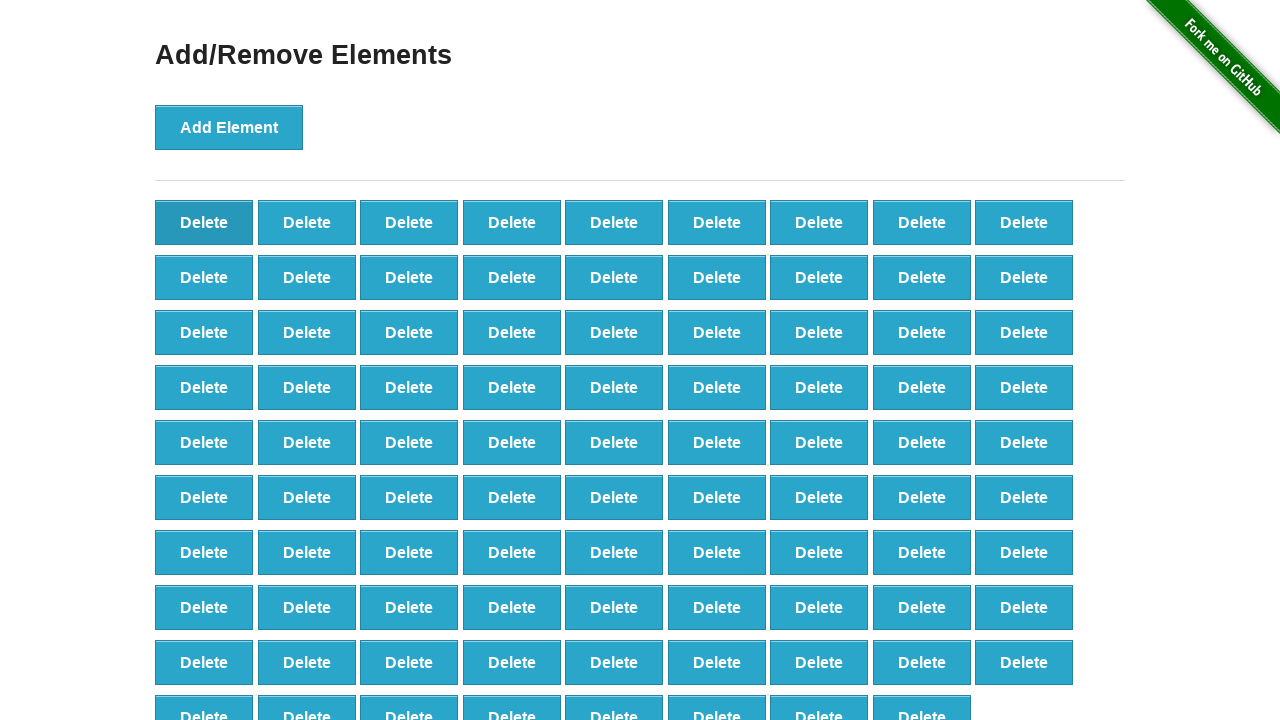

Clicked 'Delete' button to remove element (iteration 12/100) at (204, 222) on button.added-manually >> nth=0
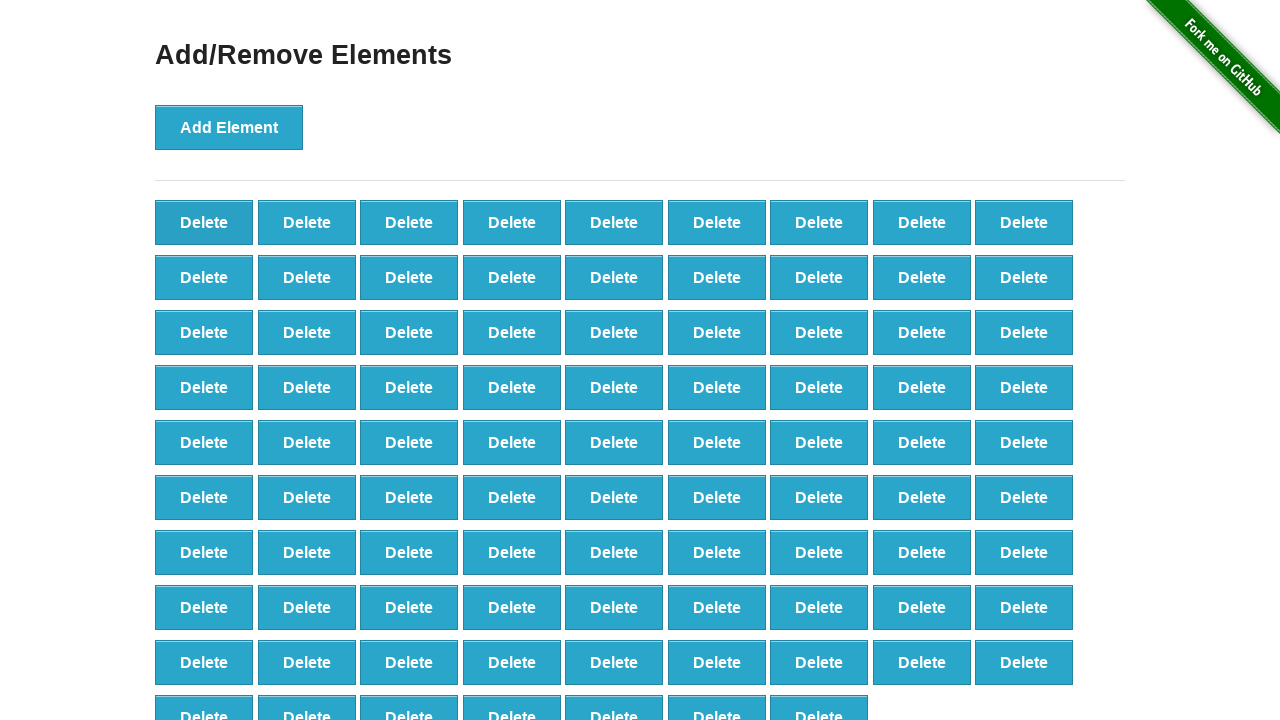

Clicked 'Delete' button to remove element (iteration 13/100) at (204, 222) on button.added-manually >> nth=0
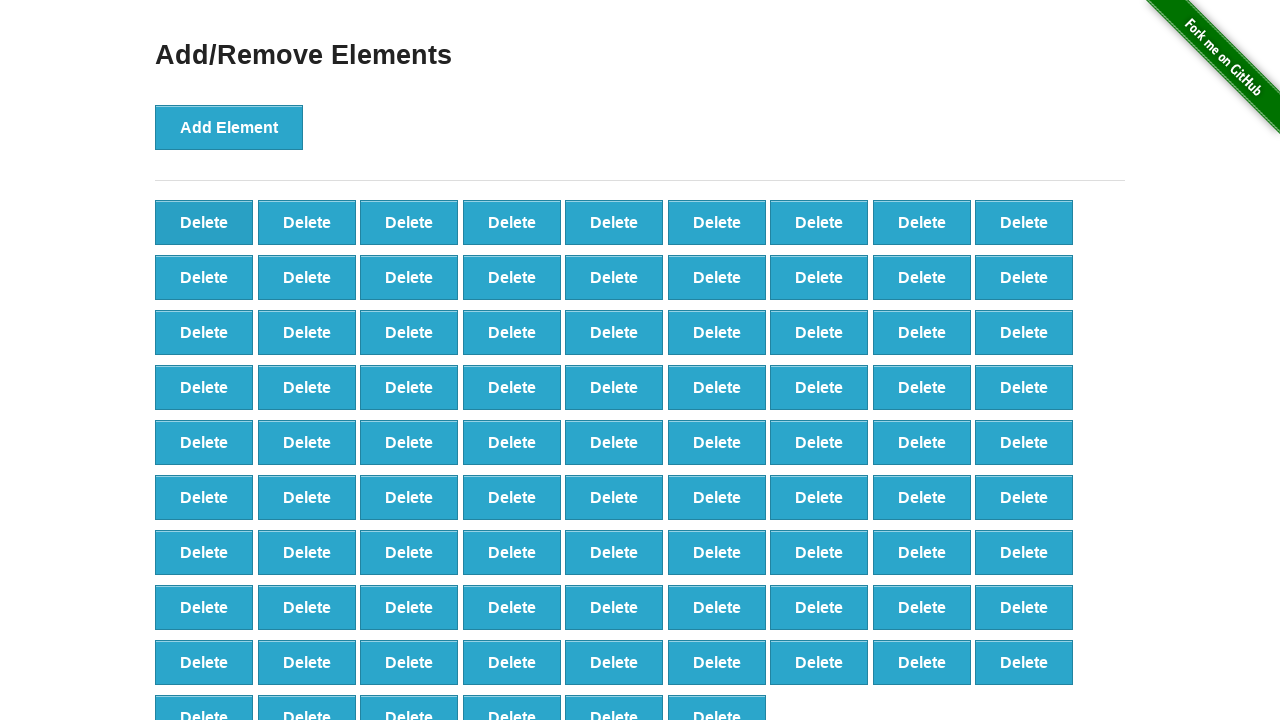

Clicked 'Delete' button to remove element (iteration 14/100) at (204, 222) on button.added-manually >> nth=0
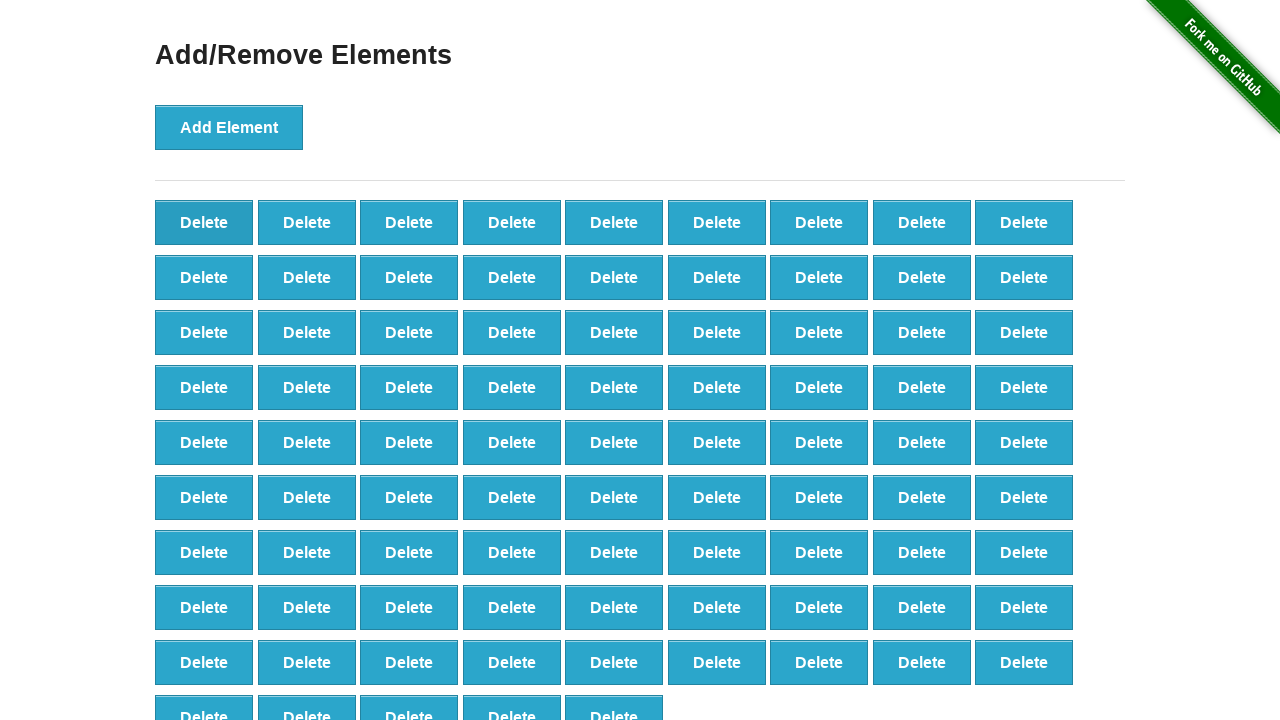

Clicked 'Delete' button to remove element (iteration 15/100) at (204, 222) on button.added-manually >> nth=0
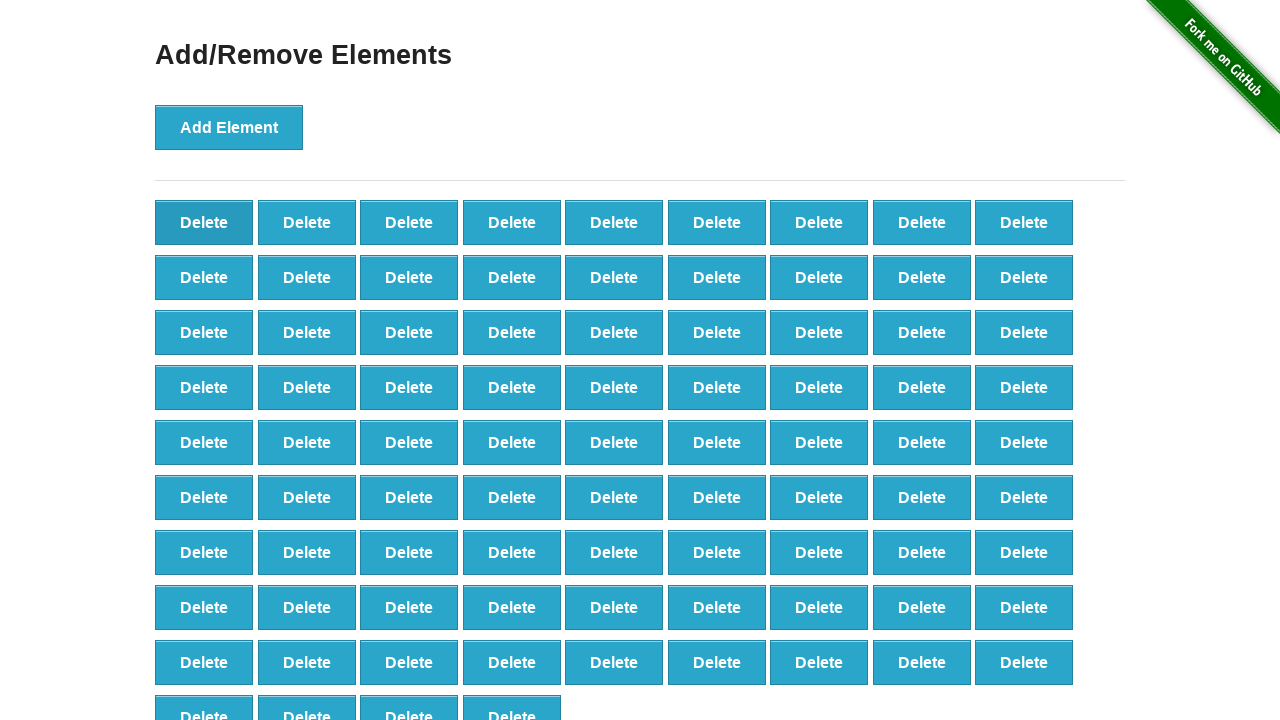

Clicked 'Delete' button to remove element (iteration 16/100) at (204, 222) on button.added-manually >> nth=0
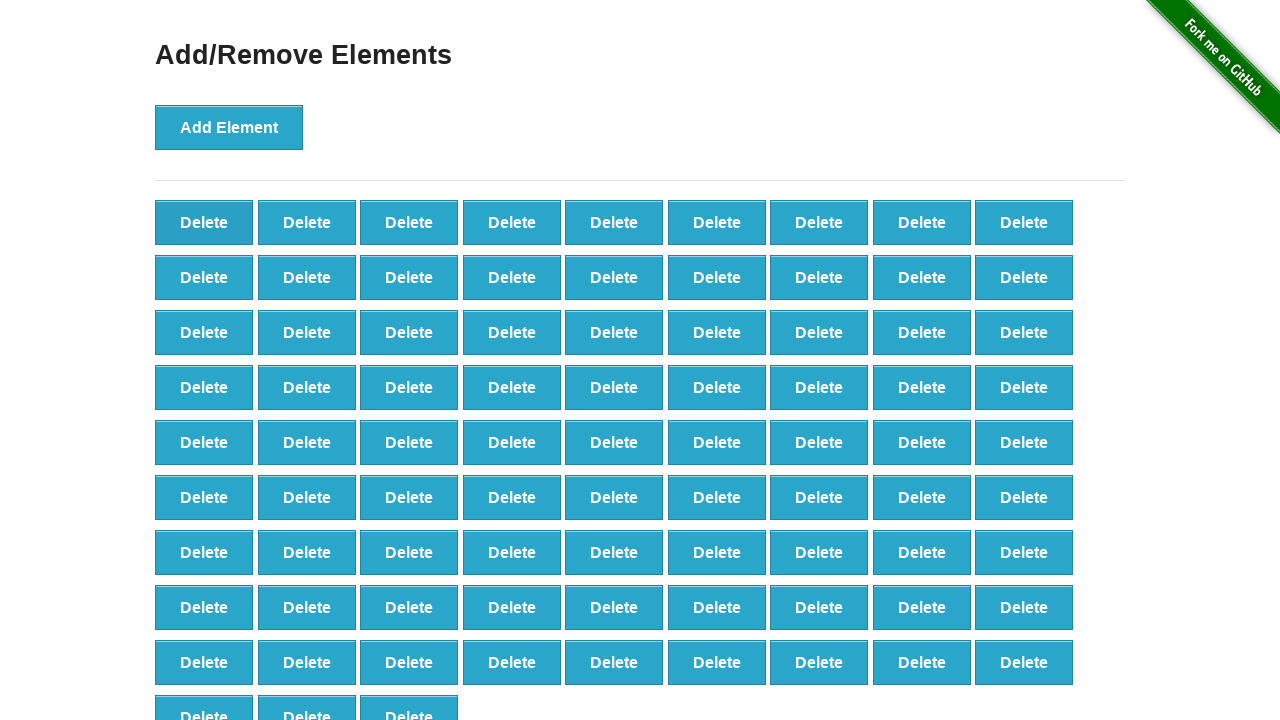

Clicked 'Delete' button to remove element (iteration 17/100) at (204, 222) on button.added-manually >> nth=0
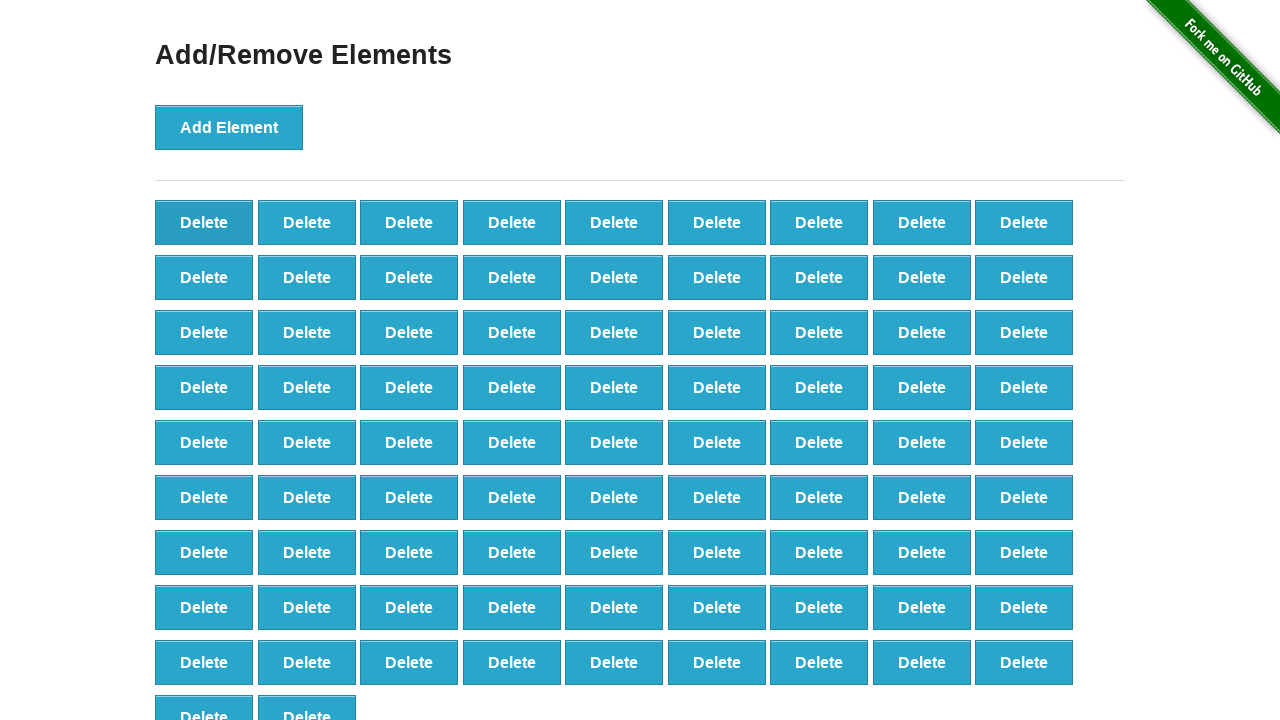

Clicked 'Delete' button to remove element (iteration 18/100) at (204, 222) on button.added-manually >> nth=0
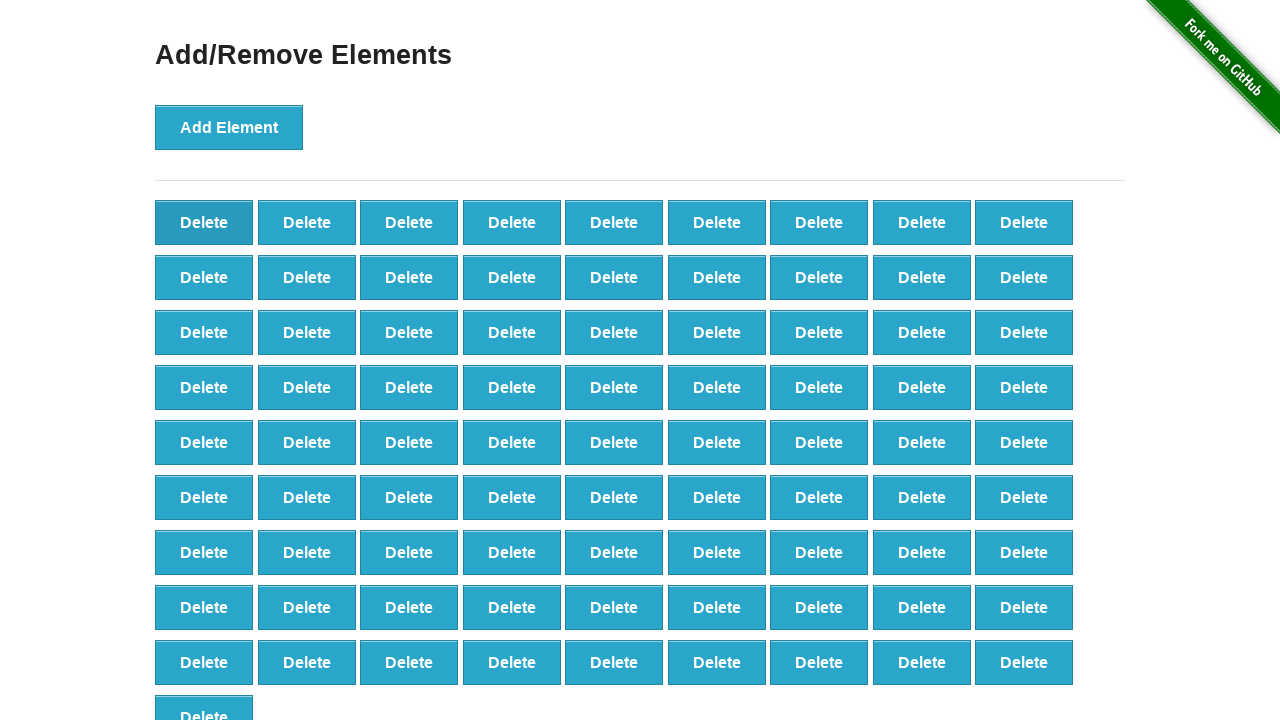

Clicked 'Delete' button to remove element (iteration 19/100) at (204, 222) on button.added-manually >> nth=0
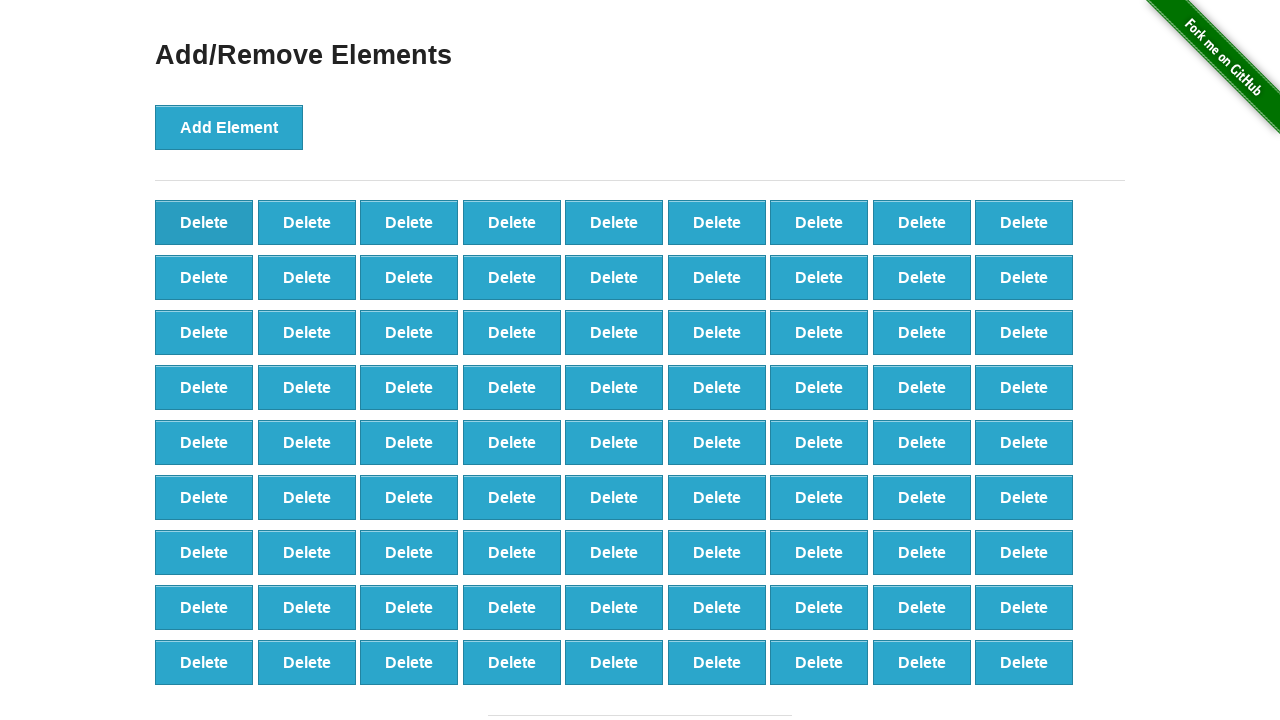

Clicked 'Delete' button to remove element (iteration 20/100) at (204, 222) on button.added-manually >> nth=0
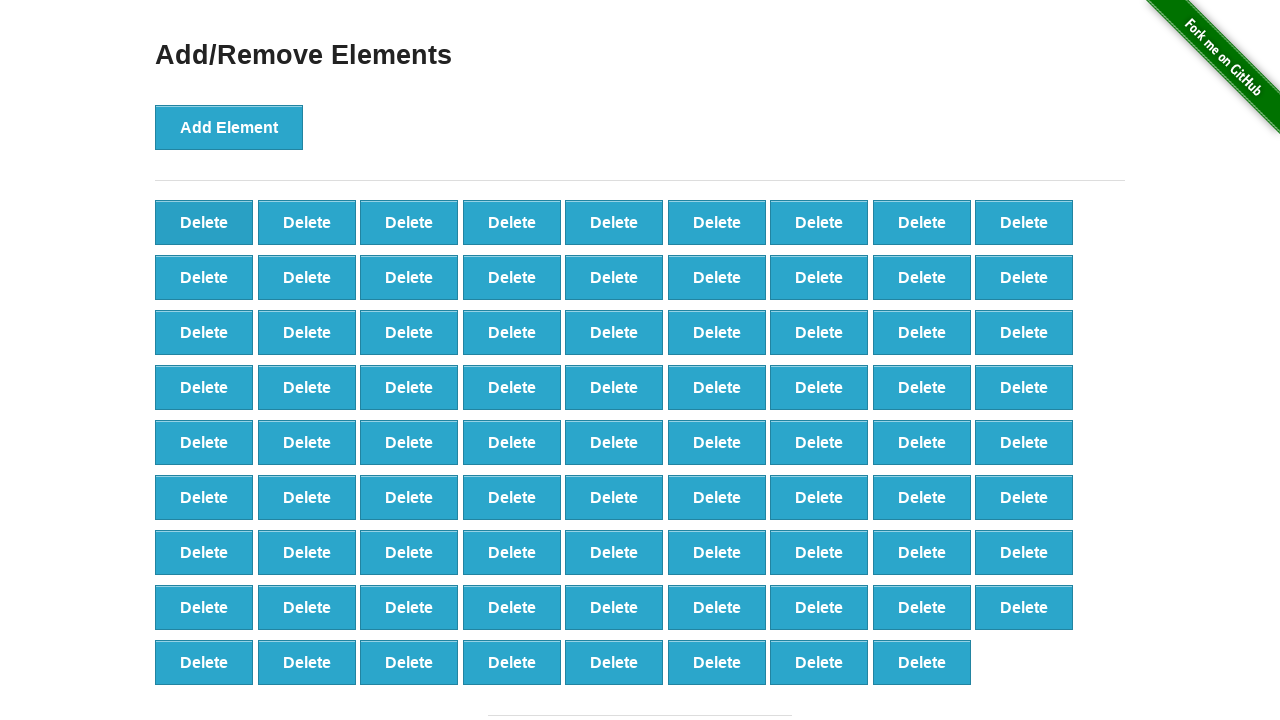

Clicked 'Delete' button to remove element (iteration 21/100) at (204, 222) on button.added-manually >> nth=0
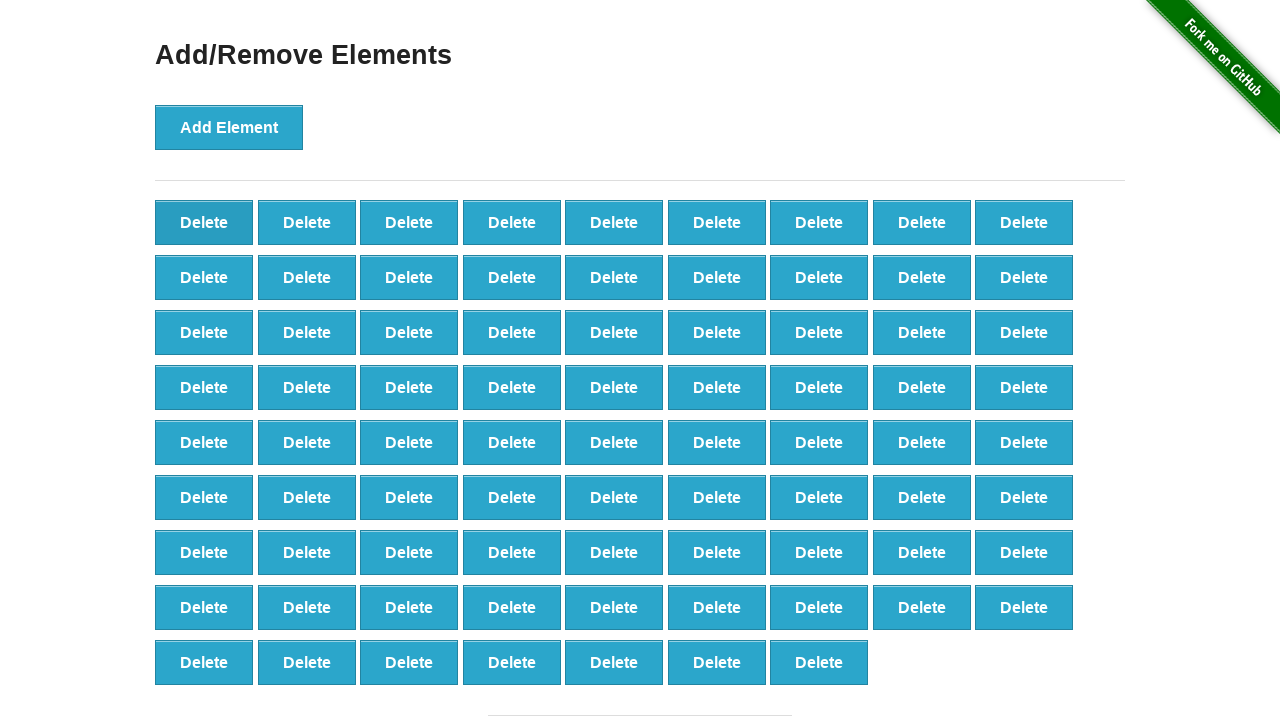

Clicked 'Delete' button to remove element (iteration 22/100) at (204, 222) on button.added-manually >> nth=0
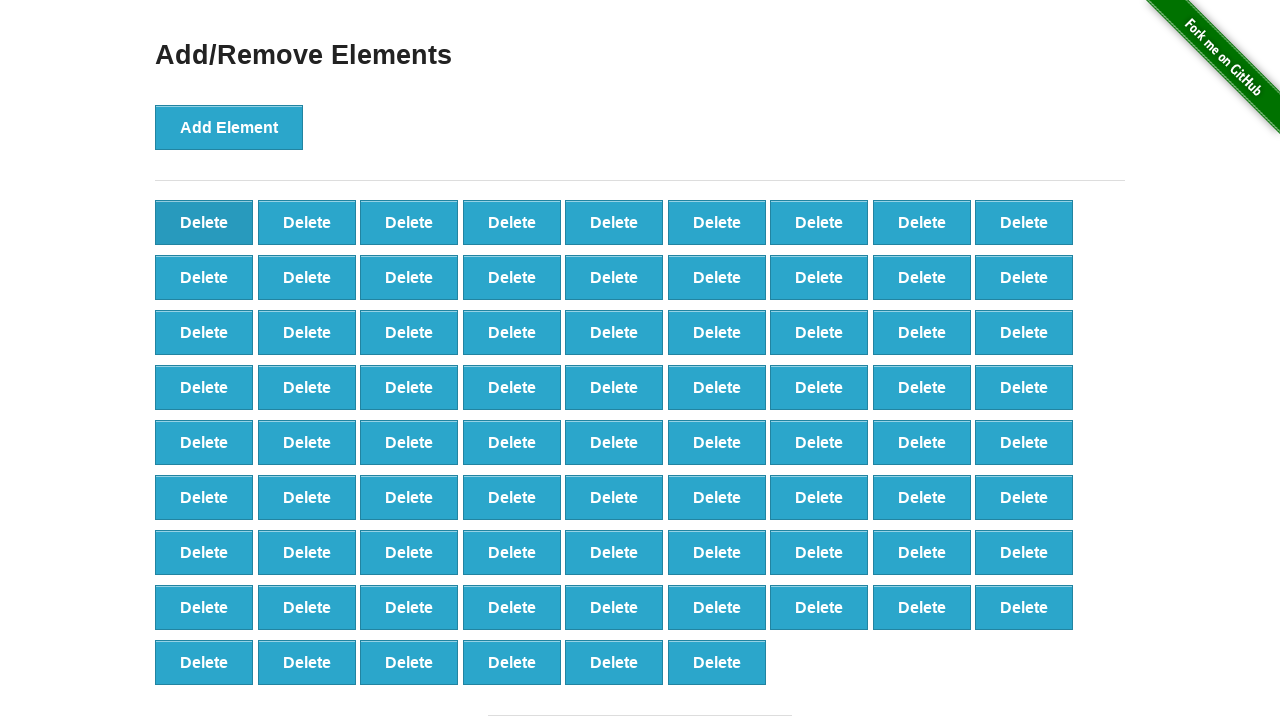

Clicked 'Delete' button to remove element (iteration 23/100) at (204, 222) on button.added-manually >> nth=0
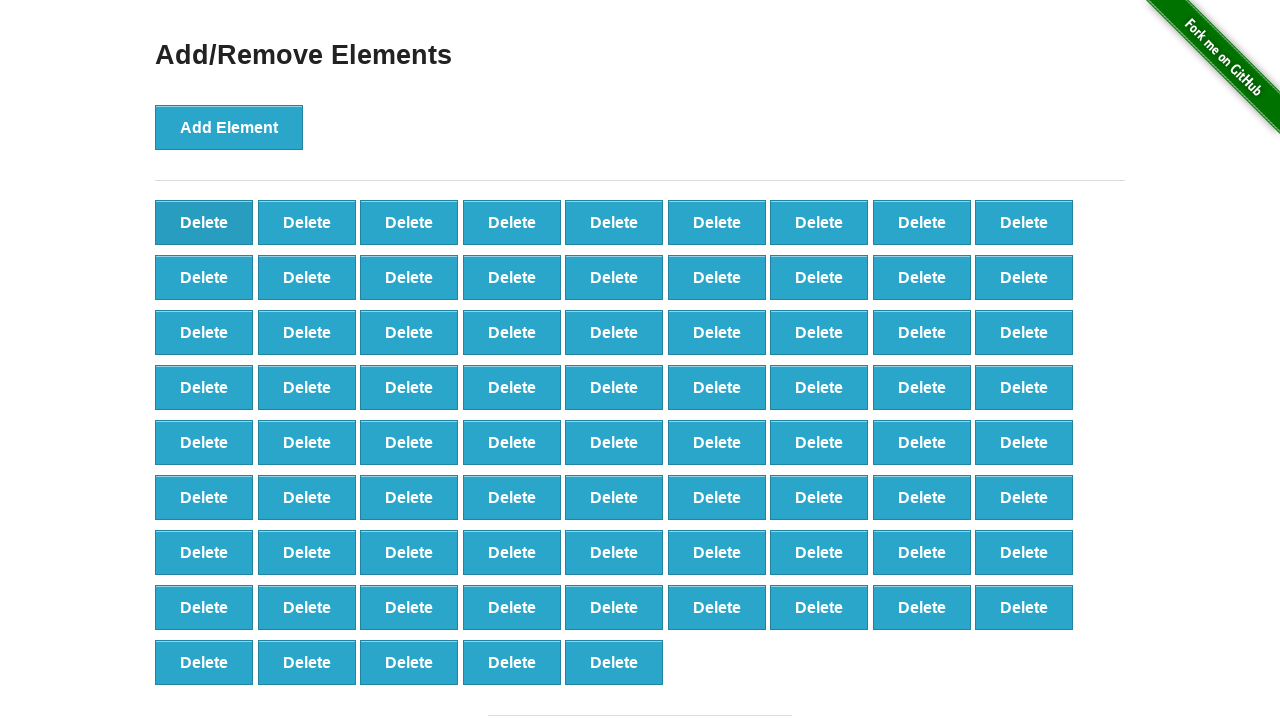

Clicked 'Delete' button to remove element (iteration 24/100) at (204, 222) on button.added-manually >> nth=0
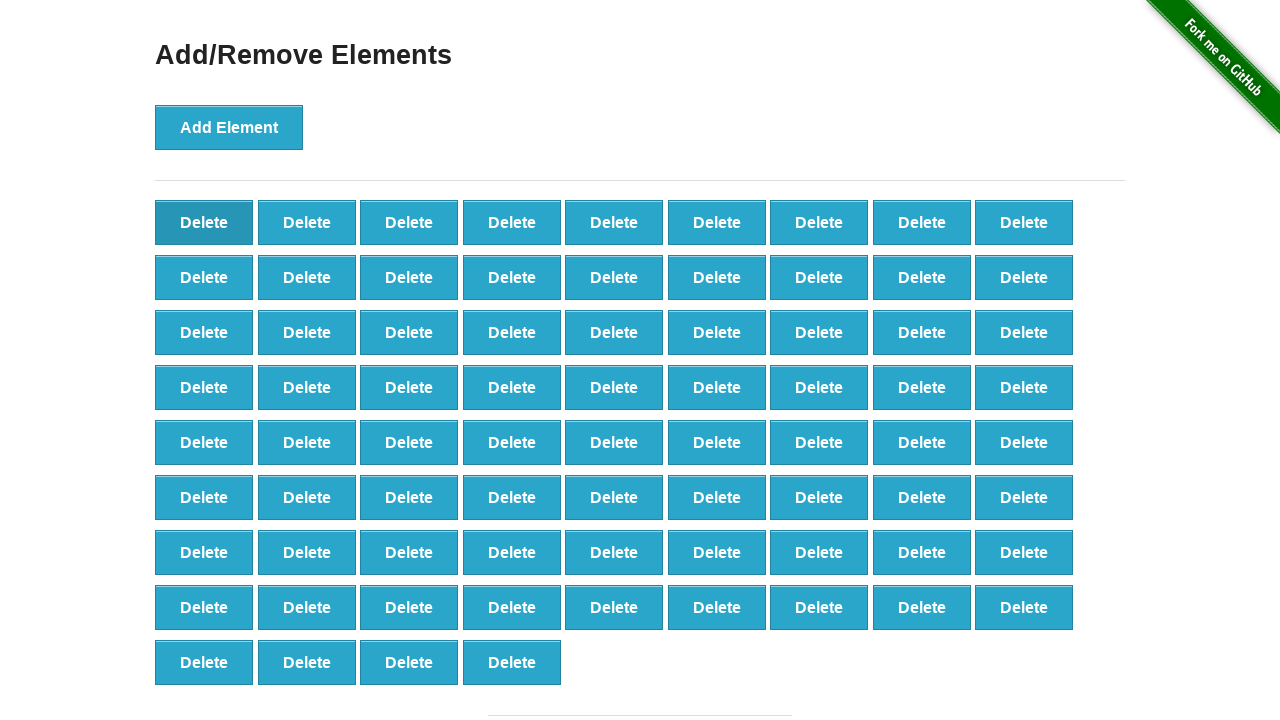

Clicked 'Delete' button to remove element (iteration 25/100) at (204, 222) on button.added-manually >> nth=0
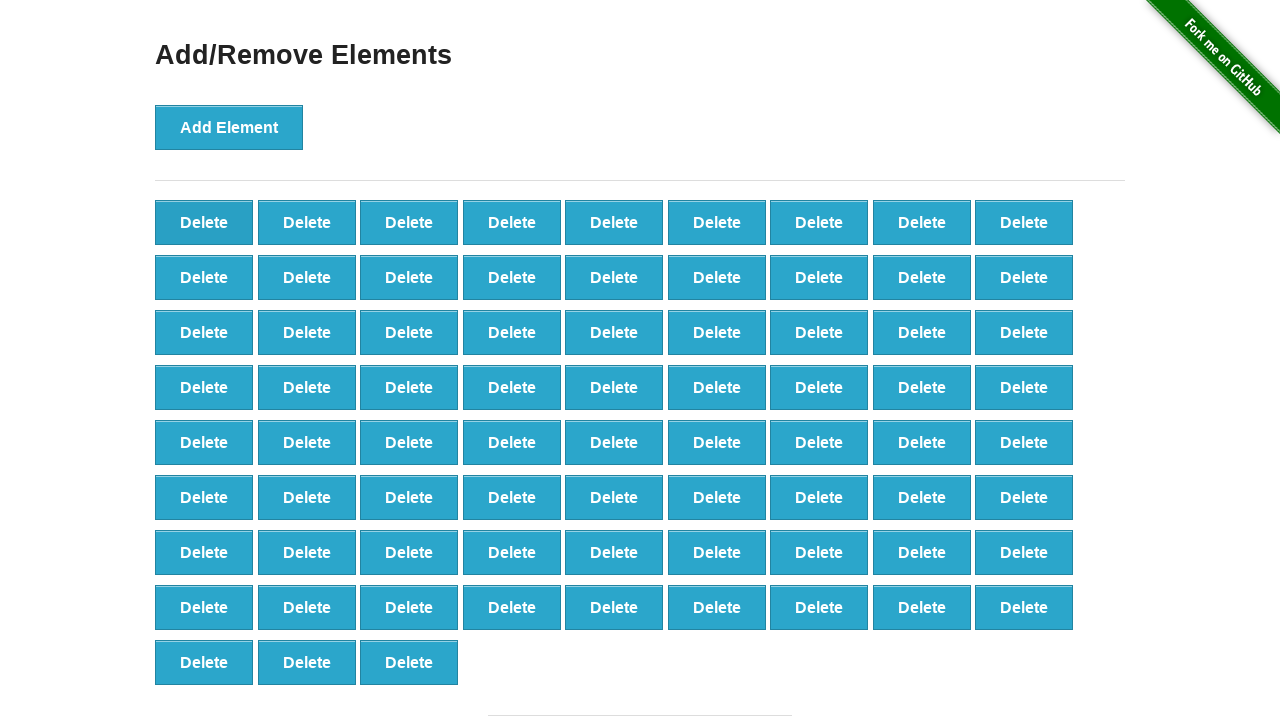

Clicked 'Delete' button to remove element (iteration 26/100) at (204, 222) on button.added-manually >> nth=0
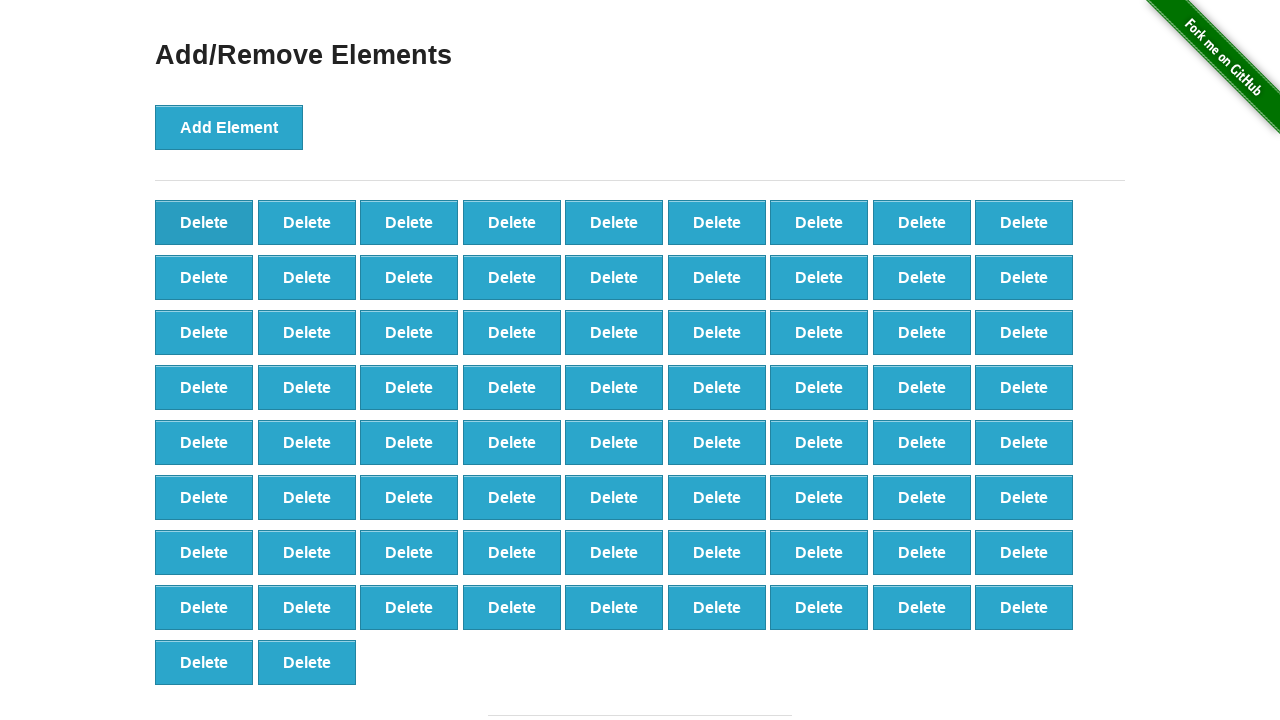

Clicked 'Delete' button to remove element (iteration 27/100) at (204, 222) on button.added-manually >> nth=0
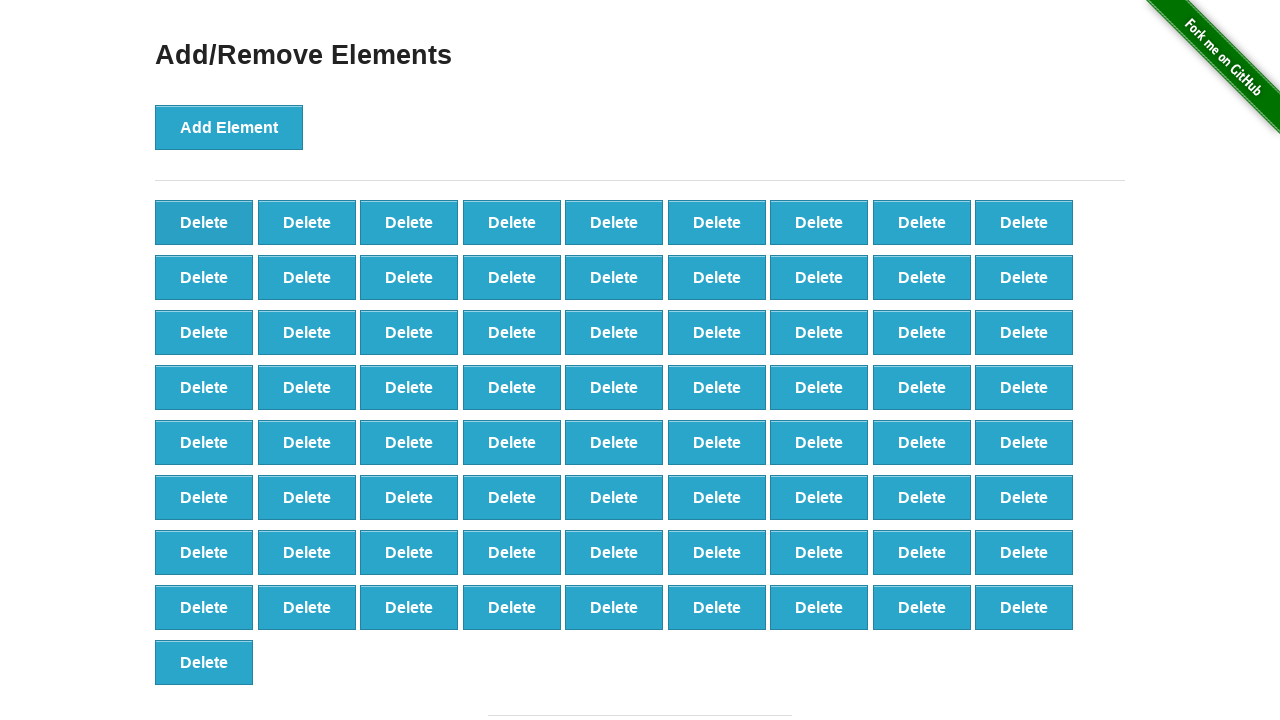

Clicked 'Delete' button to remove element (iteration 28/100) at (204, 222) on button.added-manually >> nth=0
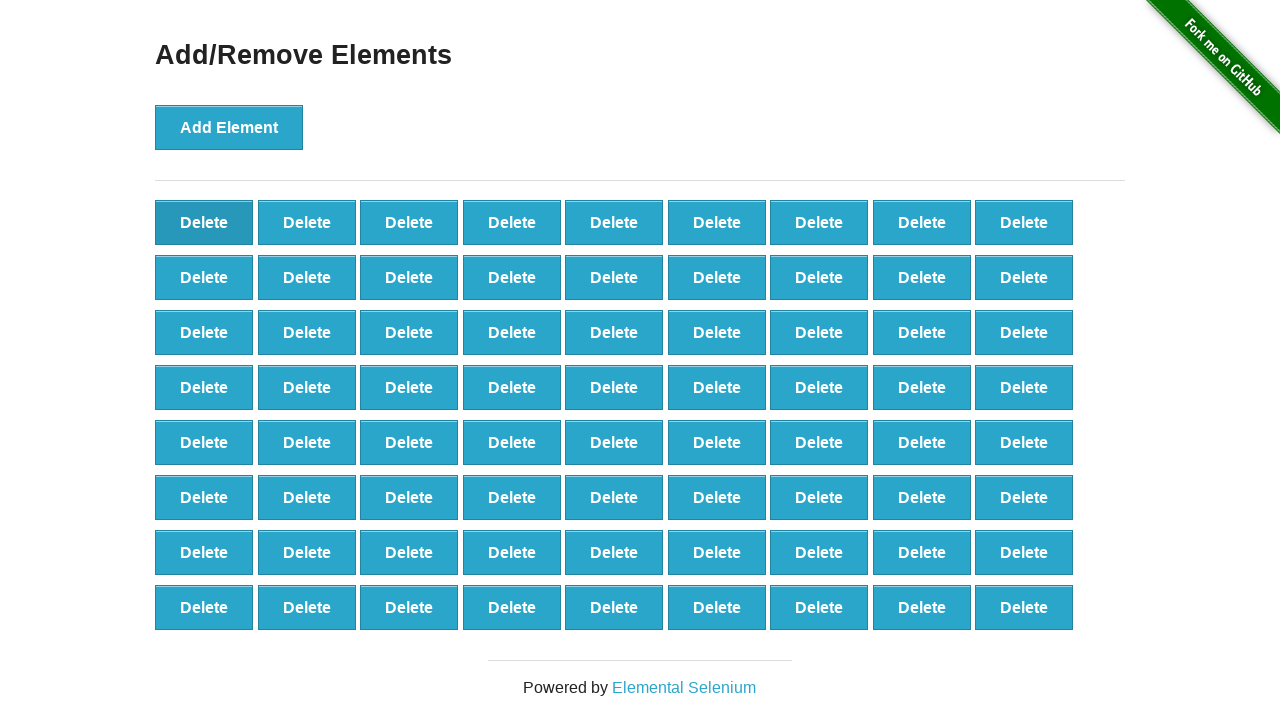

Clicked 'Delete' button to remove element (iteration 29/100) at (204, 222) on button.added-manually >> nth=0
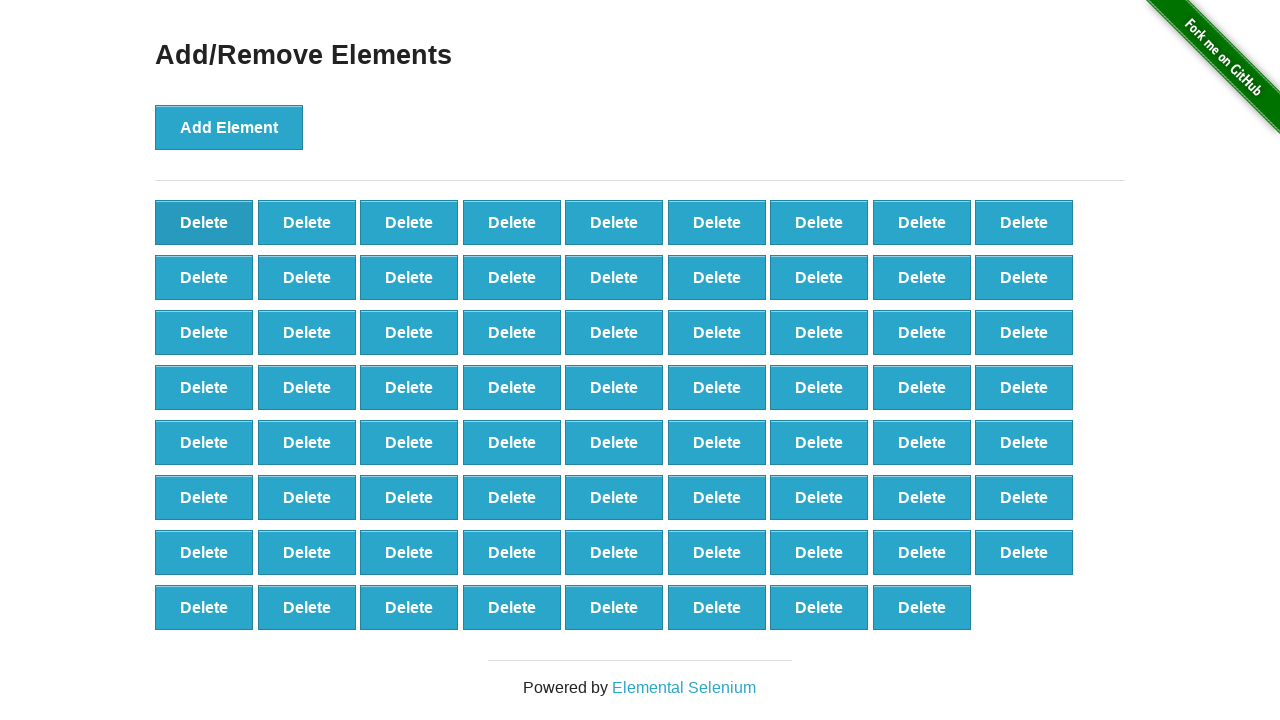

Clicked 'Delete' button to remove element (iteration 30/100) at (204, 222) on button.added-manually >> nth=0
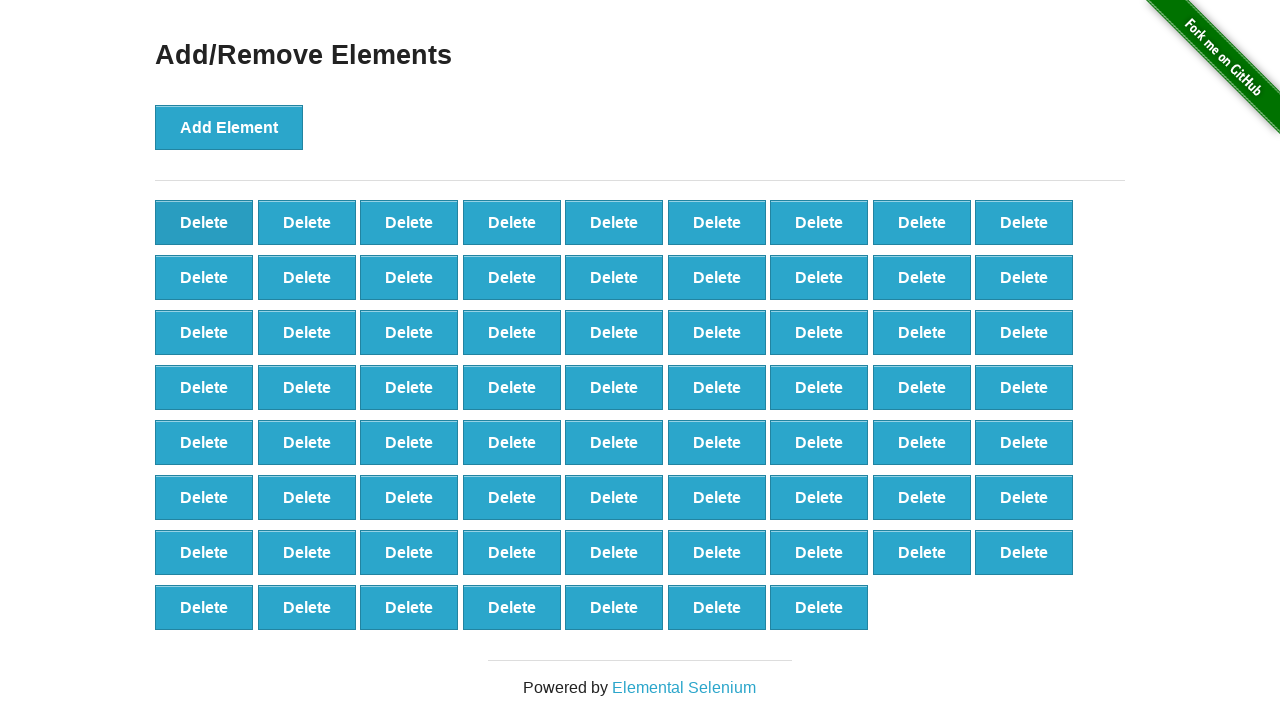

Clicked 'Delete' button to remove element (iteration 31/100) at (204, 222) on button.added-manually >> nth=0
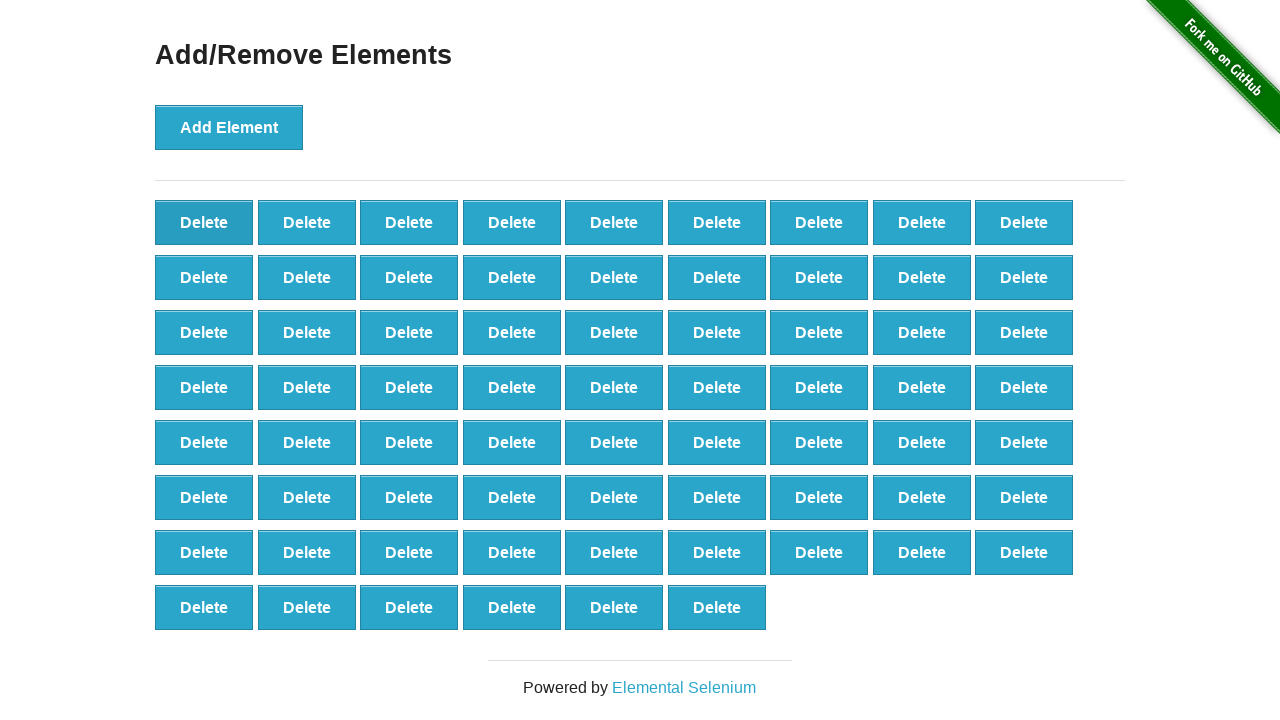

Clicked 'Delete' button to remove element (iteration 32/100) at (204, 222) on button.added-manually >> nth=0
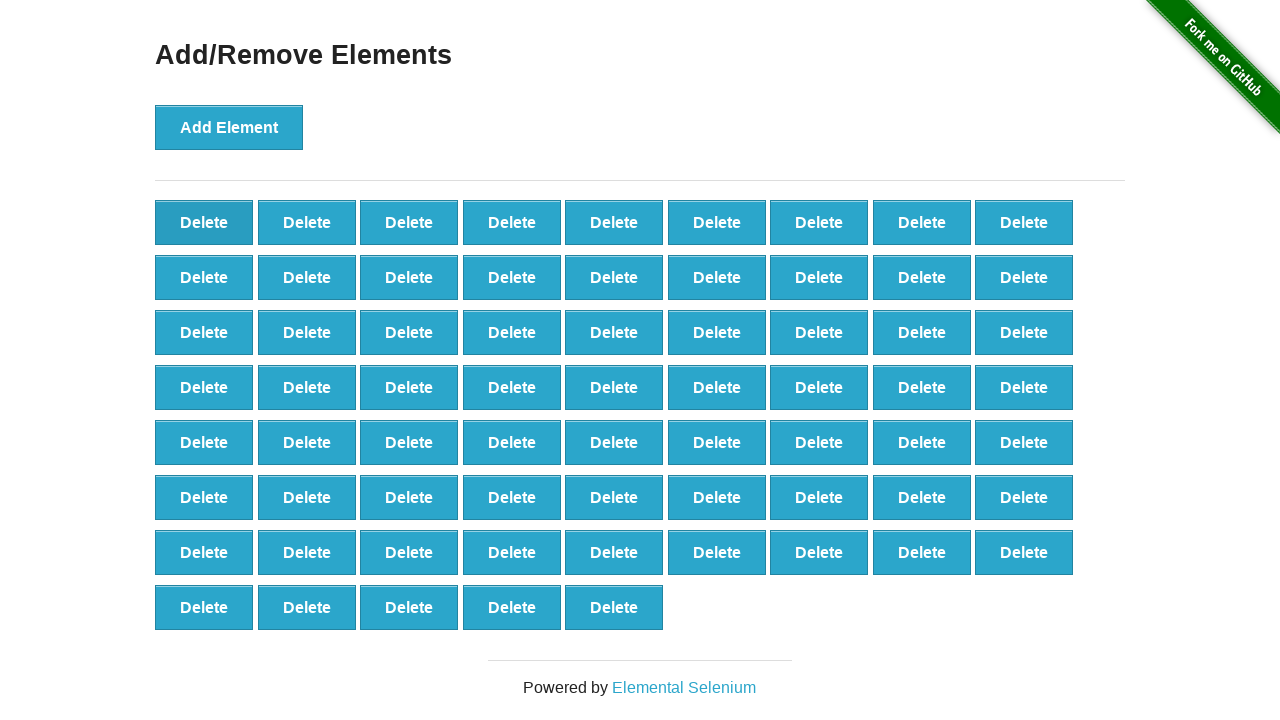

Clicked 'Delete' button to remove element (iteration 33/100) at (204, 222) on button.added-manually >> nth=0
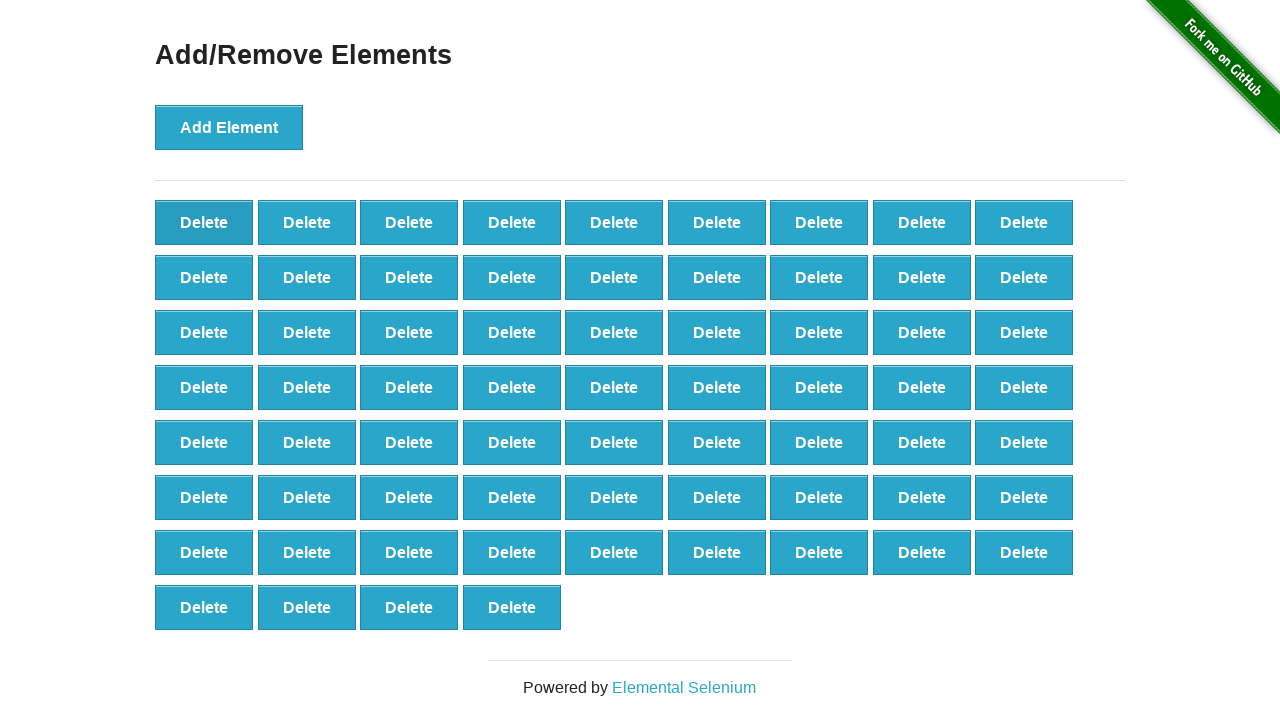

Clicked 'Delete' button to remove element (iteration 34/100) at (204, 222) on button.added-manually >> nth=0
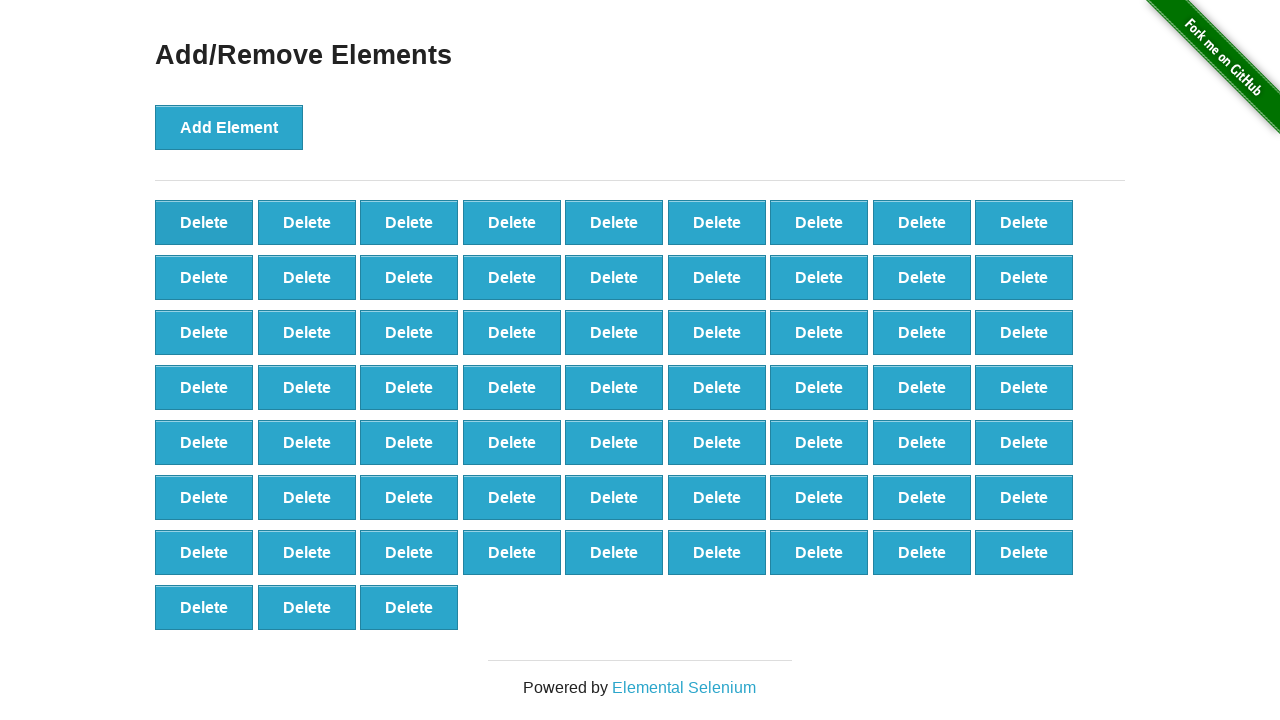

Clicked 'Delete' button to remove element (iteration 35/100) at (204, 222) on button.added-manually >> nth=0
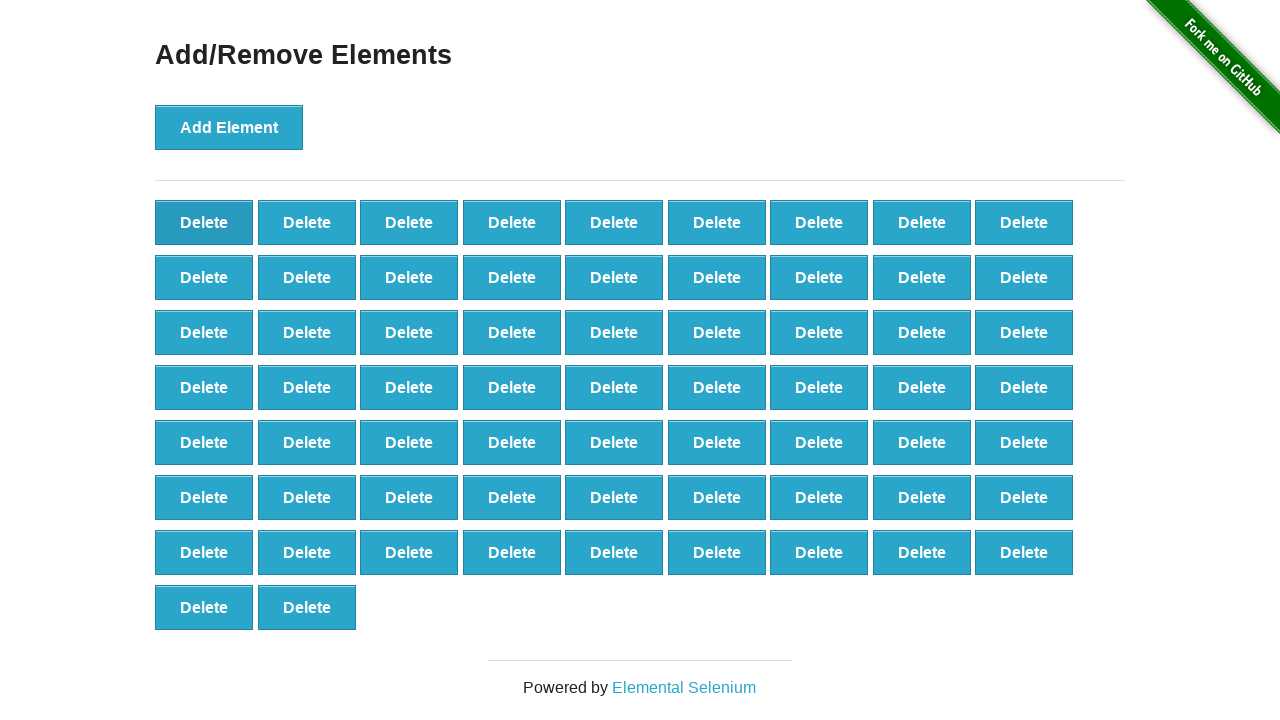

Clicked 'Delete' button to remove element (iteration 36/100) at (204, 222) on button.added-manually >> nth=0
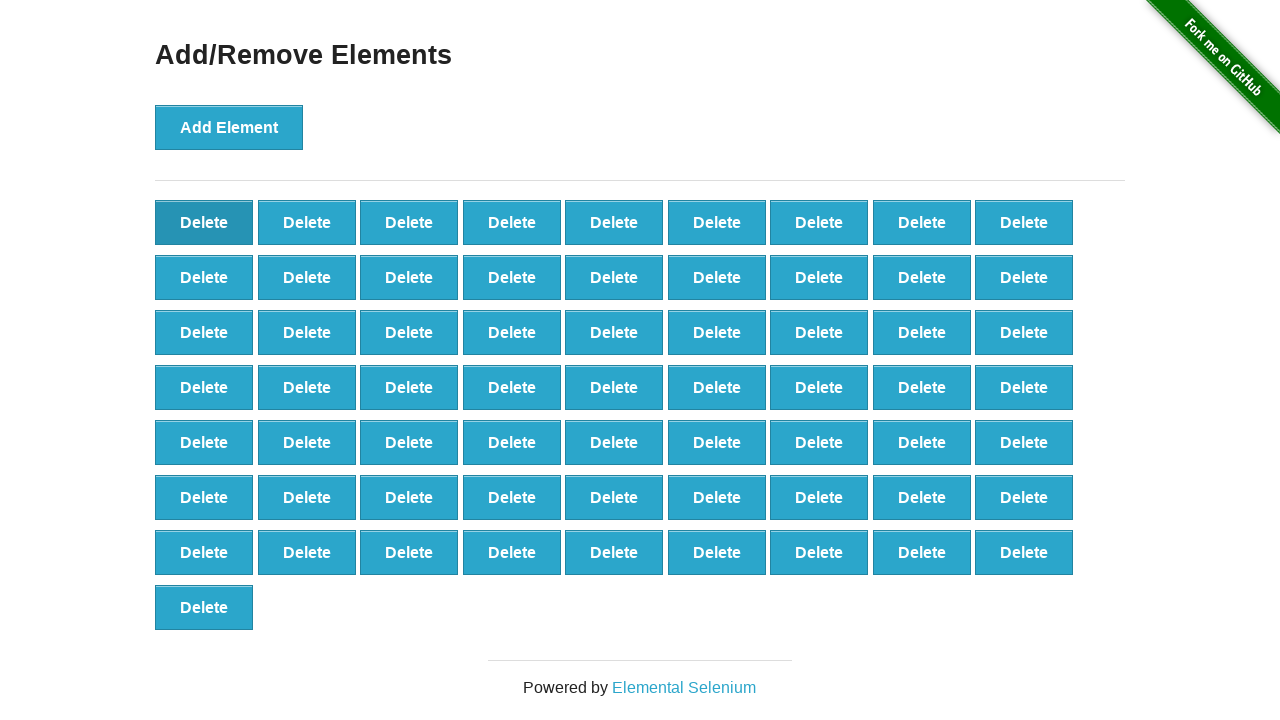

Clicked 'Delete' button to remove element (iteration 37/100) at (204, 222) on button.added-manually >> nth=0
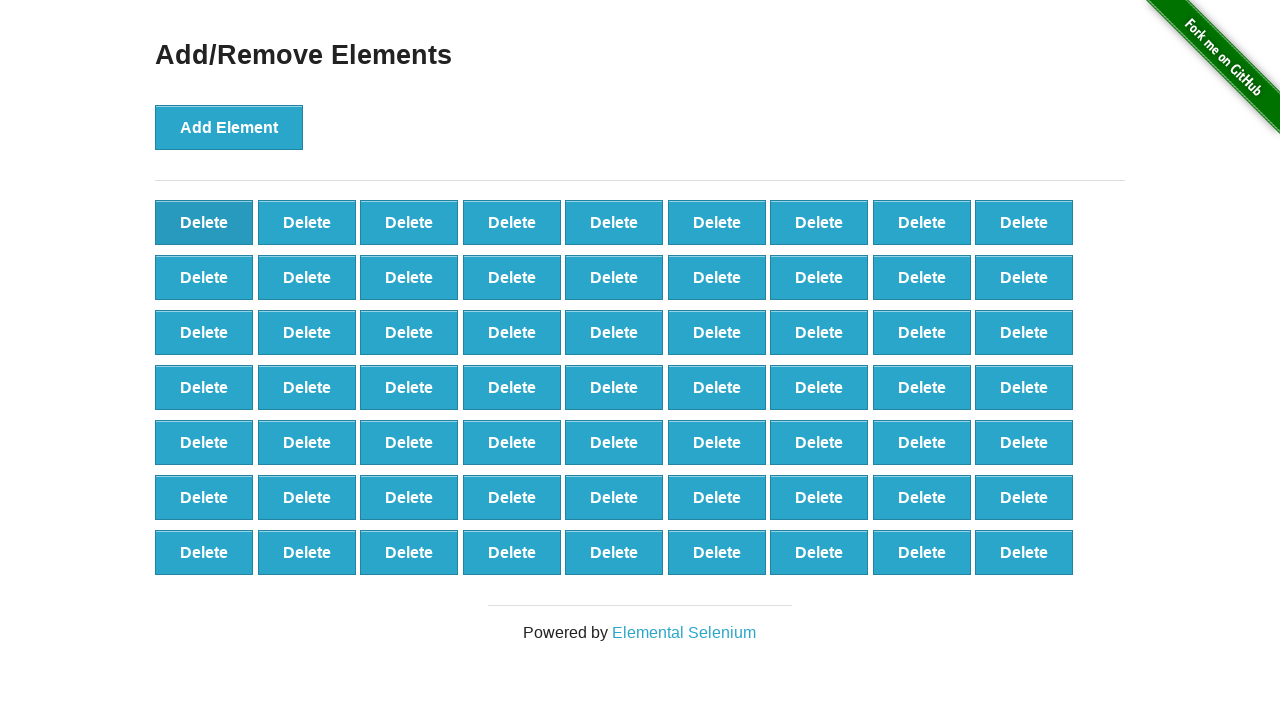

Clicked 'Delete' button to remove element (iteration 38/100) at (204, 222) on button.added-manually >> nth=0
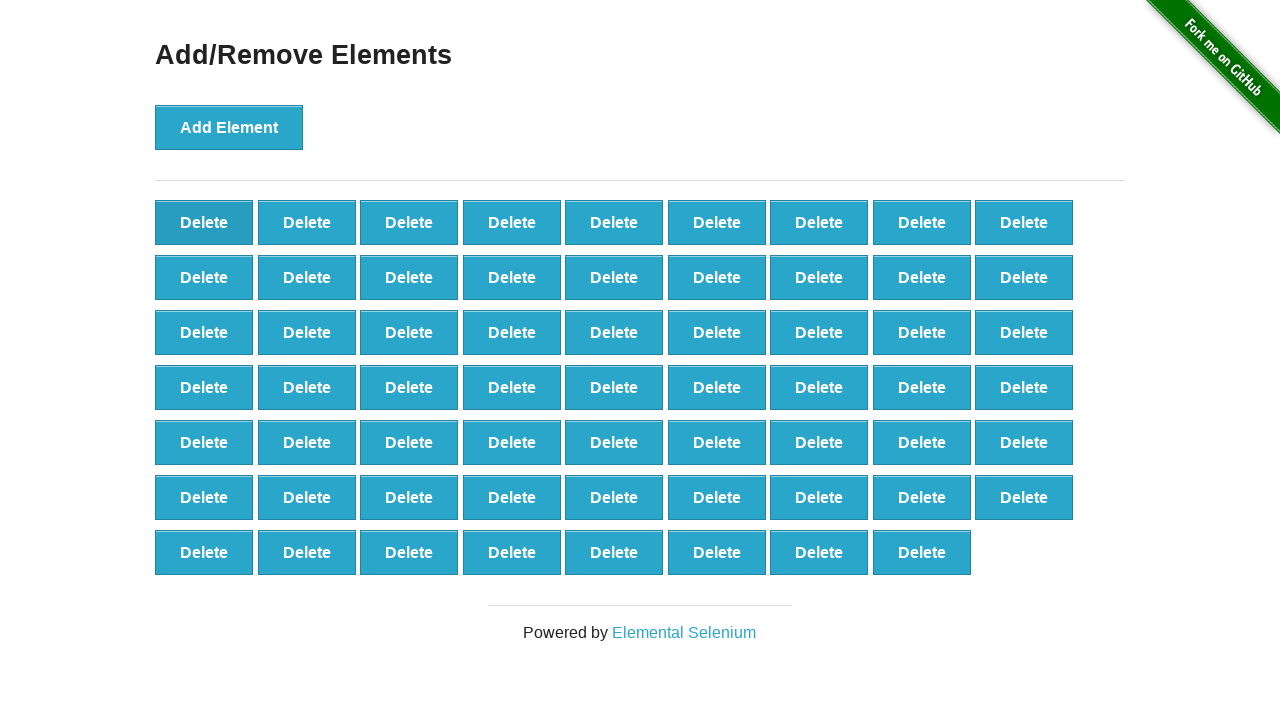

Clicked 'Delete' button to remove element (iteration 39/100) at (204, 222) on button.added-manually >> nth=0
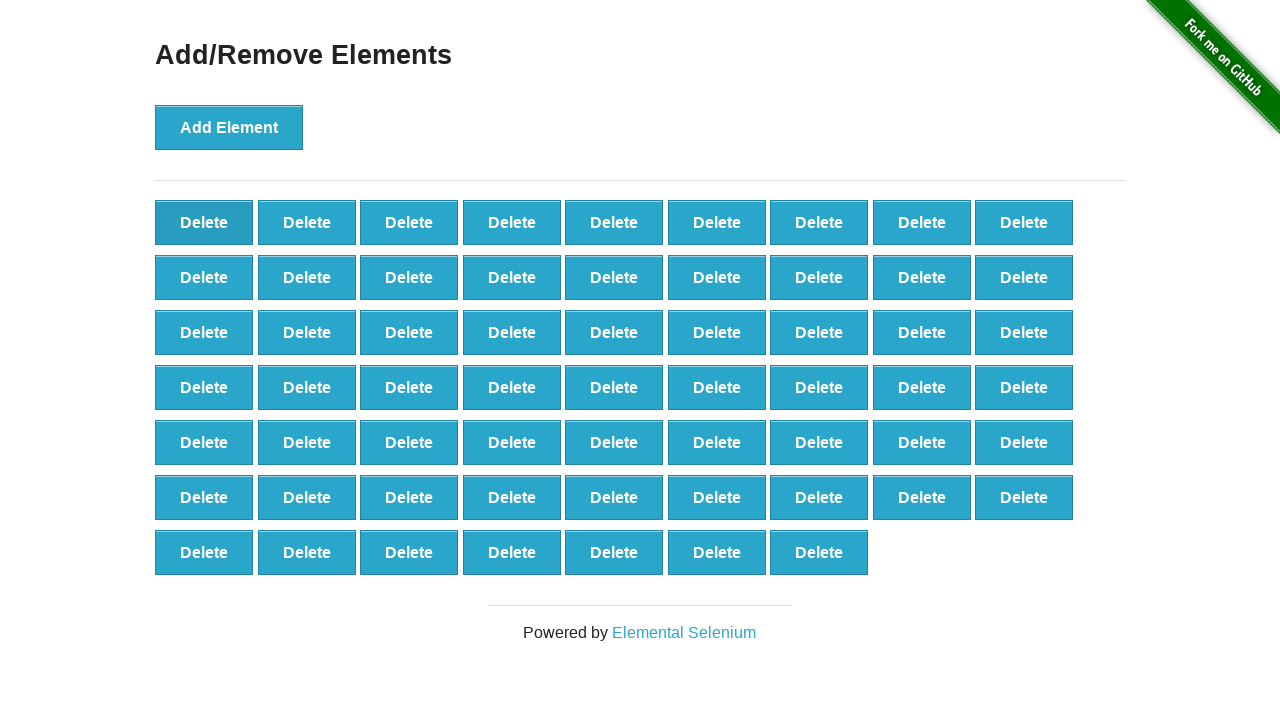

Clicked 'Delete' button to remove element (iteration 40/100) at (204, 222) on button.added-manually >> nth=0
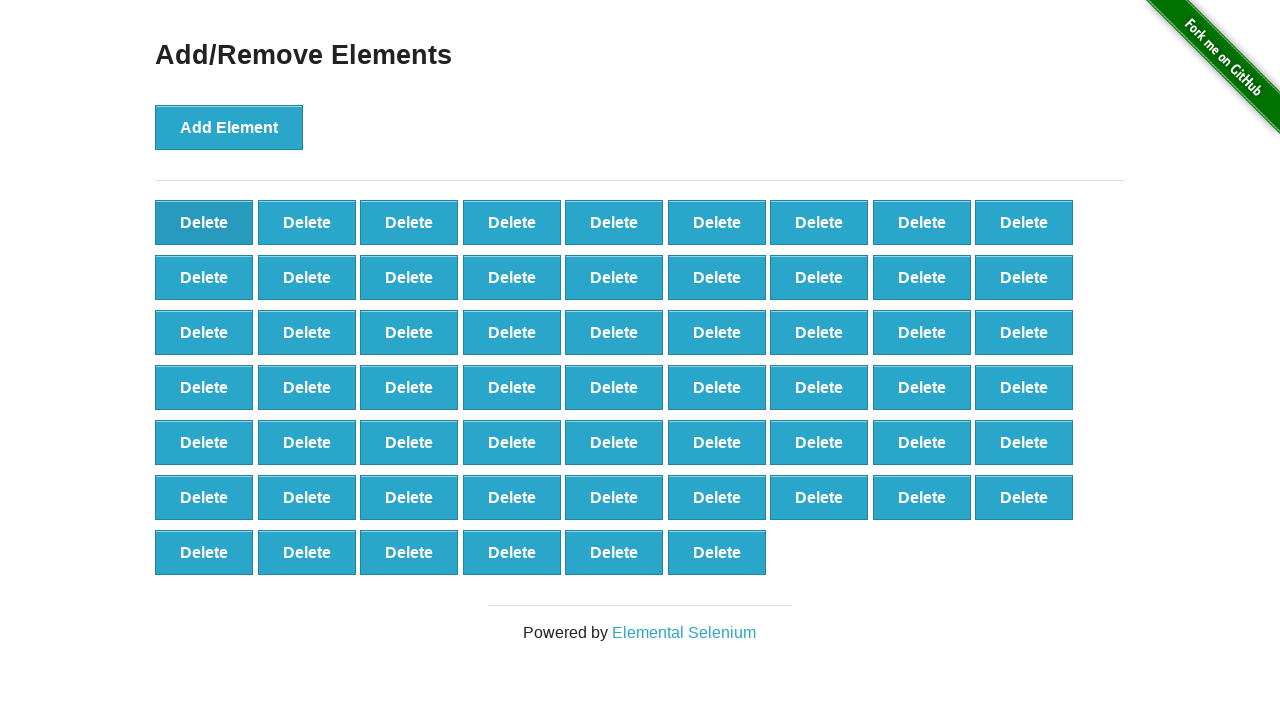

Clicked 'Delete' button to remove element (iteration 41/100) at (204, 222) on button.added-manually >> nth=0
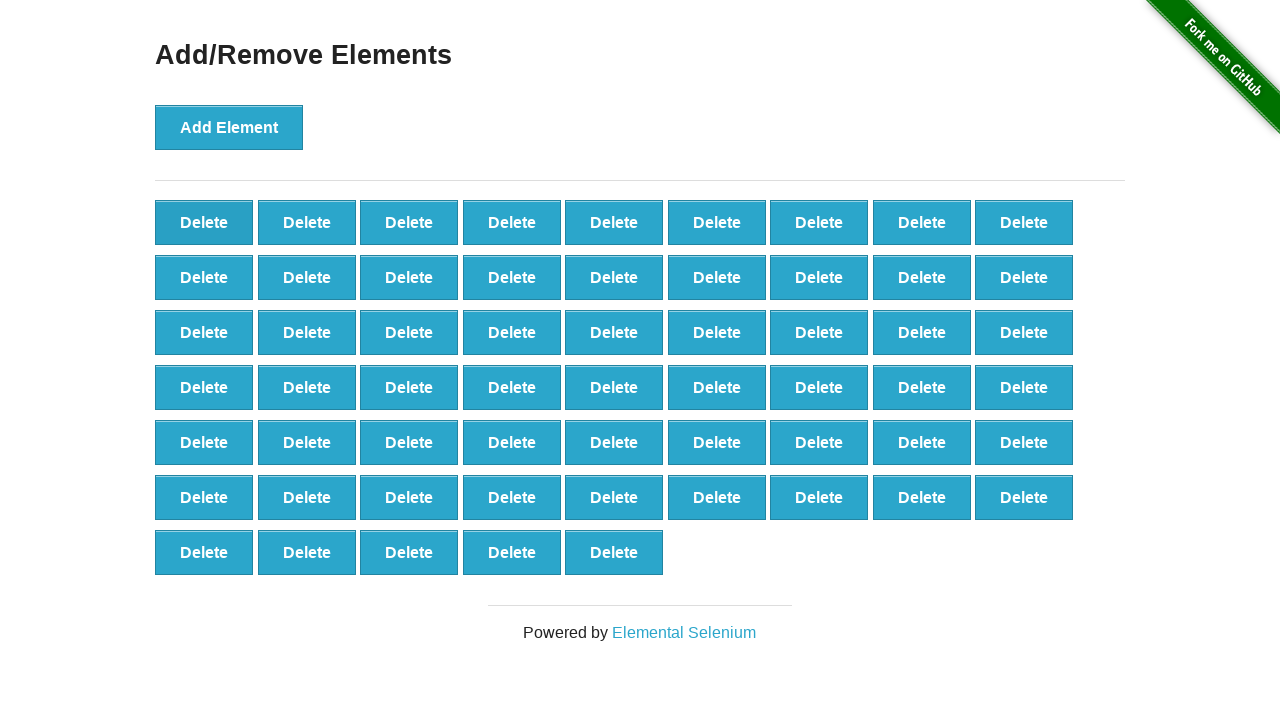

Clicked 'Delete' button to remove element (iteration 42/100) at (204, 222) on button.added-manually >> nth=0
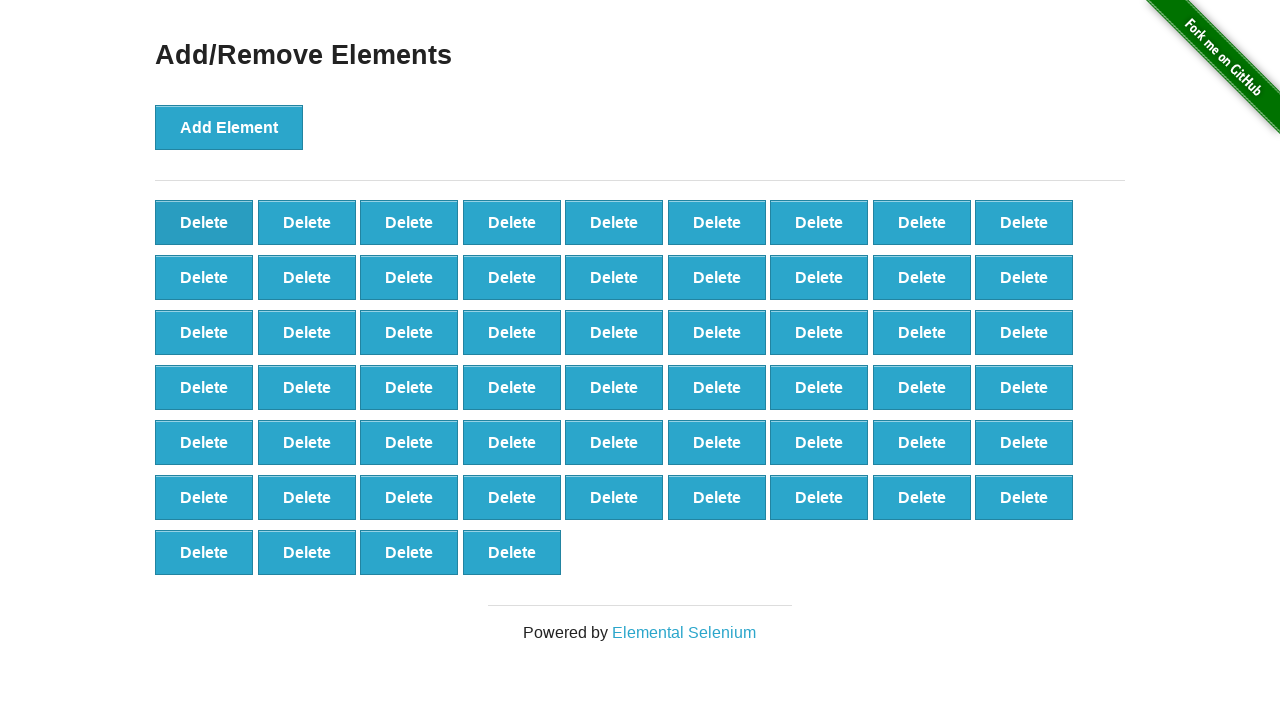

Clicked 'Delete' button to remove element (iteration 43/100) at (204, 222) on button.added-manually >> nth=0
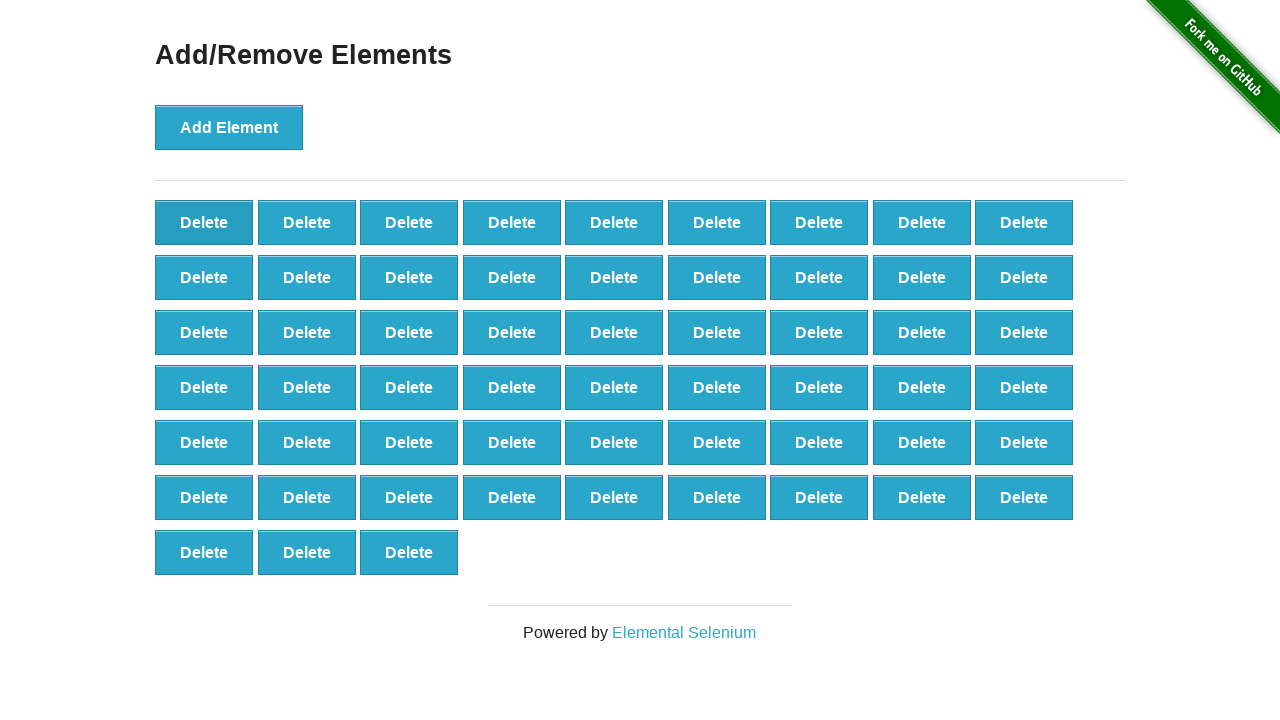

Clicked 'Delete' button to remove element (iteration 44/100) at (204, 222) on button.added-manually >> nth=0
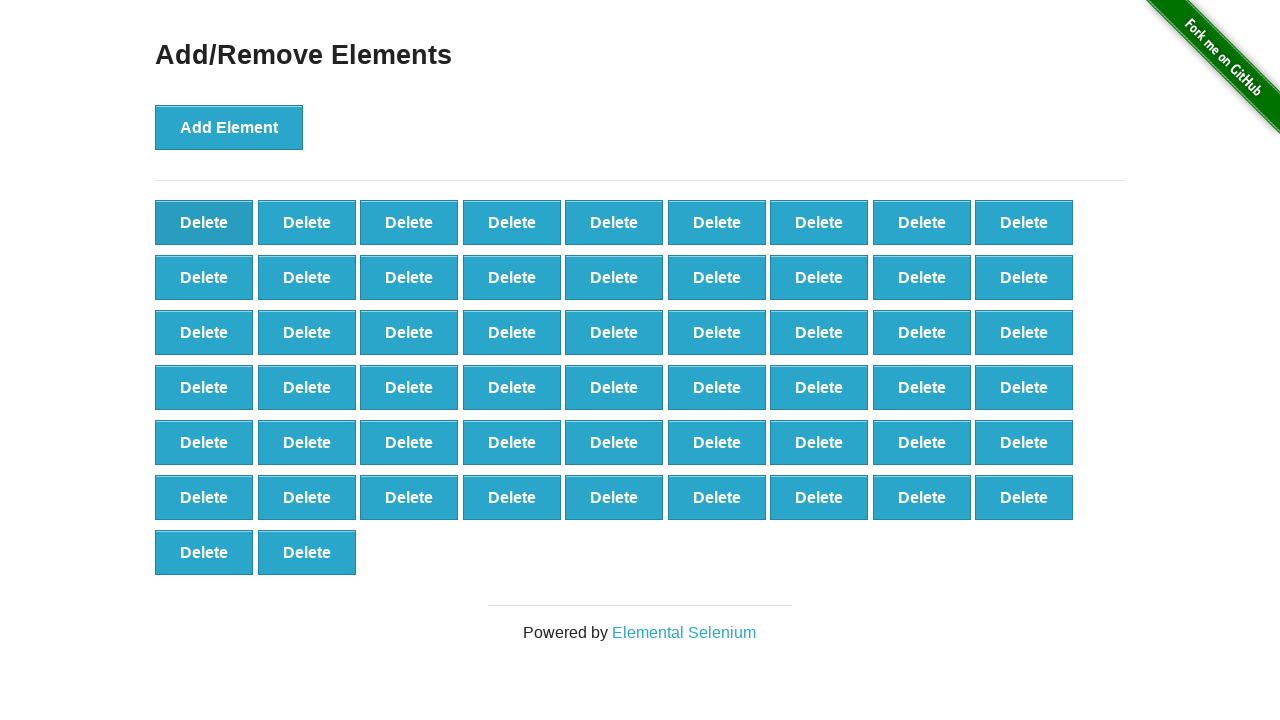

Clicked 'Delete' button to remove element (iteration 45/100) at (204, 222) on button.added-manually >> nth=0
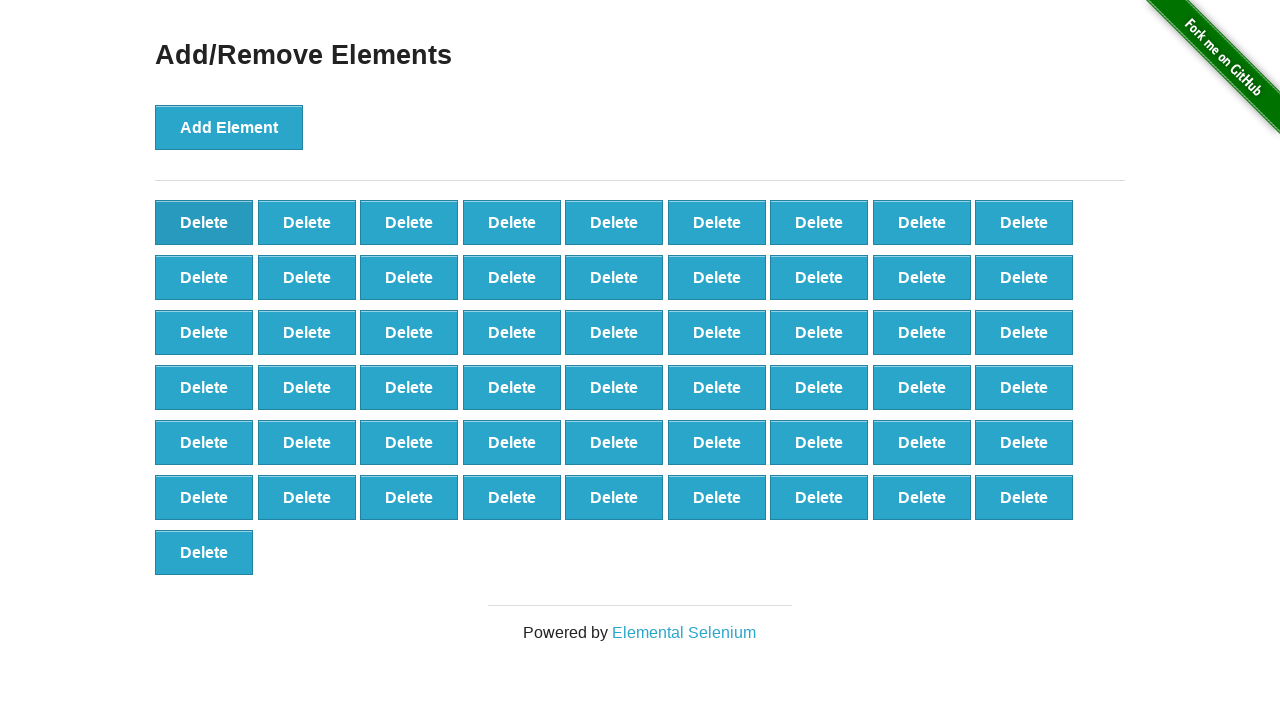

Clicked 'Delete' button to remove element (iteration 46/100) at (204, 222) on button.added-manually >> nth=0
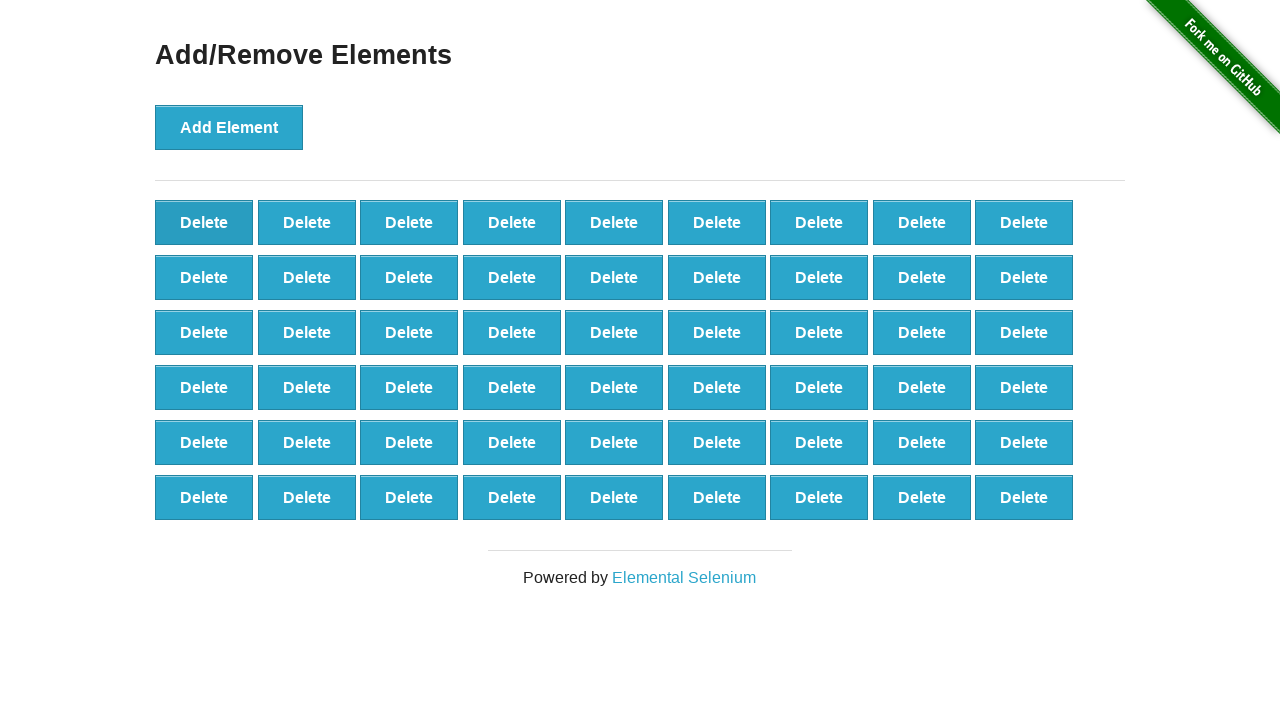

Clicked 'Delete' button to remove element (iteration 47/100) at (204, 222) on button.added-manually >> nth=0
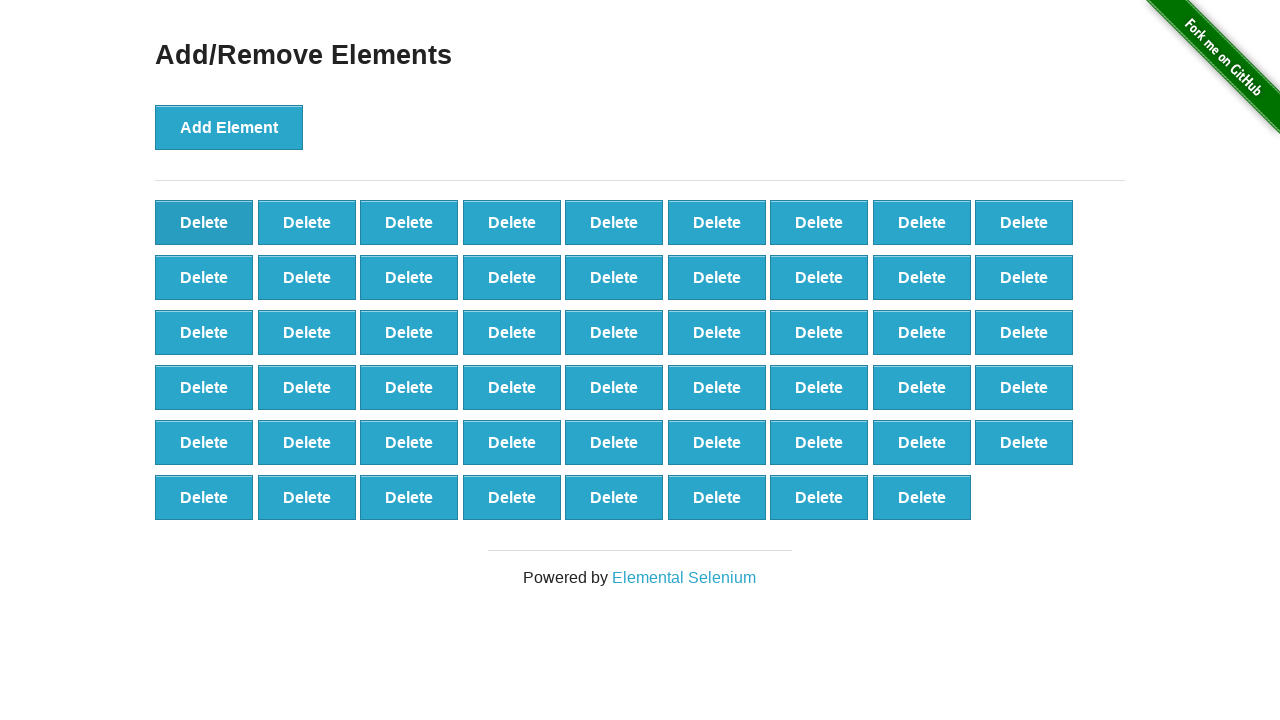

Clicked 'Delete' button to remove element (iteration 48/100) at (204, 222) on button.added-manually >> nth=0
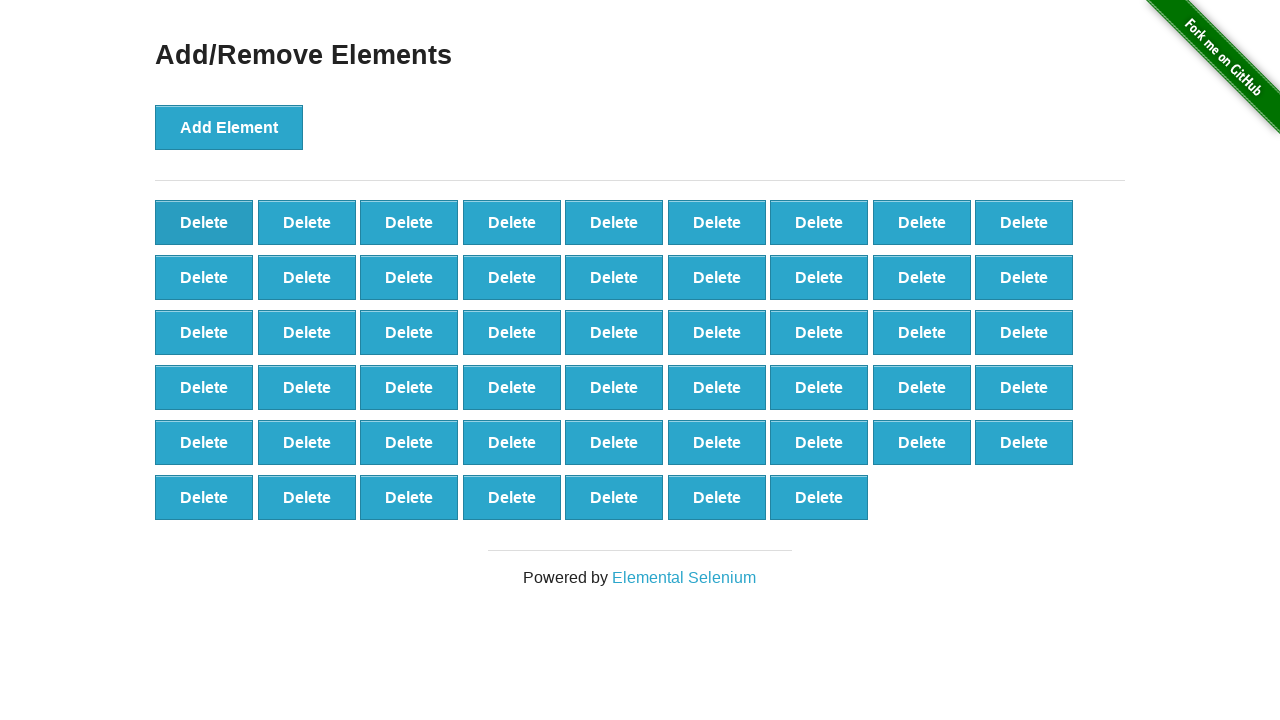

Clicked 'Delete' button to remove element (iteration 49/100) at (204, 222) on button.added-manually >> nth=0
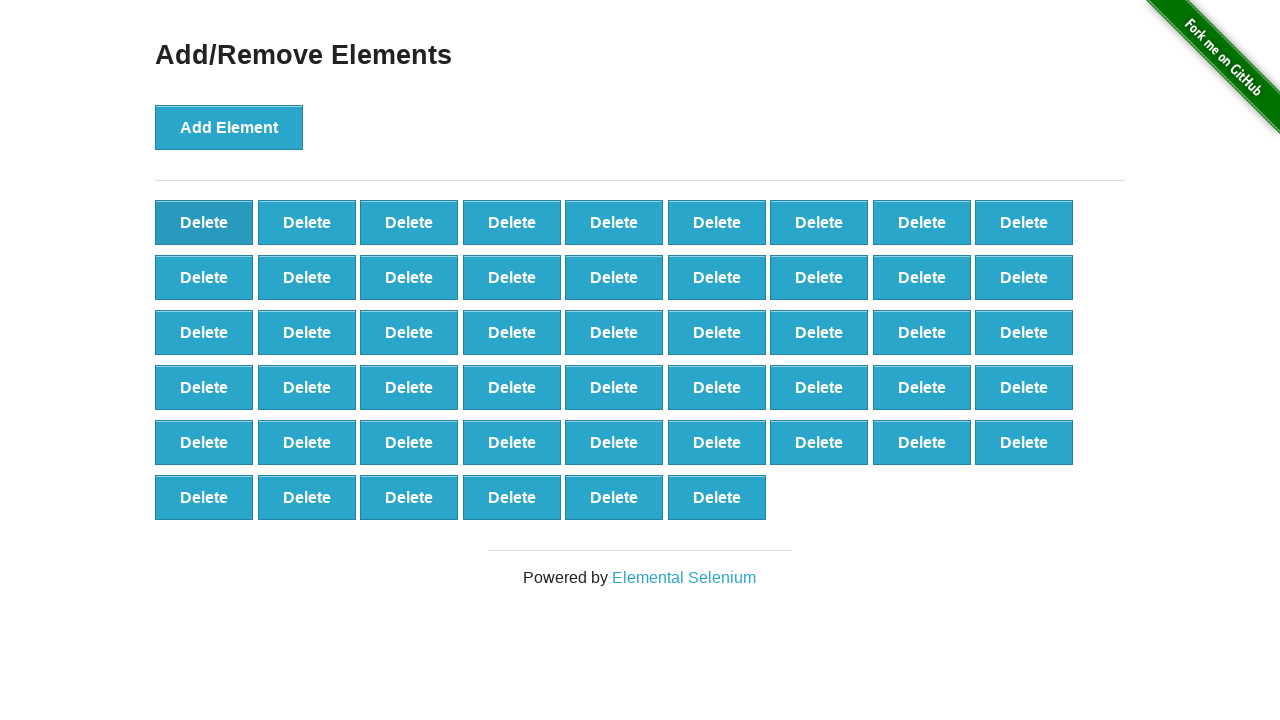

Clicked 'Delete' button to remove element (iteration 50/100) at (204, 222) on button.added-manually >> nth=0
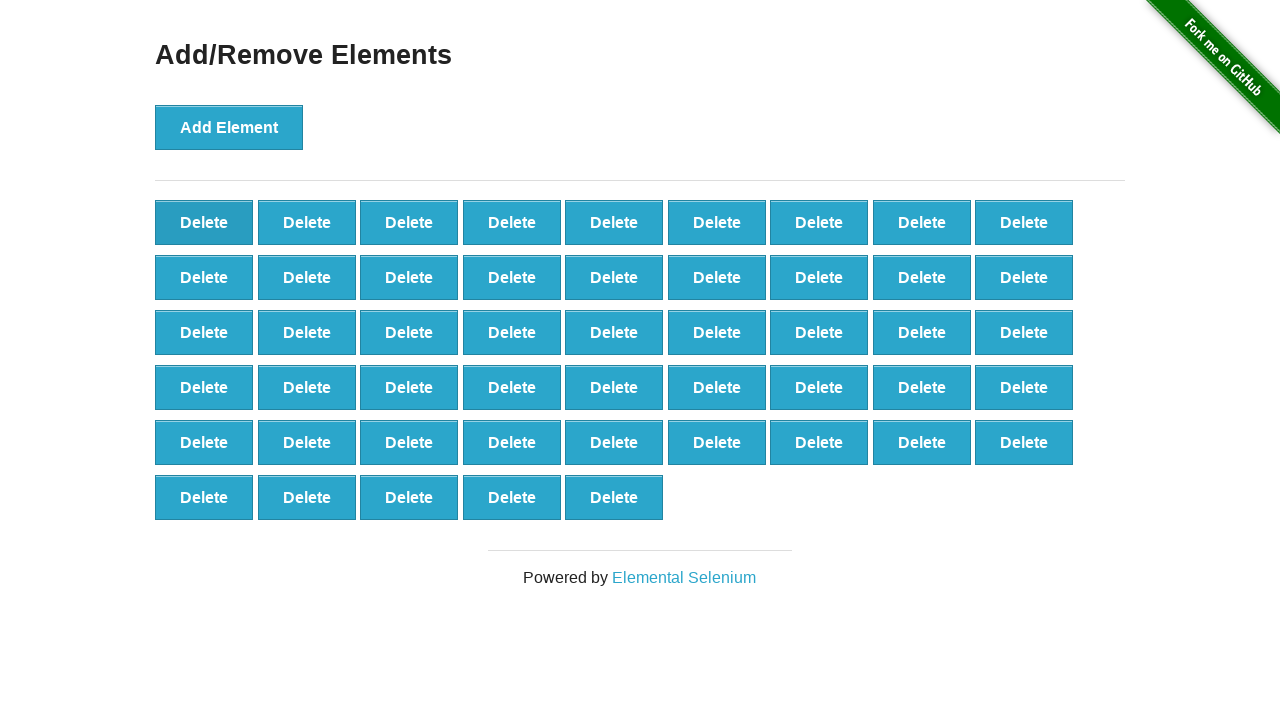

Clicked 'Delete' button to remove element (iteration 51/100) at (204, 222) on button.added-manually >> nth=0
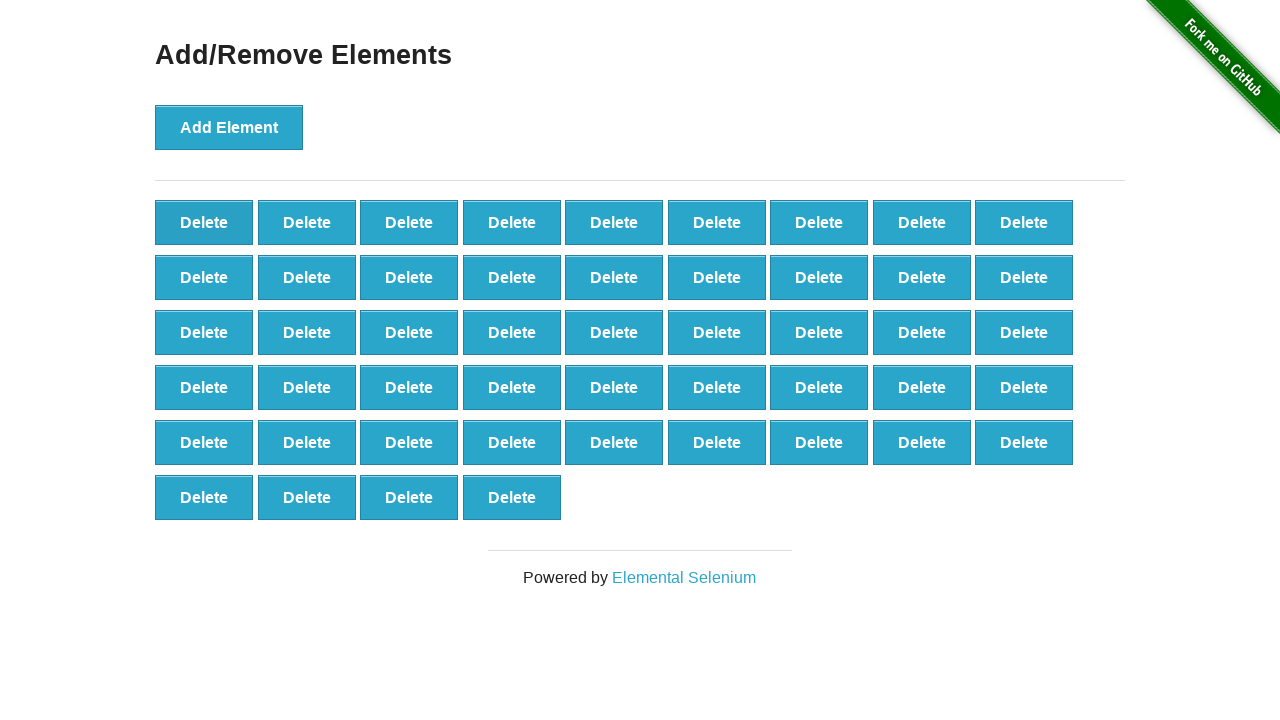

Clicked 'Delete' button to remove element (iteration 52/100) at (204, 222) on button.added-manually >> nth=0
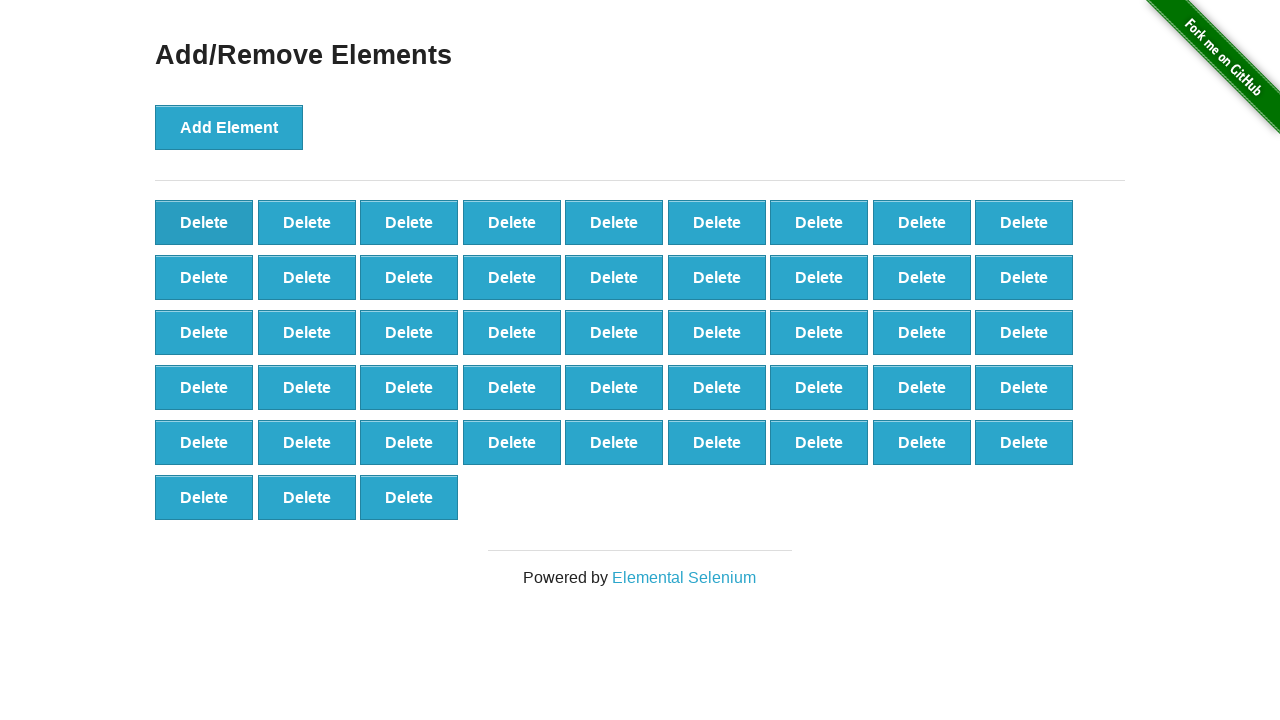

Clicked 'Delete' button to remove element (iteration 53/100) at (204, 222) on button.added-manually >> nth=0
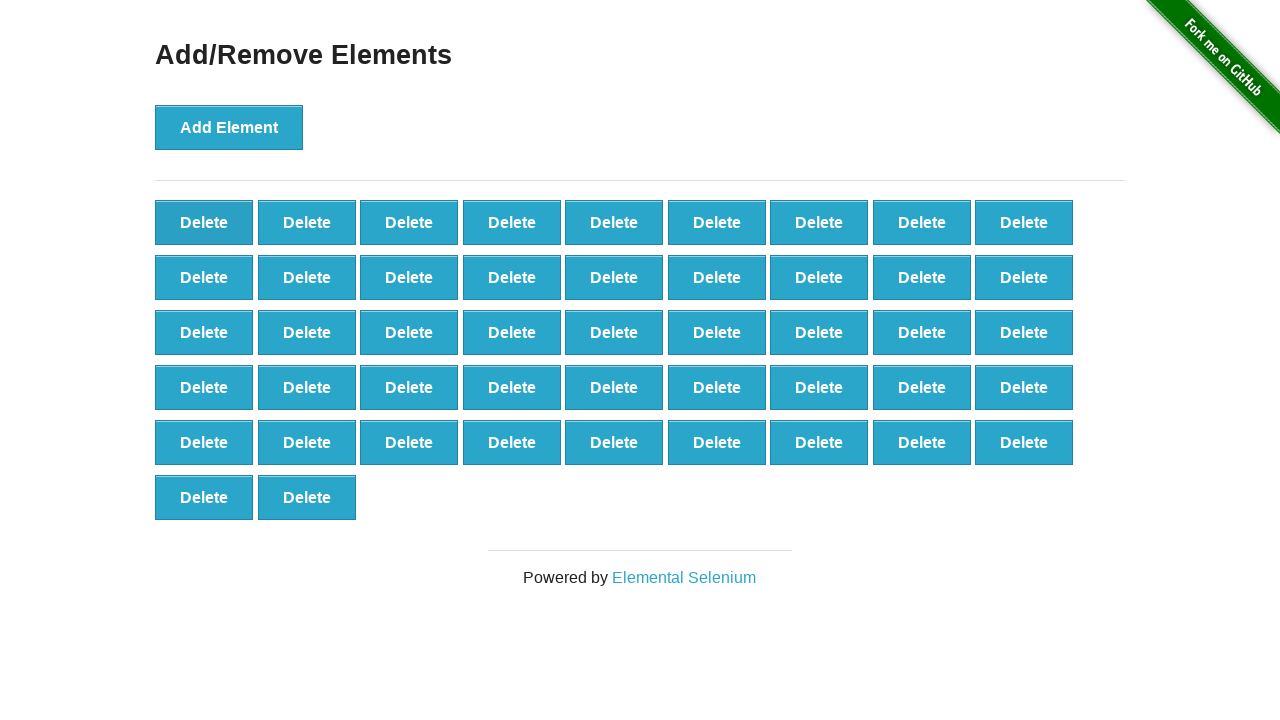

Clicked 'Delete' button to remove element (iteration 54/100) at (204, 222) on button.added-manually >> nth=0
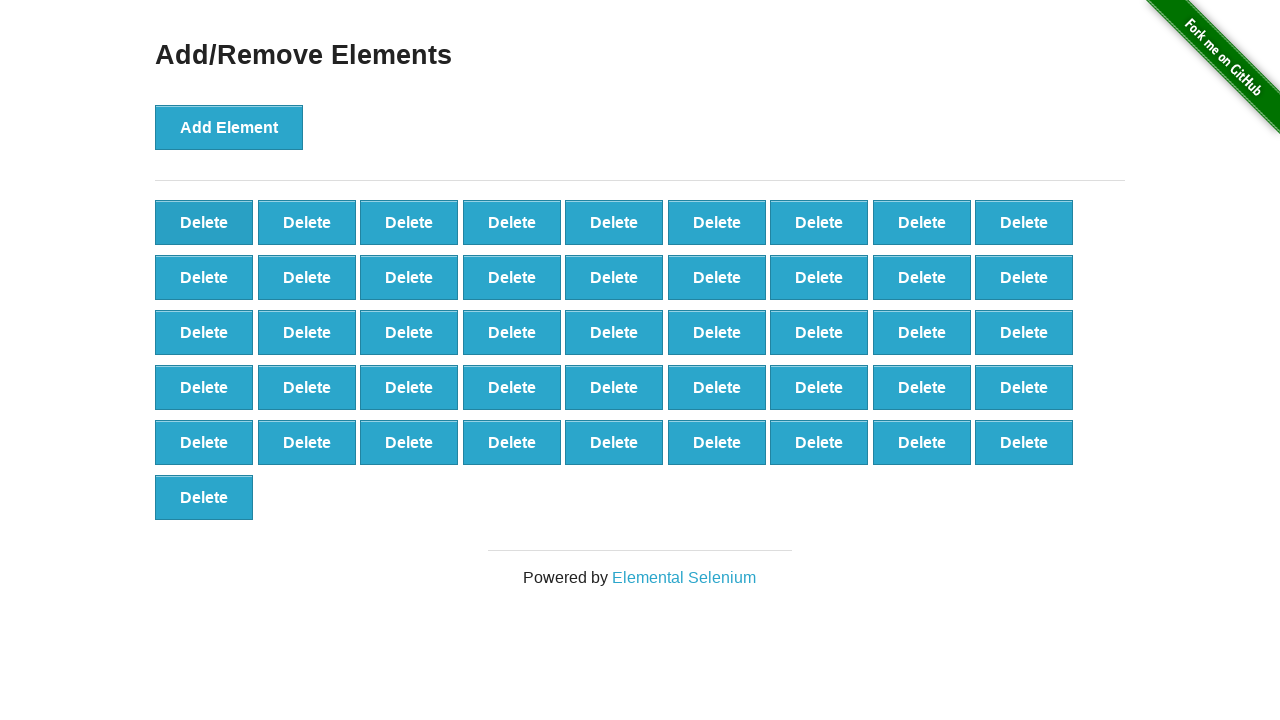

Clicked 'Delete' button to remove element (iteration 55/100) at (204, 222) on button.added-manually >> nth=0
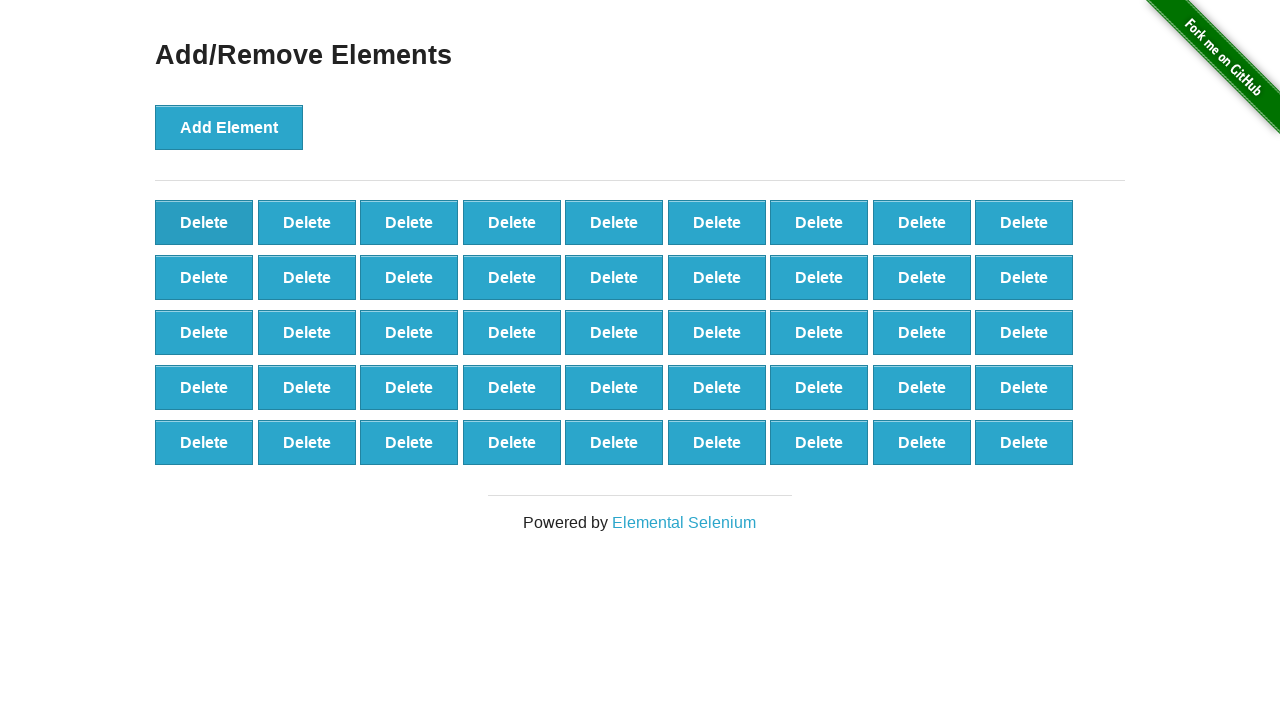

Clicked 'Delete' button to remove element (iteration 56/100) at (204, 222) on button.added-manually >> nth=0
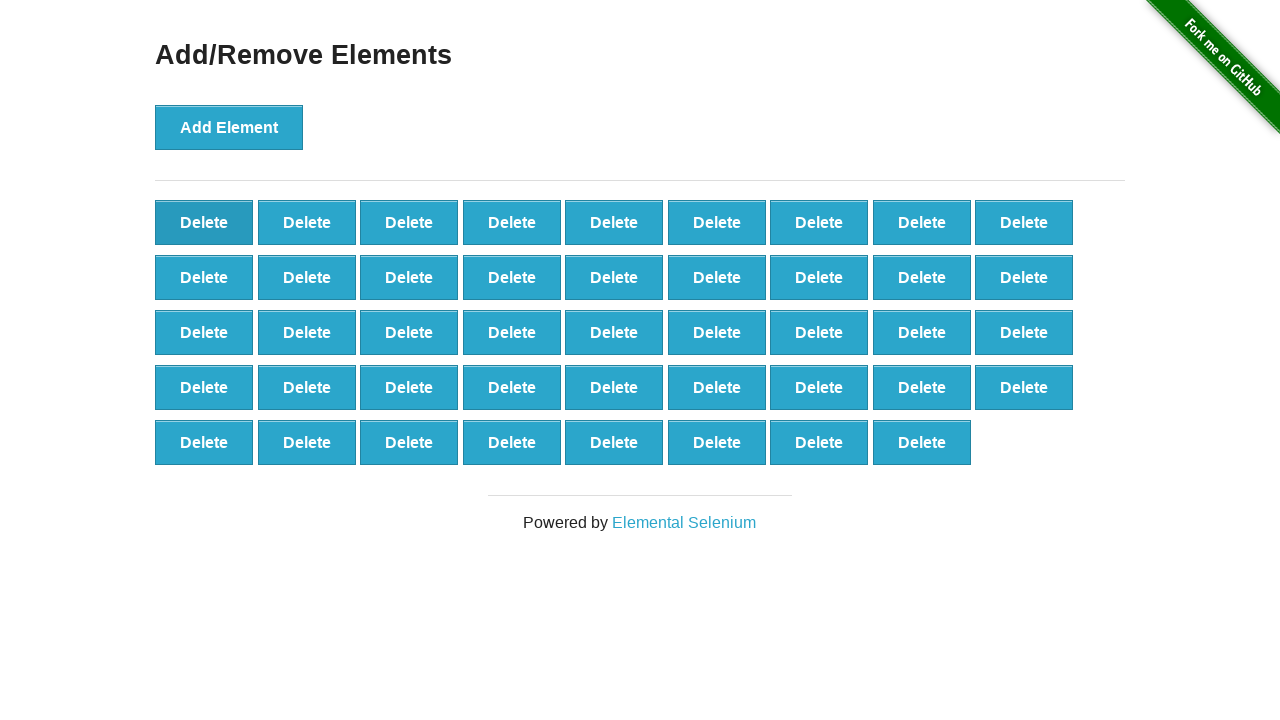

Clicked 'Delete' button to remove element (iteration 57/100) at (204, 222) on button.added-manually >> nth=0
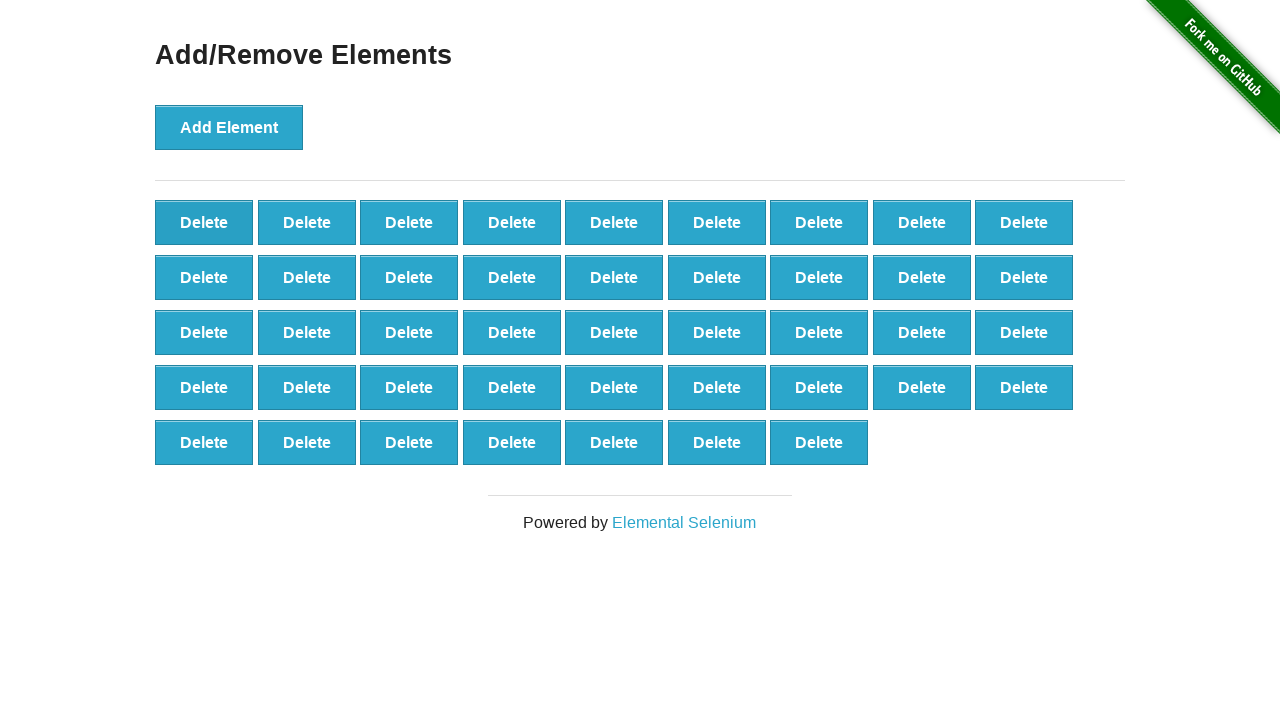

Clicked 'Delete' button to remove element (iteration 58/100) at (204, 222) on button.added-manually >> nth=0
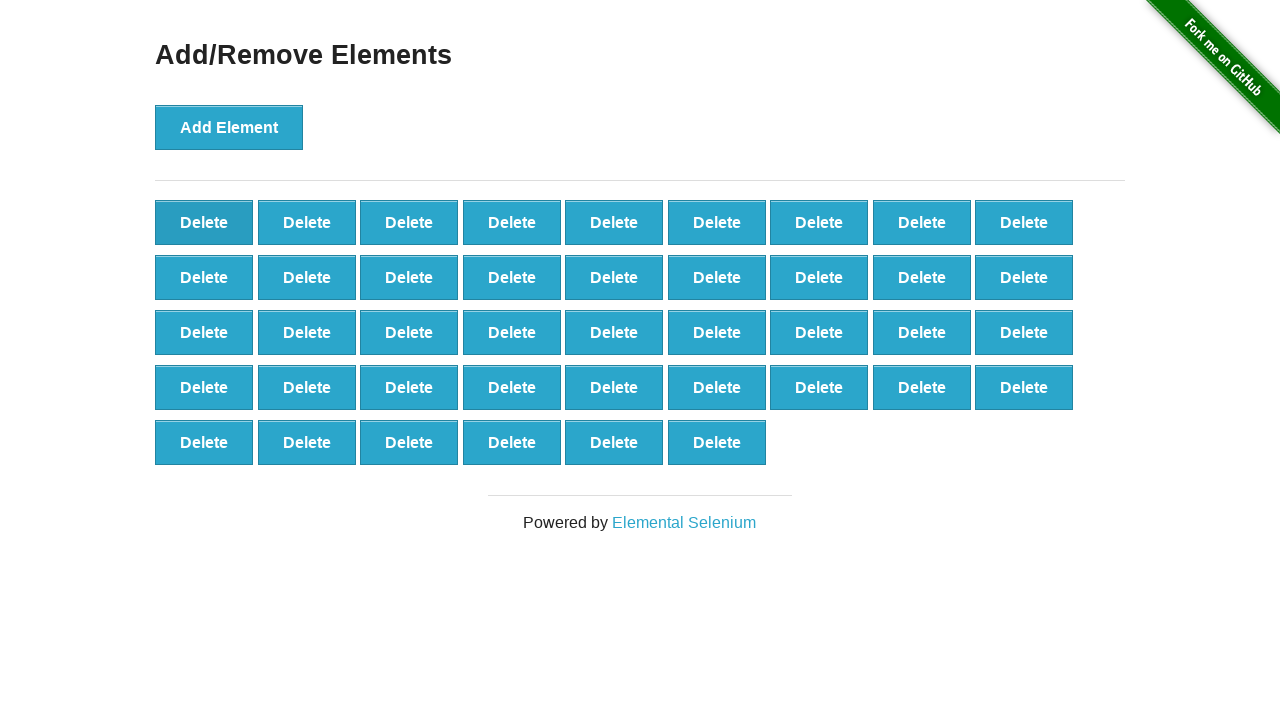

Clicked 'Delete' button to remove element (iteration 59/100) at (204, 222) on button.added-manually >> nth=0
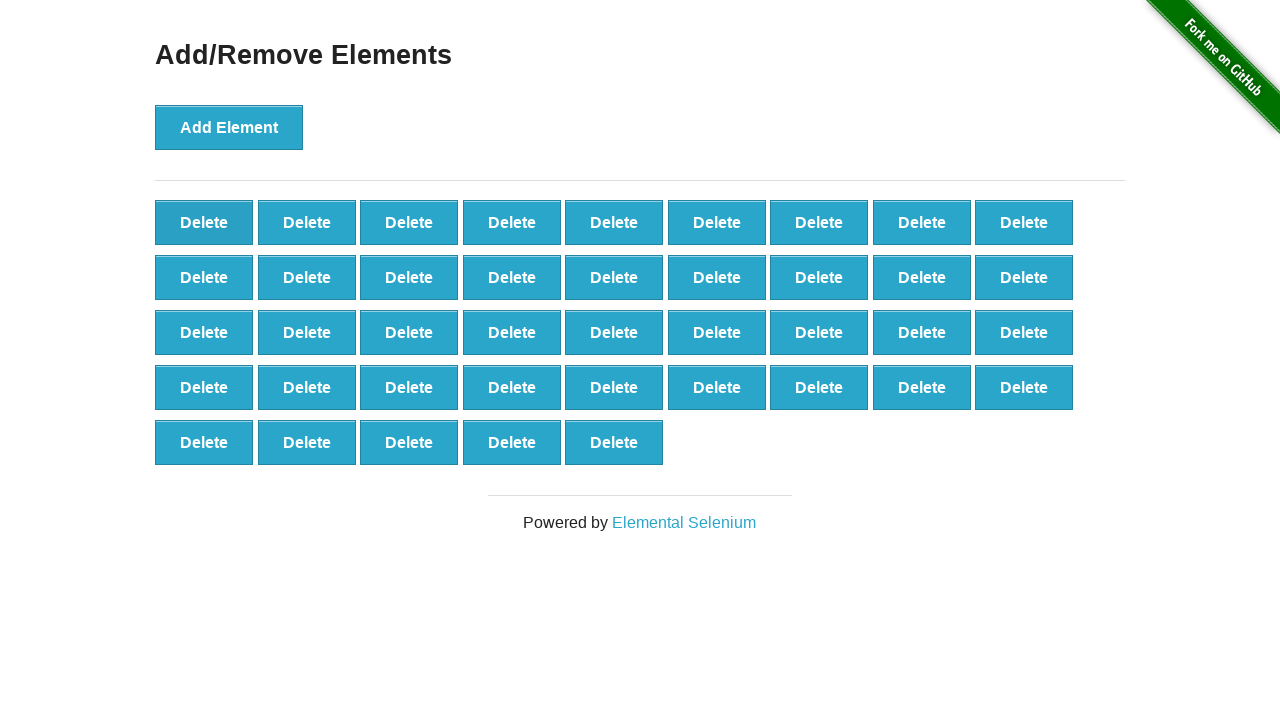

Clicked 'Delete' button to remove element (iteration 60/100) at (204, 222) on button.added-manually >> nth=0
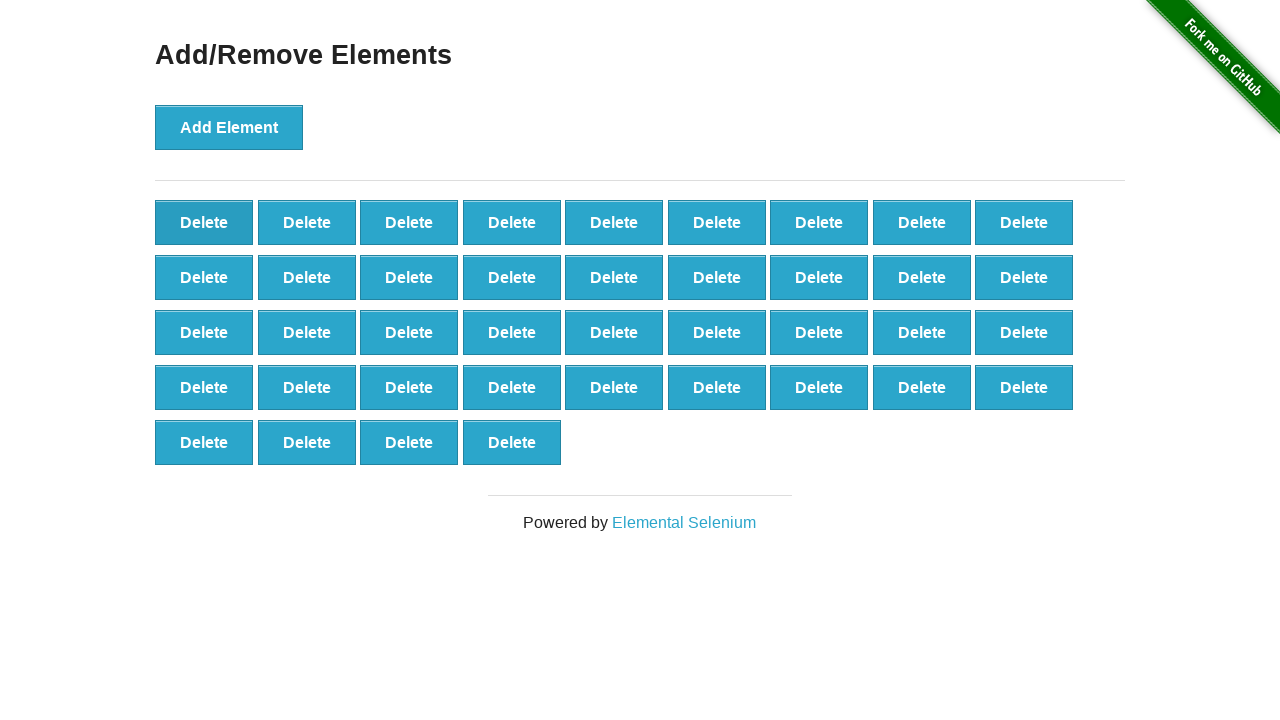

Clicked 'Delete' button to remove element (iteration 61/100) at (204, 222) on button.added-manually >> nth=0
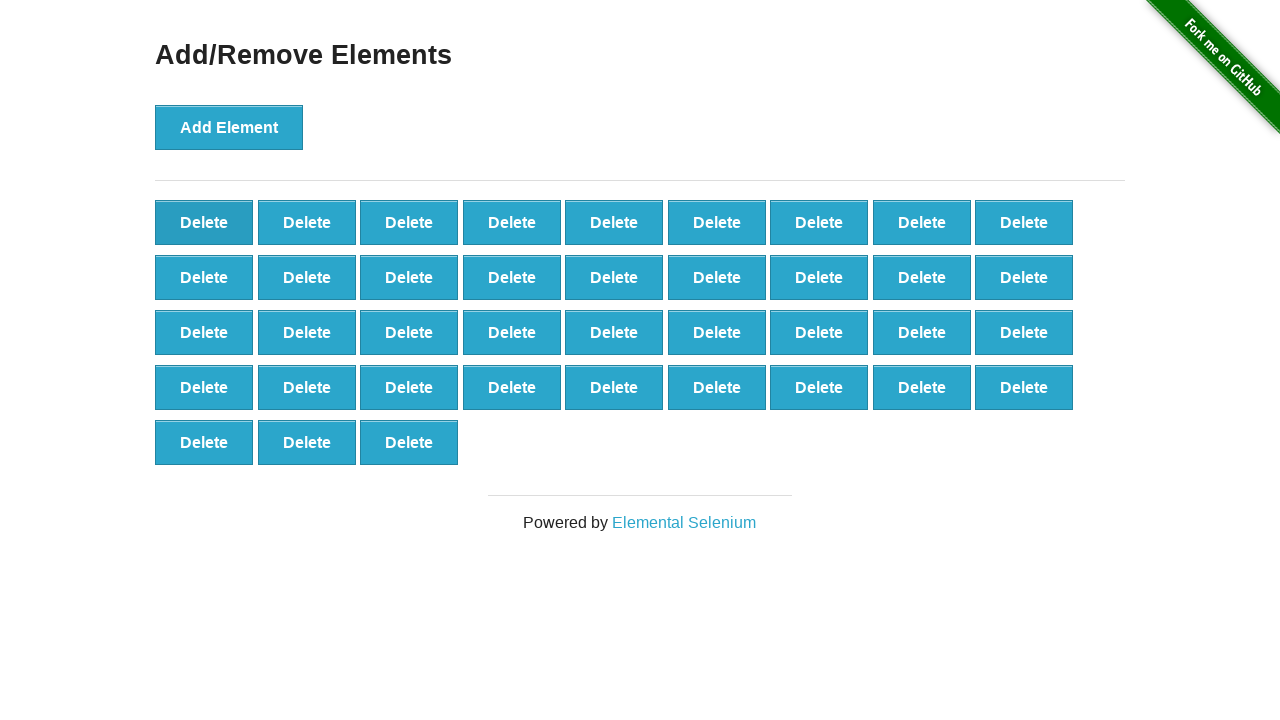

Clicked 'Delete' button to remove element (iteration 62/100) at (204, 222) on button.added-manually >> nth=0
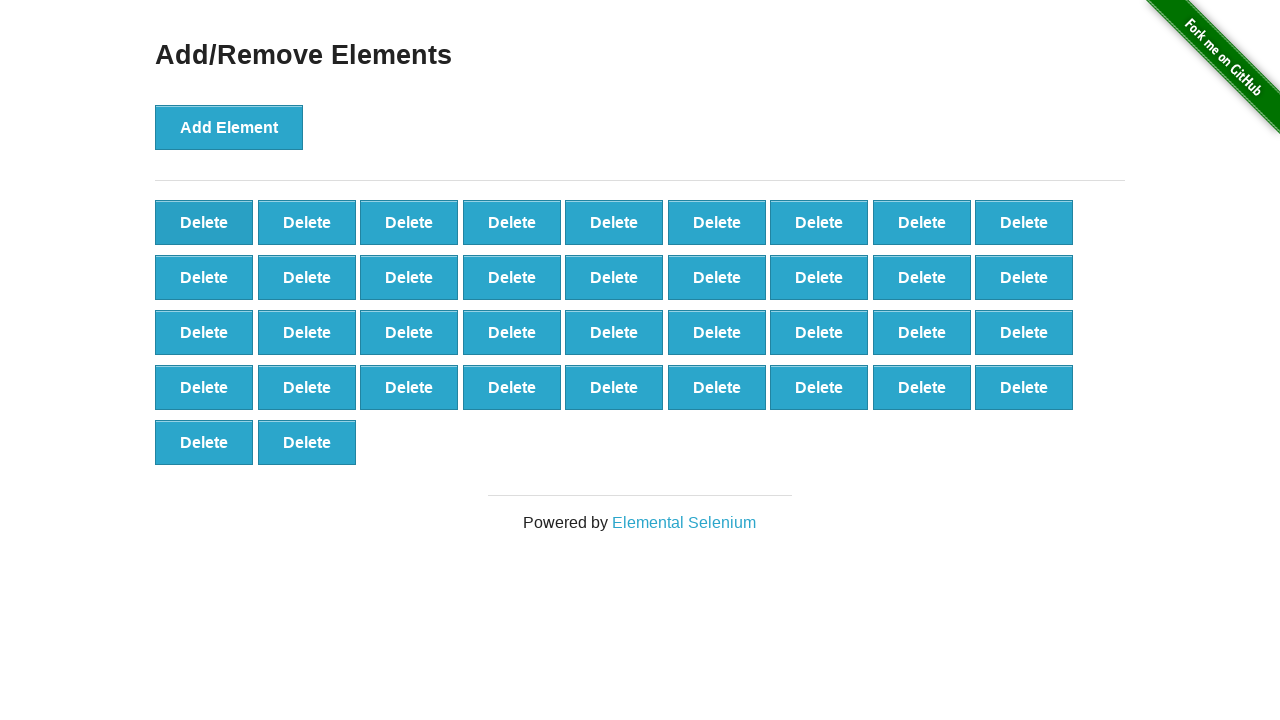

Clicked 'Delete' button to remove element (iteration 63/100) at (204, 222) on button.added-manually >> nth=0
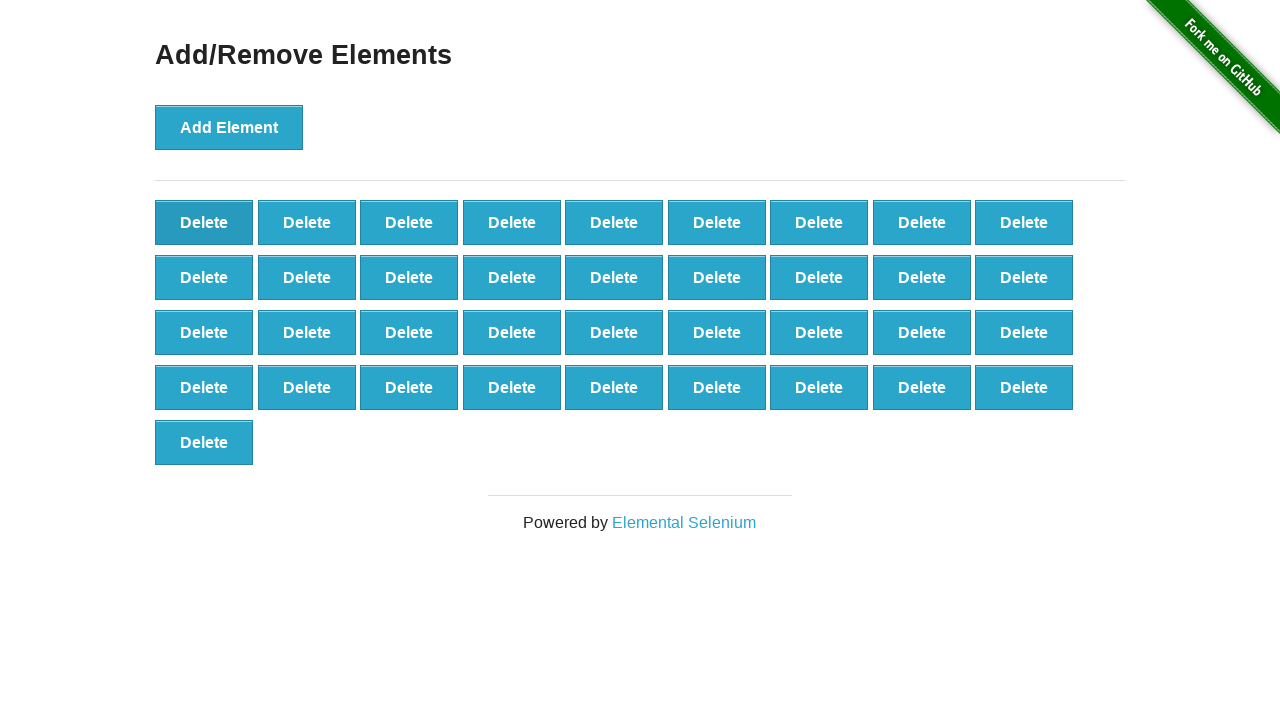

Clicked 'Delete' button to remove element (iteration 64/100) at (204, 222) on button.added-manually >> nth=0
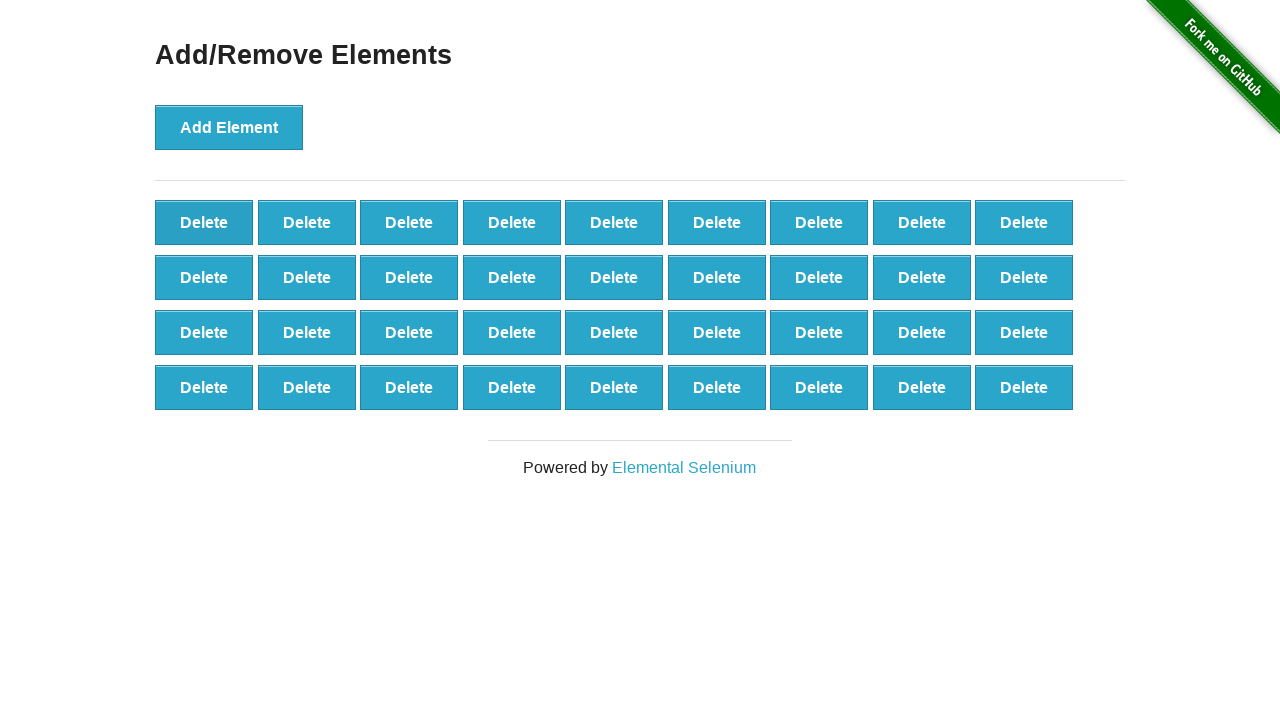

Clicked 'Delete' button to remove element (iteration 65/100) at (204, 222) on button.added-manually >> nth=0
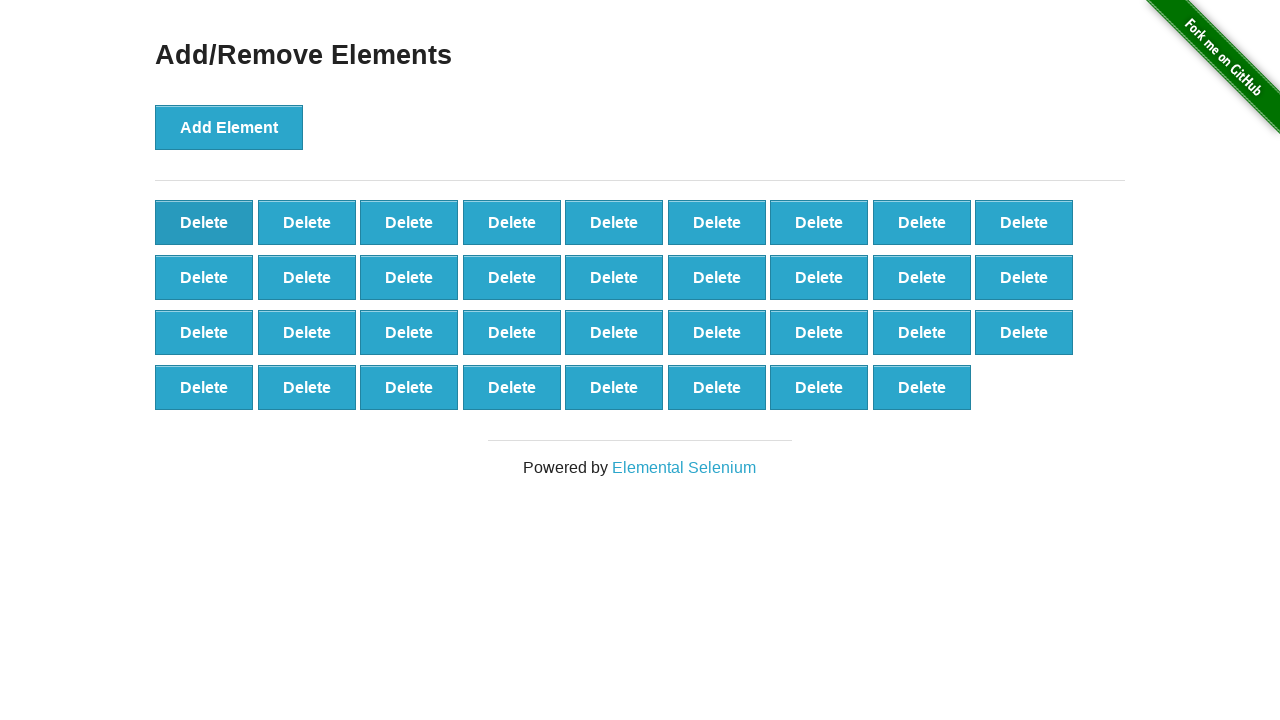

Clicked 'Delete' button to remove element (iteration 66/100) at (204, 222) on button.added-manually >> nth=0
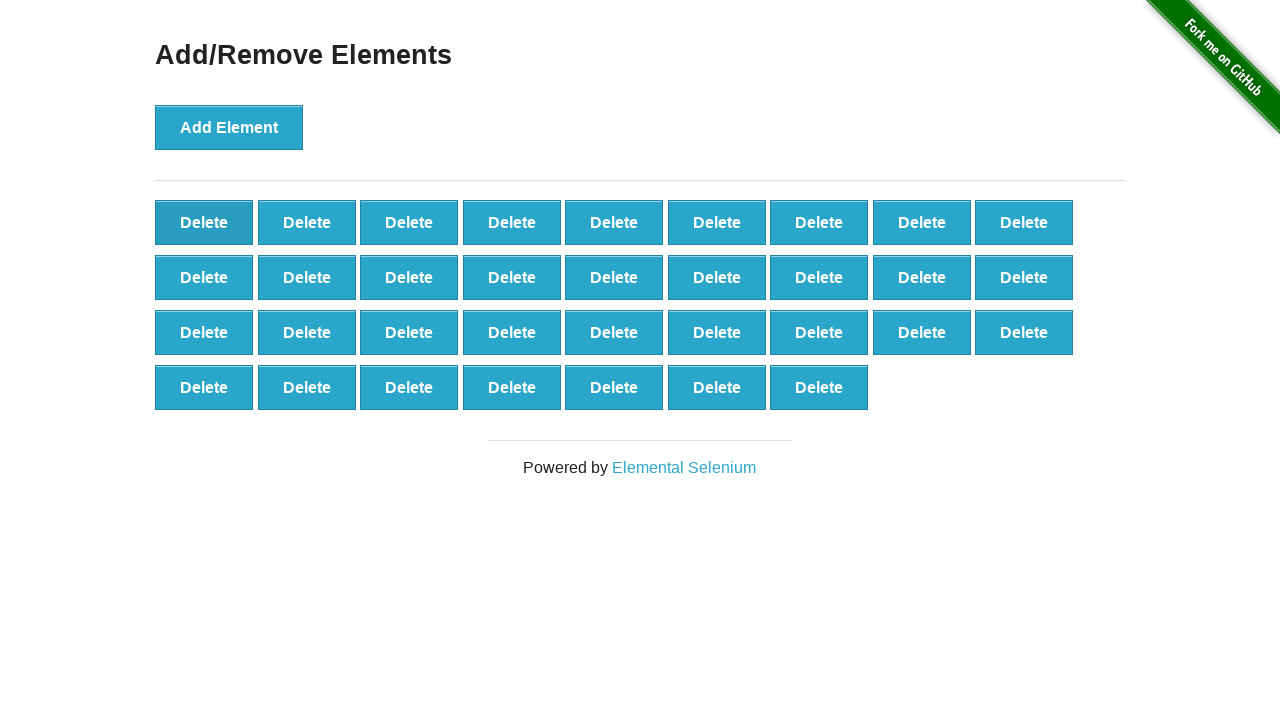

Clicked 'Delete' button to remove element (iteration 67/100) at (204, 222) on button.added-manually >> nth=0
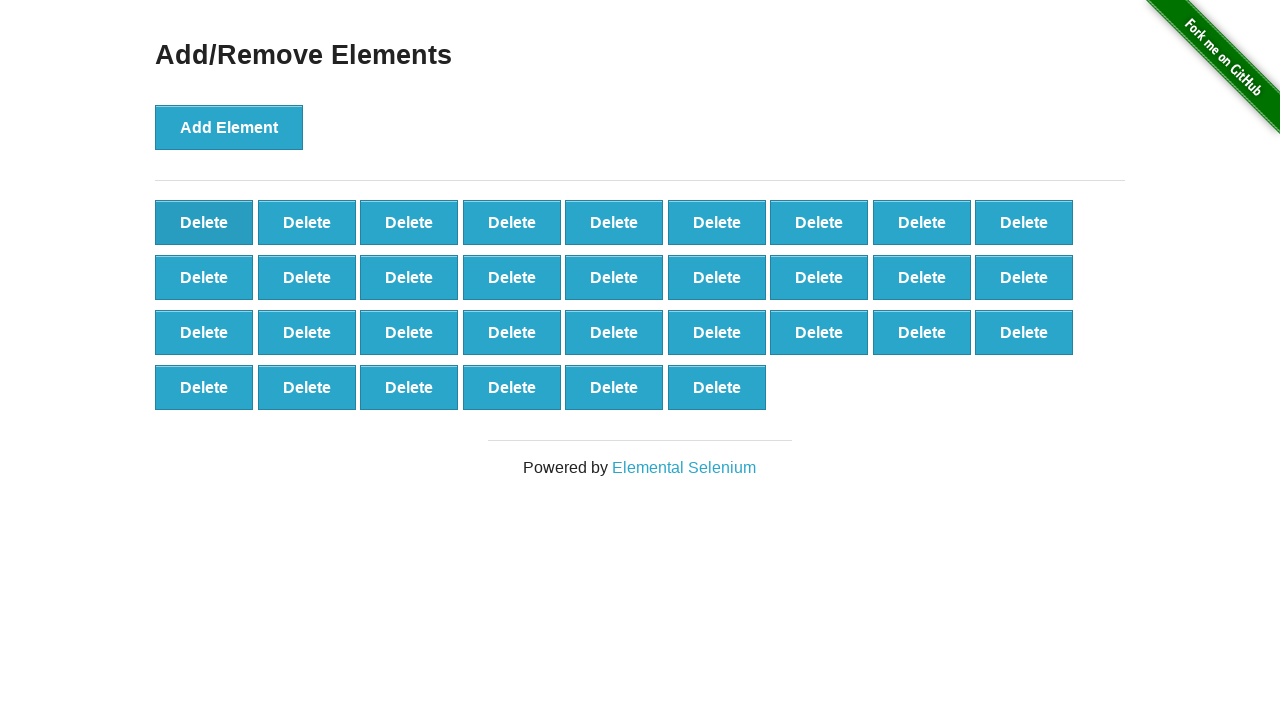

Clicked 'Delete' button to remove element (iteration 68/100) at (204, 222) on button.added-manually >> nth=0
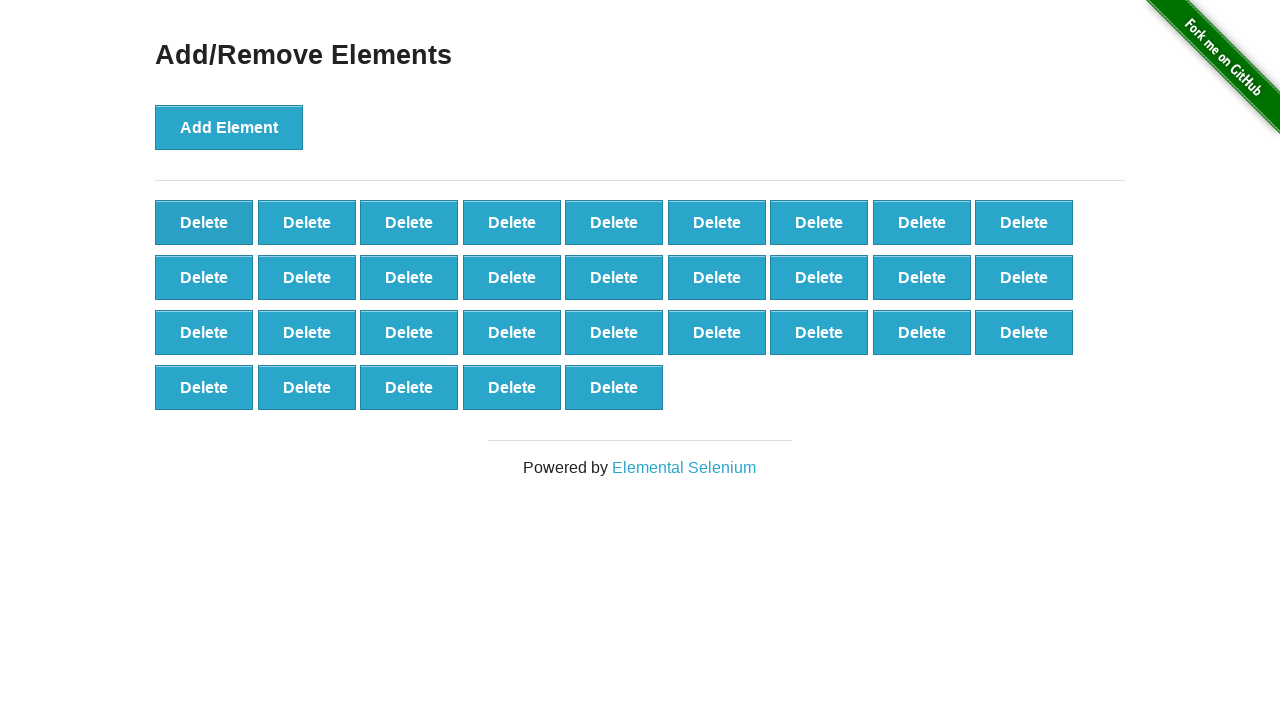

Clicked 'Delete' button to remove element (iteration 69/100) at (204, 222) on button.added-manually >> nth=0
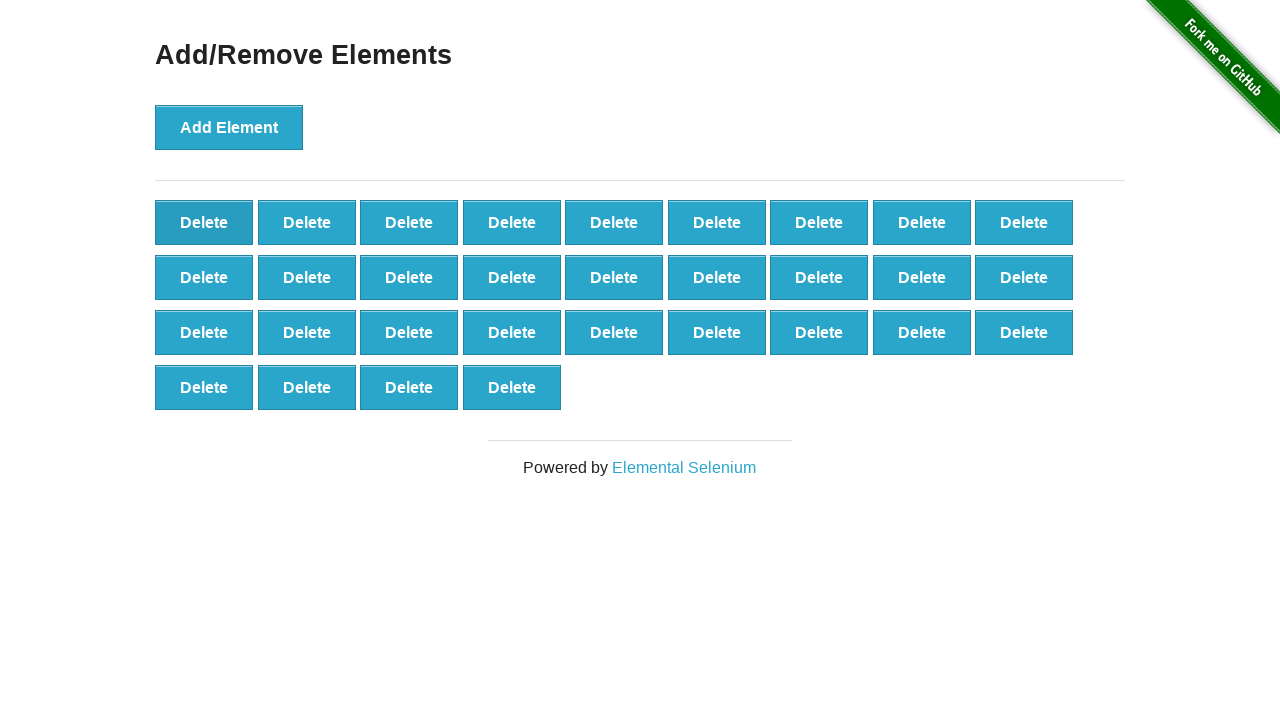

Clicked 'Delete' button to remove element (iteration 70/100) at (204, 222) on button.added-manually >> nth=0
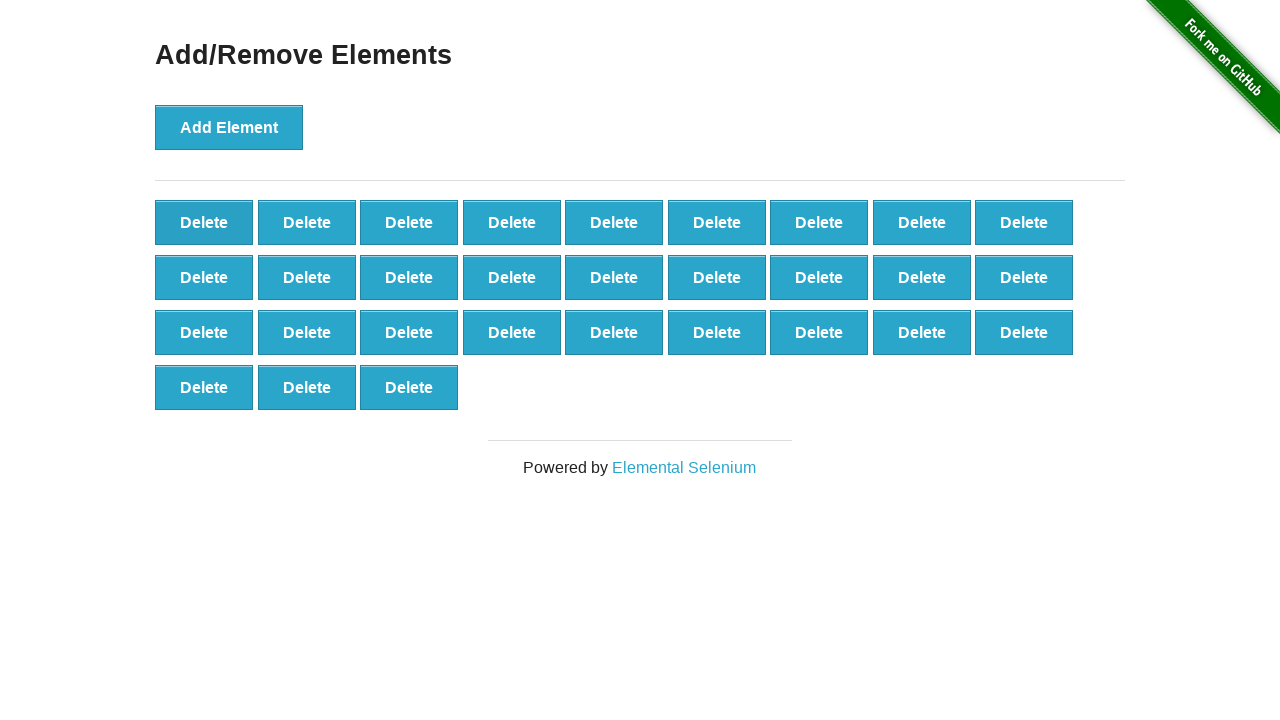

Clicked 'Delete' button to remove element (iteration 71/100) at (204, 222) on button.added-manually >> nth=0
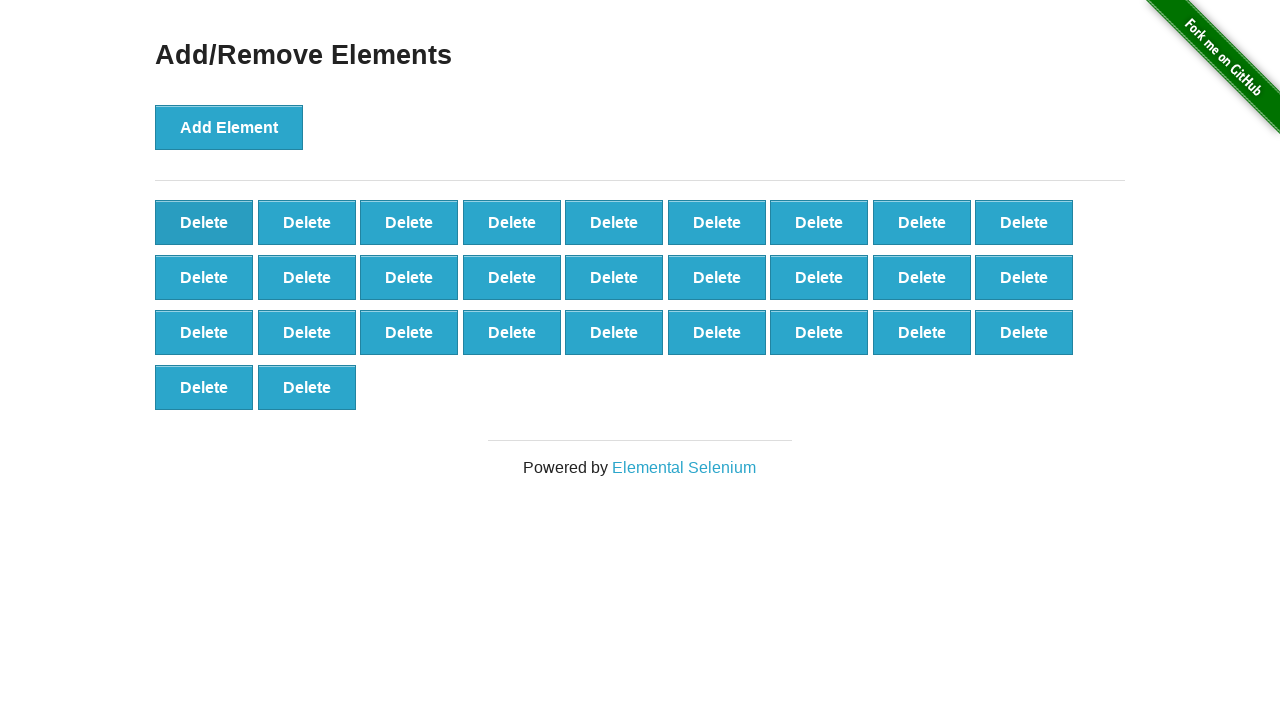

Clicked 'Delete' button to remove element (iteration 72/100) at (204, 222) on button.added-manually >> nth=0
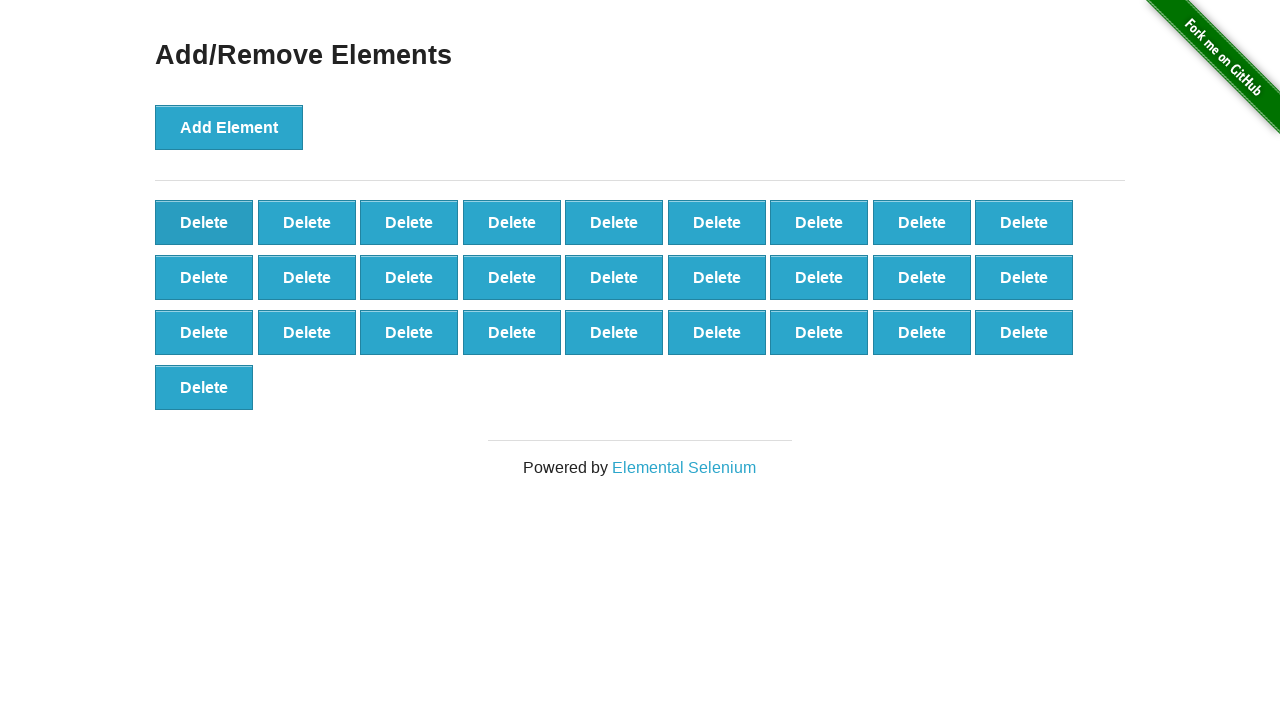

Clicked 'Delete' button to remove element (iteration 73/100) at (204, 222) on button.added-manually >> nth=0
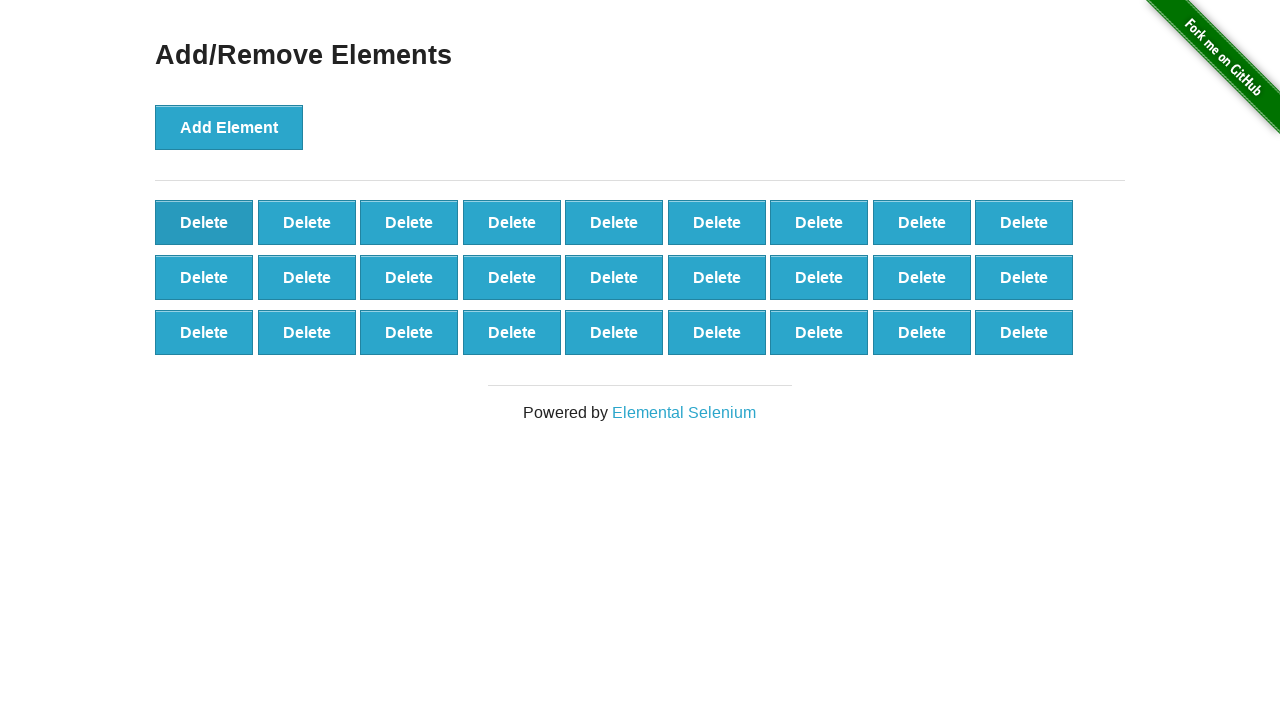

Clicked 'Delete' button to remove element (iteration 74/100) at (204, 222) on button.added-manually >> nth=0
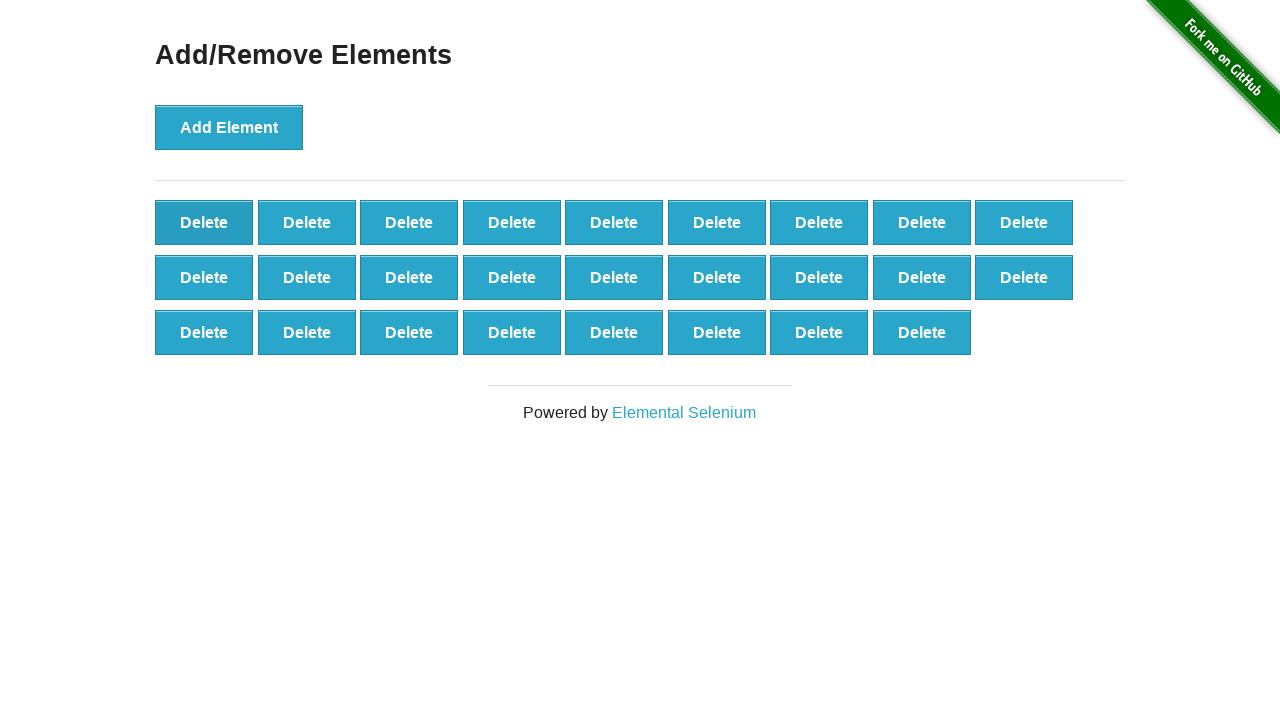

Clicked 'Delete' button to remove element (iteration 75/100) at (204, 222) on button.added-manually >> nth=0
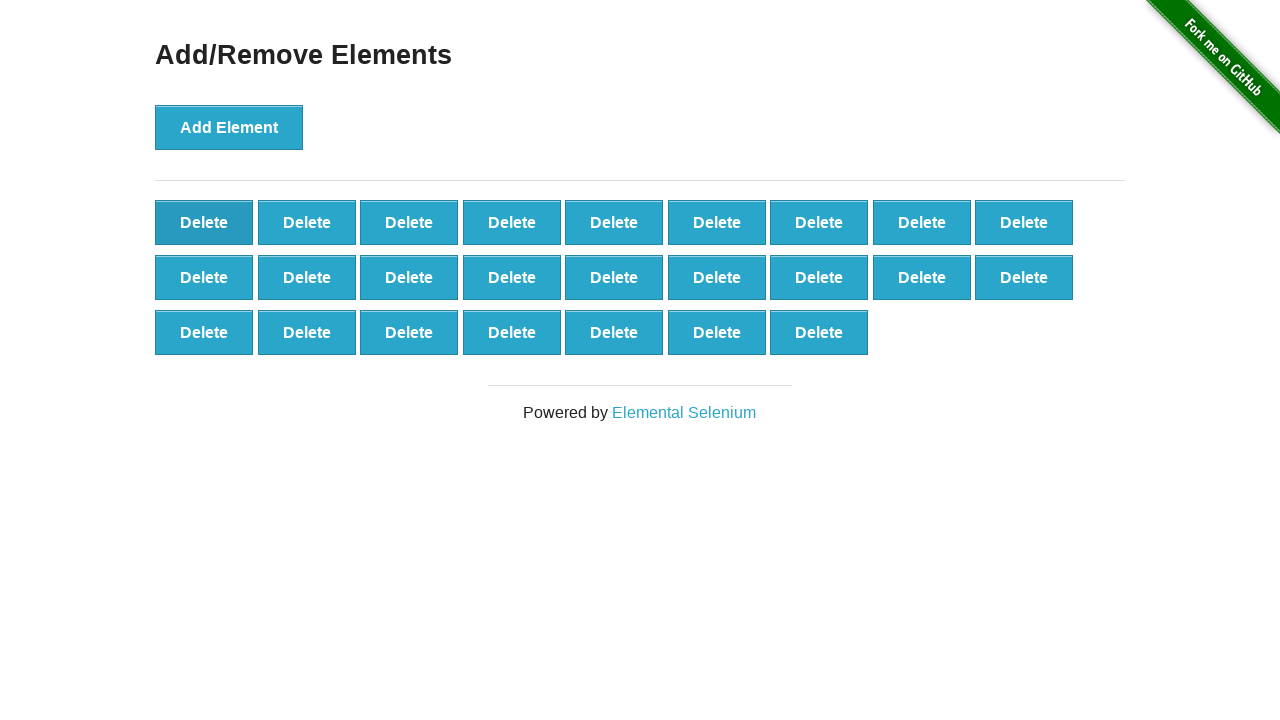

Clicked 'Delete' button to remove element (iteration 76/100) at (204, 222) on button.added-manually >> nth=0
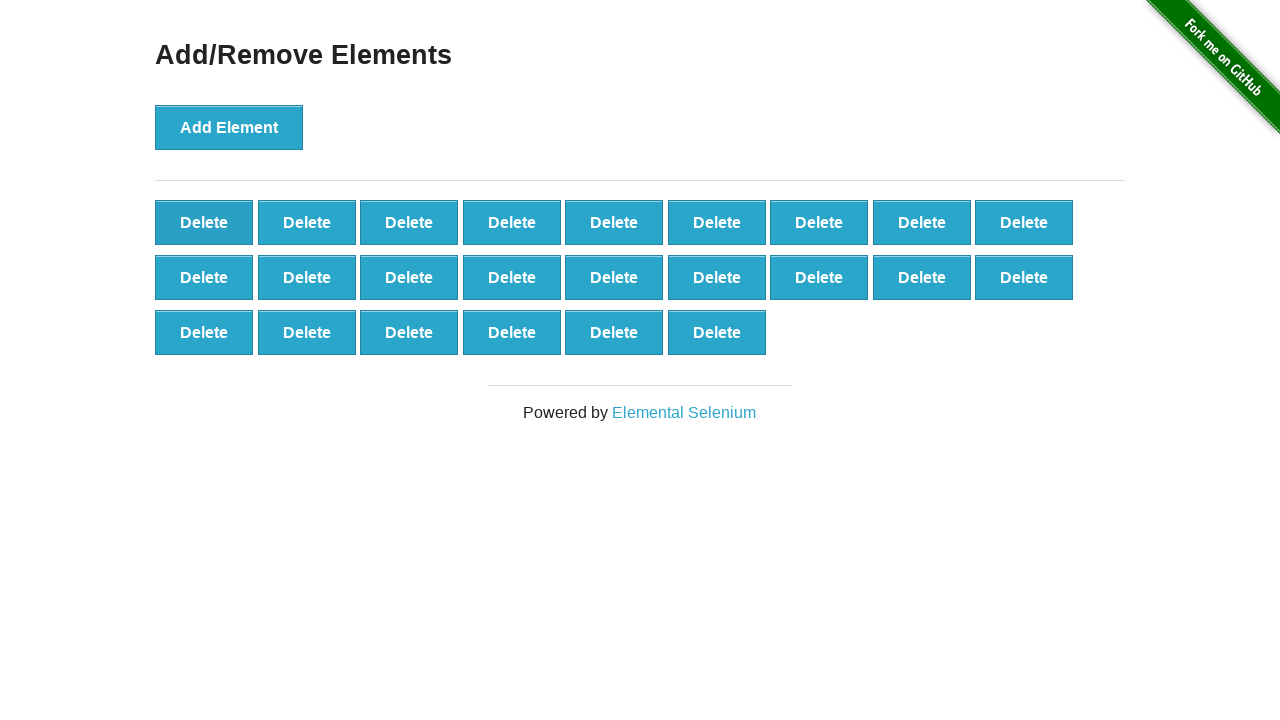

Clicked 'Delete' button to remove element (iteration 77/100) at (204, 222) on button.added-manually >> nth=0
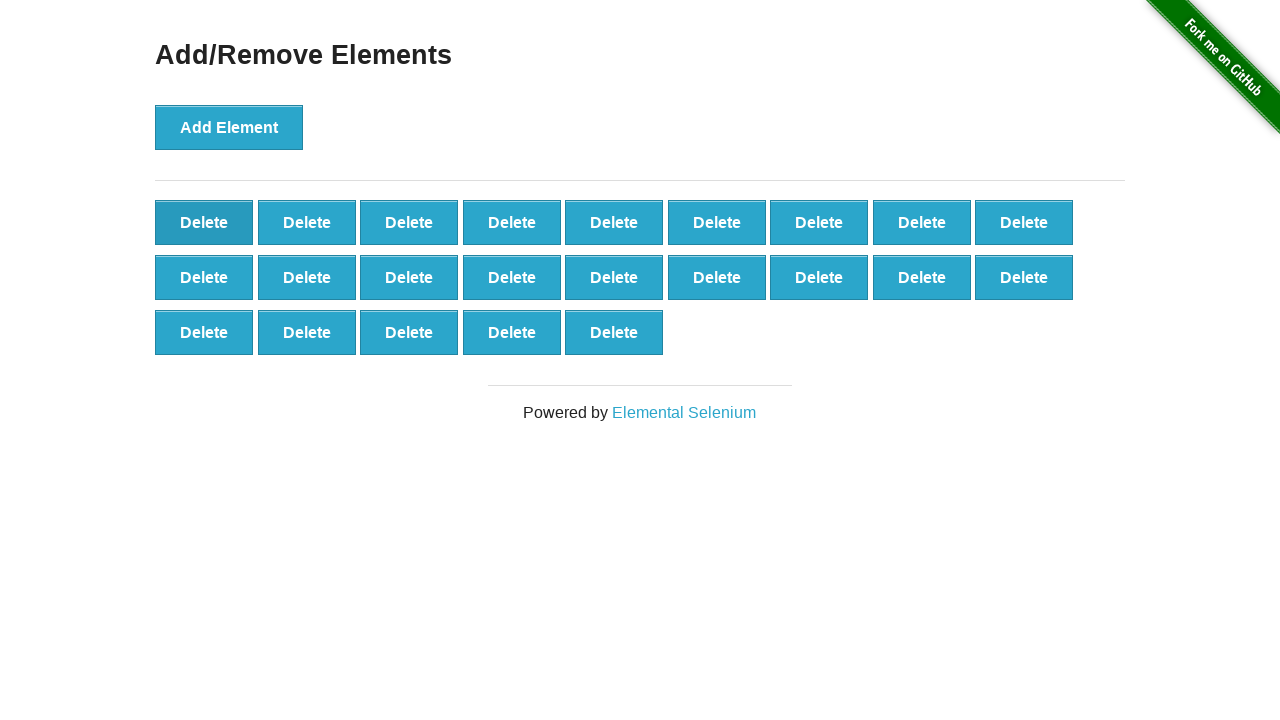

Clicked 'Delete' button to remove element (iteration 78/100) at (204, 222) on button.added-manually >> nth=0
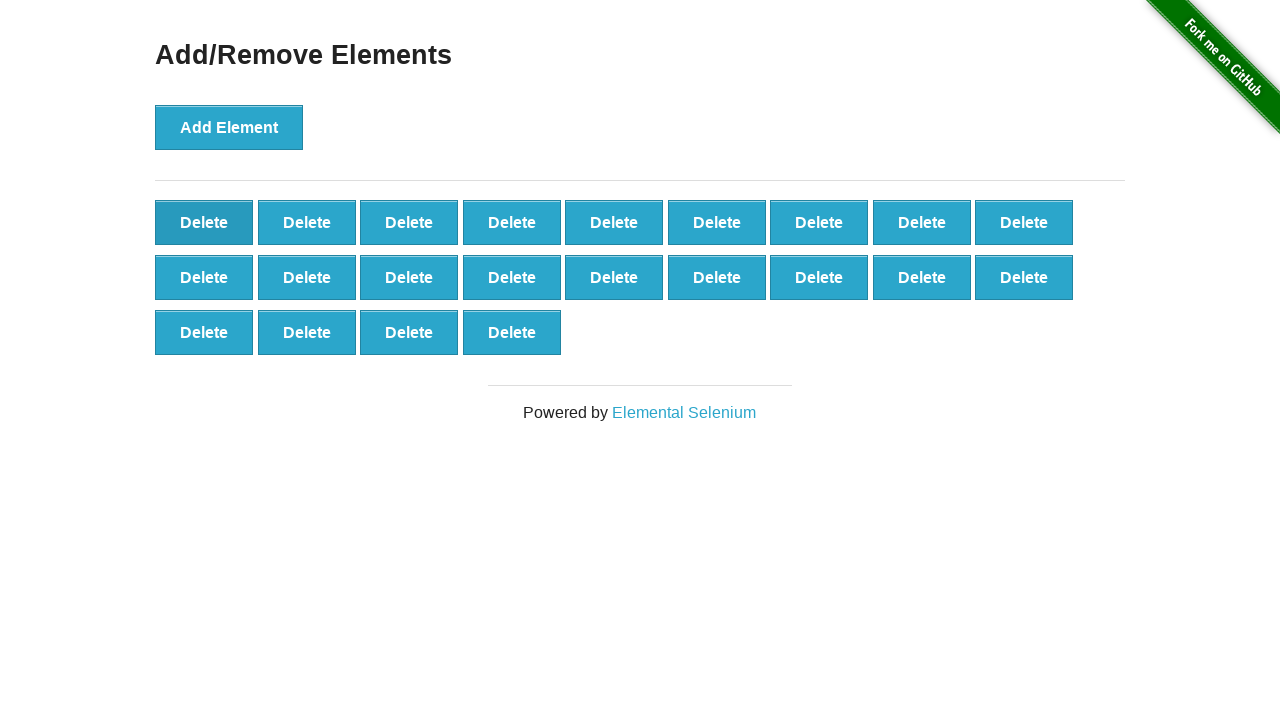

Clicked 'Delete' button to remove element (iteration 79/100) at (204, 222) on button.added-manually >> nth=0
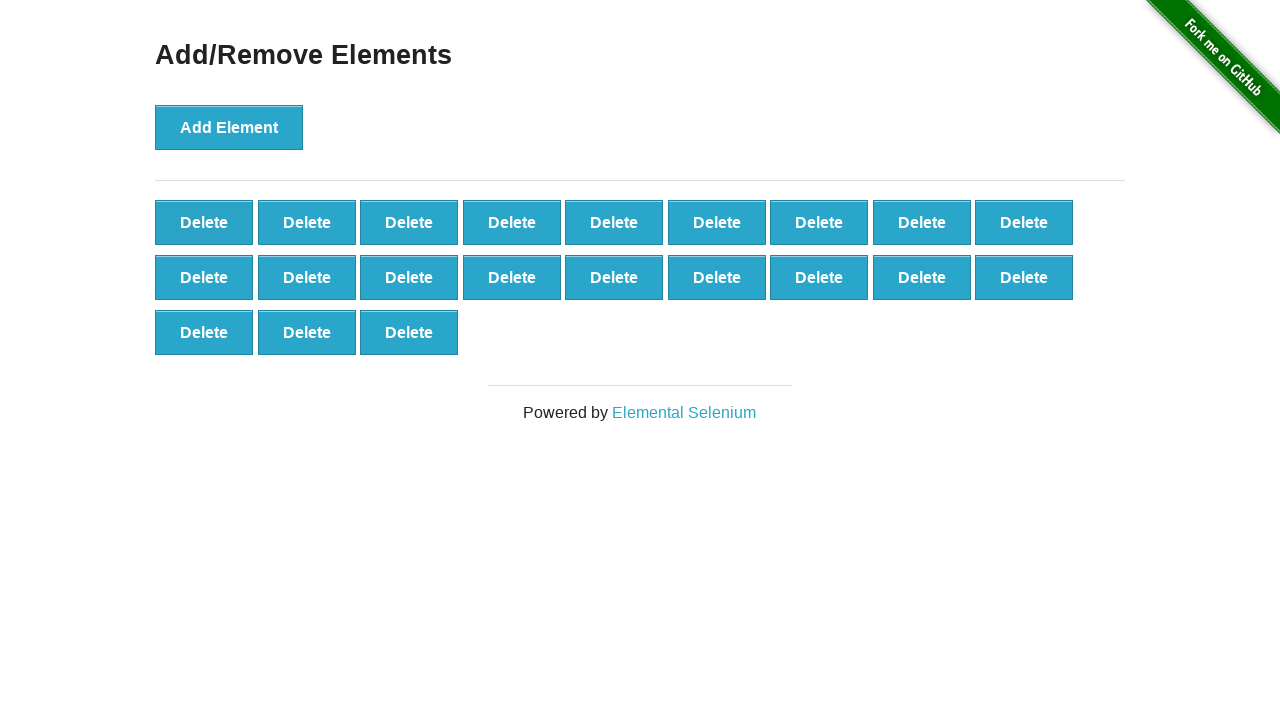

Clicked 'Delete' button to remove element (iteration 80/100) at (204, 222) on button.added-manually >> nth=0
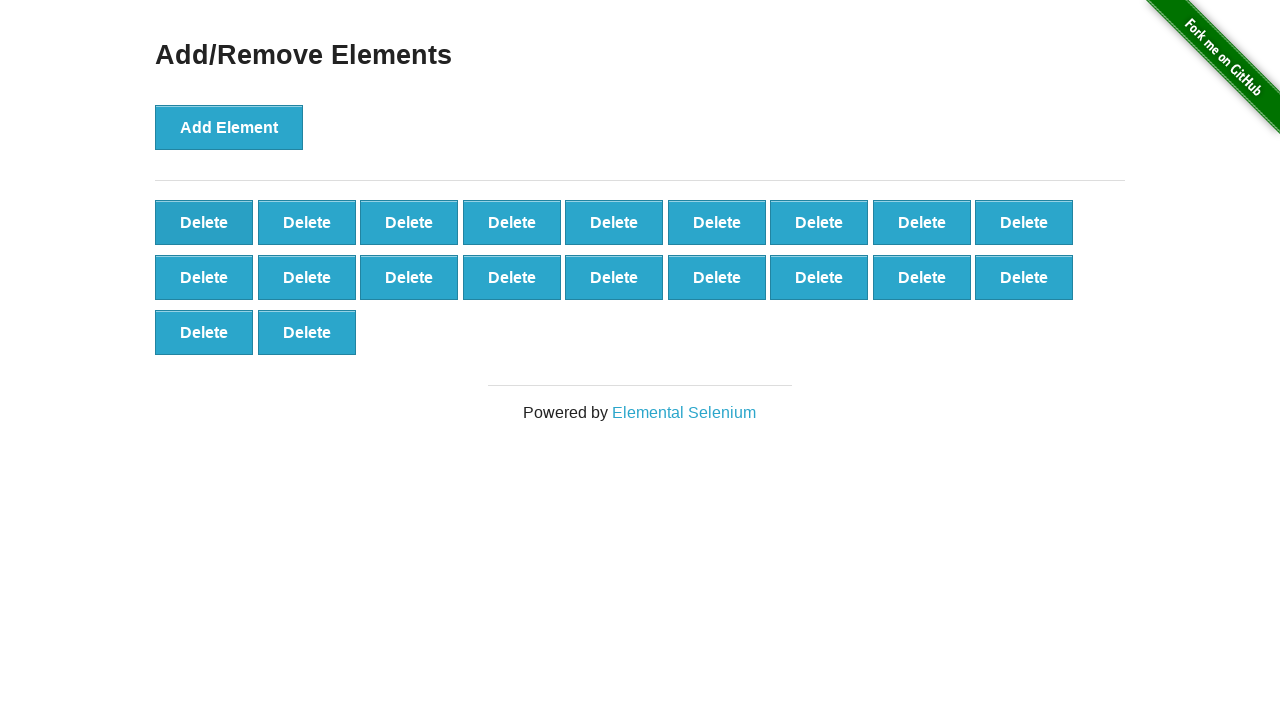

Clicked 'Delete' button to remove element (iteration 81/100) at (204, 222) on button.added-manually >> nth=0
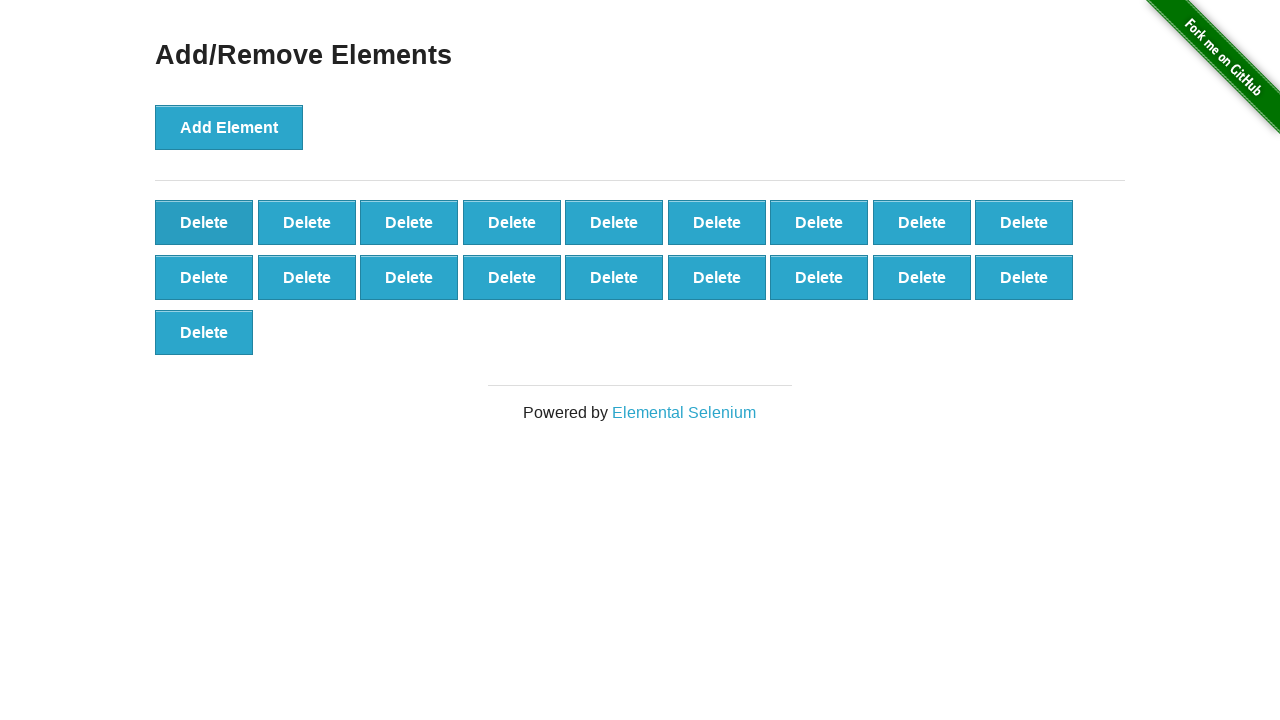

Clicked 'Delete' button to remove element (iteration 82/100) at (204, 222) on button.added-manually >> nth=0
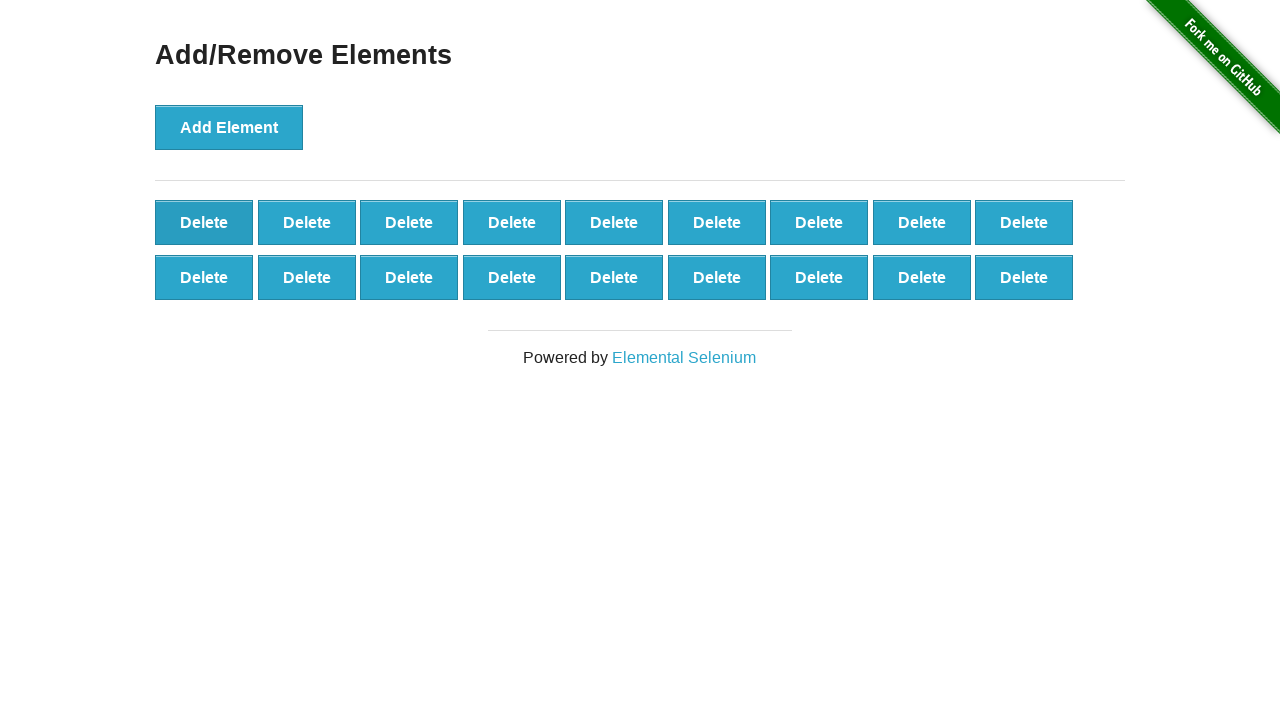

Clicked 'Delete' button to remove element (iteration 83/100) at (204, 222) on button.added-manually >> nth=0
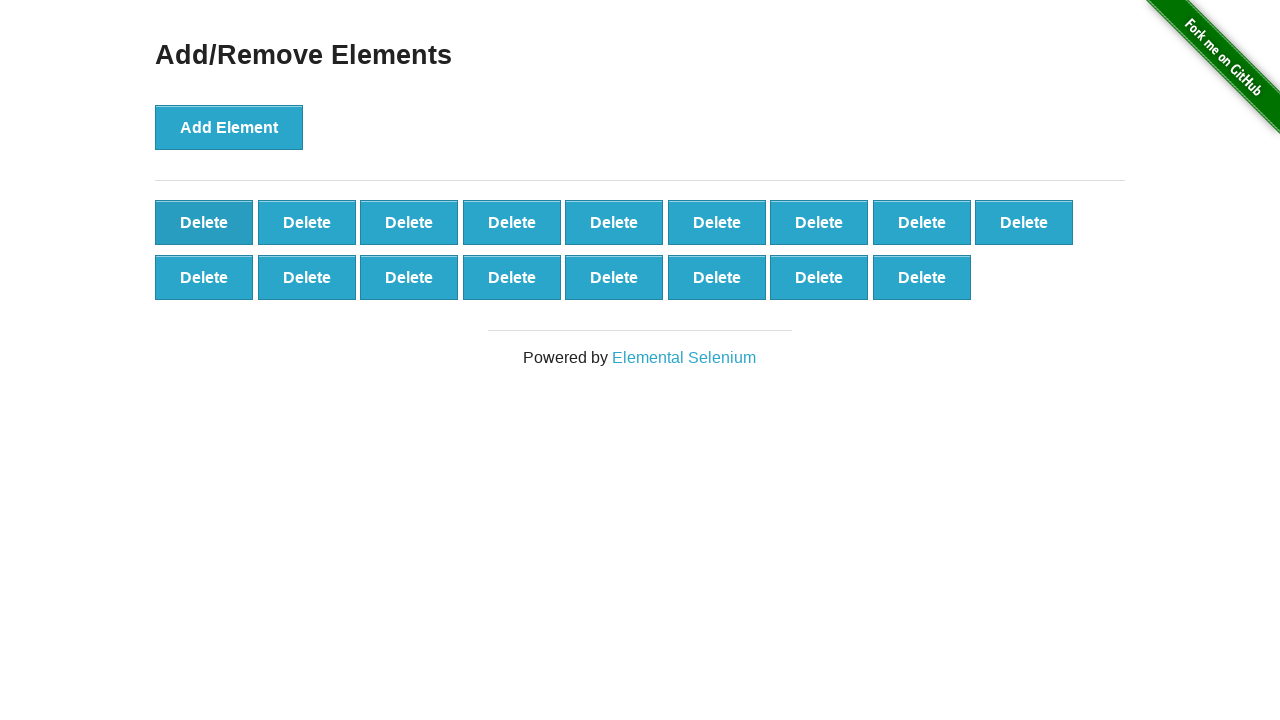

Clicked 'Delete' button to remove element (iteration 84/100) at (204, 222) on button.added-manually >> nth=0
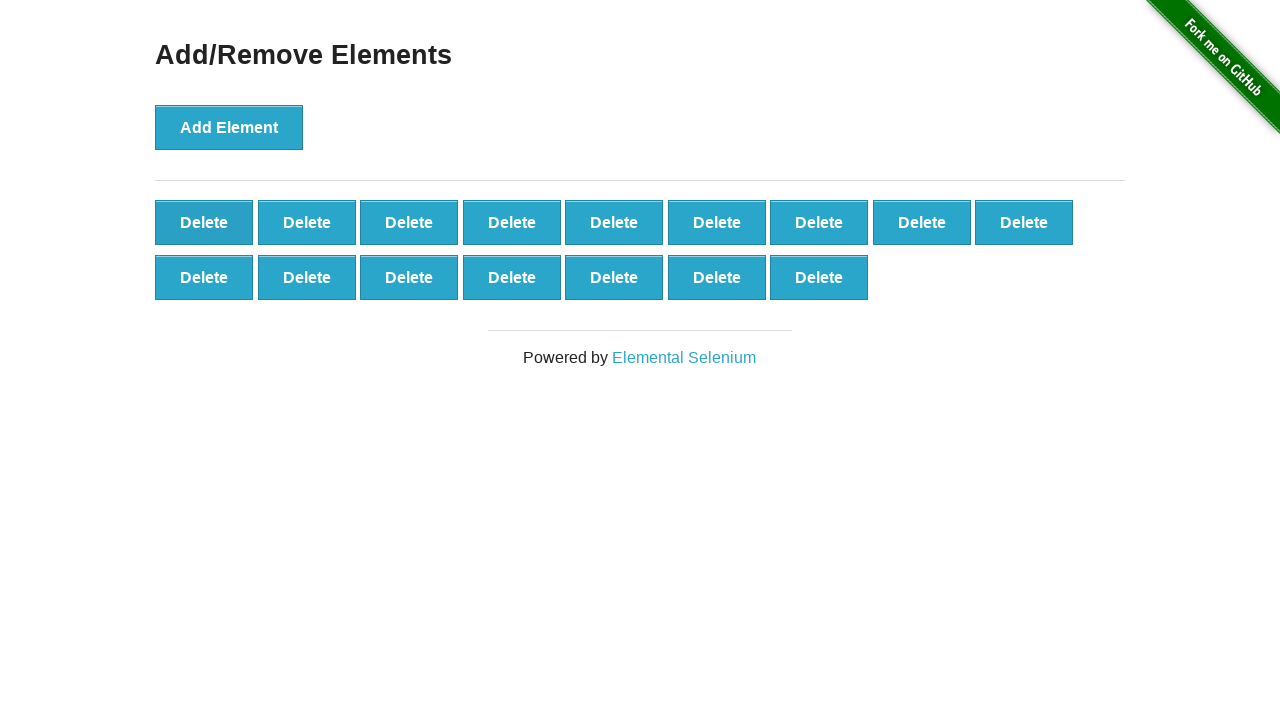

Clicked 'Delete' button to remove element (iteration 85/100) at (204, 222) on button.added-manually >> nth=0
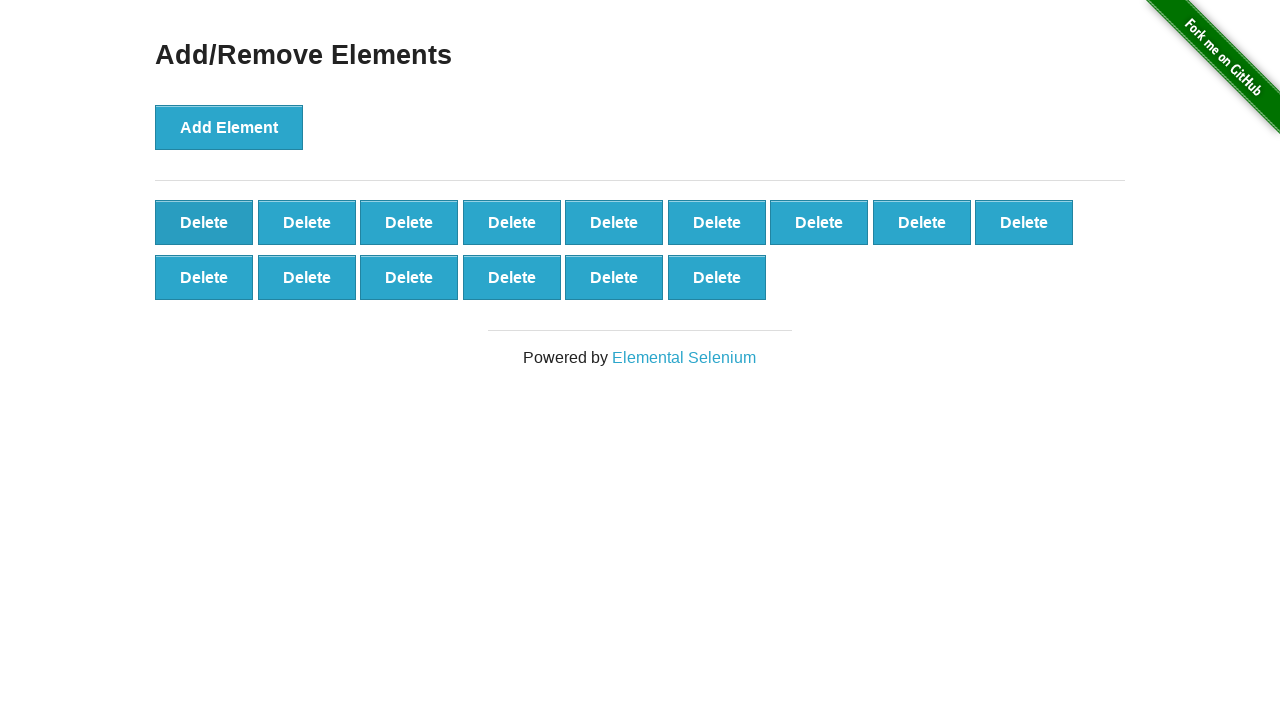

Clicked 'Delete' button to remove element (iteration 86/100) at (204, 222) on button.added-manually >> nth=0
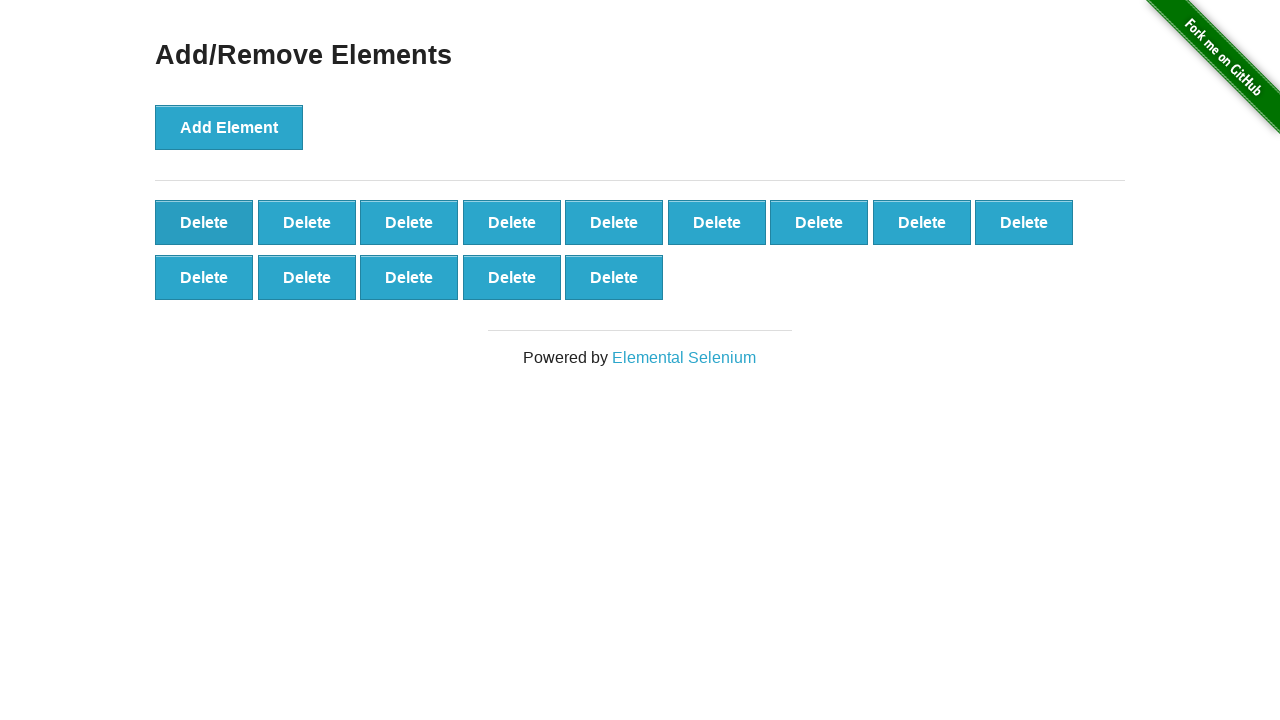

Clicked 'Delete' button to remove element (iteration 87/100) at (204, 222) on button.added-manually >> nth=0
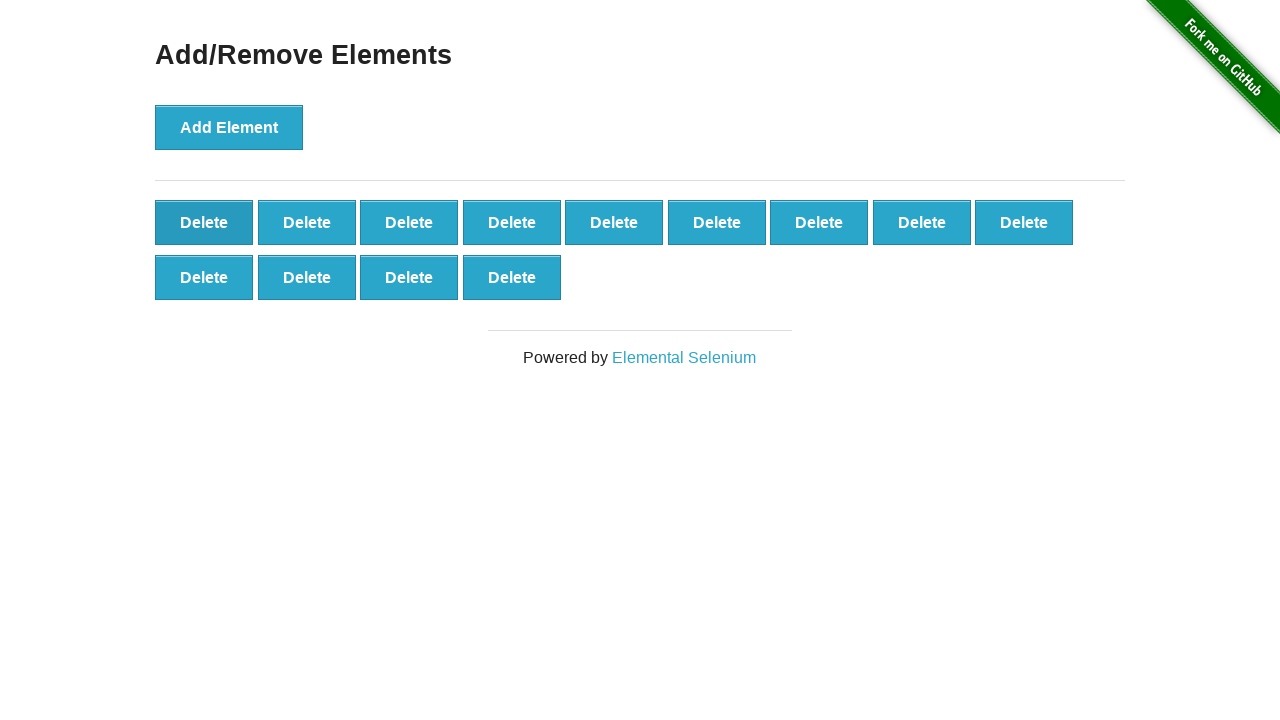

Clicked 'Delete' button to remove element (iteration 88/100) at (204, 222) on button.added-manually >> nth=0
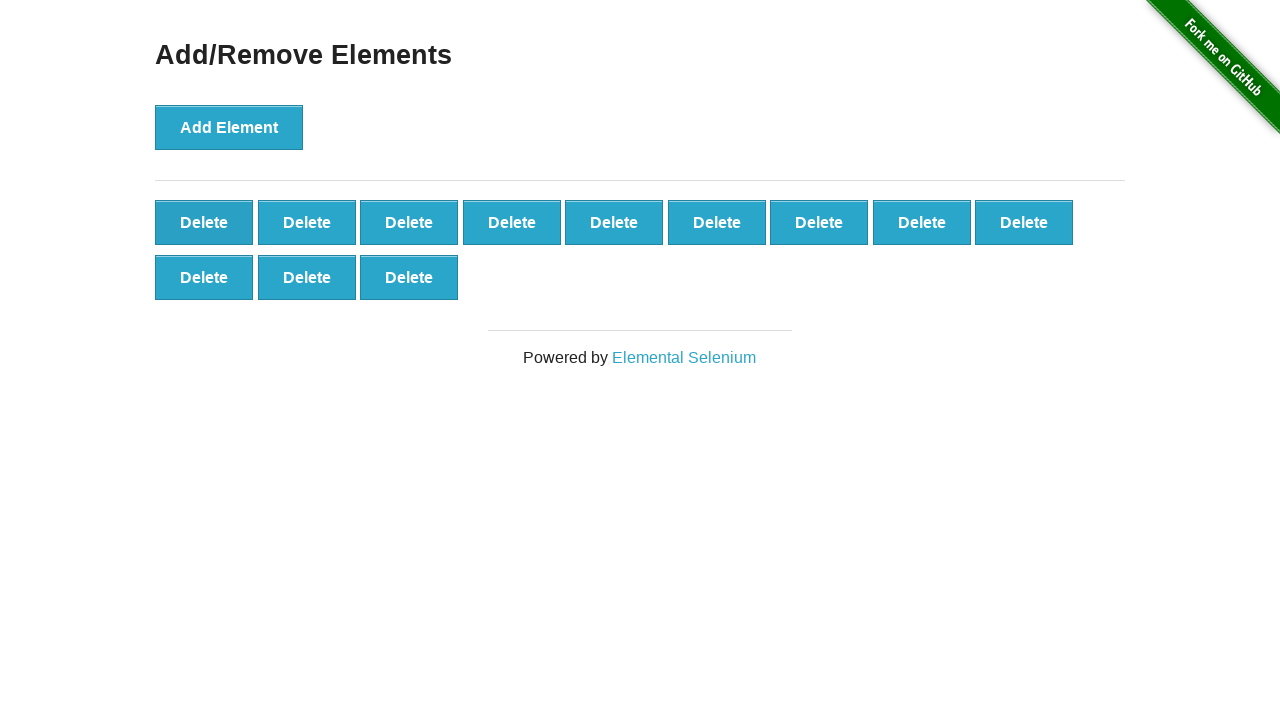

Clicked 'Delete' button to remove element (iteration 89/100) at (204, 222) on button.added-manually >> nth=0
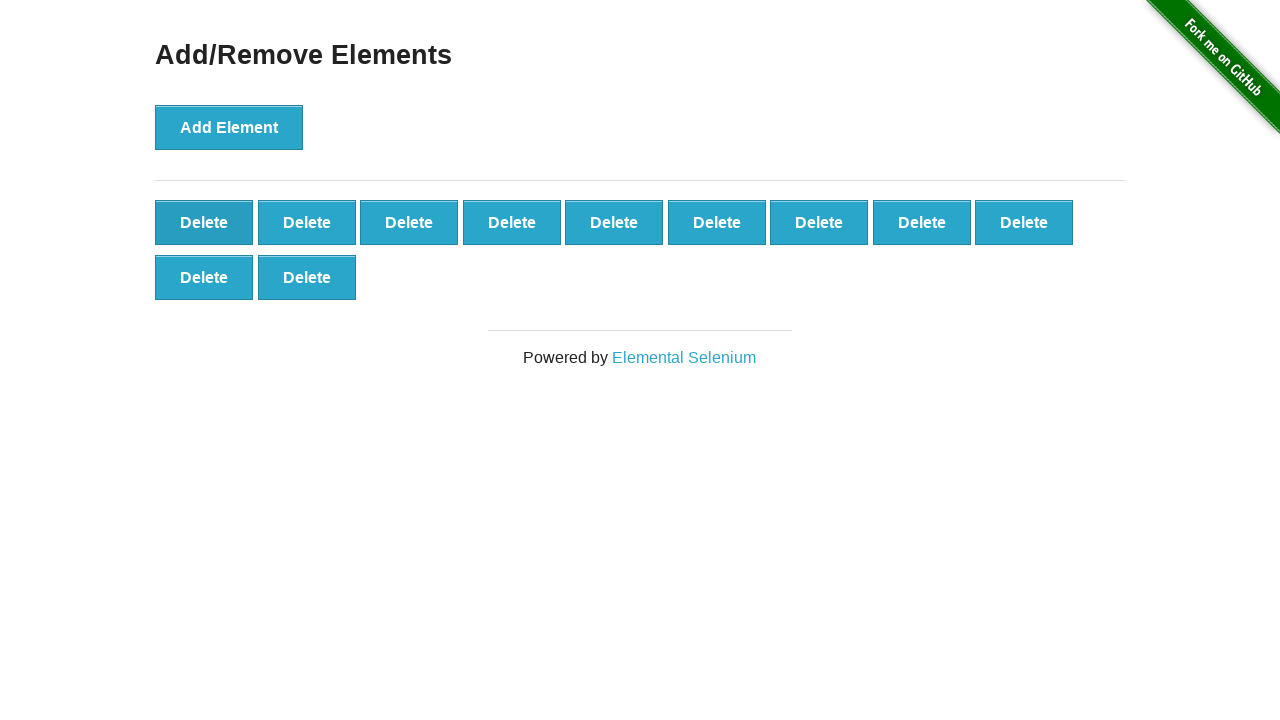

Clicked 'Delete' button to remove element (iteration 90/100) at (204, 222) on button.added-manually >> nth=0
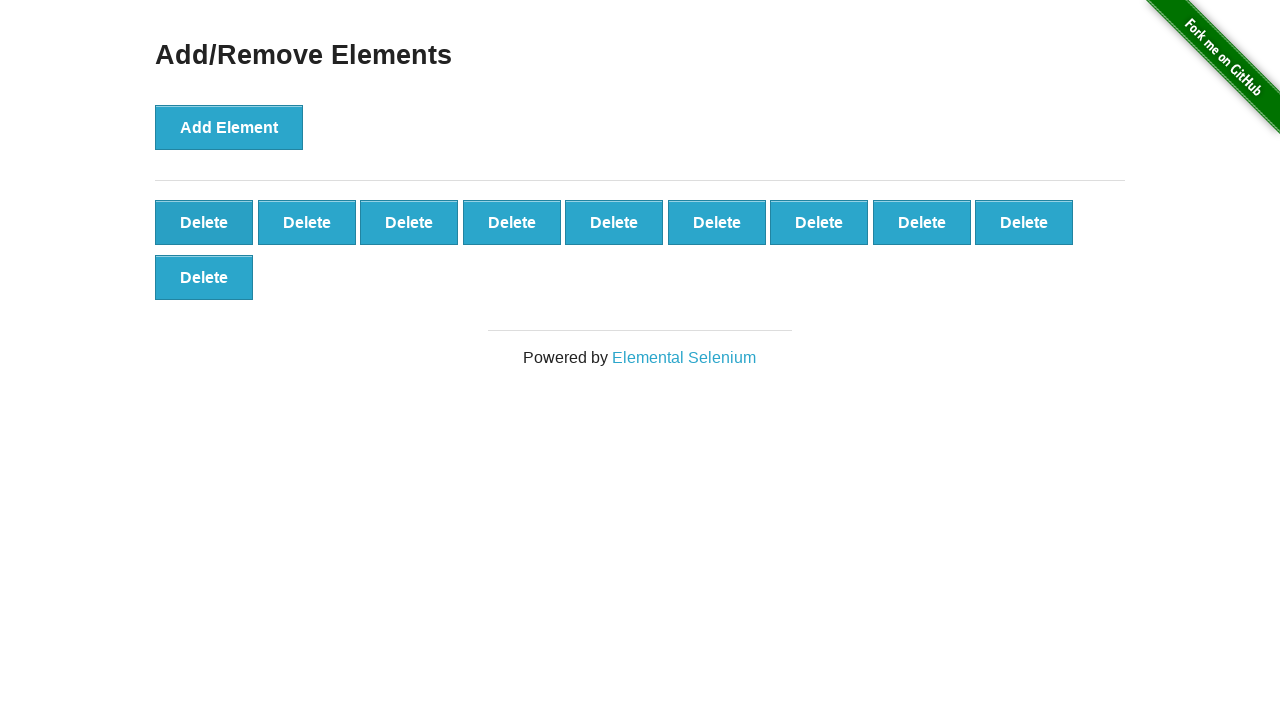

Clicked 'Delete' button to remove element (iteration 91/100) at (204, 222) on button.added-manually >> nth=0
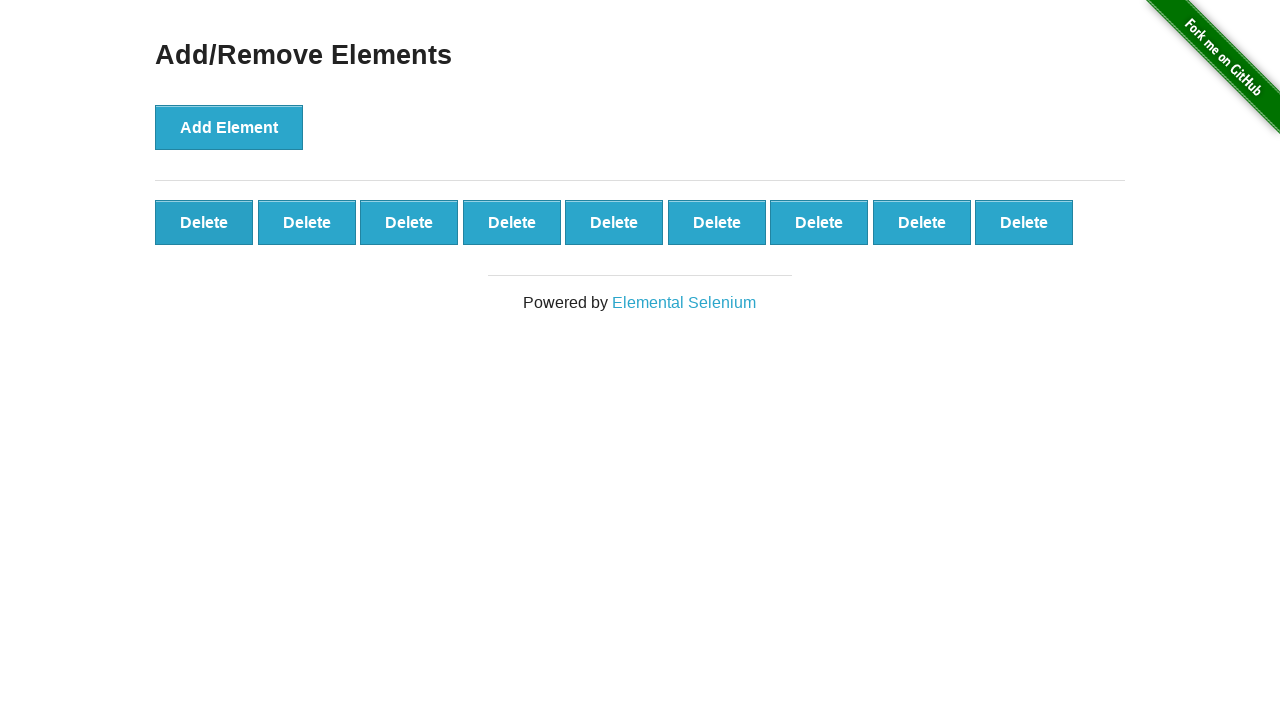

Clicked 'Delete' button to remove element (iteration 92/100) at (204, 222) on button.added-manually >> nth=0
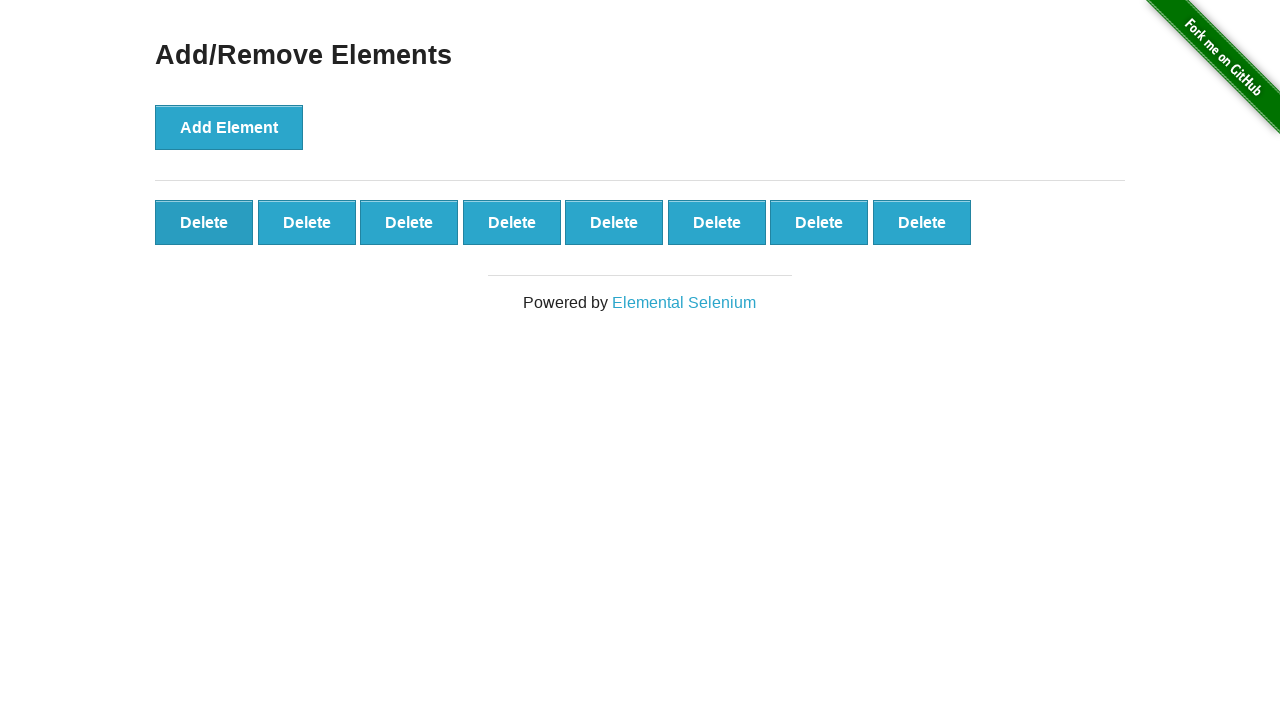

Clicked 'Delete' button to remove element (iteration 93/100) at (204, 222) on button.added-manually >> nth=0
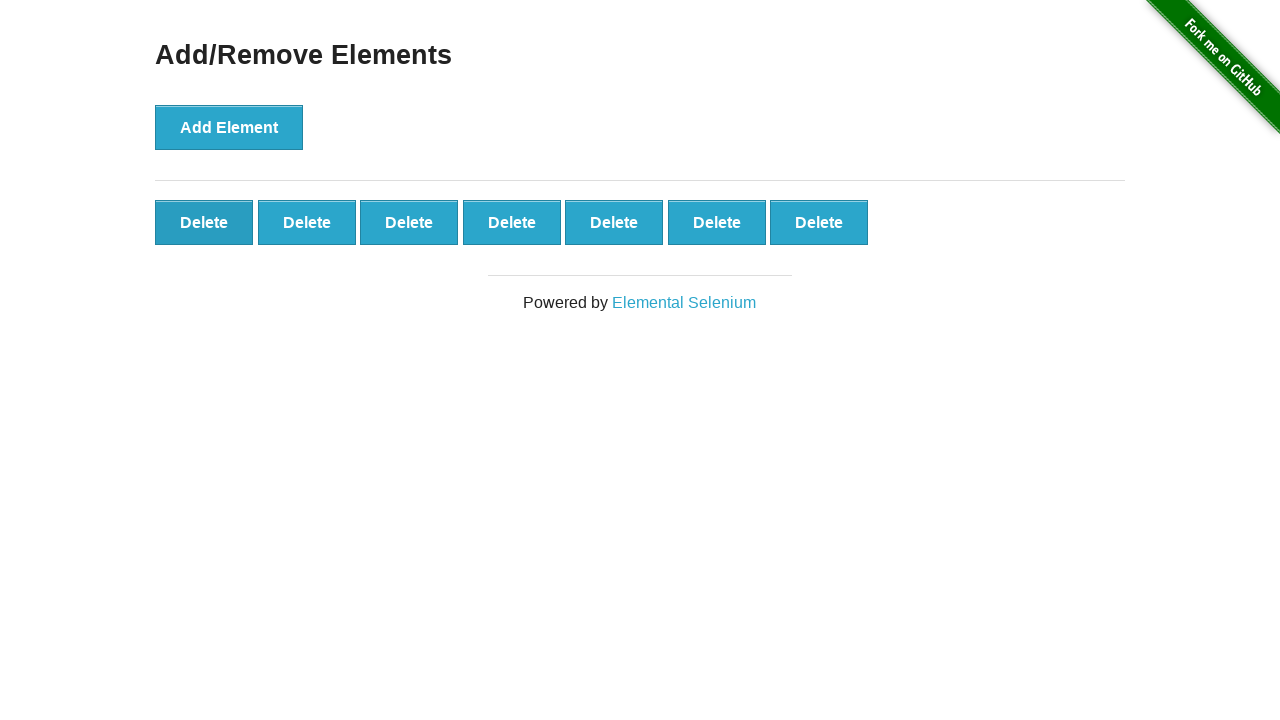

Clicked 'Delete' button to remove element (iteration 94/100) at (204, 222) on button.added-manually >> nth=0
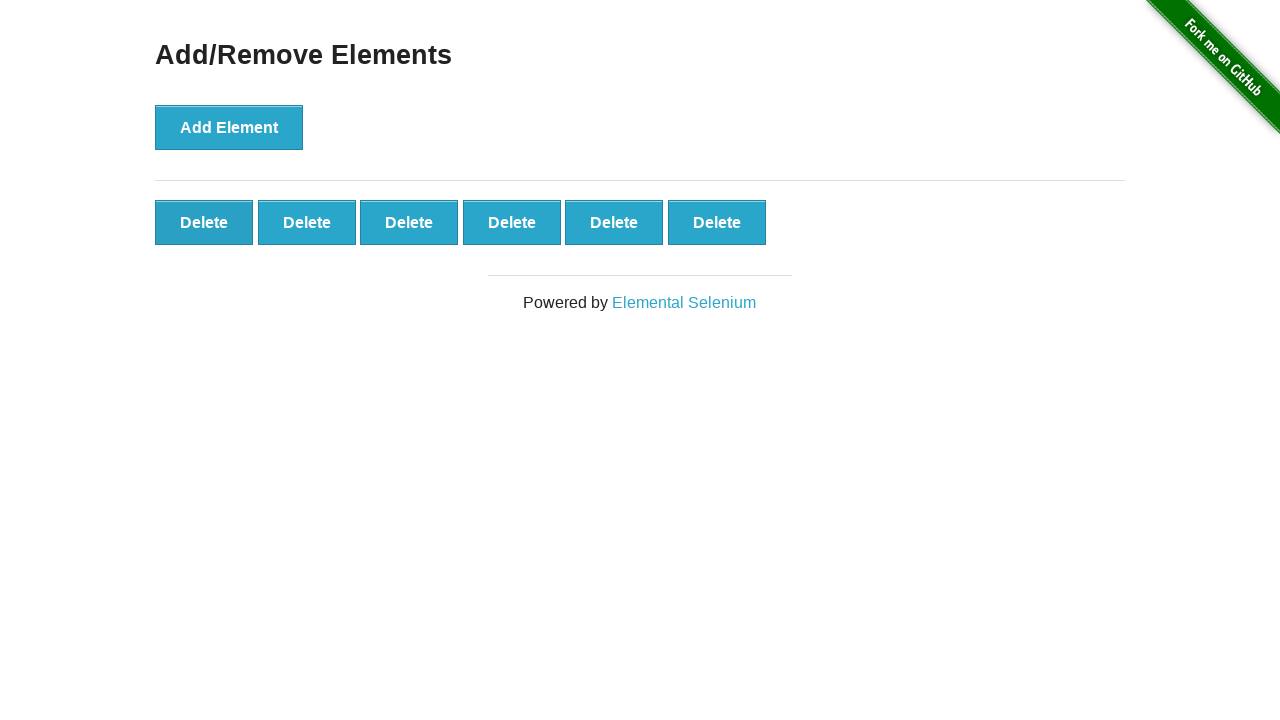

Clicked 'Delete' button to remove element (iteration 95/100) at (204, 222) on button.added-manually >> nth=0
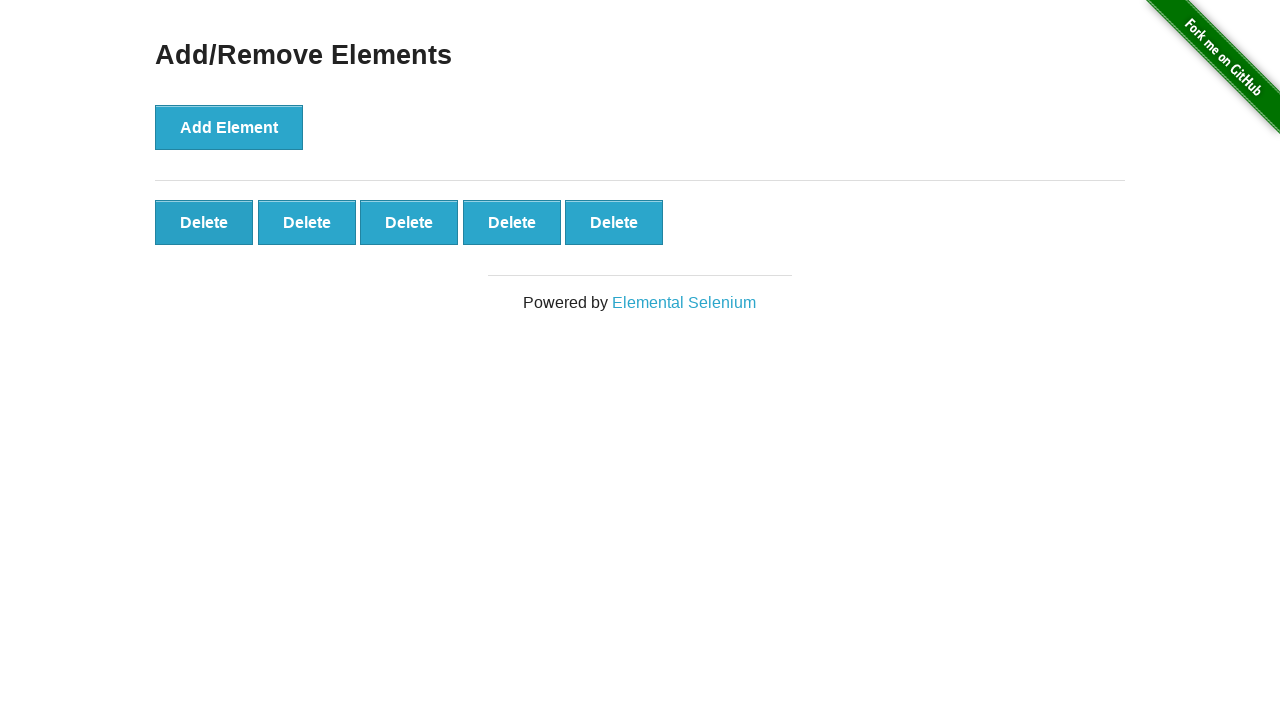

Clicked 'Delete' button to remove element (iteration 96/100) at (204, 222) on button.added-manually >> nth=0
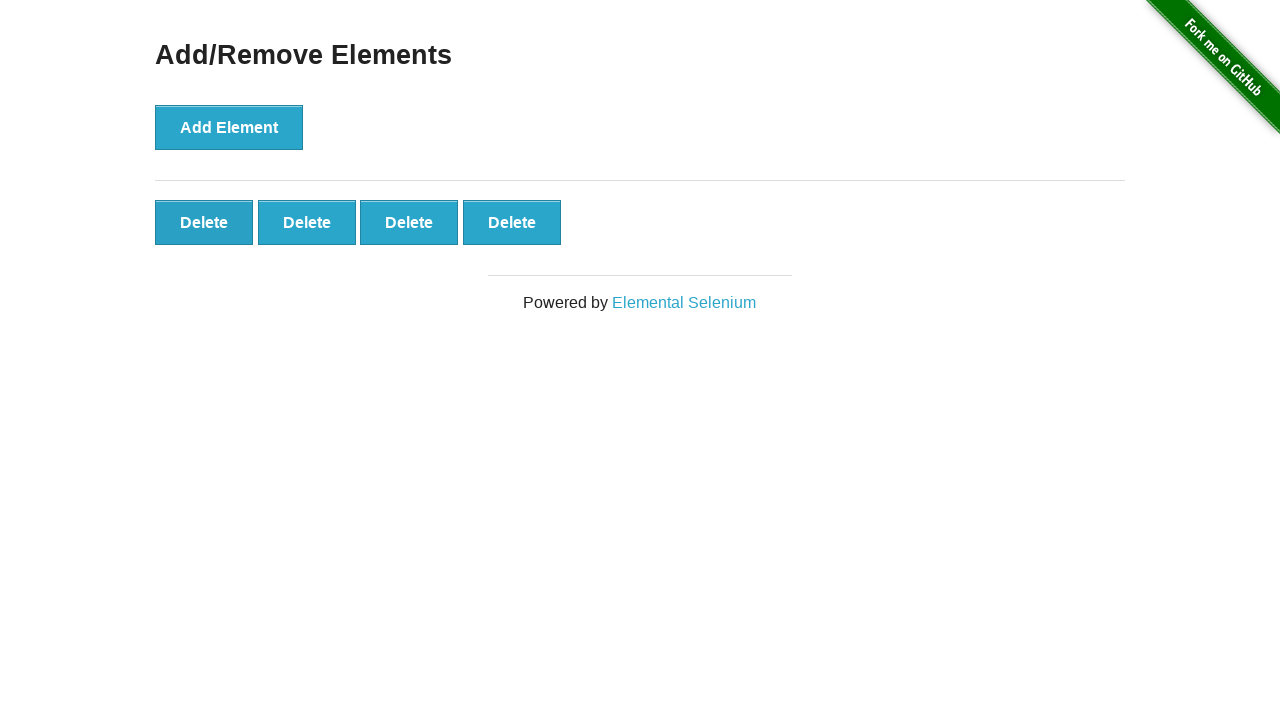

Clicked 'Delete' button to remove element (iteration 97/100) at (204, 222) on button.added-manually >> nth=0
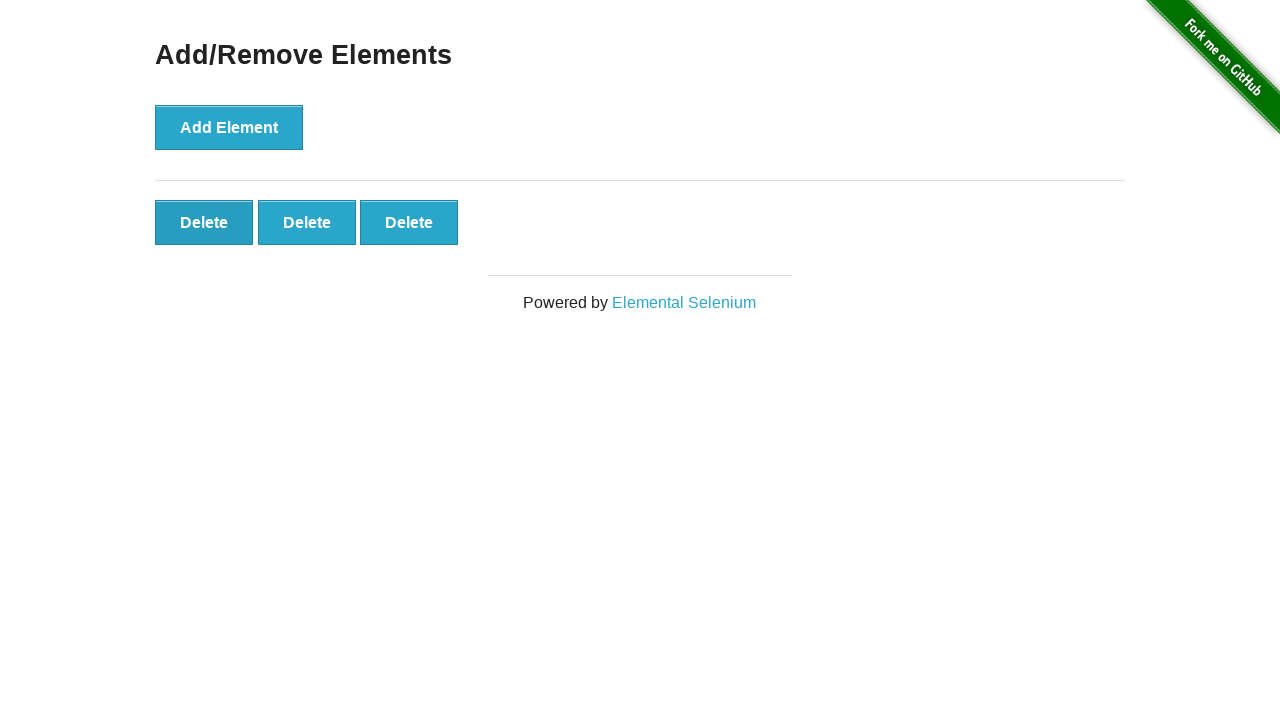

Clicked 'Delete' button to remove element (iteration 98/100) at (204, 222) on button.added-manually >> nth=0
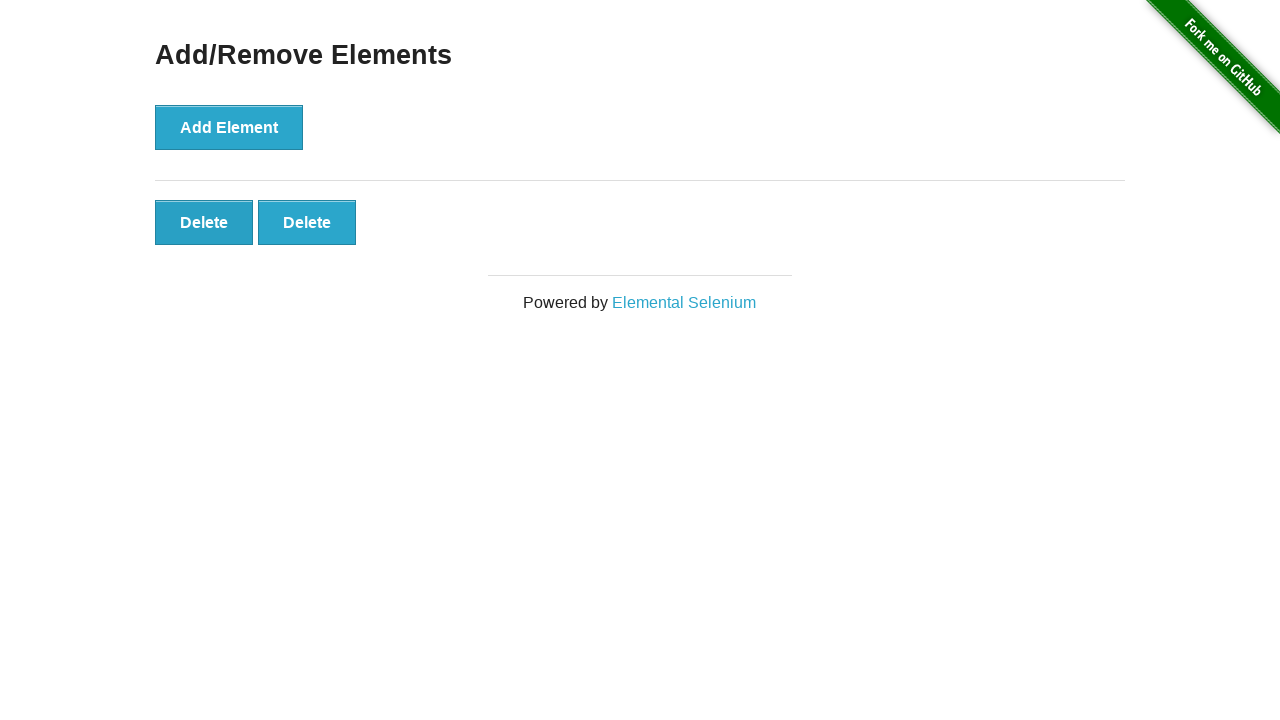

Clicked 'Delete' button to remove element (iteration 99/100) at (204, 222) on button.added-manually >> nth=0
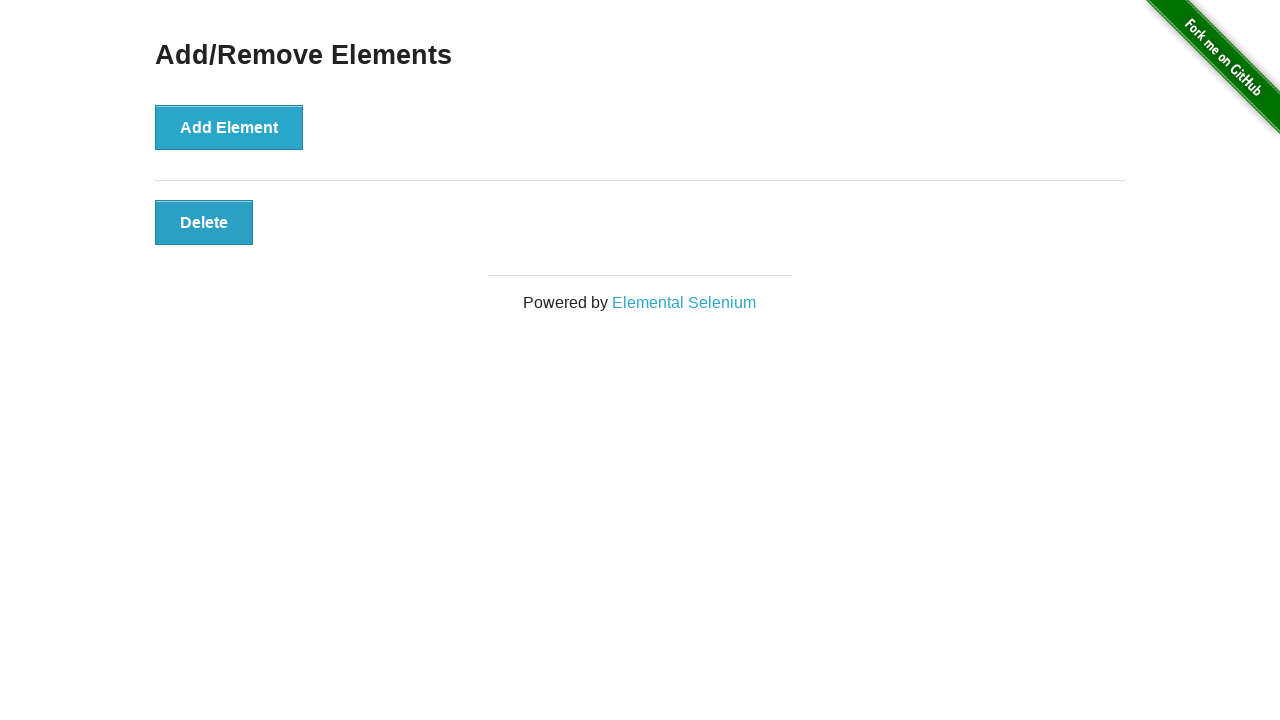

Clicked 'Delete' button to remove element (iteration 100/100) at (204, 222) on button.added-manually >> nth=0
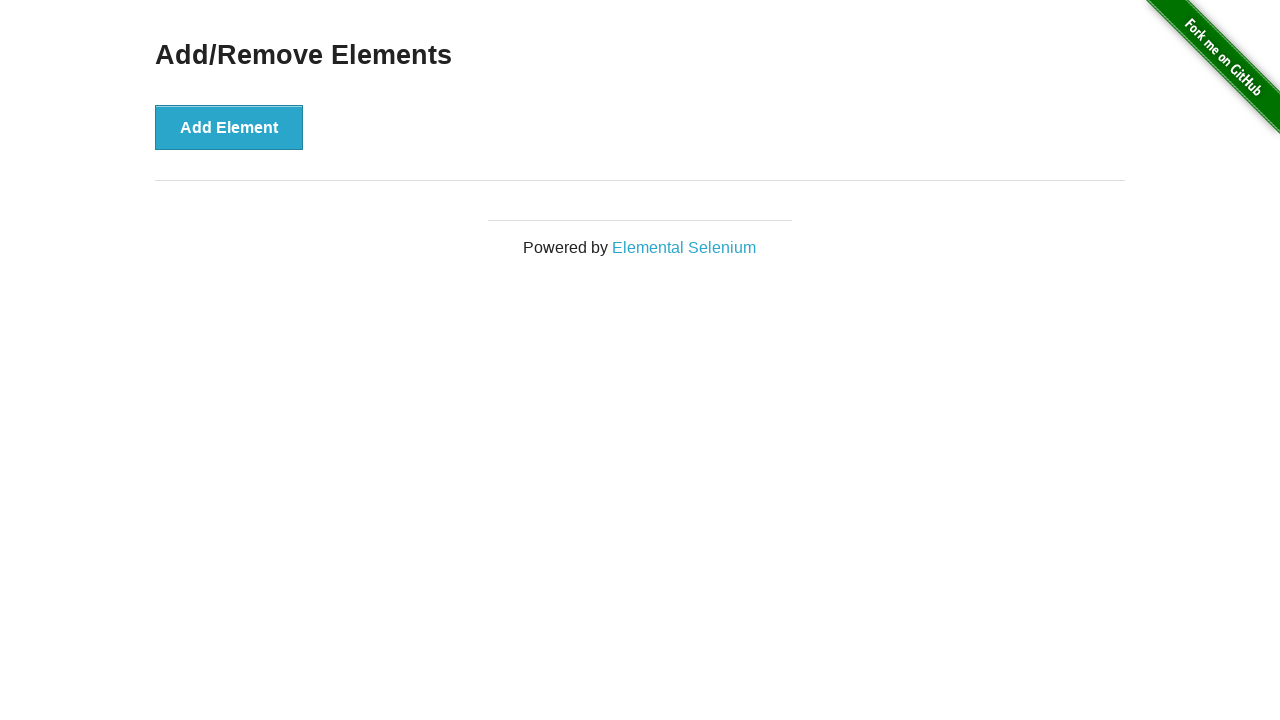

Counted remaining delete buttons: 0
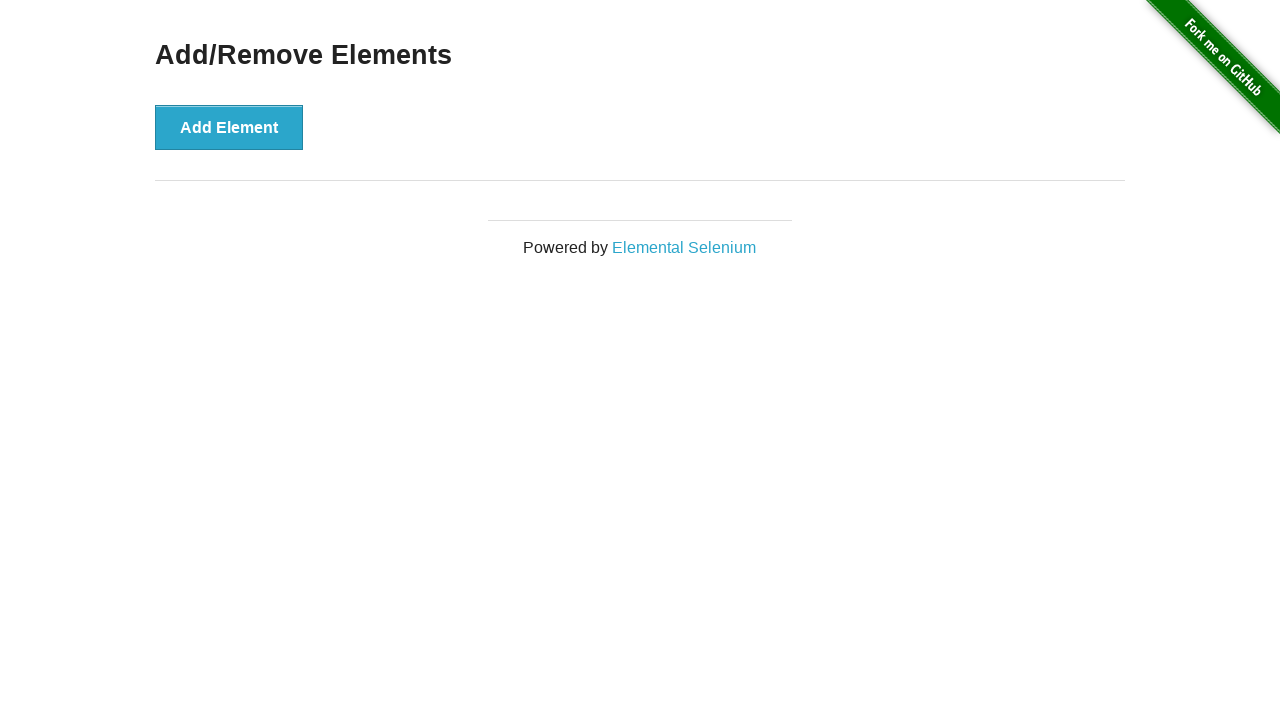

Assertion passed: all elements have been successfully removed
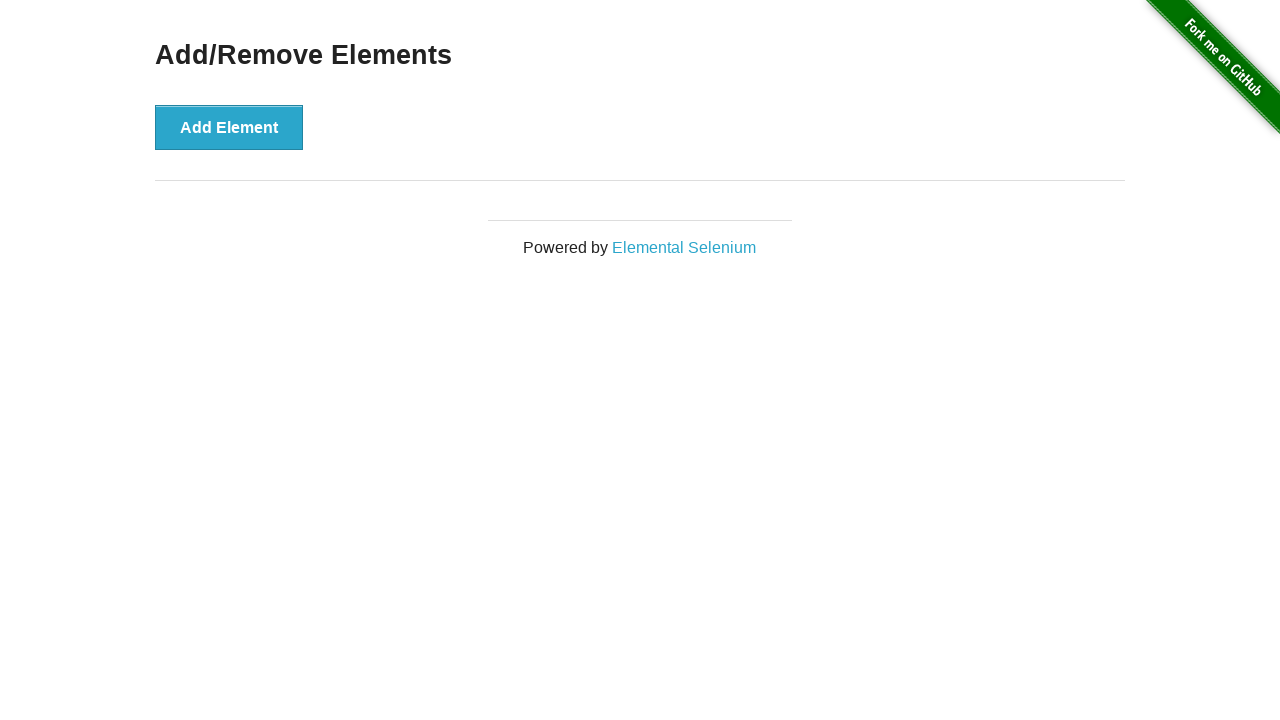

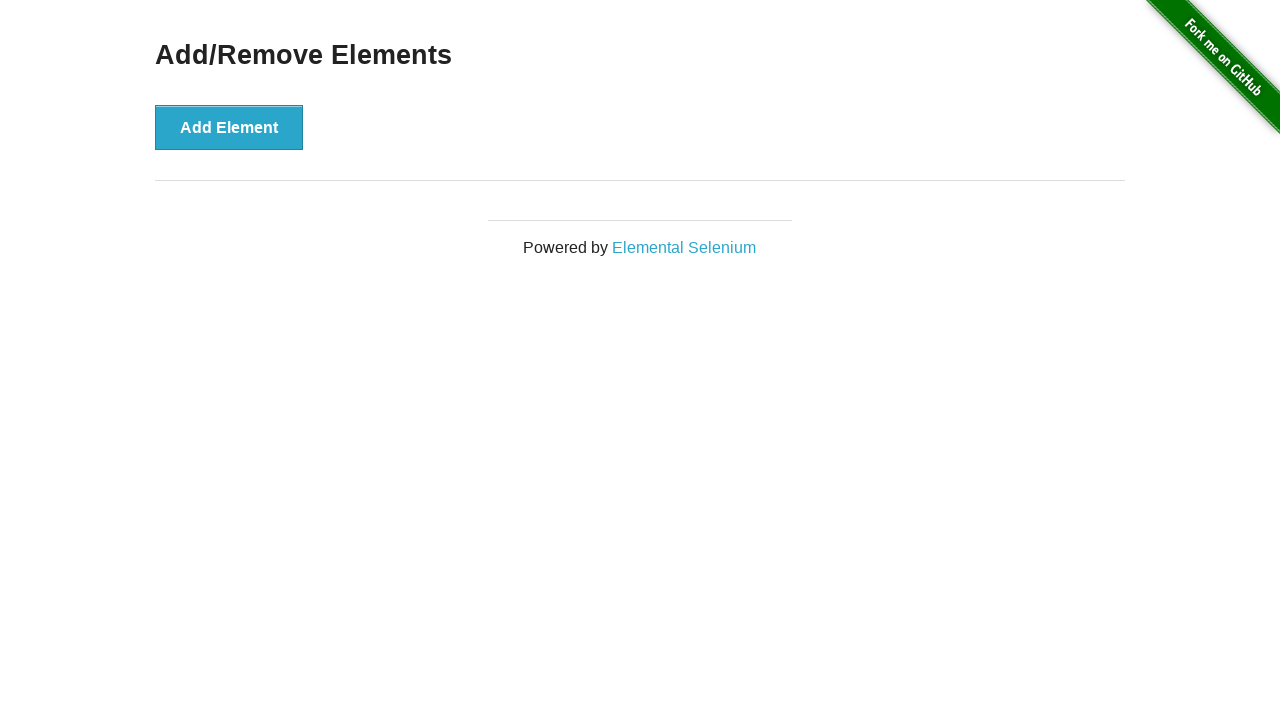